Tests a slider widget by moving it to different positions (50, 80, 20, 0) using arrow keys and verifying the displayed values

Starting URL: http://www.seleniumui.moderntester.pl/slider.php

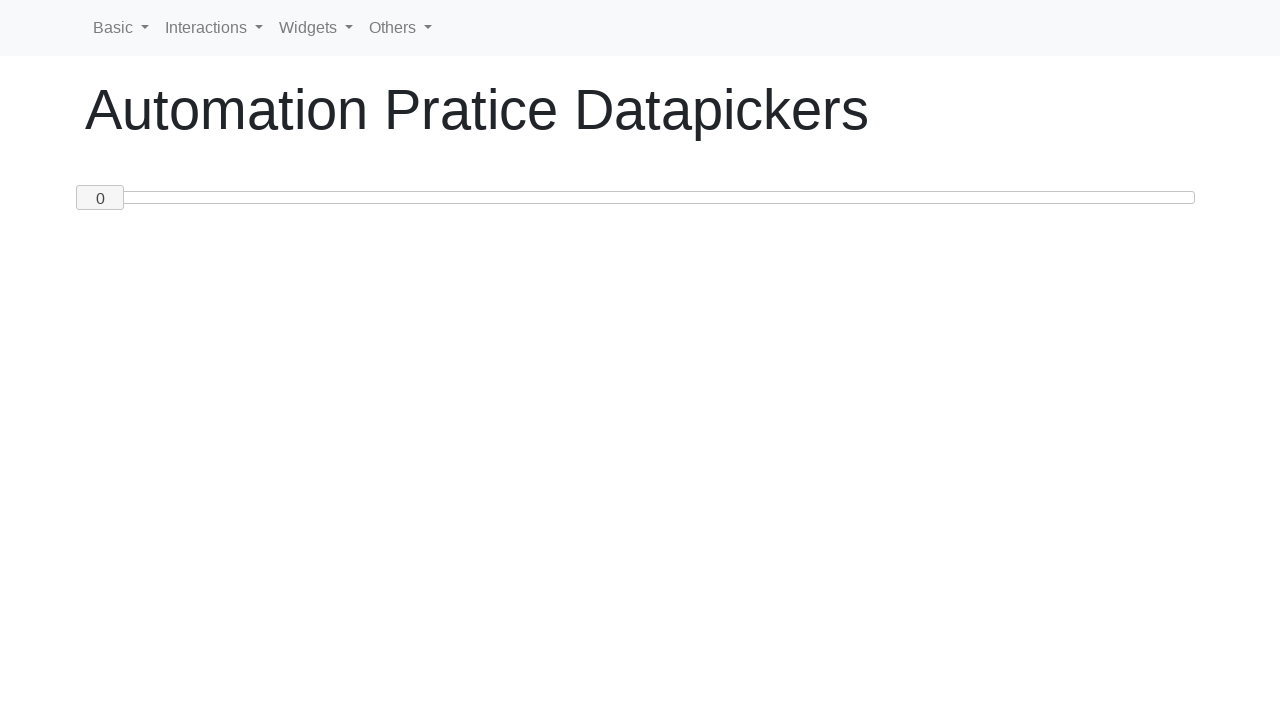

Clicked on slider handle at (100, 198) on #custom-handle
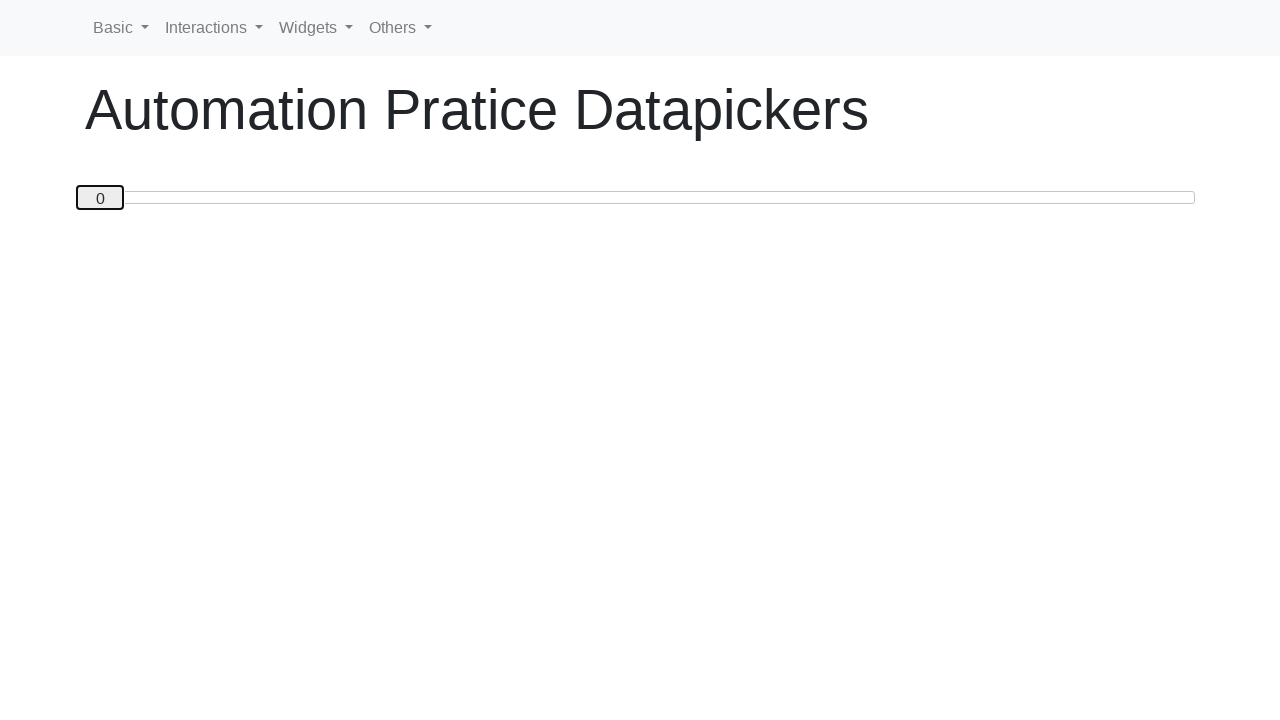

Pressed ArrowRight to move slider towards 50 on #custom-handle
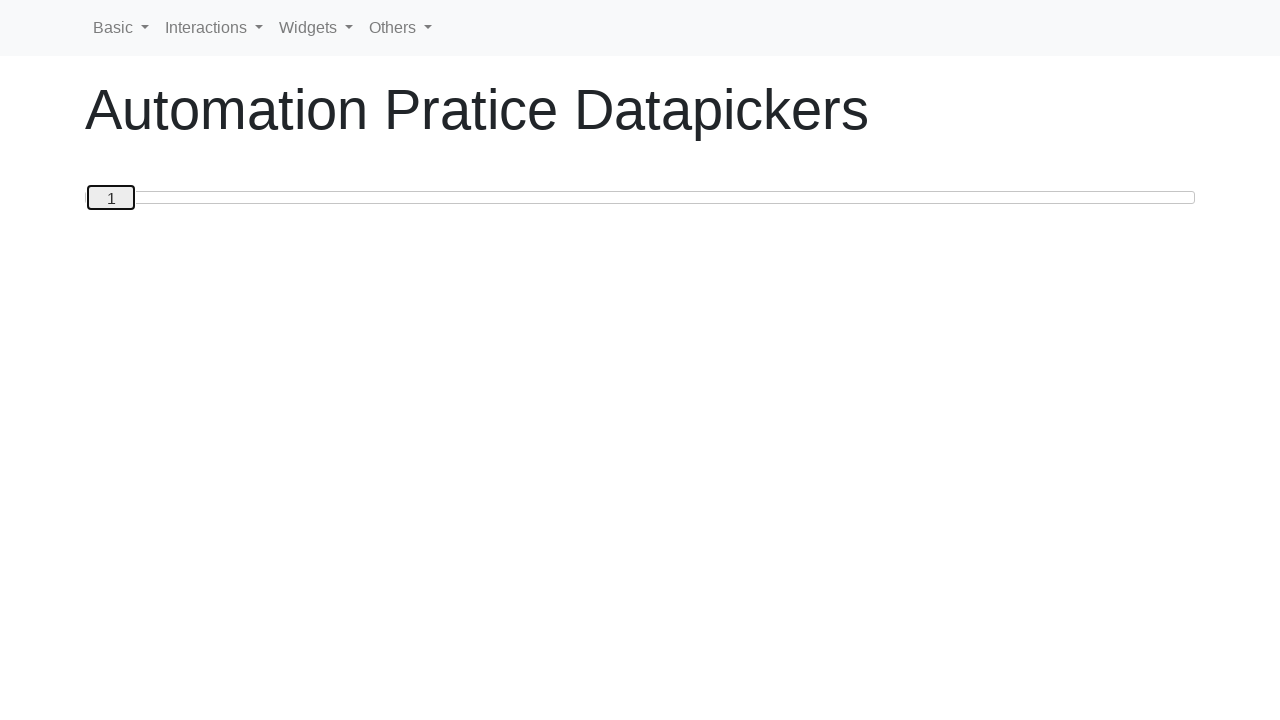

Pressed ArrowRight to move slider towards 50 on #custom-handle
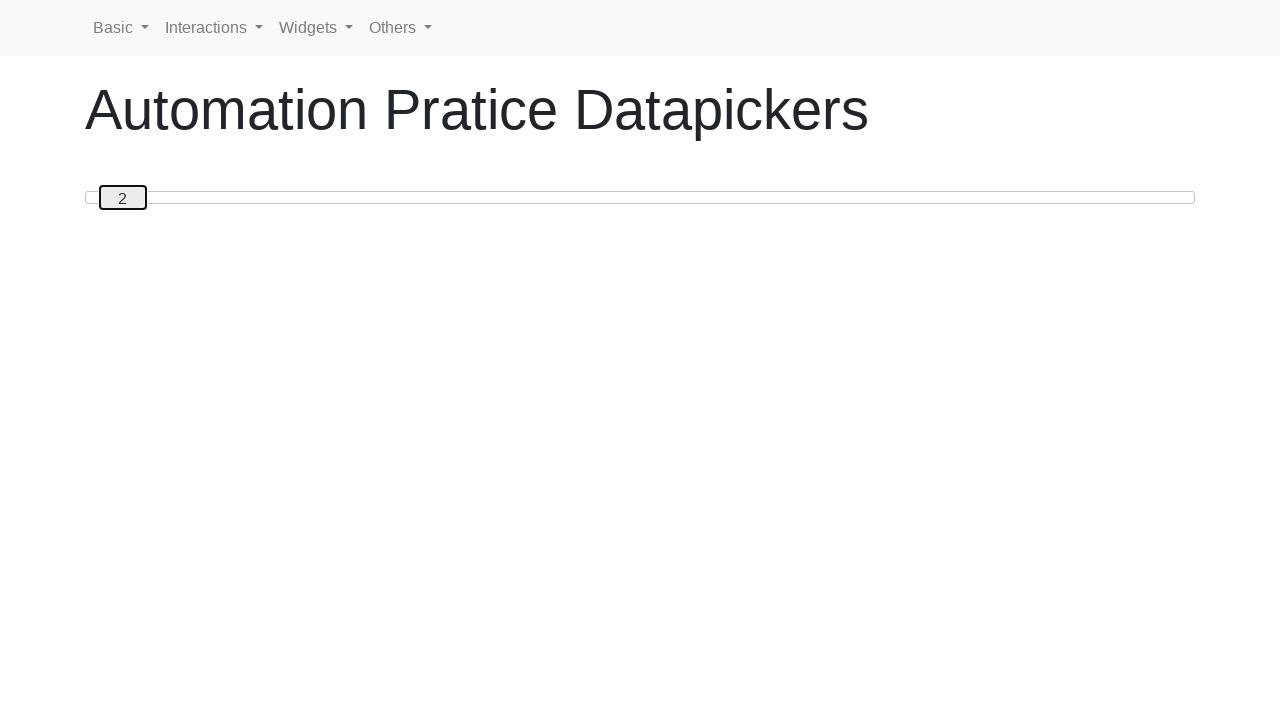

Pressed ArrowRight to move slider towards 50 on #custom-handle
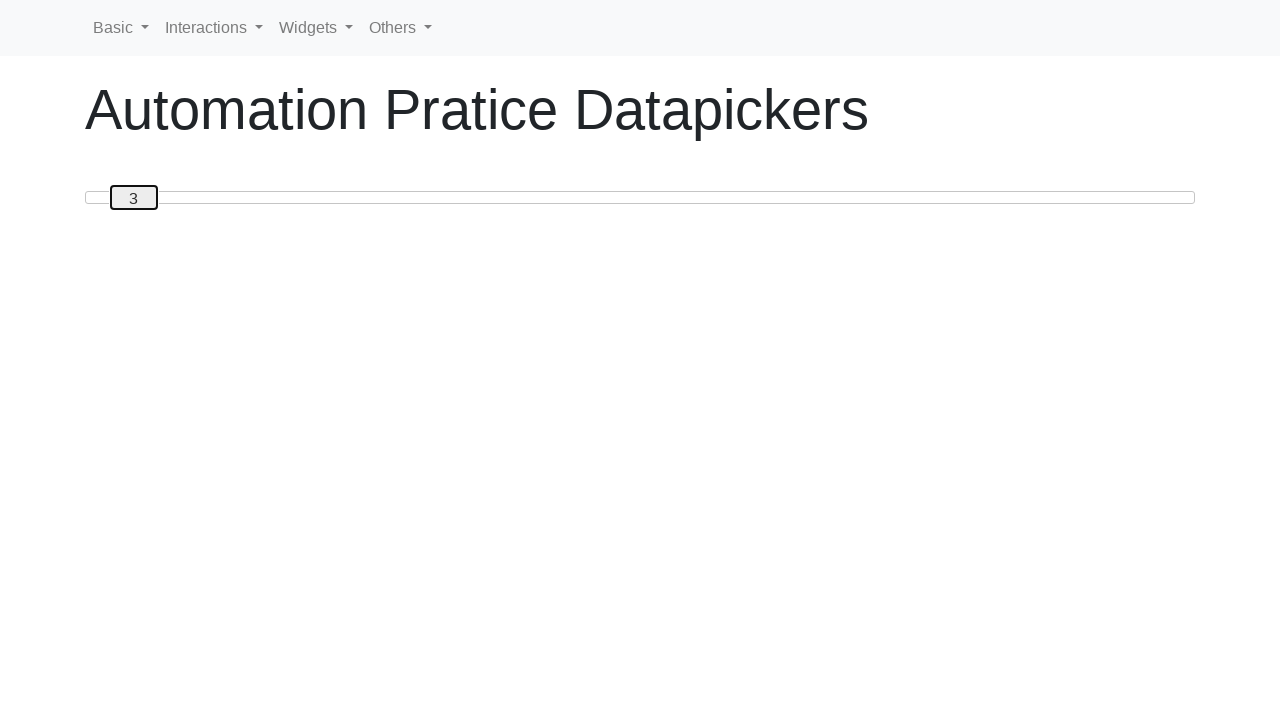

Pressed ArrowRight to move slider towards 50 on #custom-handle
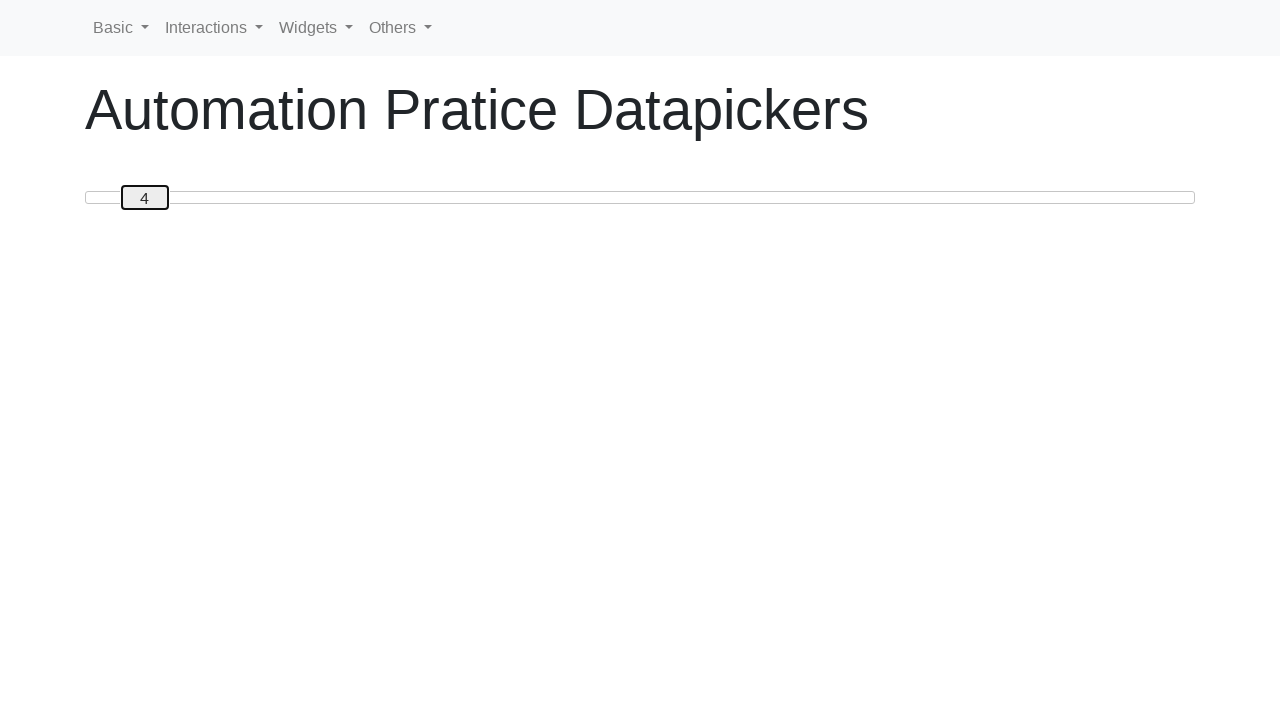

Pressed ArrowRight to move slider towards 50 on #custom-handle
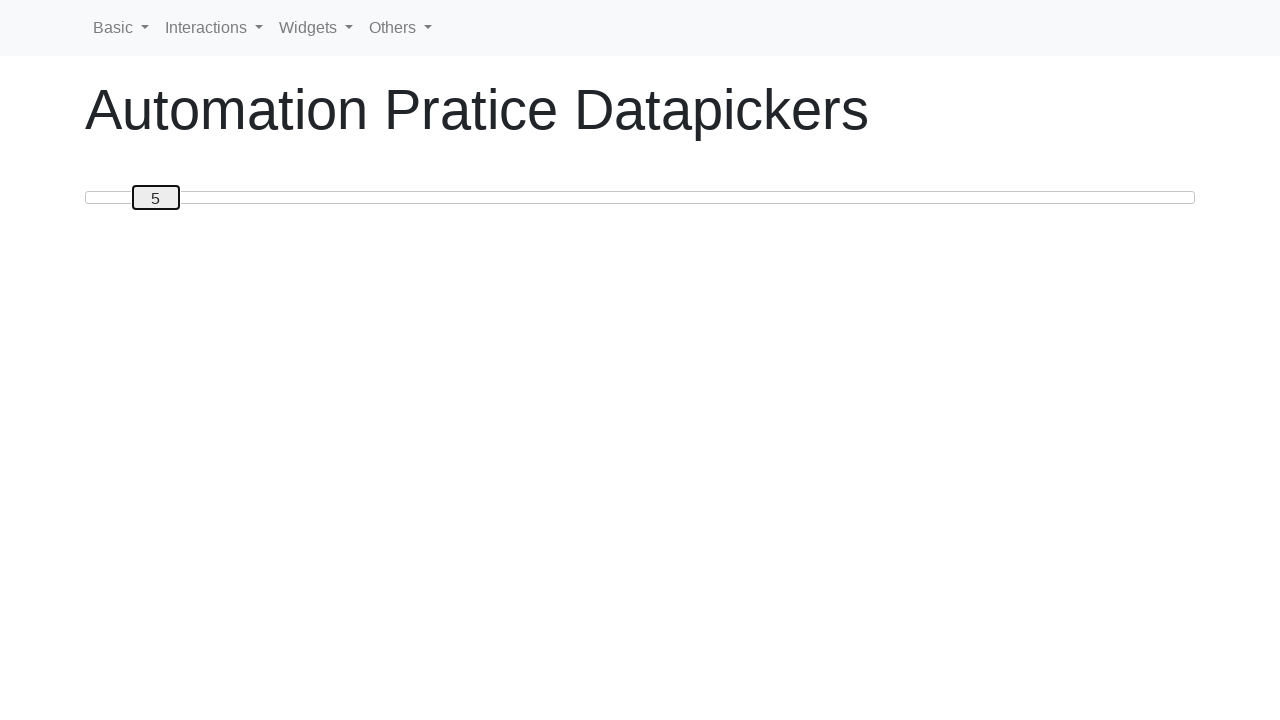

Pressed ArrowRight to move slider towards 50 on #custom-handle
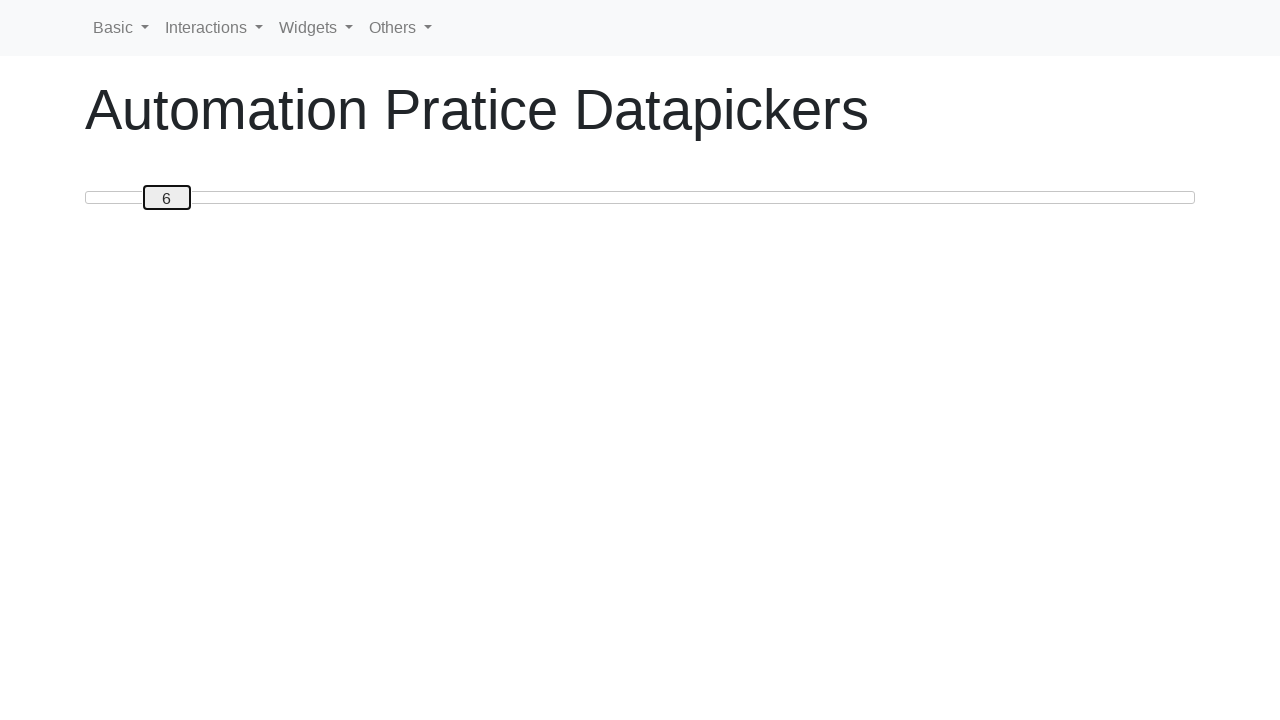

Pressed ArrowRight to move slider towards 50 on #custom-handle
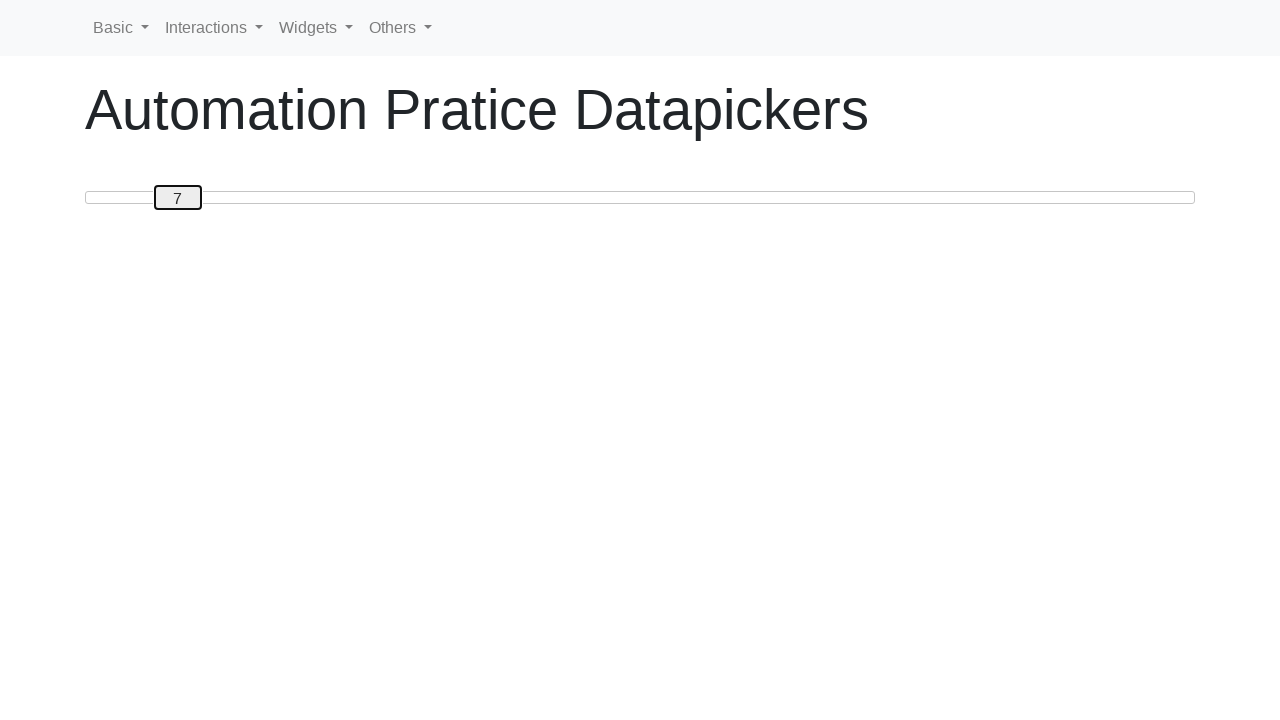

Pressed ArrowRight to move slider towards 50 on #custom-handle
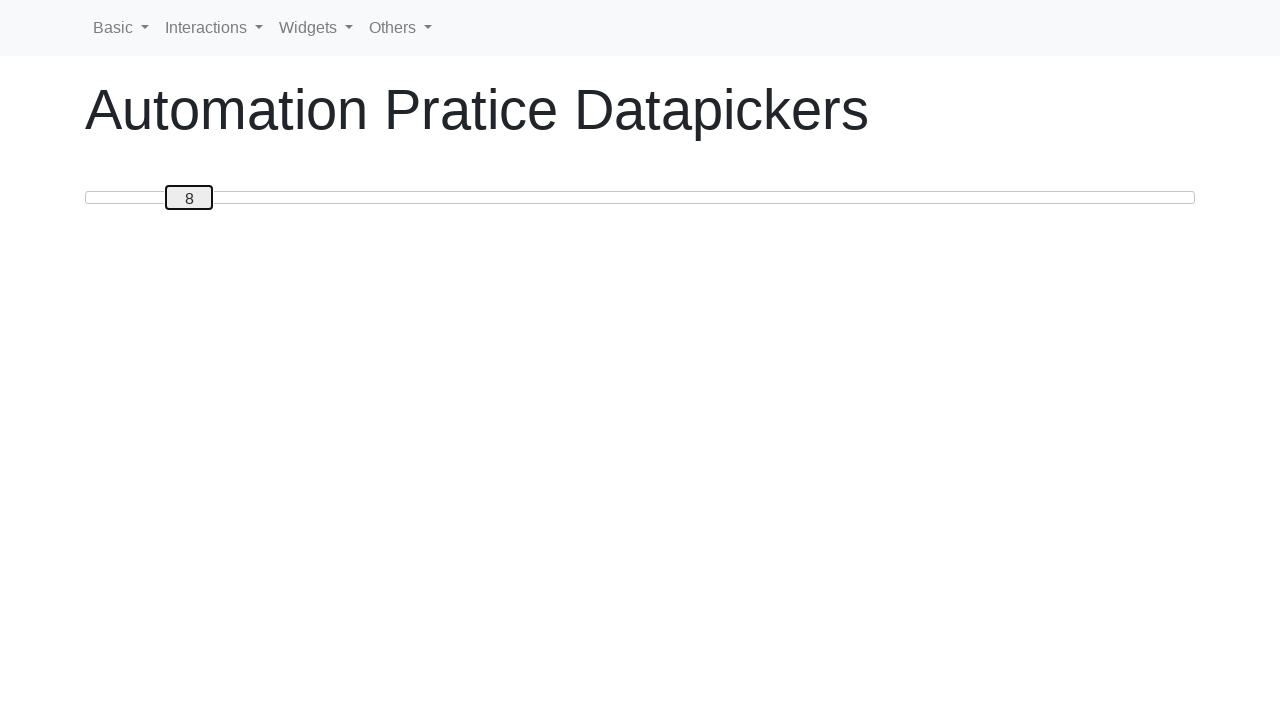

Pressed ArrowRight to move slider towards 50 on #custom-handle
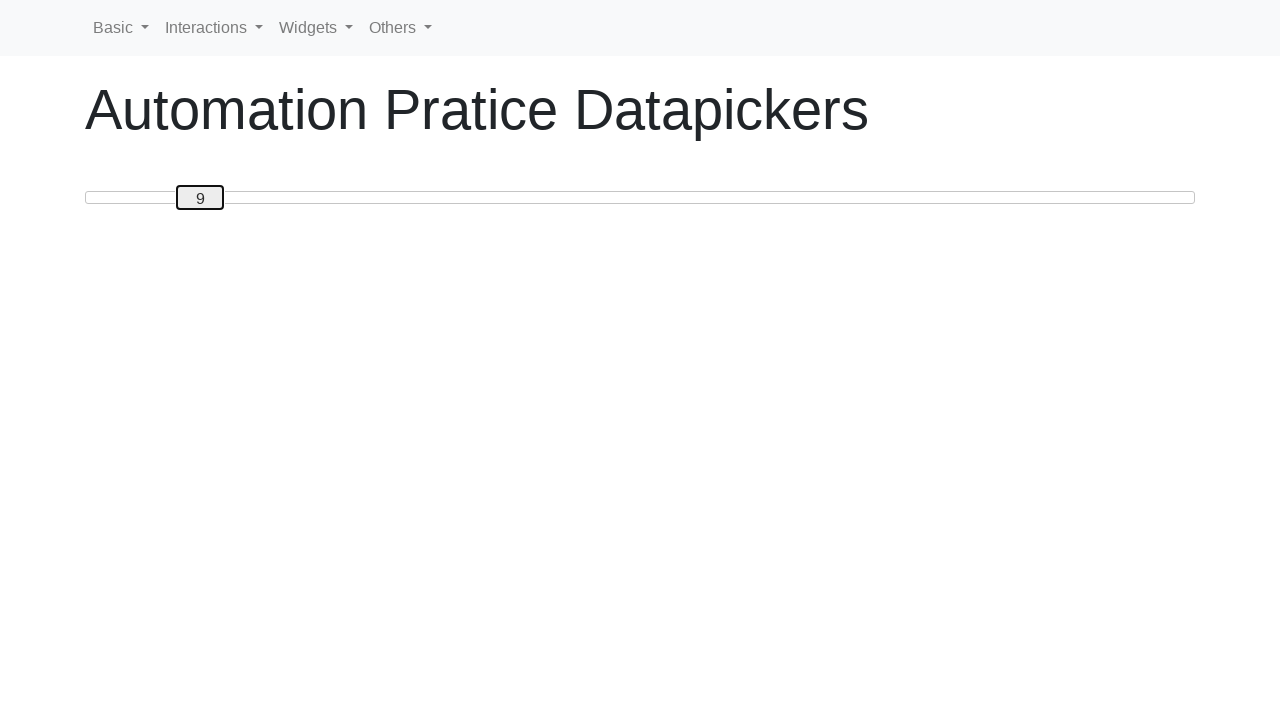

Pressed ArrowRight to move slider towards 50 on #custom-handle
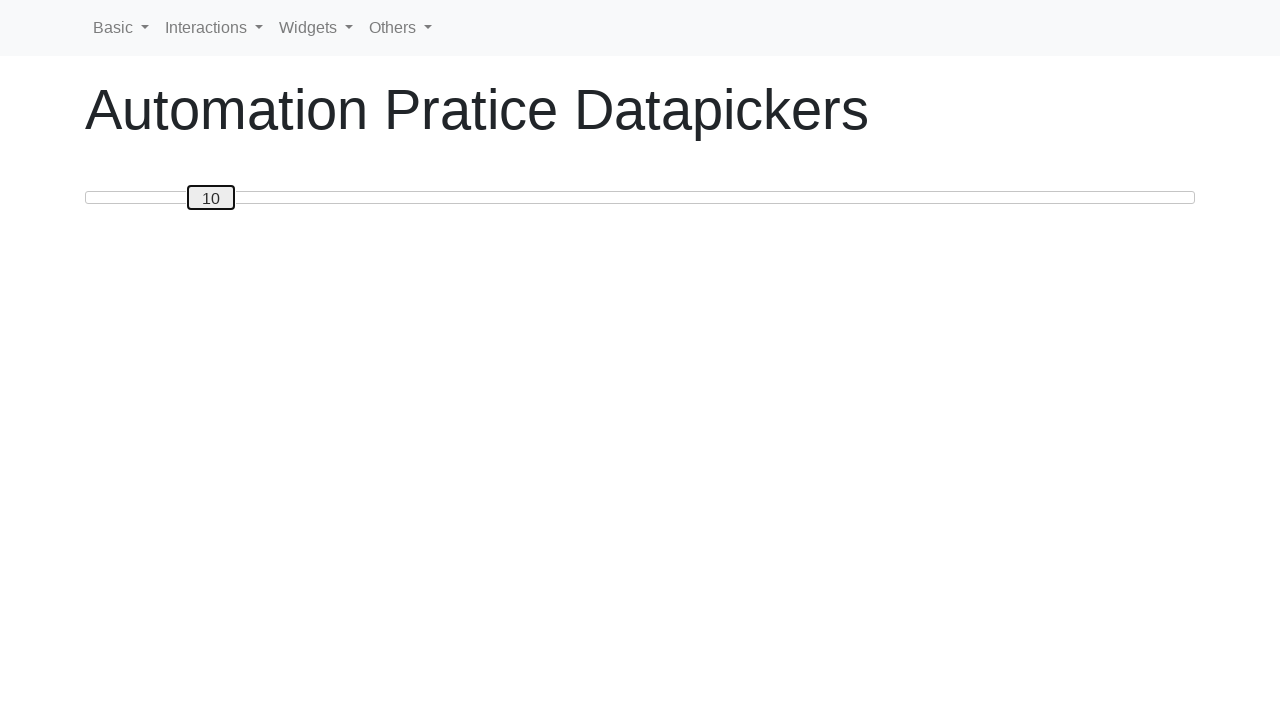

Pressed ArrowRight to move slider towards 50 on #custom-handle
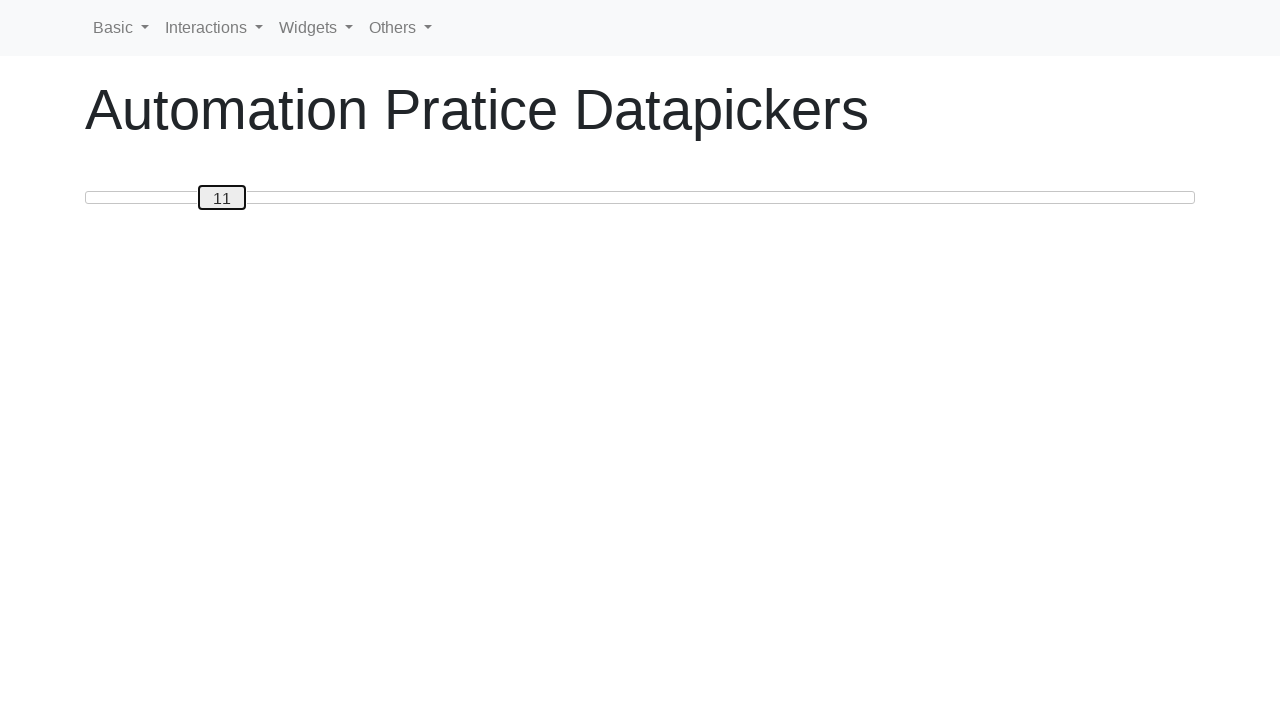

Pressed ArrowRight to move slider towards 50 on #custom-handle
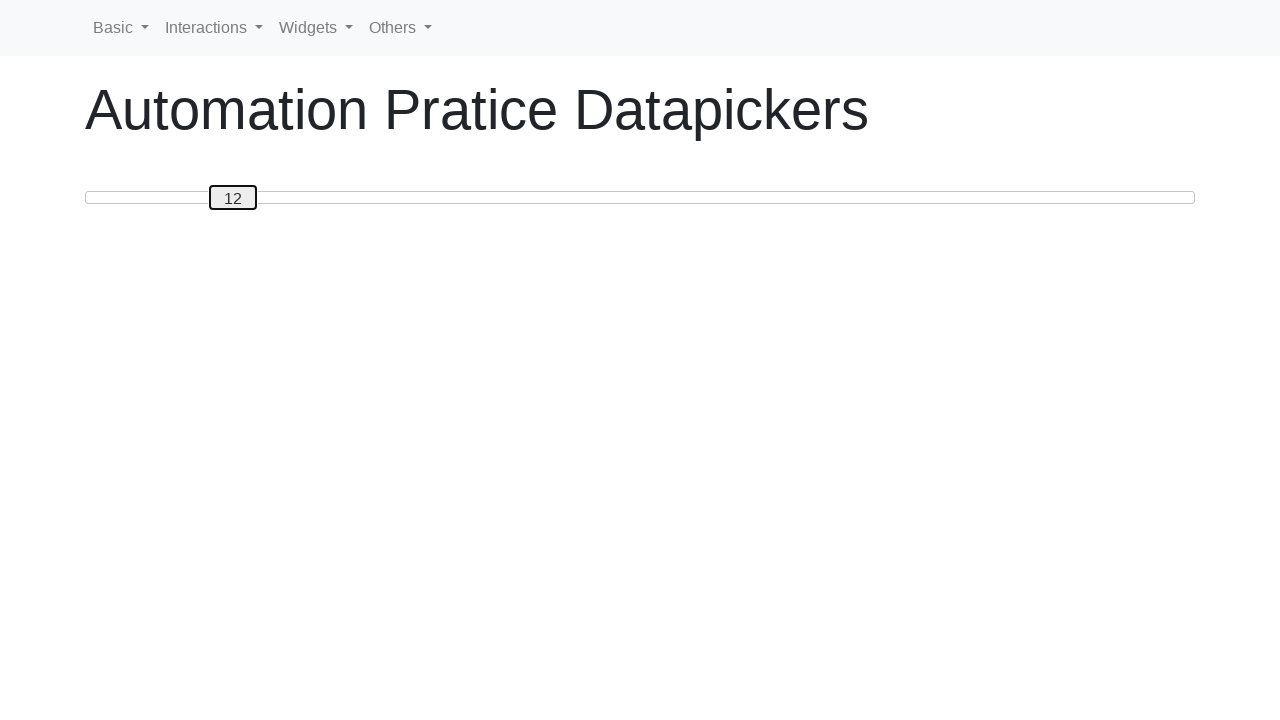

Pressed ArrowRight to move slider towards 50 on #custom-handle
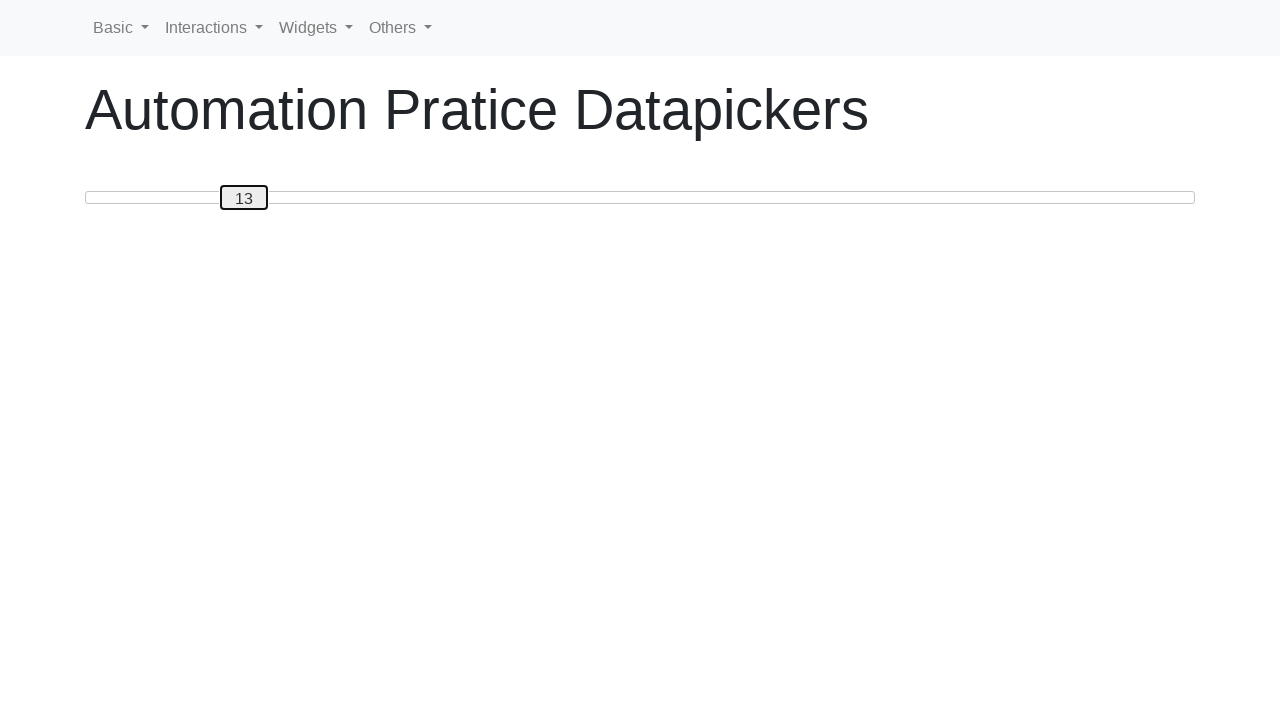

Pressed ArrowRight to move slider towards 50 on #custom-handle
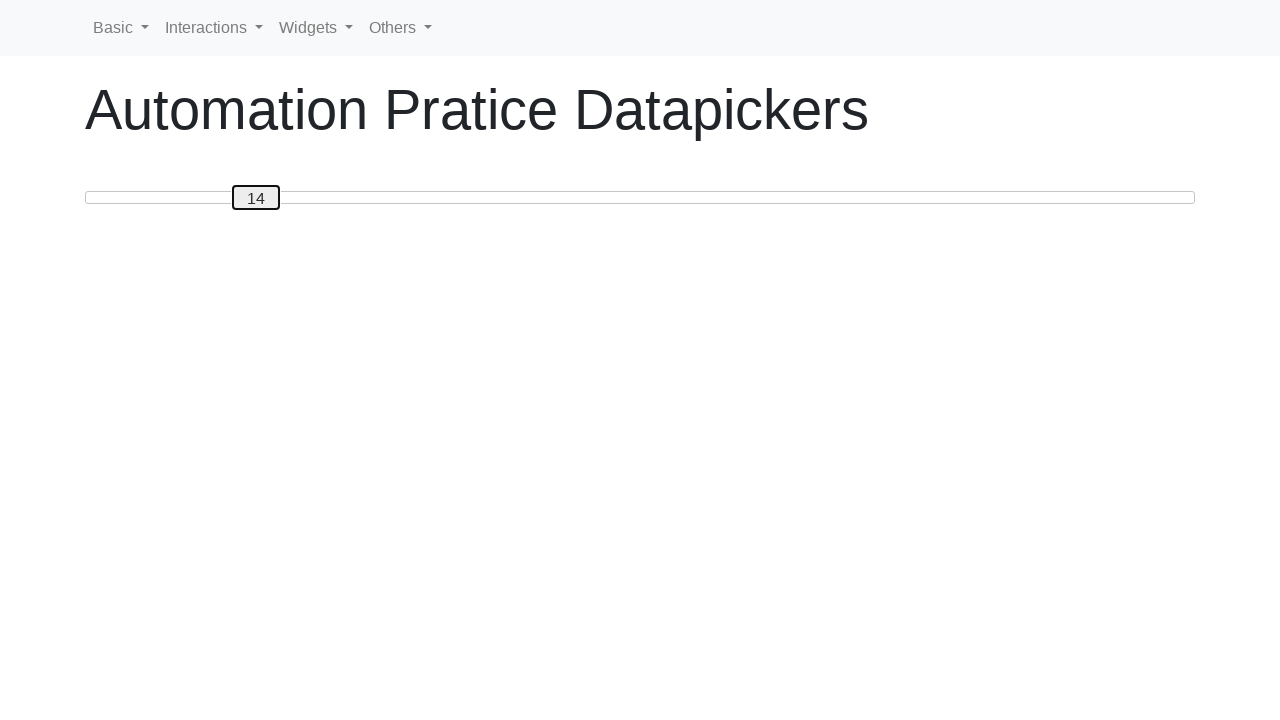

Pressed ArrowRight to move slider towards 50 on #custom-handle
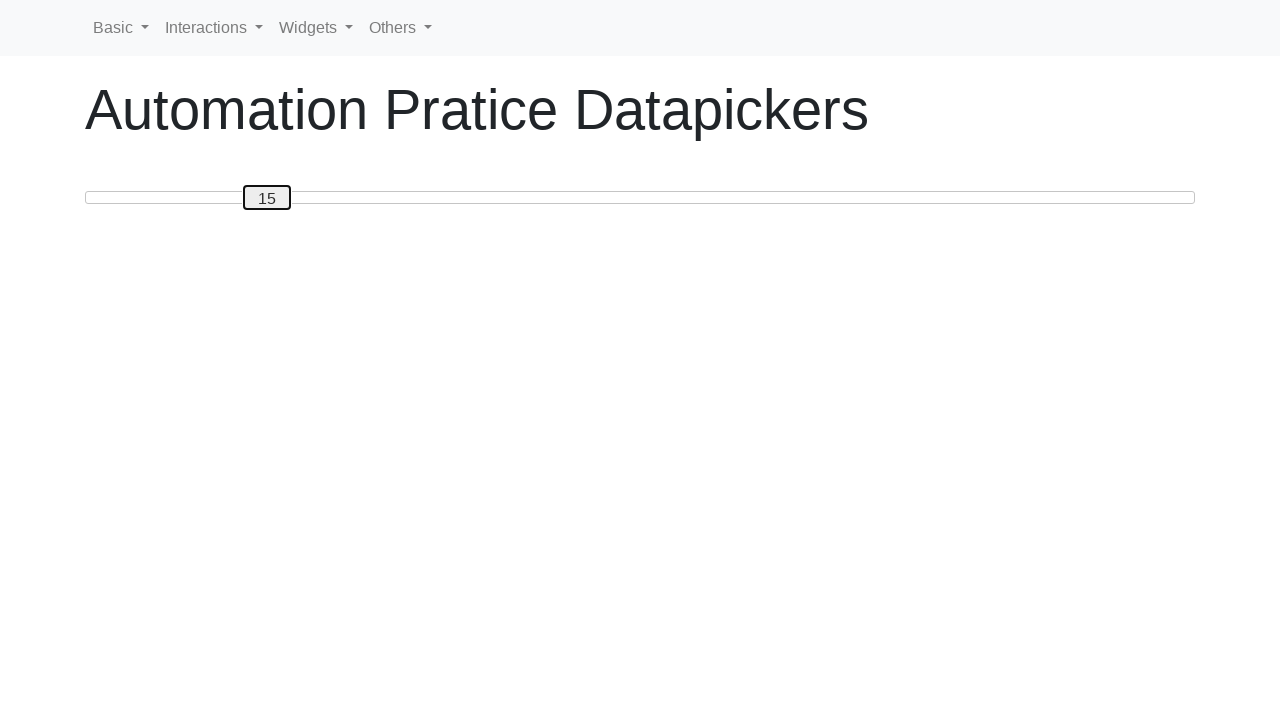

Pressed ArrowRight to move slider towards 50 on #custom-handle
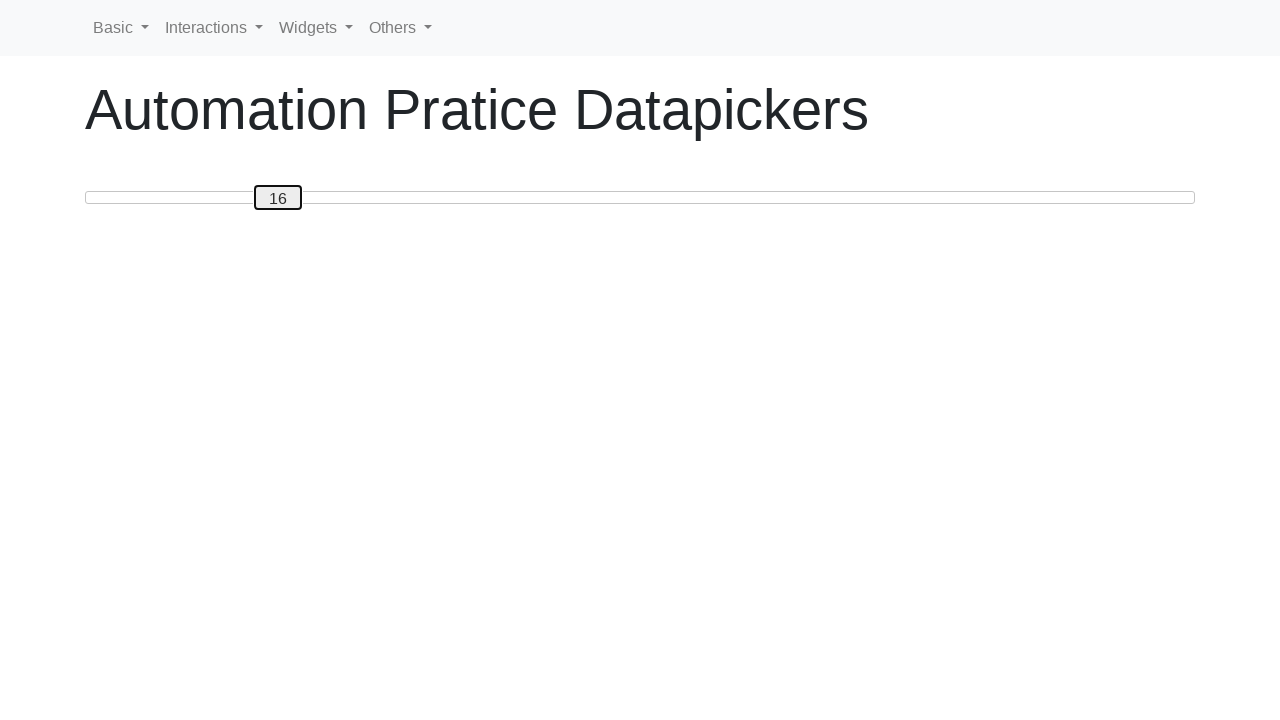

Pressed ArrowRight to move slider towards 50 on #custom-handle
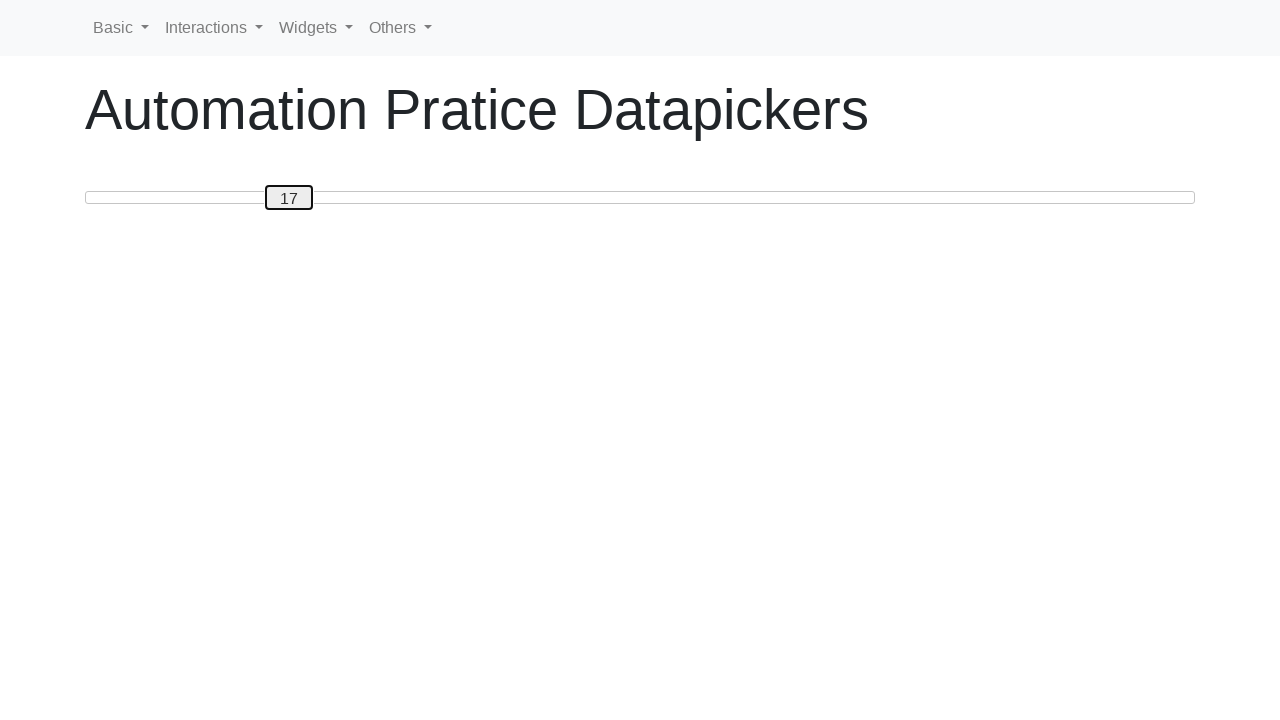

Pressed ArrowRight to move slider towards 50 on #custom-handle
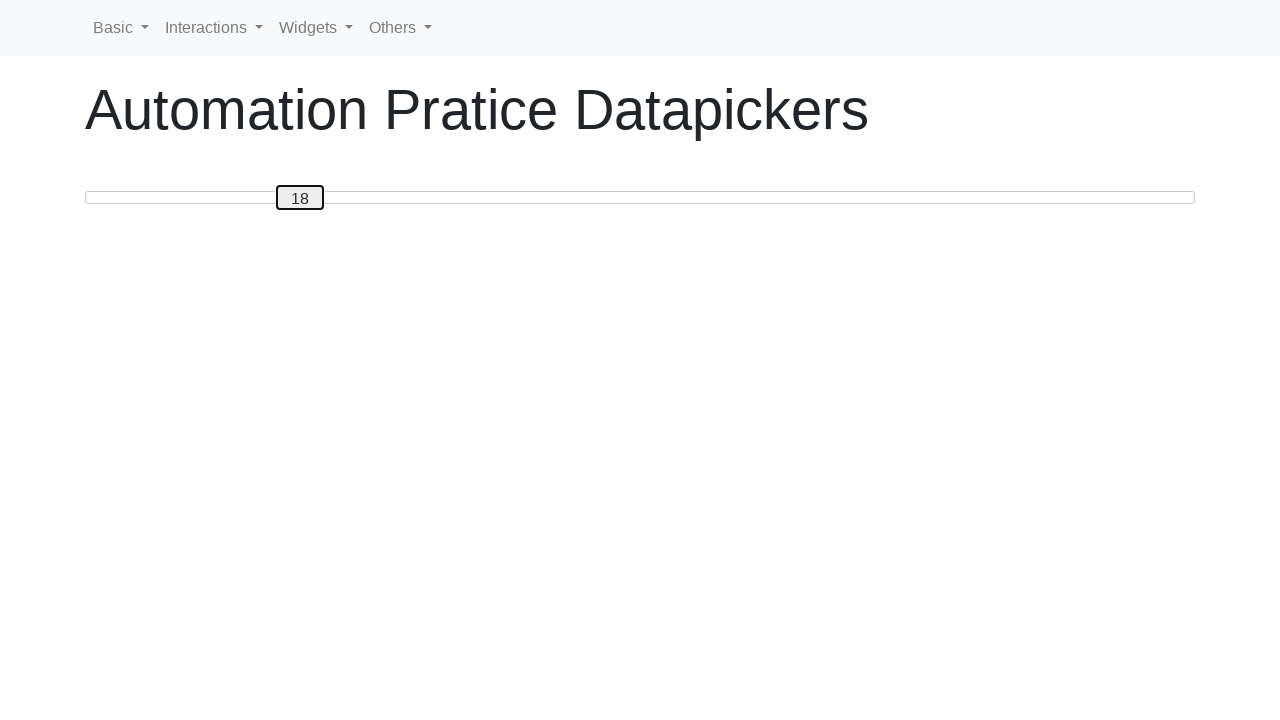

Pressed ArrowRight to move slider towards 50 on #custom-handle
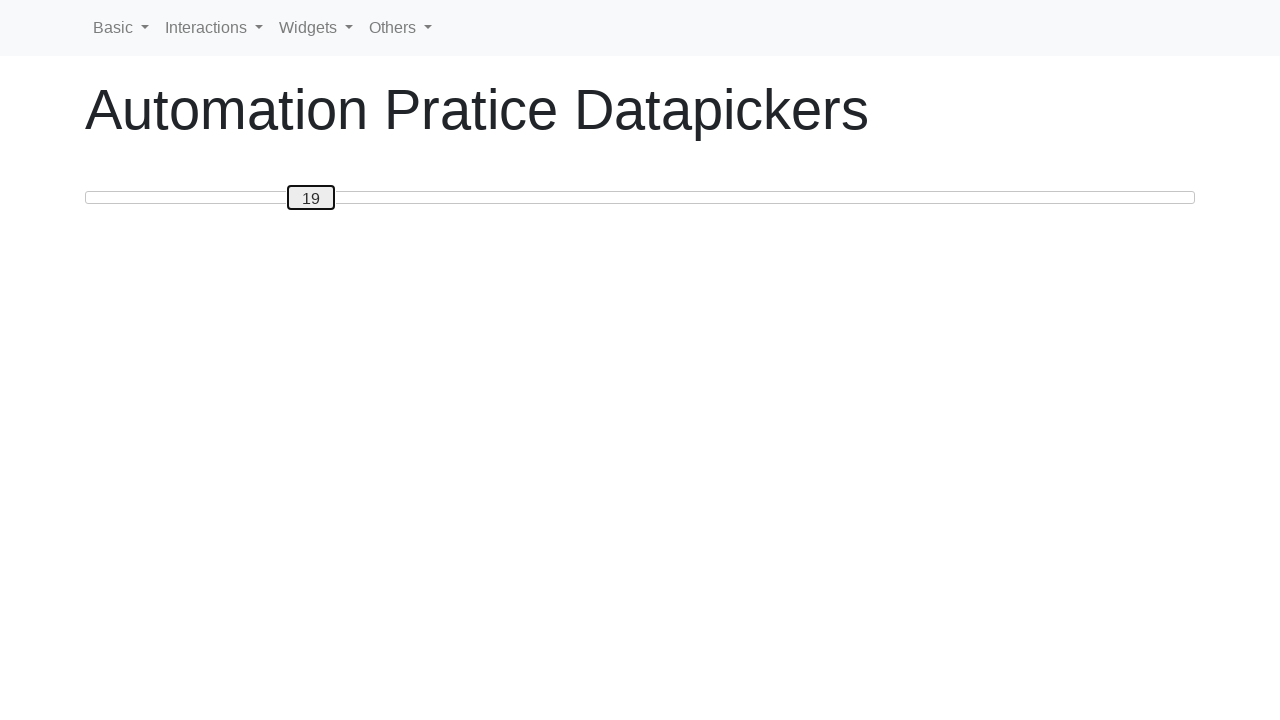

Pressed ArrowRight to move slider towards 50 on #custom-handle
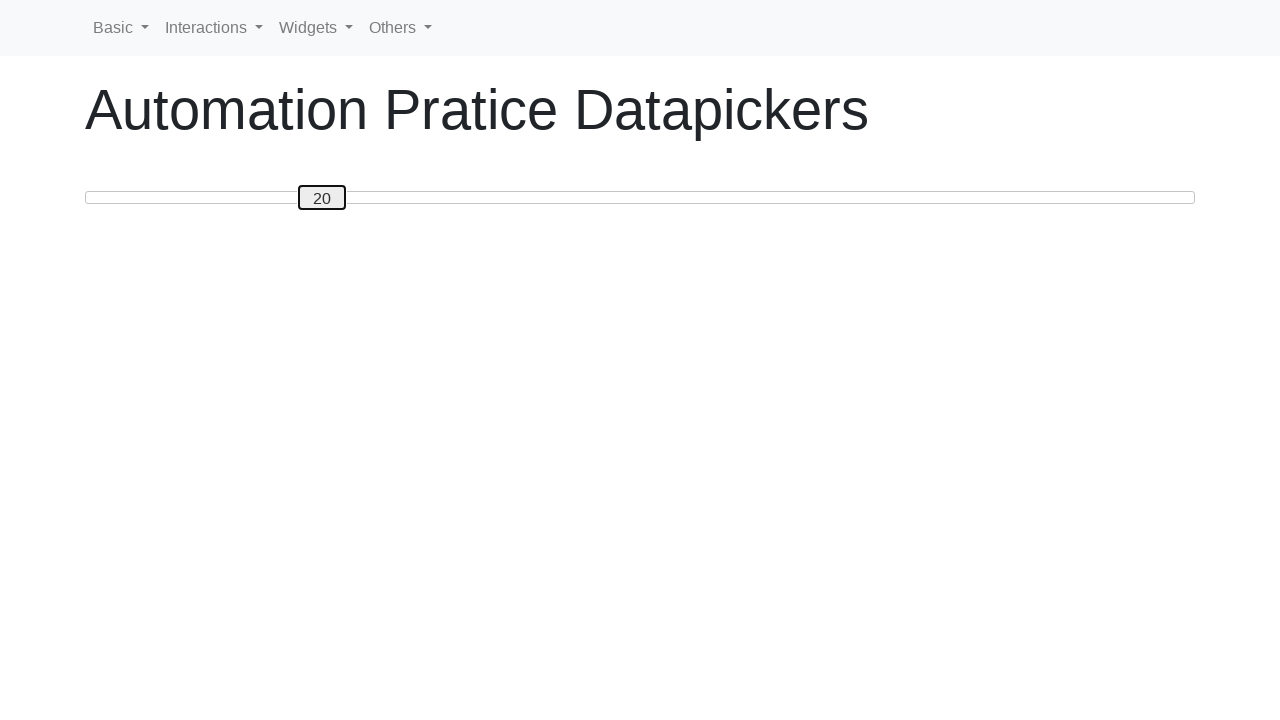

Pressed ArrowRight to move slider towards 50 on #custom-handle
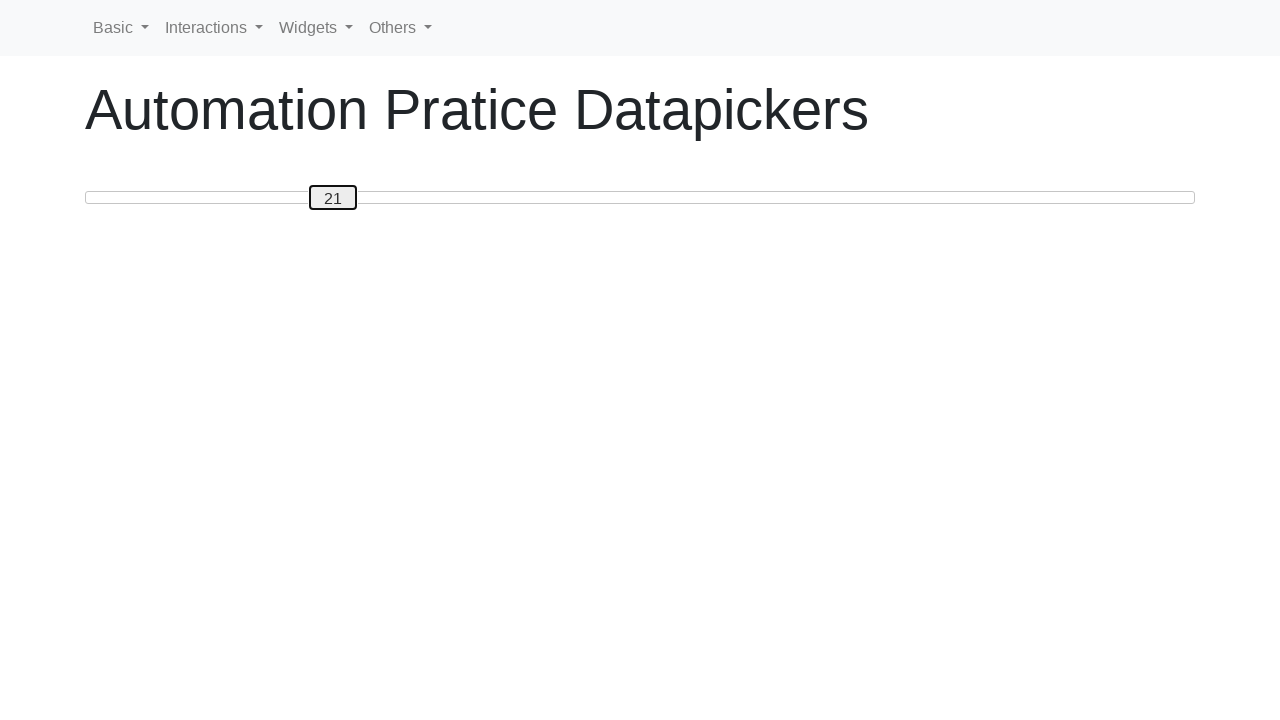

Pressed ArrowRight to move slider towards 50 on #custom-handle
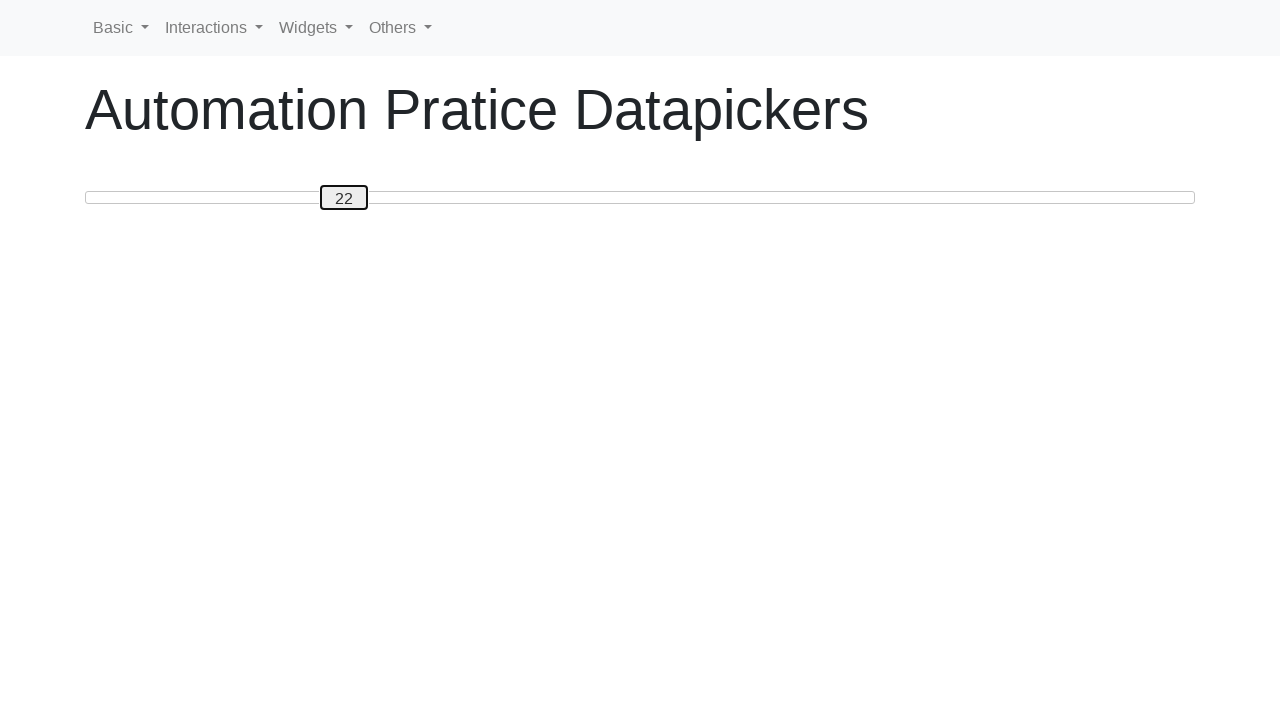

Pressed ArrowRight to move slider towards 50 on #custom-handle
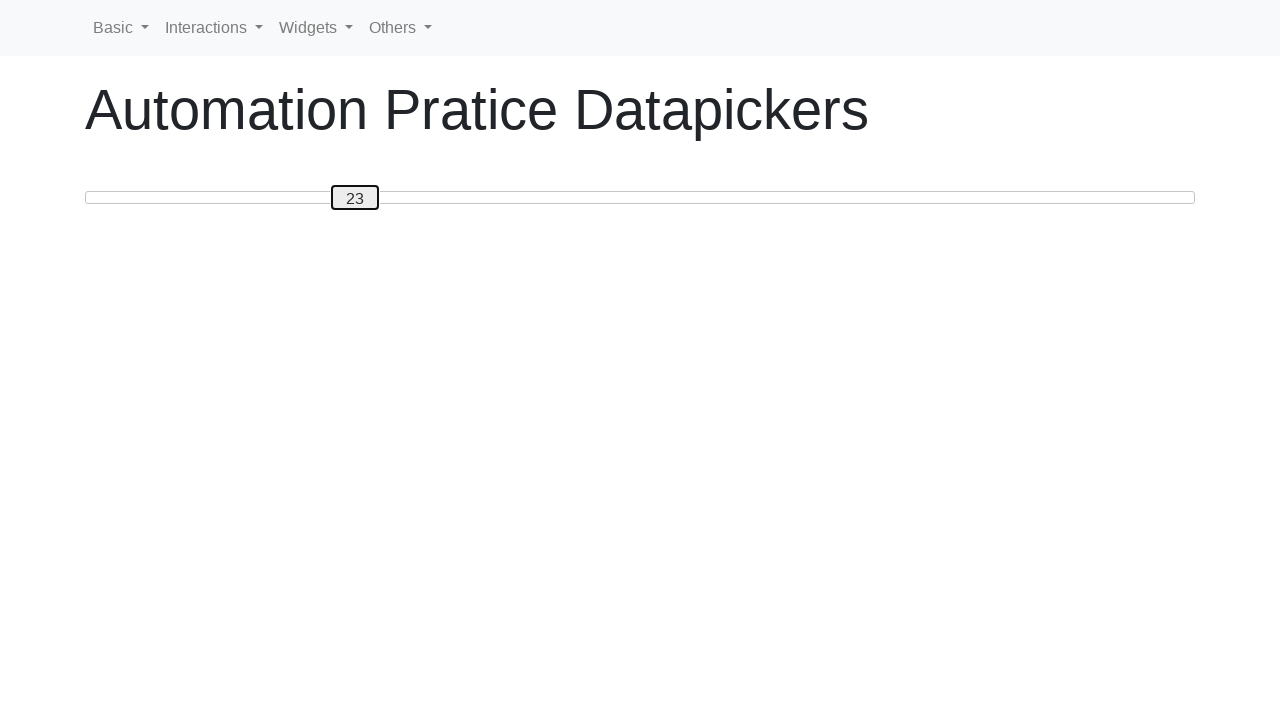

Pressed ArrowRight to move slider towards 50 on #custom-handle
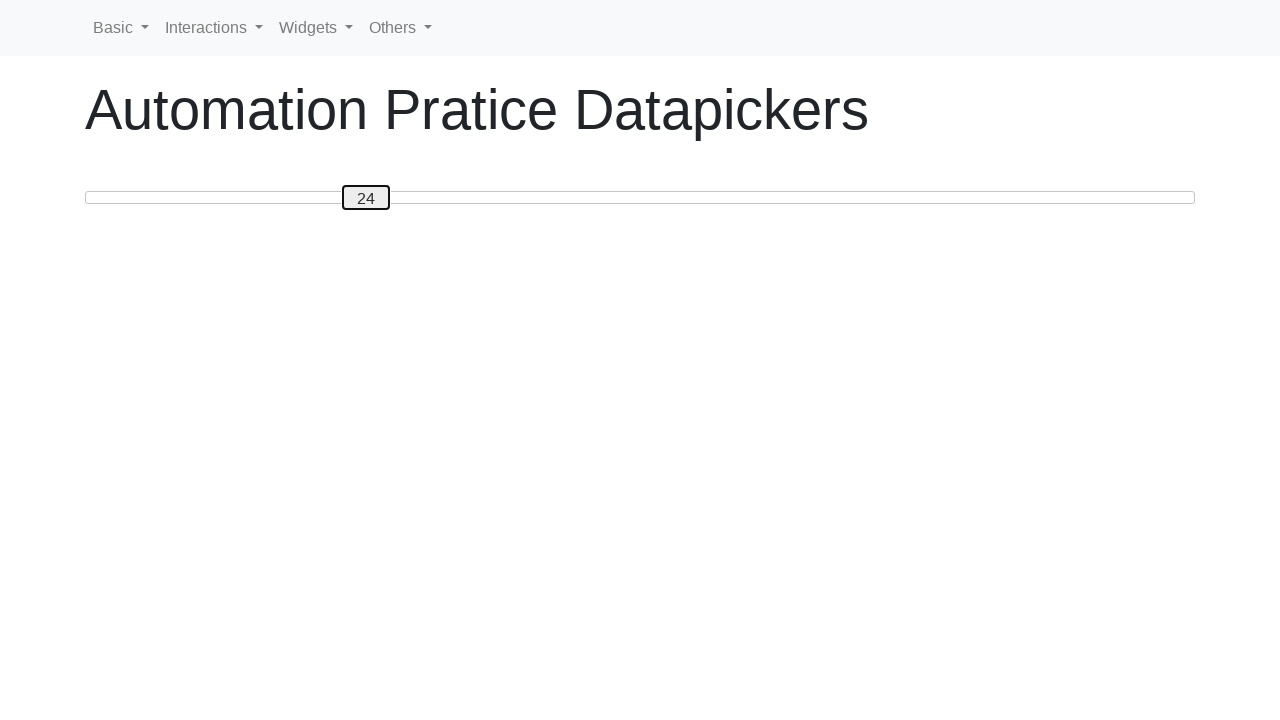

Pressed ArrowRight to move slider towards 50 on #custom-handle
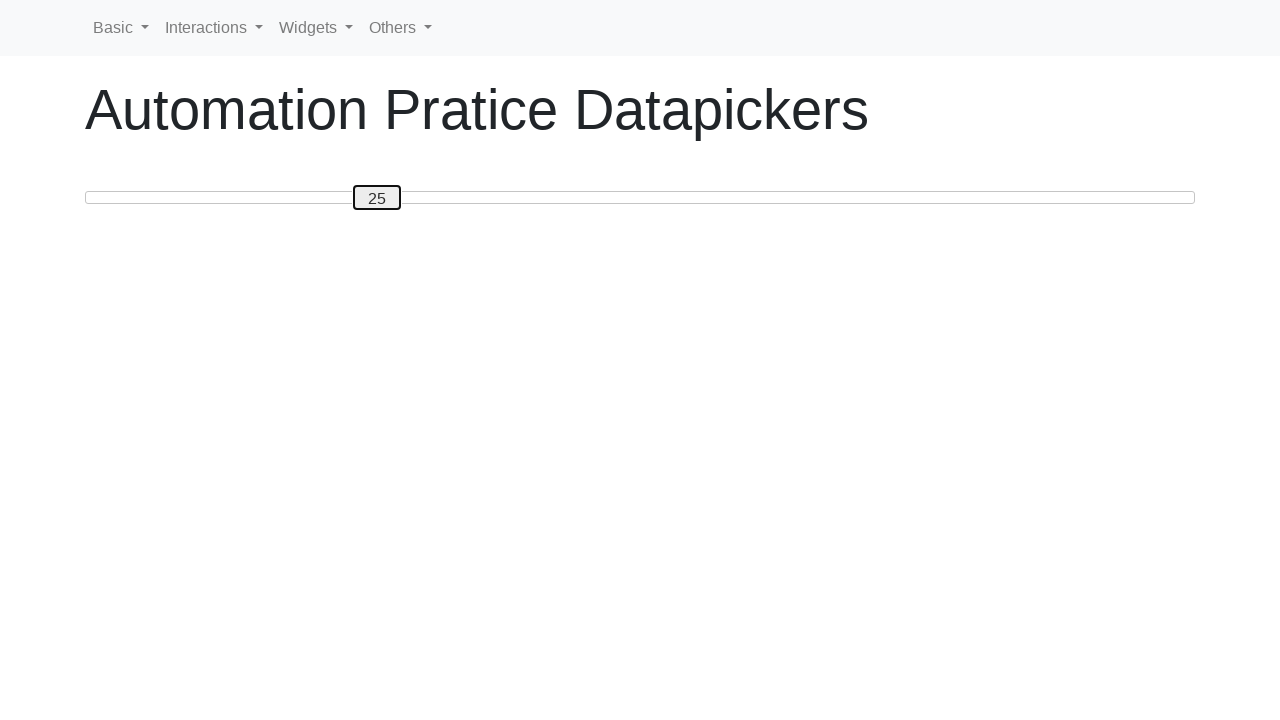

Pressed ArrowRight to move slider towards 50 on #custom-handle
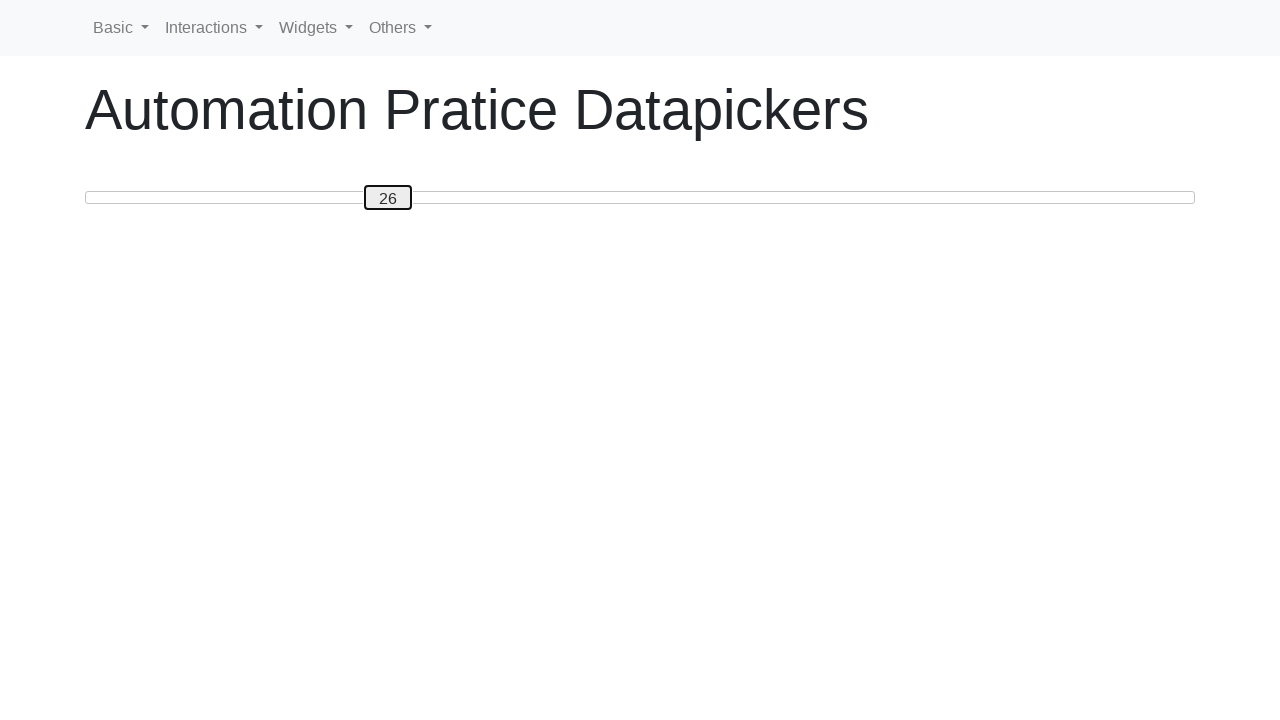

Pressed ArrowRight to move slider towards 50 on #custom-handle
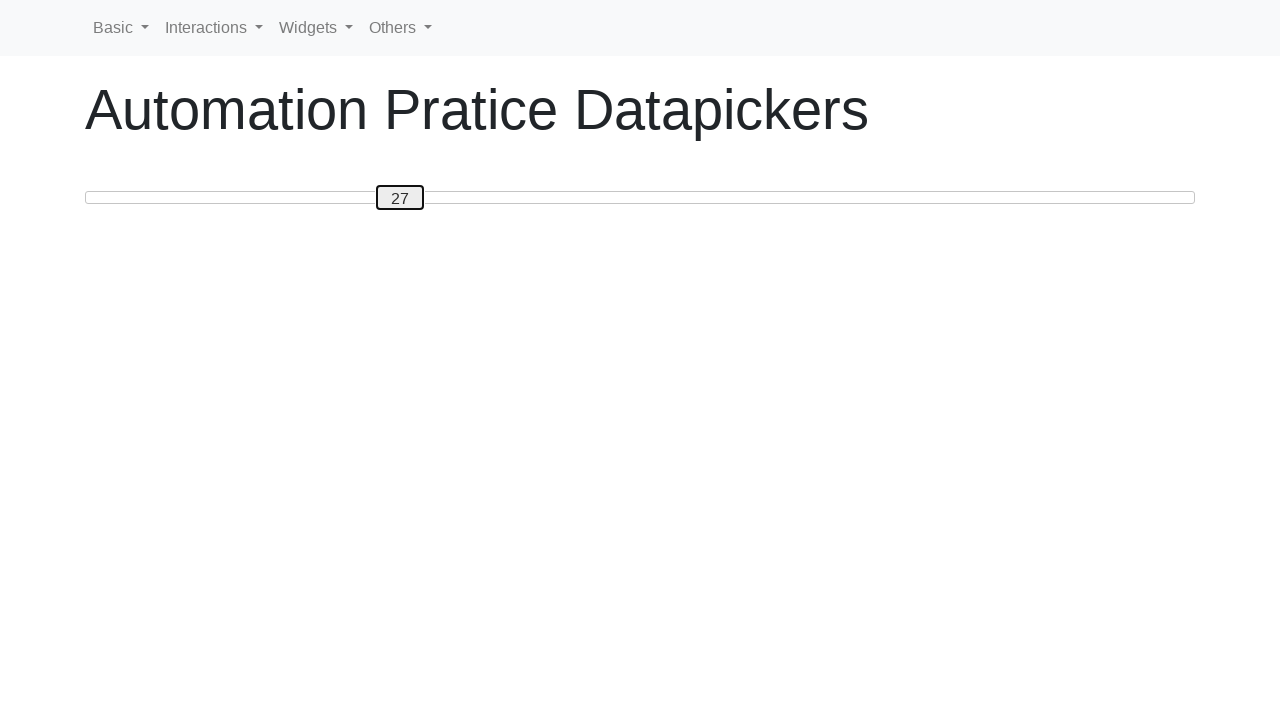

Pressed ArrowRight to move slider towards 50 on #custom-handle
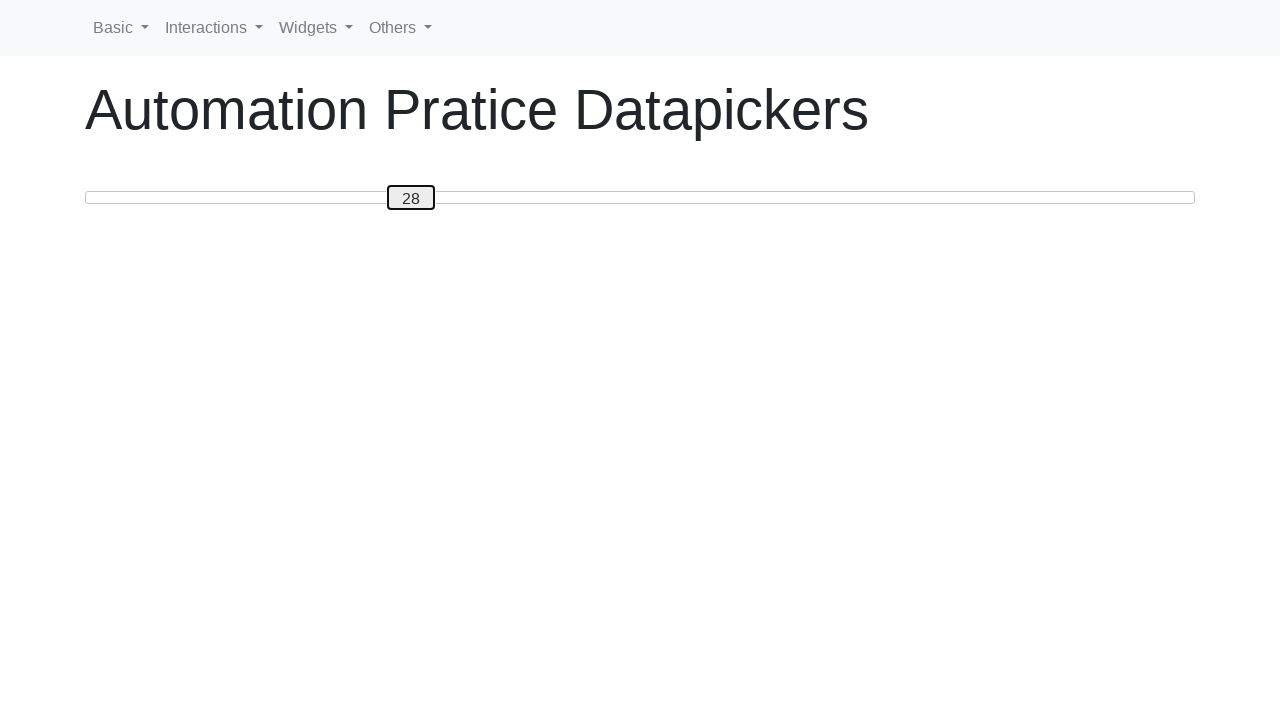

Pressed ArrowRight to move slider towards 50 on #custom-handle
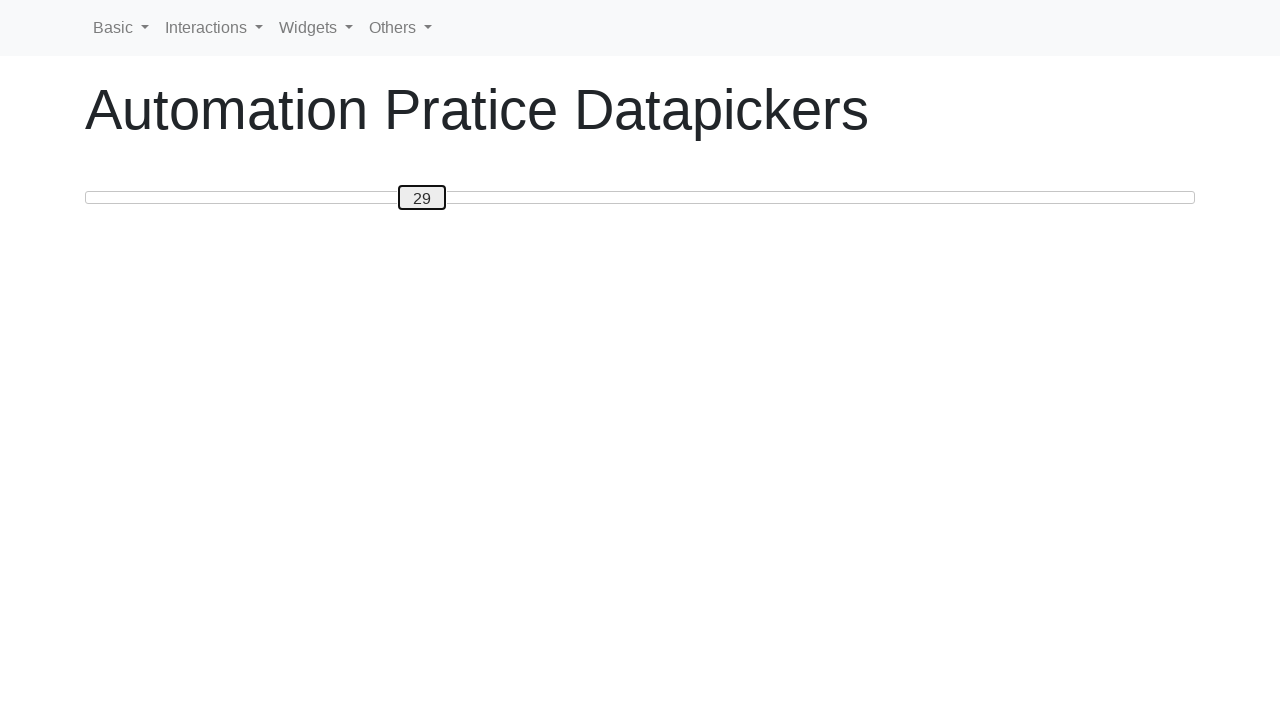

Pressed ArrowRight to move slider towards 50 on #custom-handle
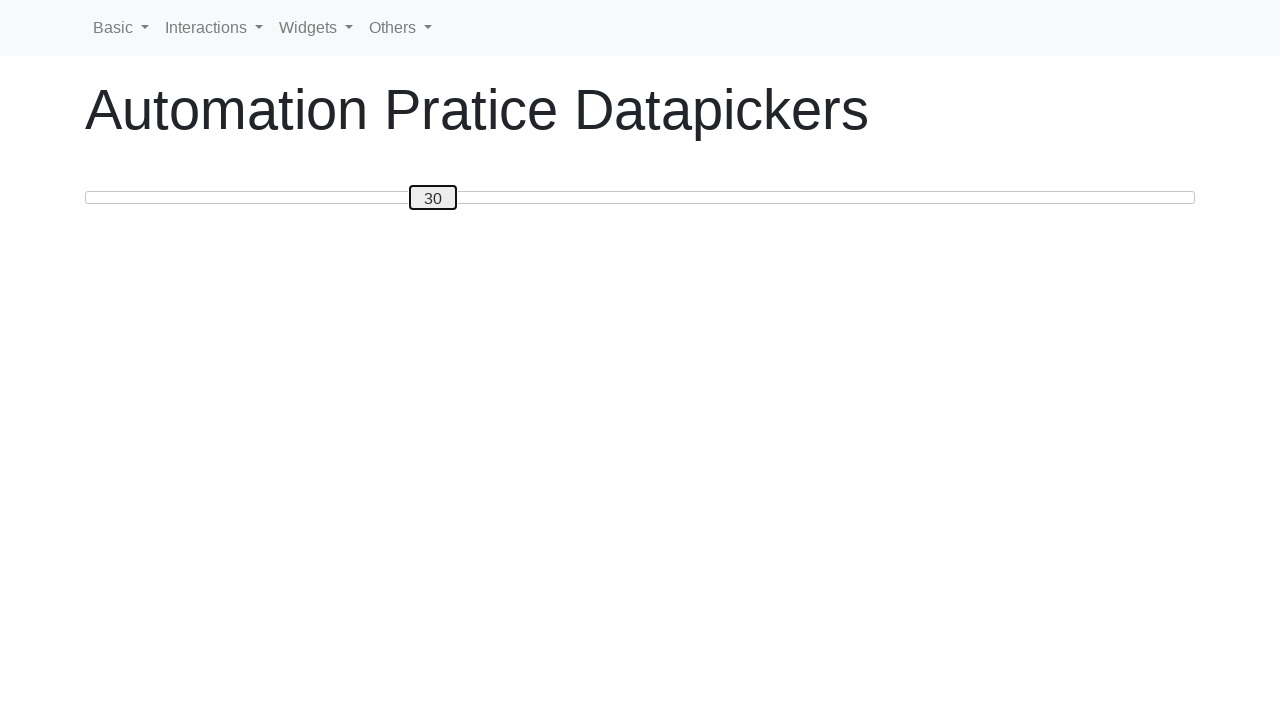

Pressed ArrowRight to move slider towards 50 on #custom-handle
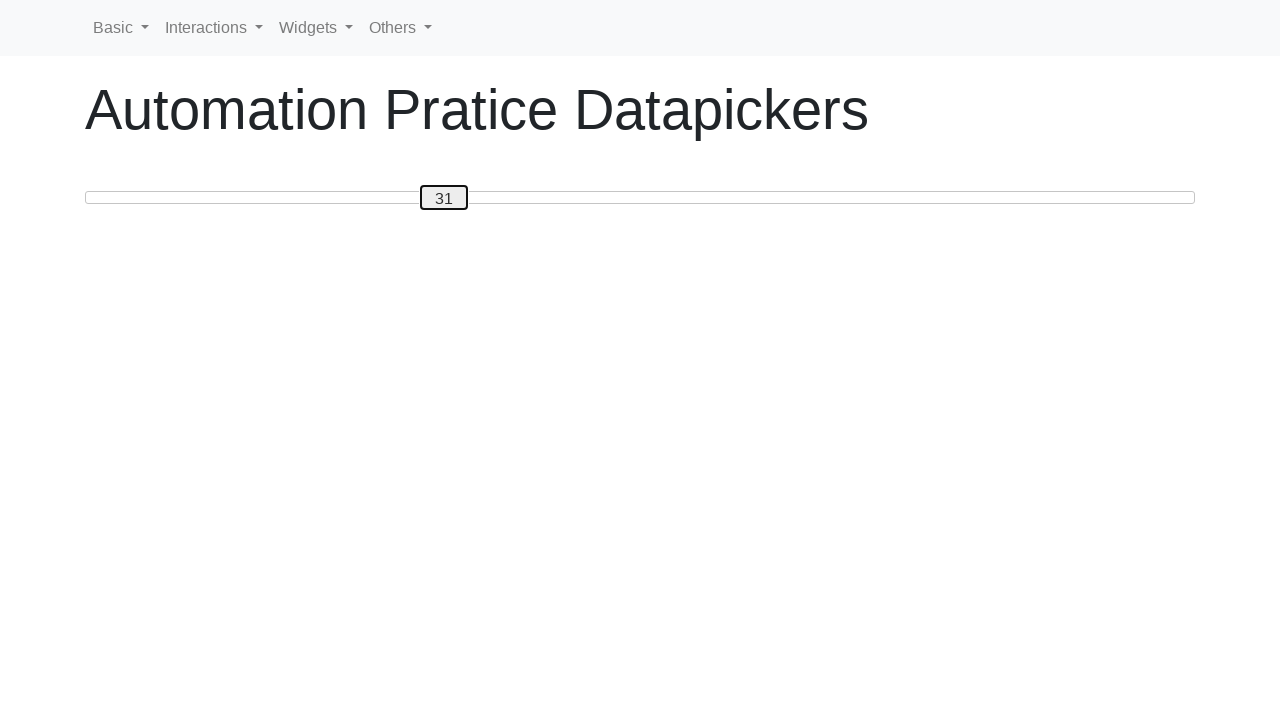

Pressed ArrowRight to move slider towards 50 on #custom-handle
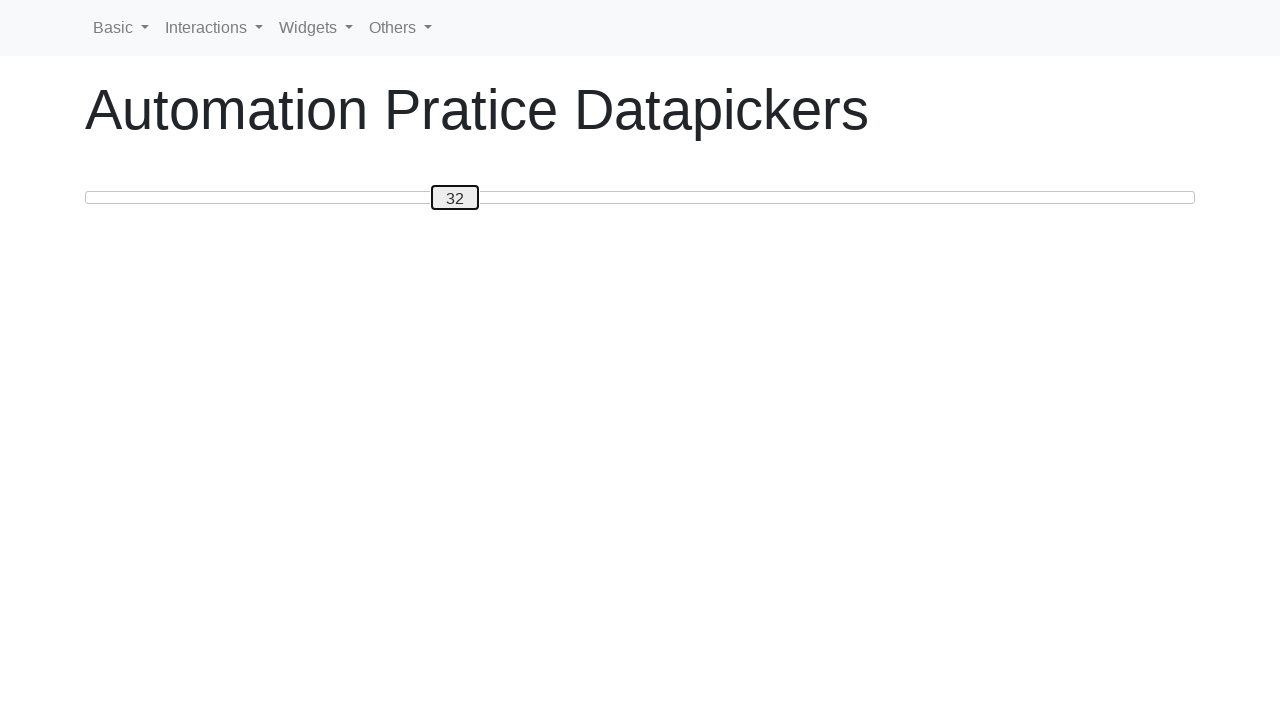

Pressed ArrowRight to move slider towards 50 on #custom-handle
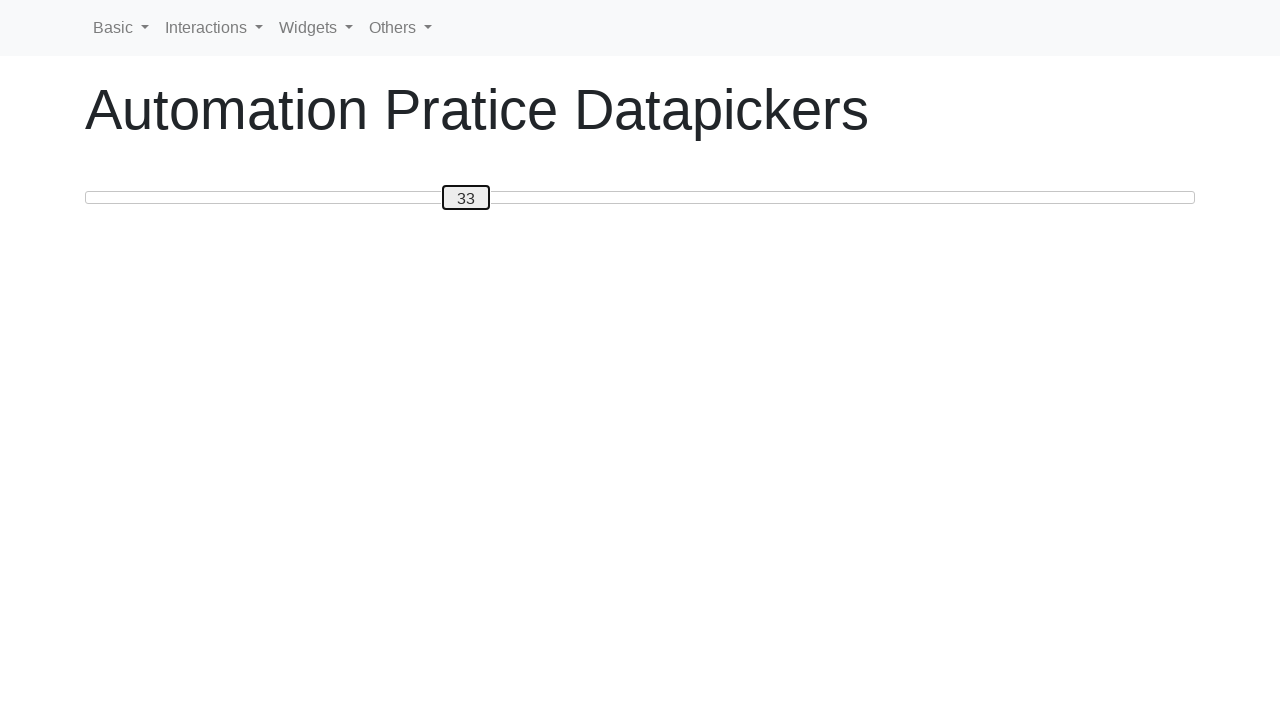

Pressed ArrowRight to move slider towards 50 on #custom-handle
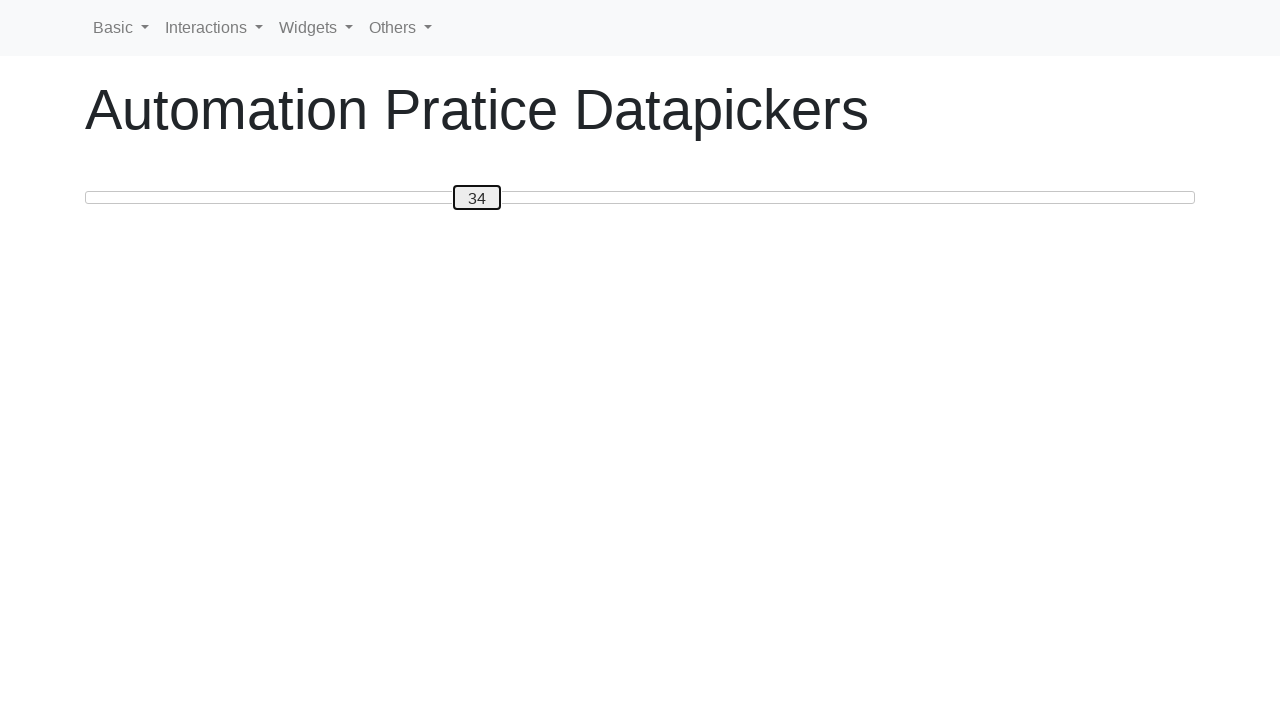

Pressed ArrowRight to move slider towards 50 on #custom-handle
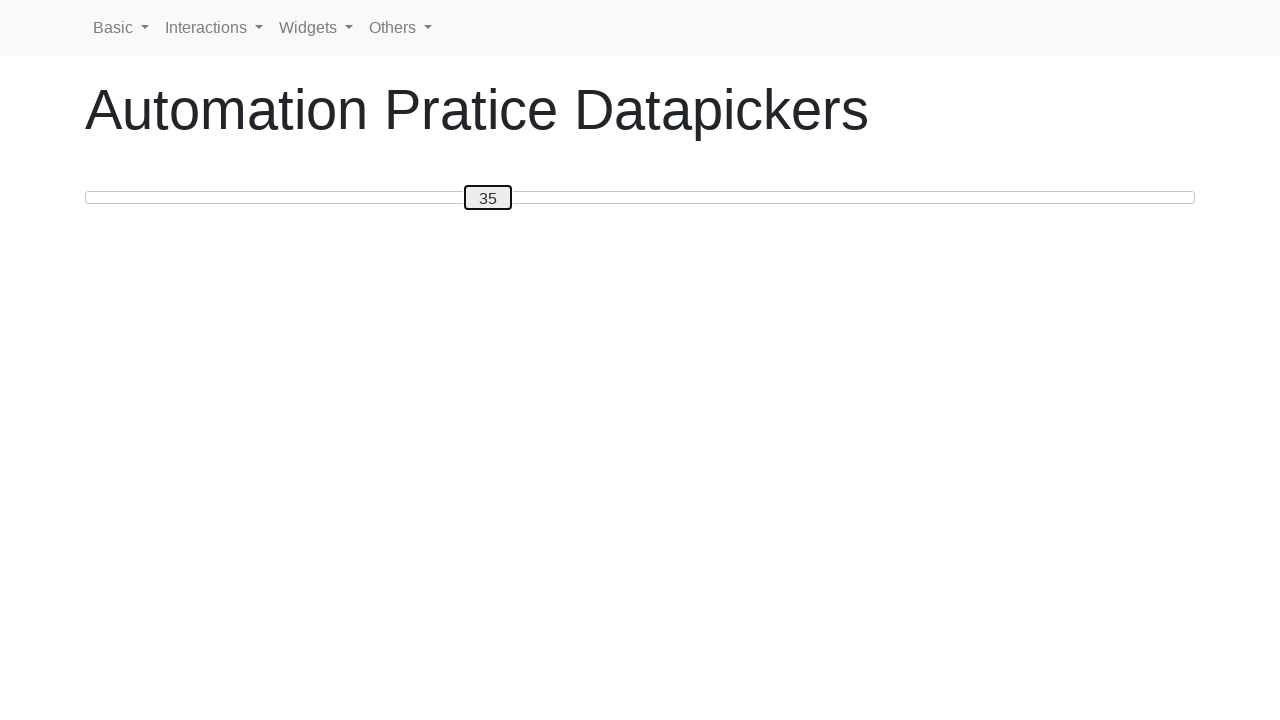

Pressed ArrowRight to move slider towards 50 on #custom-handle
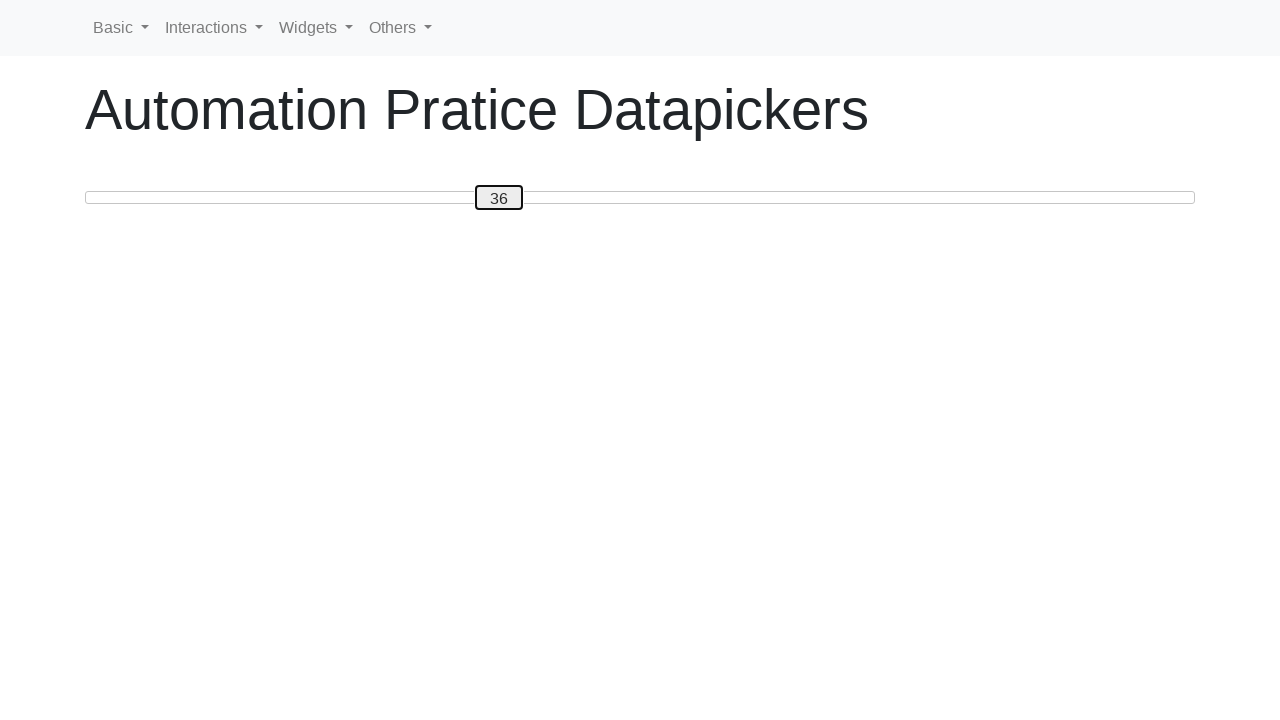

Pressed ArrowRight to move slider towards 50 on #custom-handle
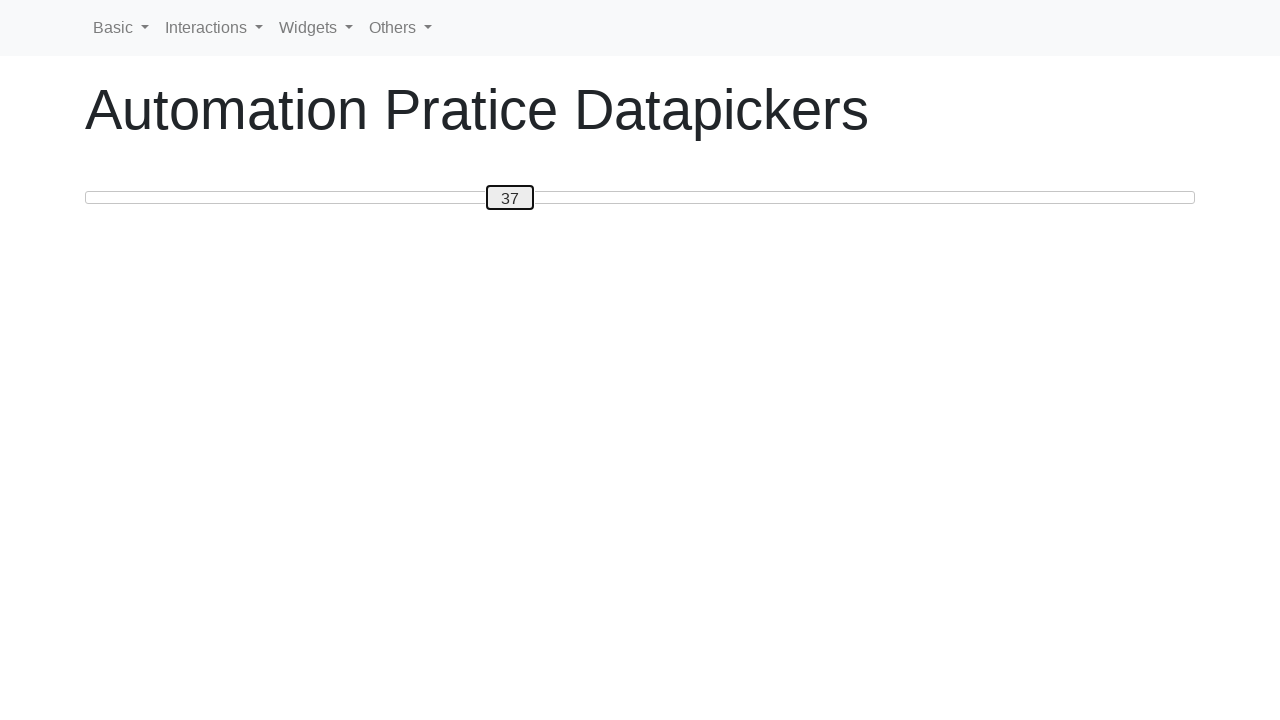

Pressed ArrowRight to move slider towards 50 on #custom-handle
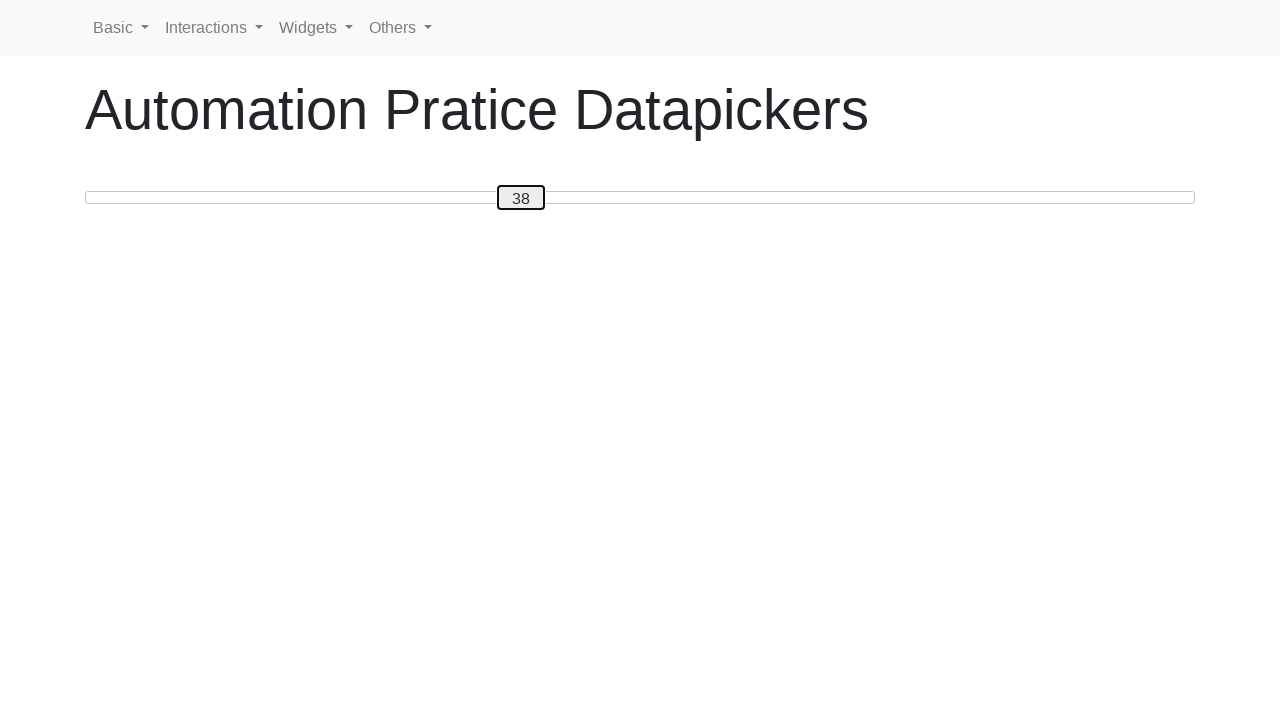

Pressed ArrowRight to move slider towards 50 on #custom-handle
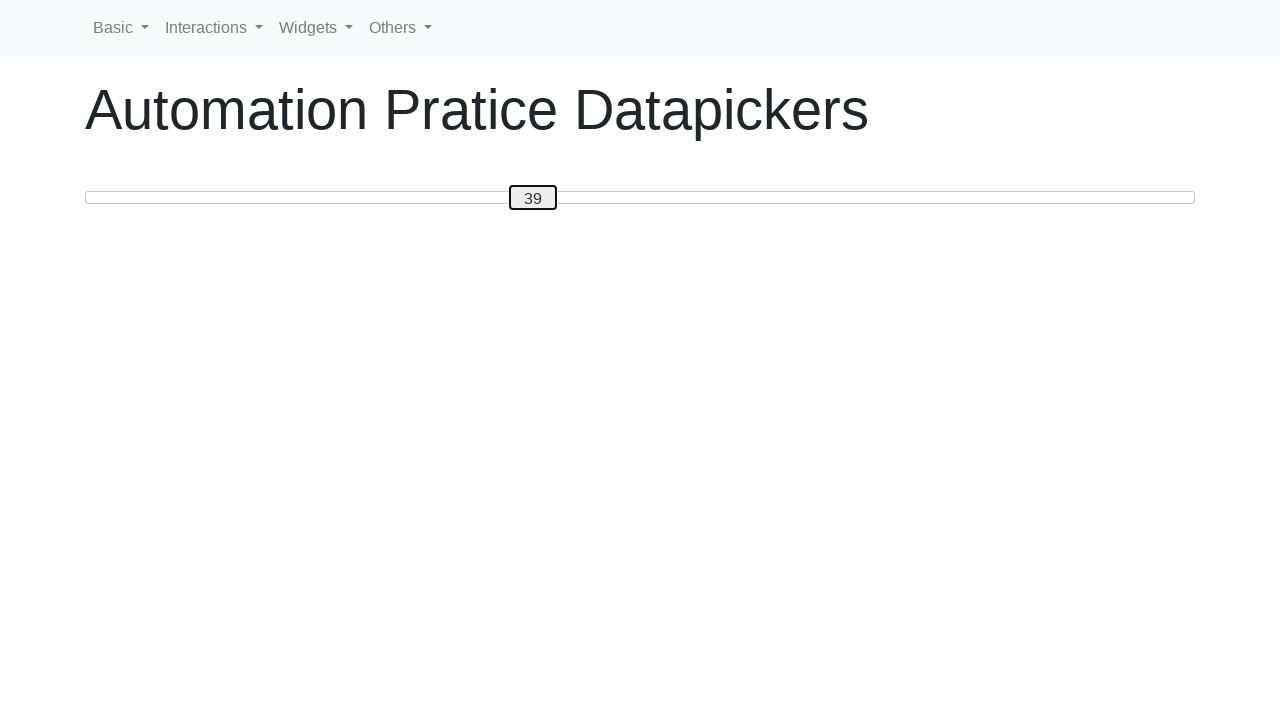

Pressed ArrowRight to move slider towards 50 on #custom-handle
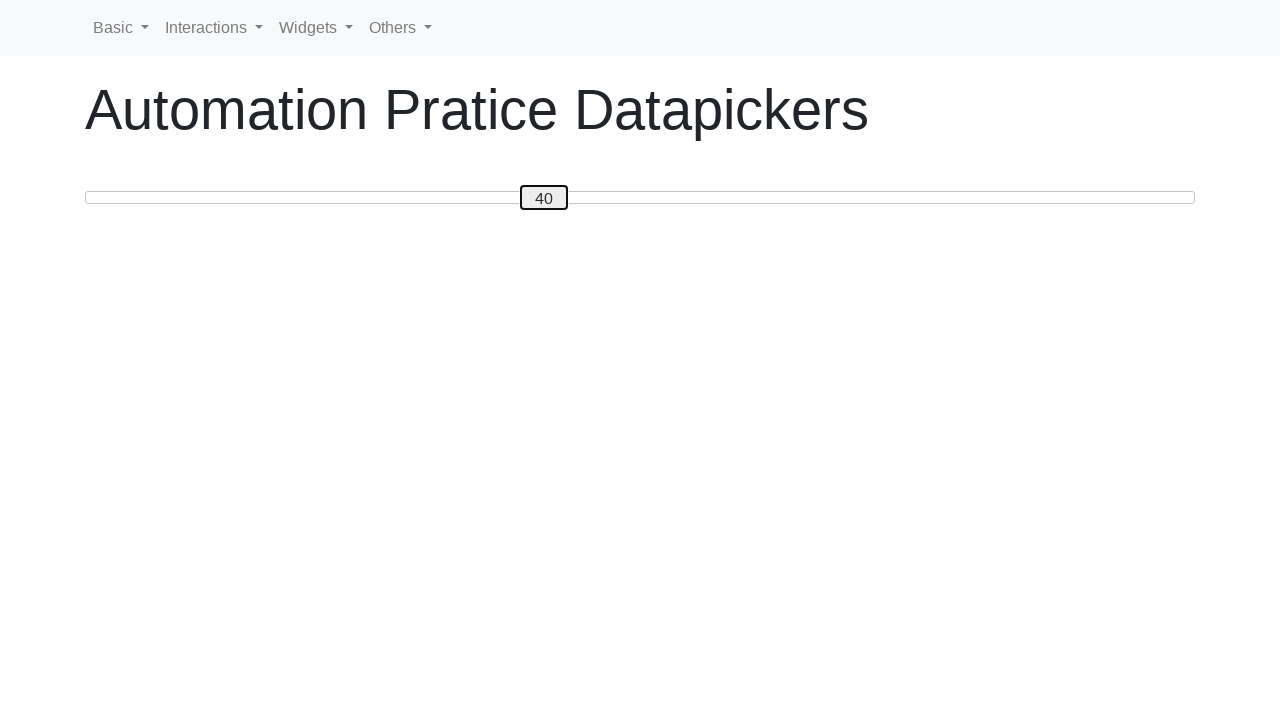

Pressed ArrowRight to move slider towards 50 on #custom-handle
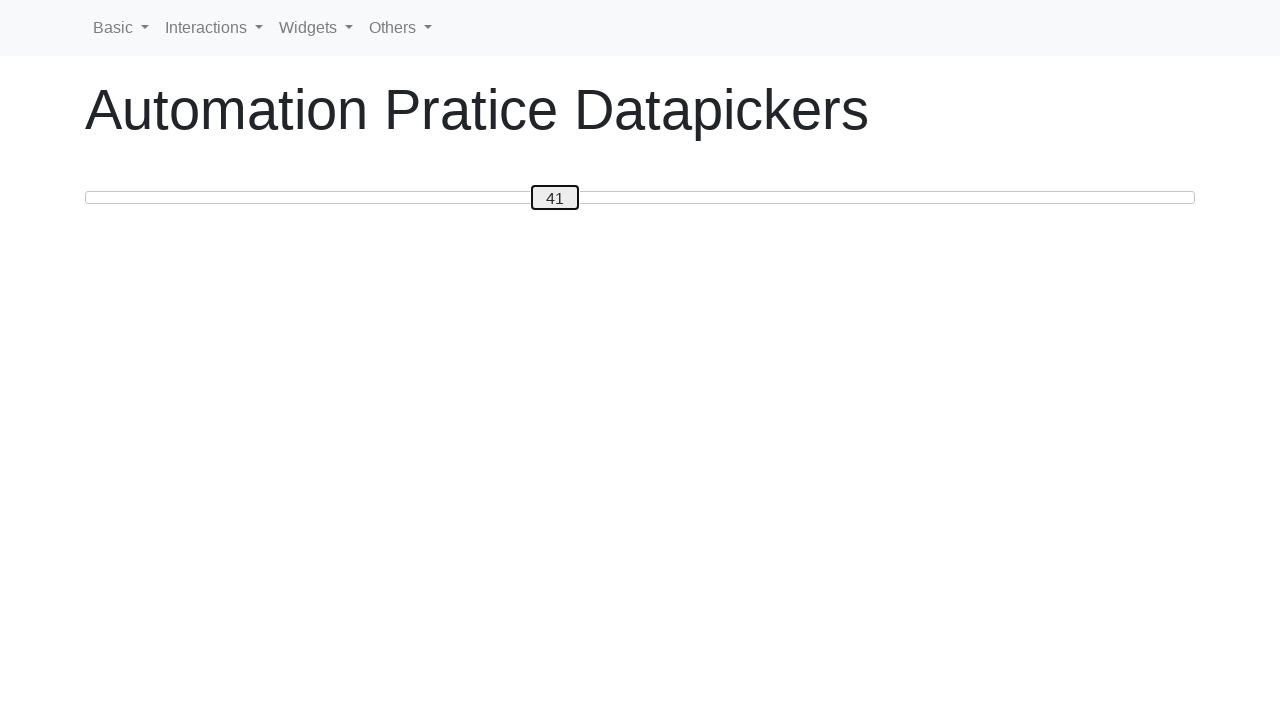

Pressed ArrowRight to move slider towards 50 on #custom-handle
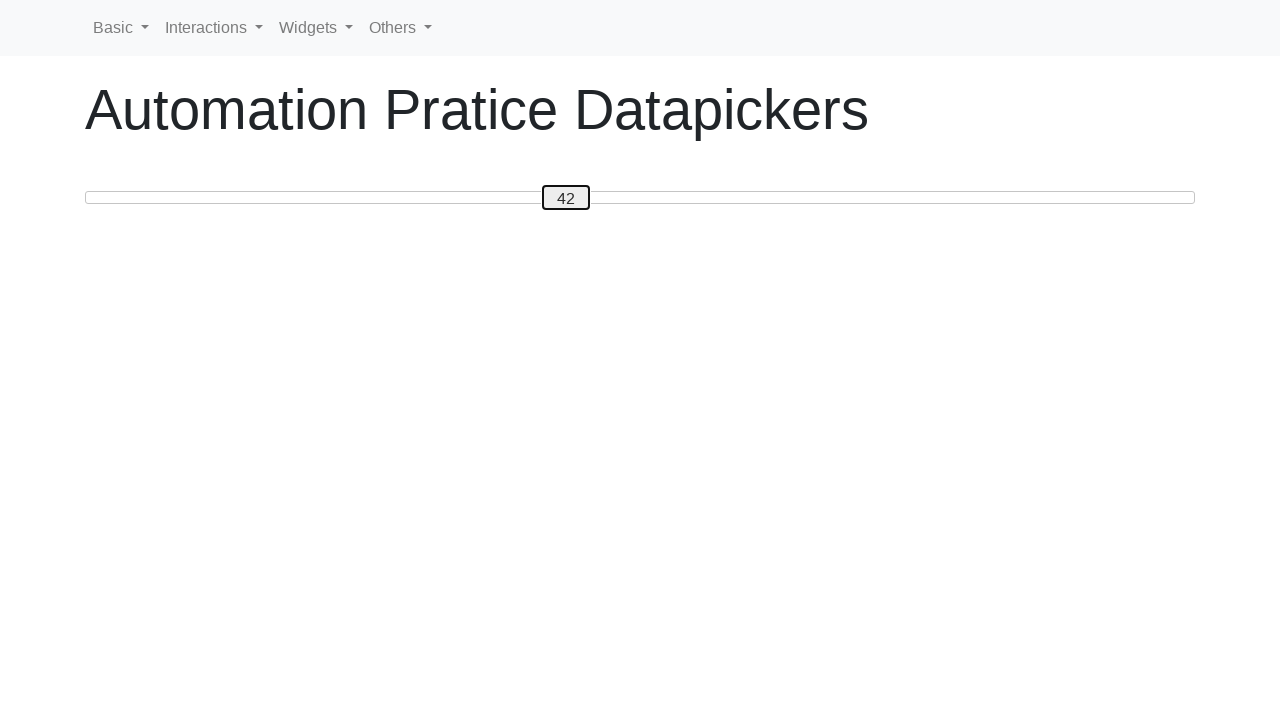

Pressed ArrowRight to move slider towards 50 on #custom-handle
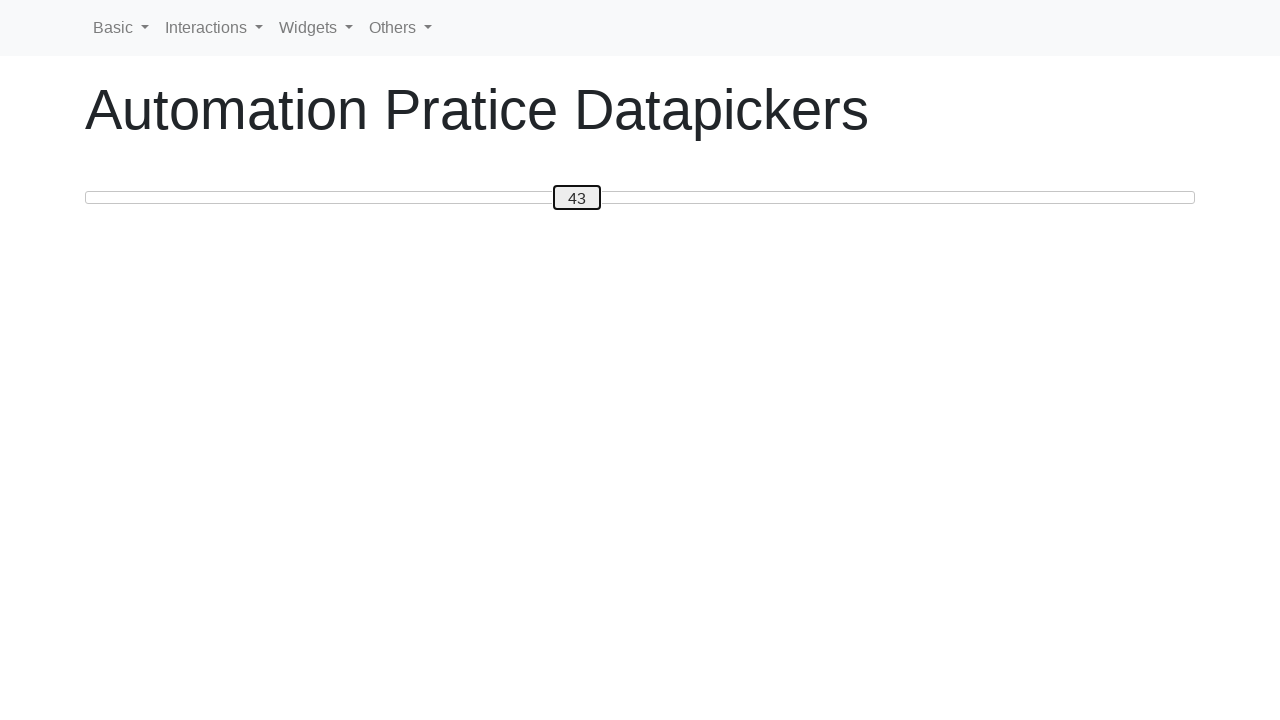

Pressed ArrowRight to move slider towards 50 on #custom-handle
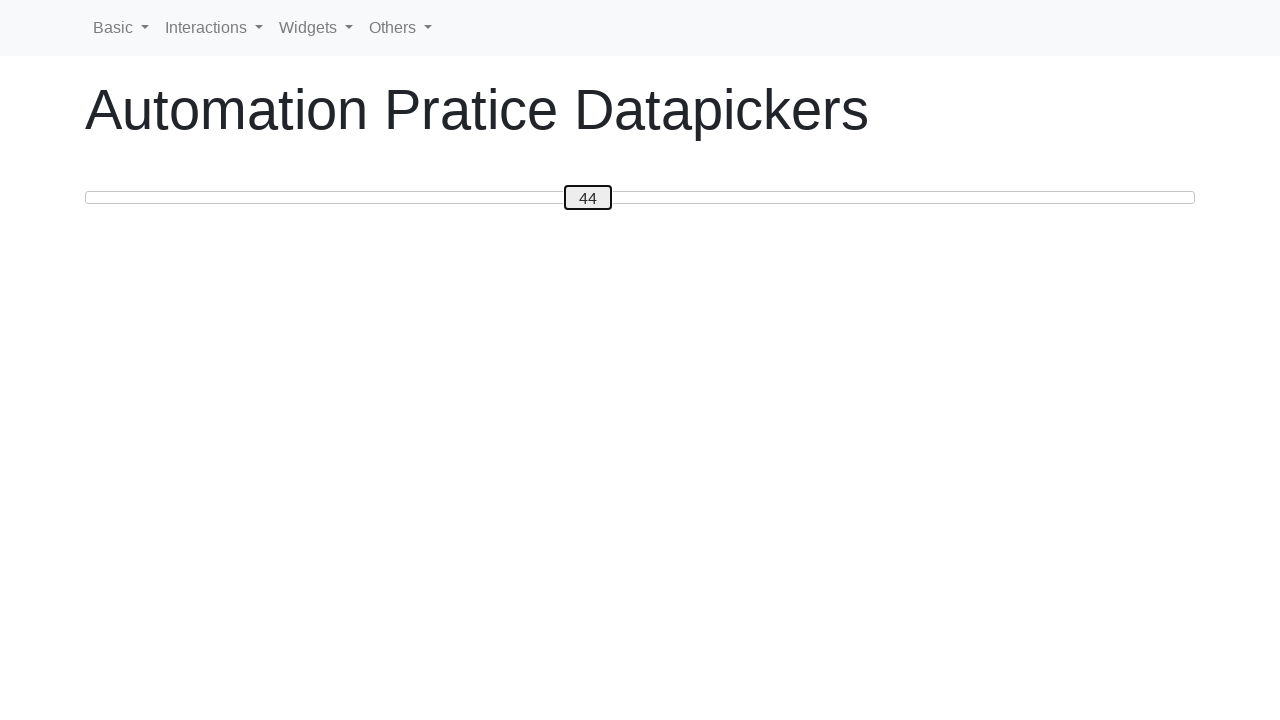

Pressed ArrowRight to move slider towards 50 on #custom-handle
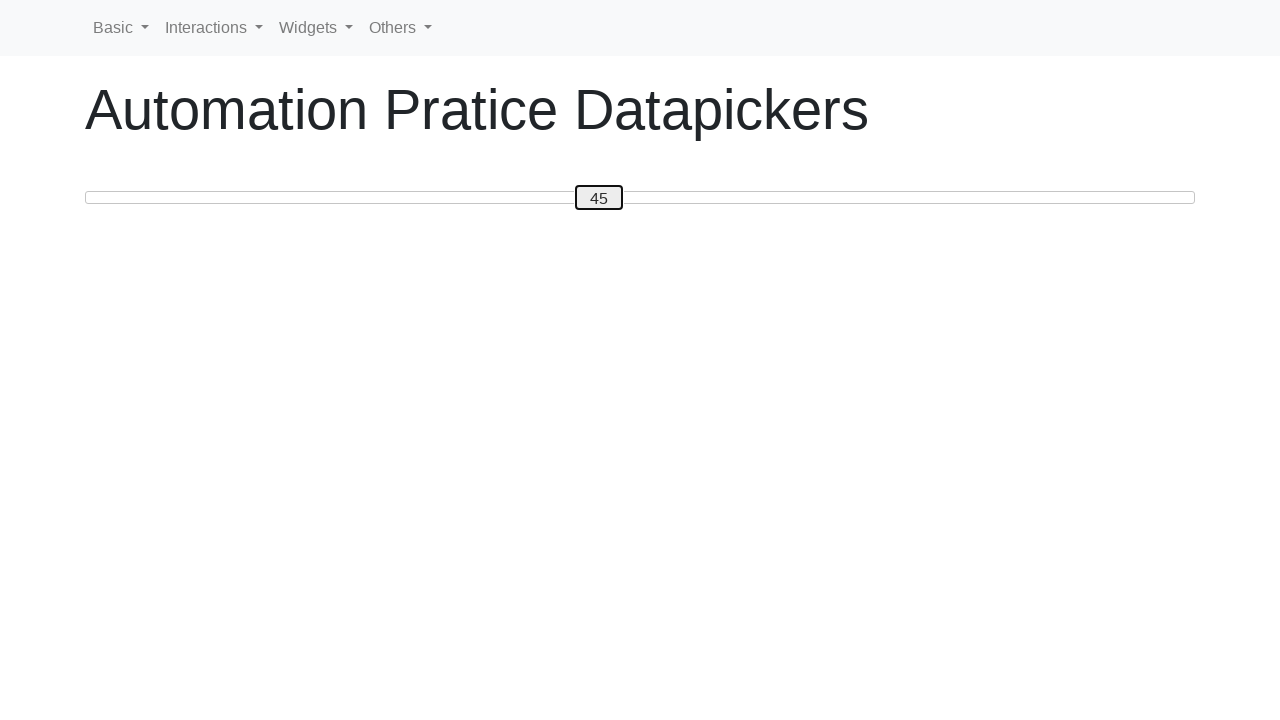

Pressed ArrowRight to move slider towards 50 on #custom-handle
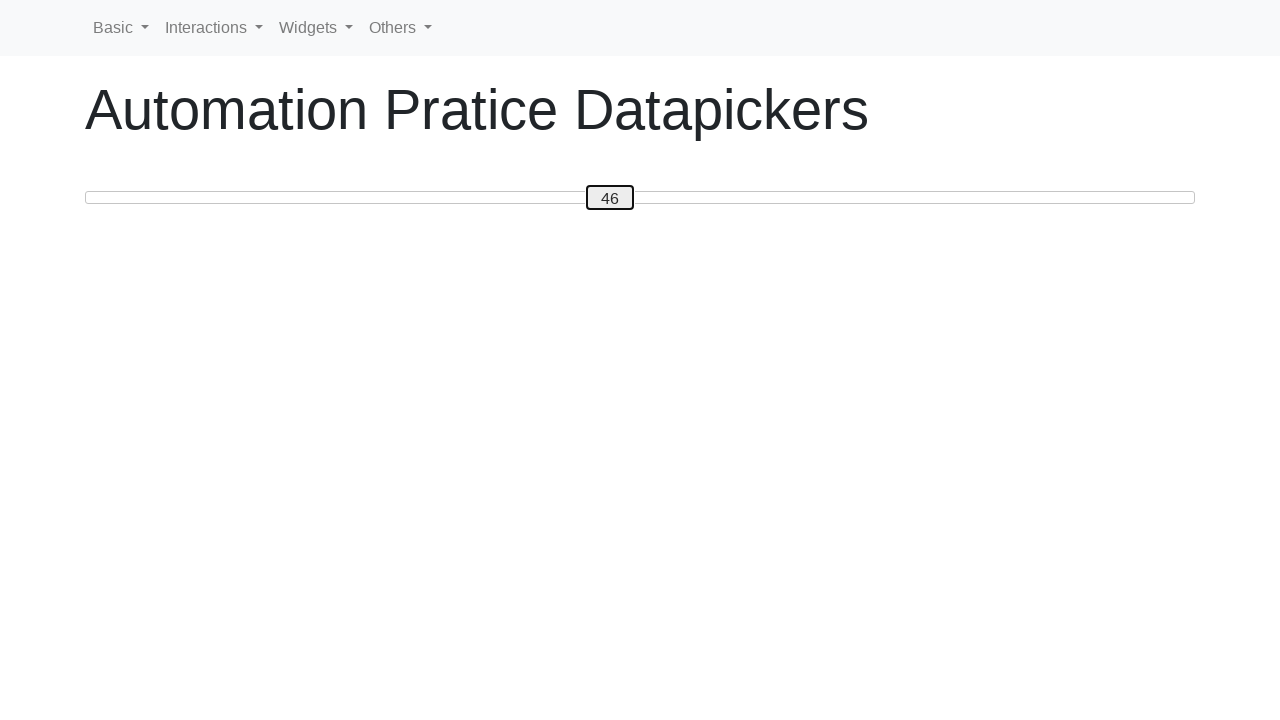

Pressed ArrowRight to move slider towards 50 on #custom-handle
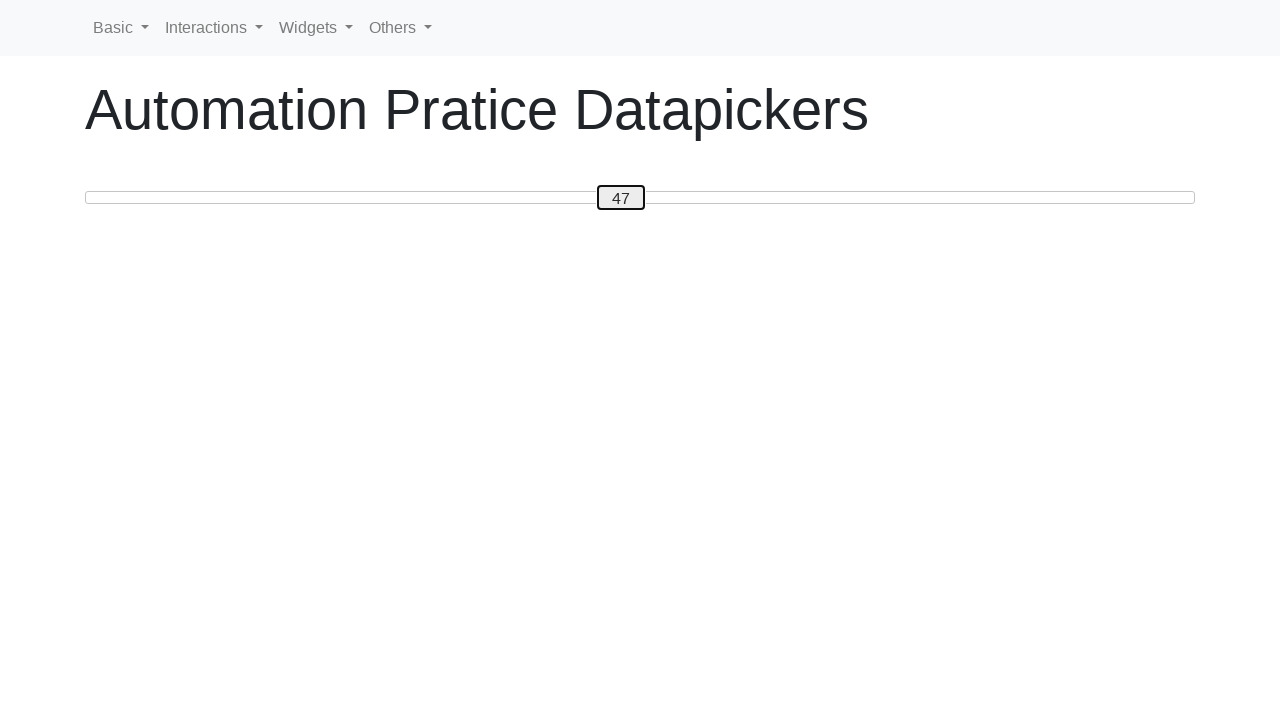

Pressed ArrowRight to move slider towards 50 on #custom-handle
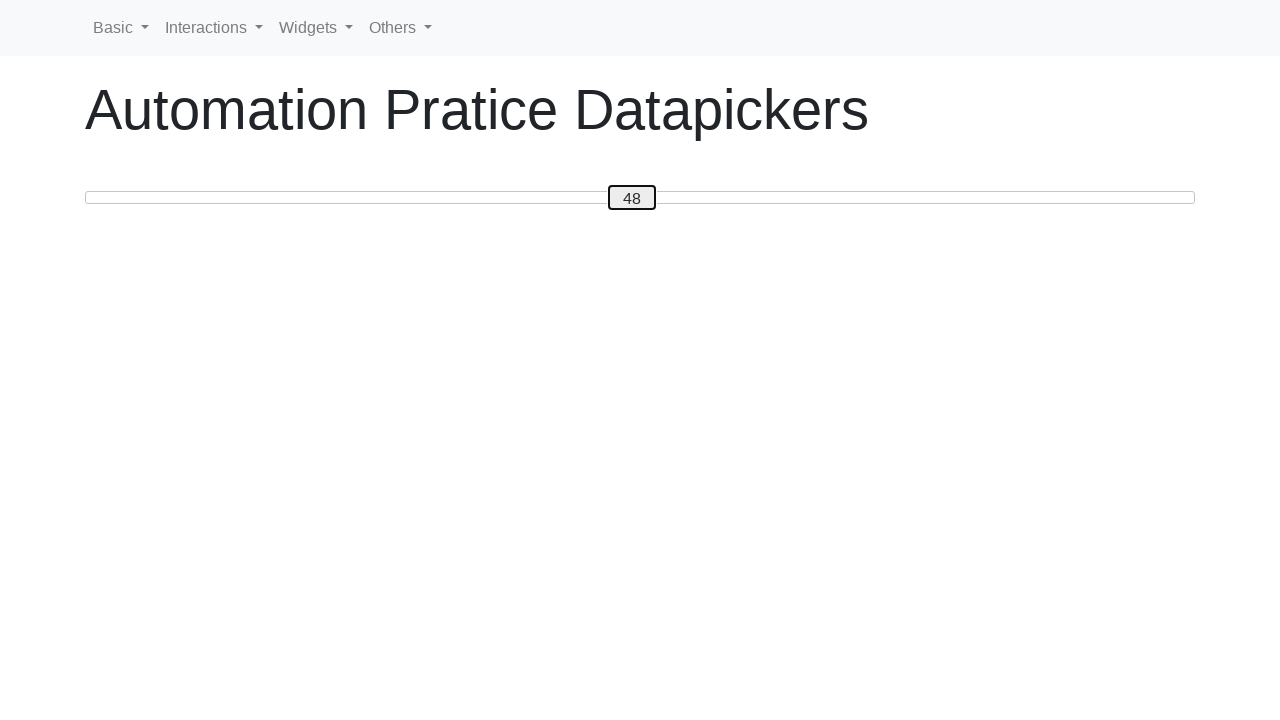

Pressed ArrowRight to move slider towards 50 on #custom-handle
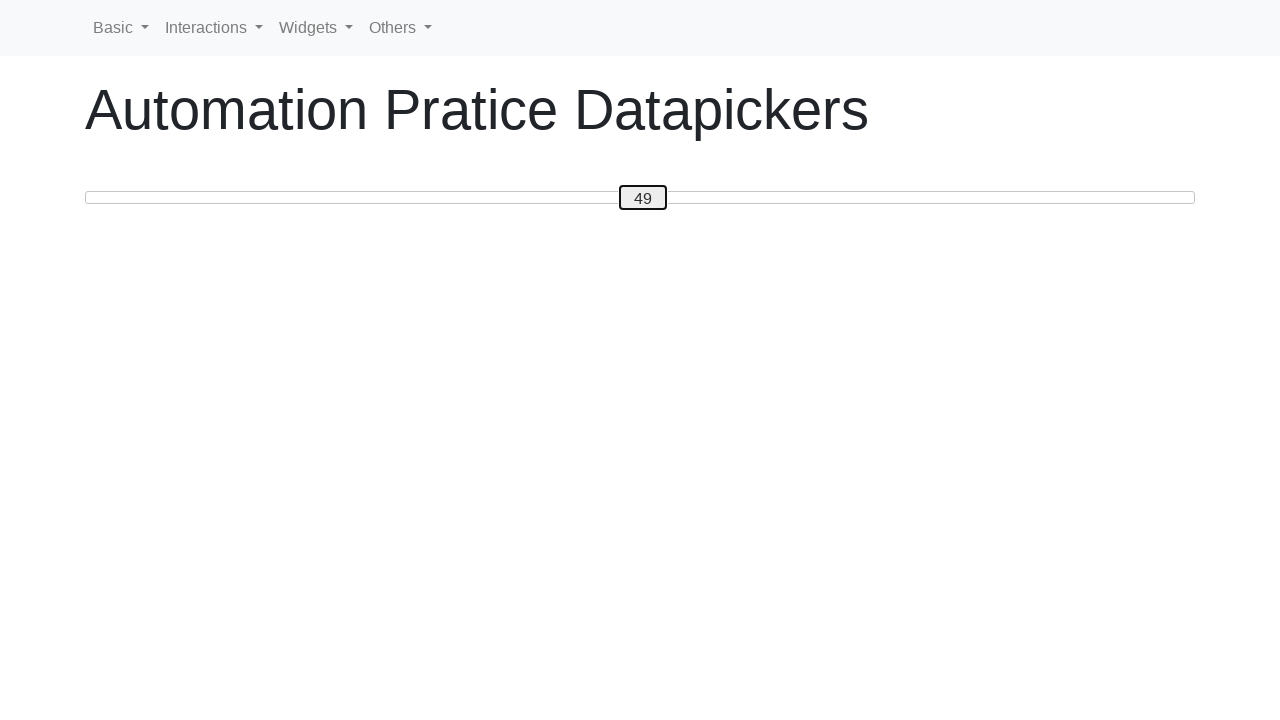

Pressed ArrowRight to move slider towards 50 on #custom-handle
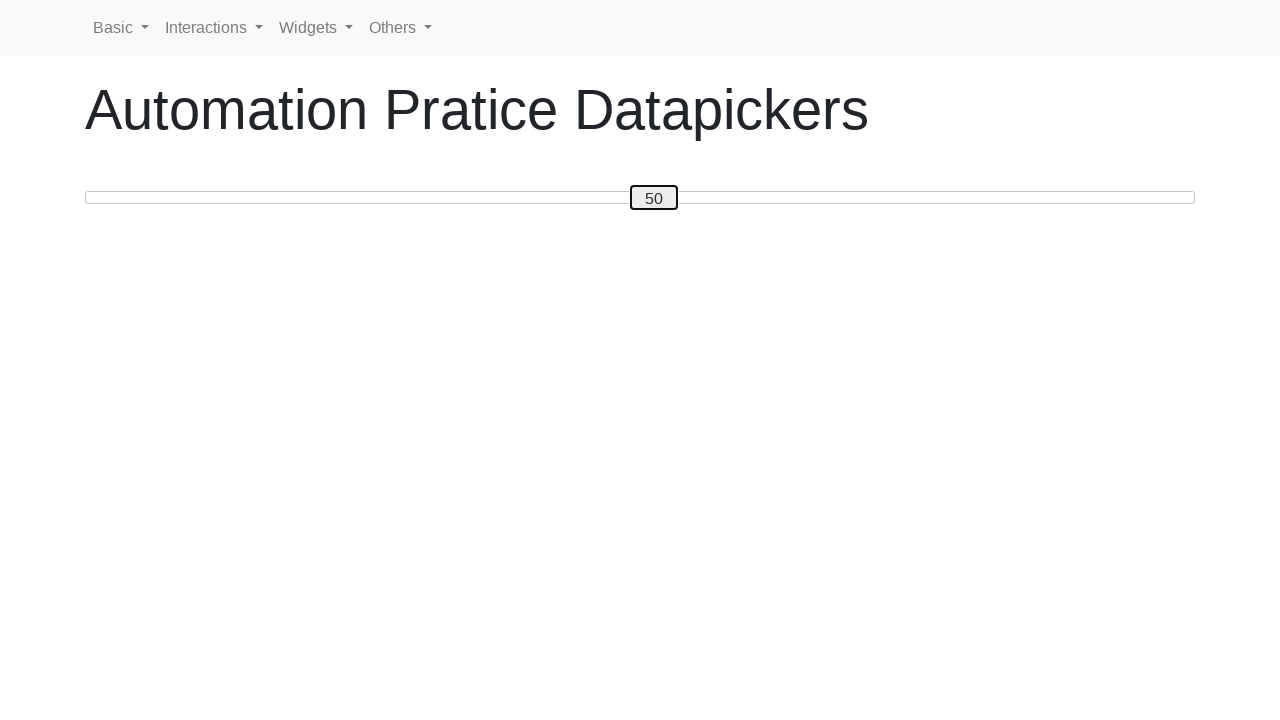

Verified slider is at position 50
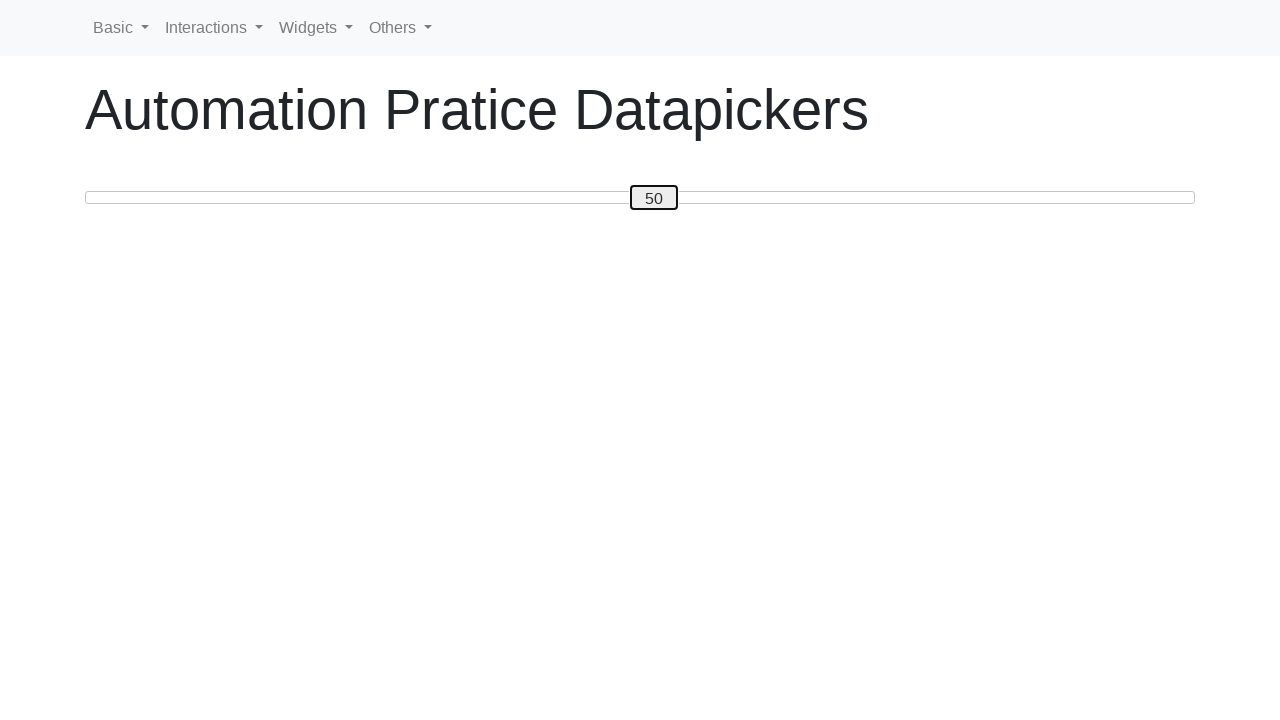

Clicked on slider handle at (654, 198) on #custom-handle
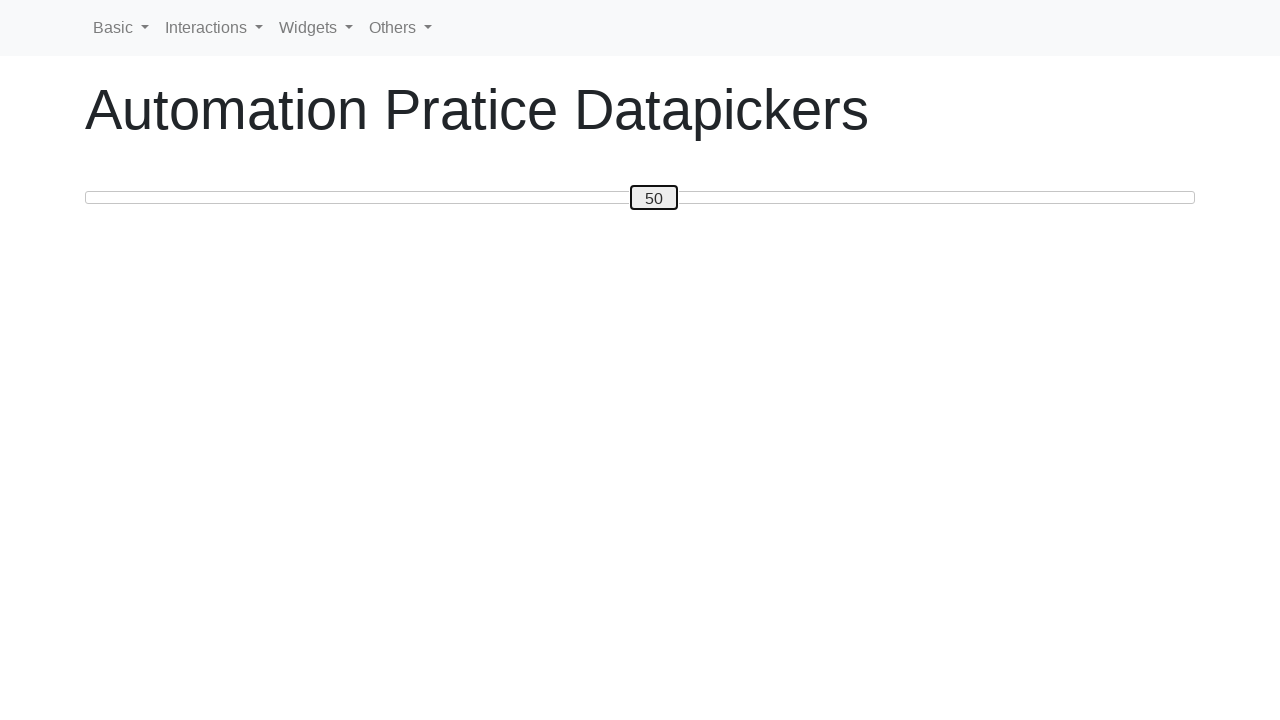

Pressed ArrowRight to move slider towards 80 on #custom-handle
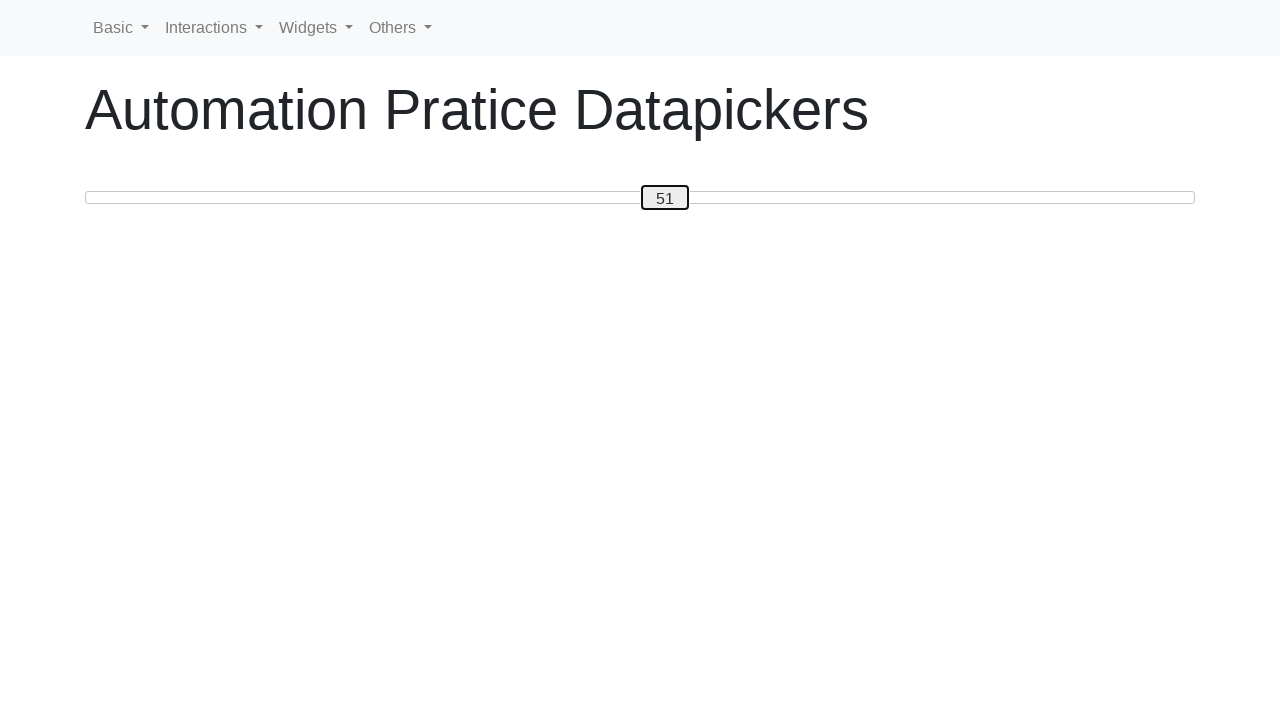

Pressed ArrowRight to move slider towards 80 on #custom-handle
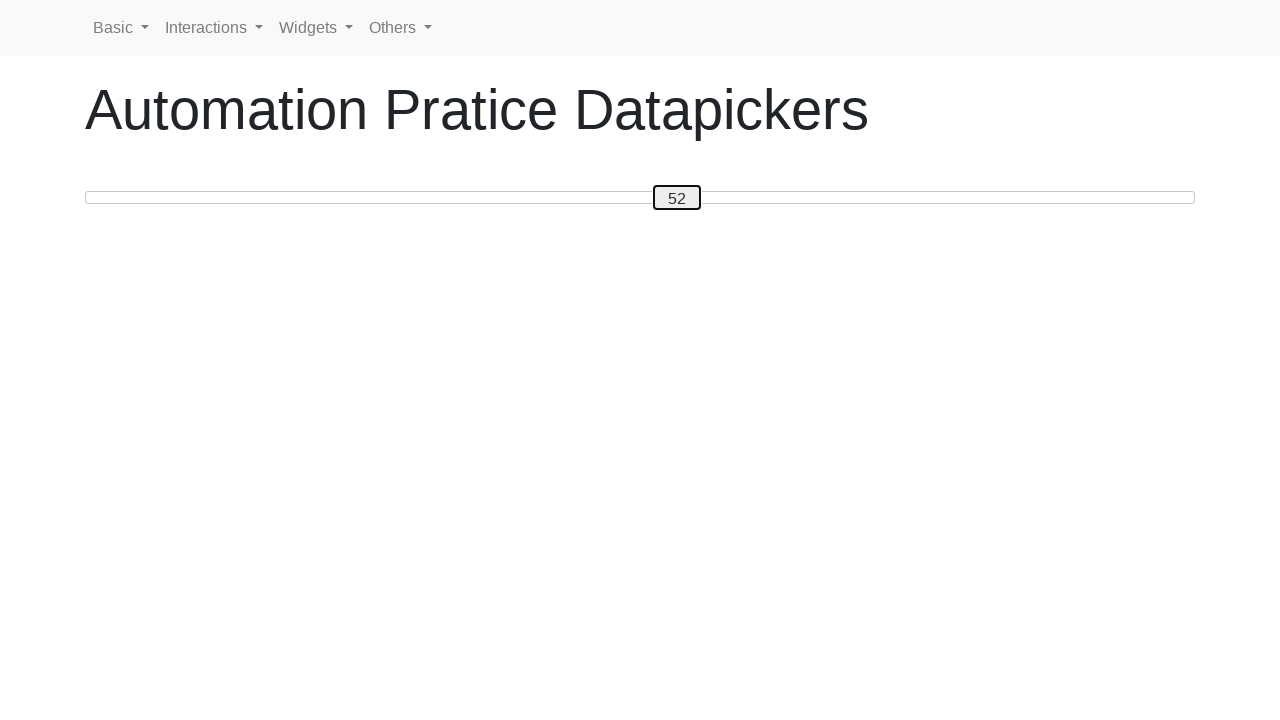

Pressed ArrowRight to move slider towards 80 on #custom-handle
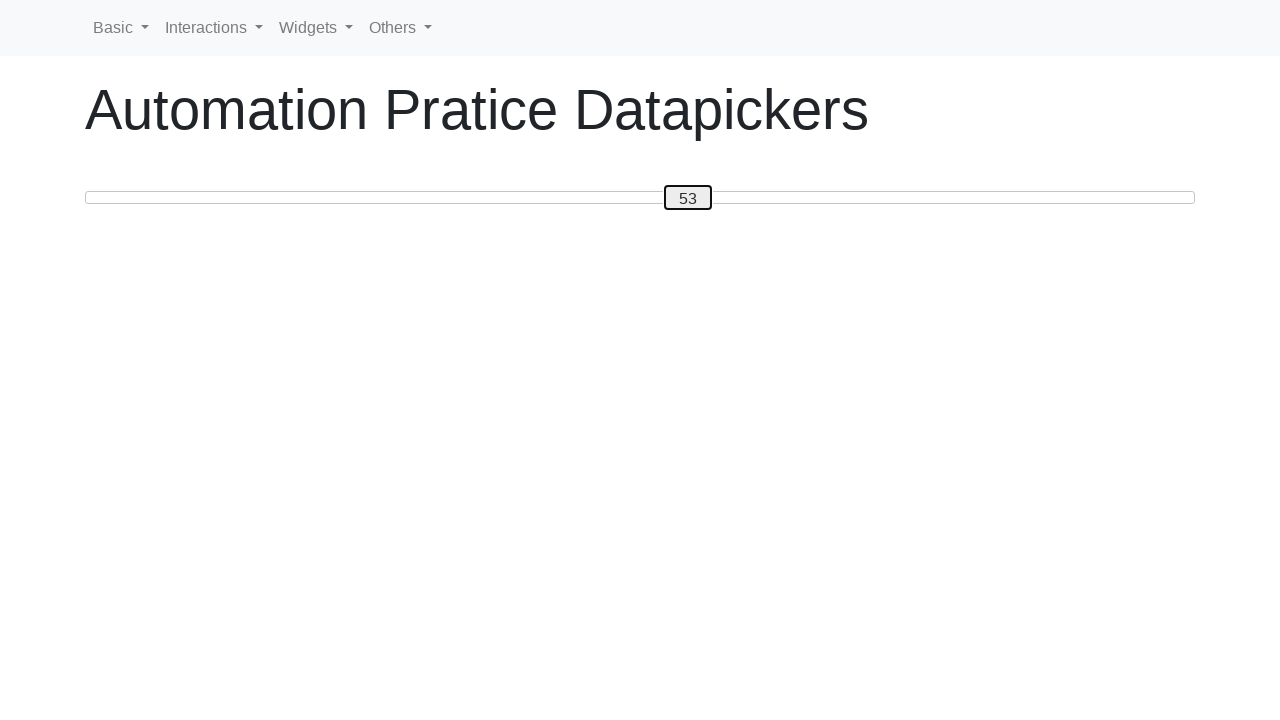

Pressed ArrowRight to move slider towards 80 on #custom-handle
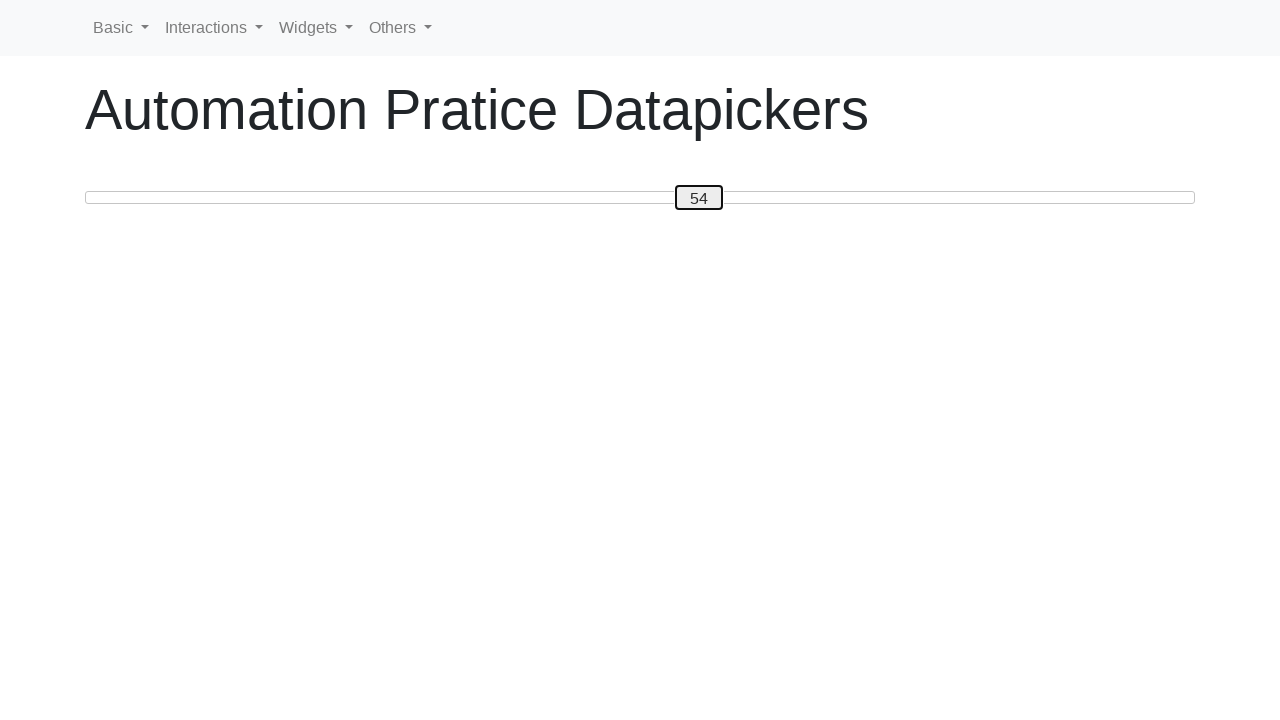

Pressed ArrowRight to move slider towards 80 on #custom-handle
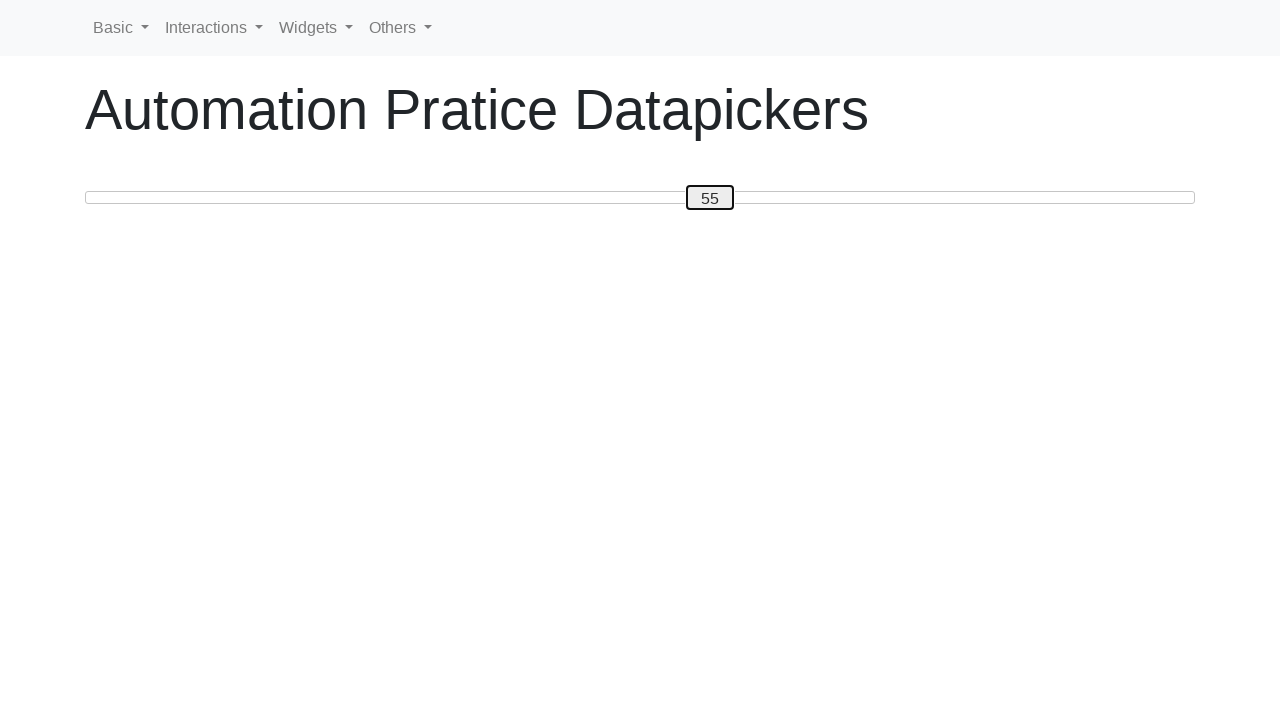

Pressed ArrowRight to move slider towards 80 on #custom-handle
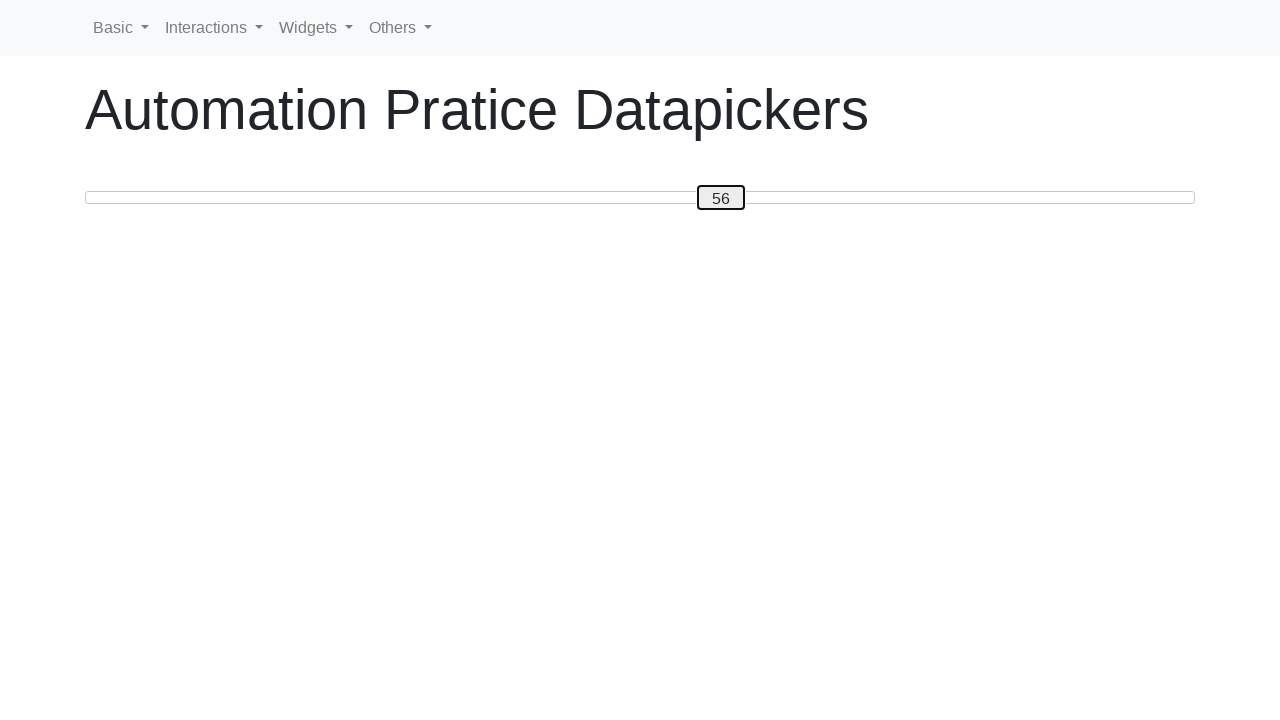

Pressed ArrowRight to move slider towards 80 on #custom-handle
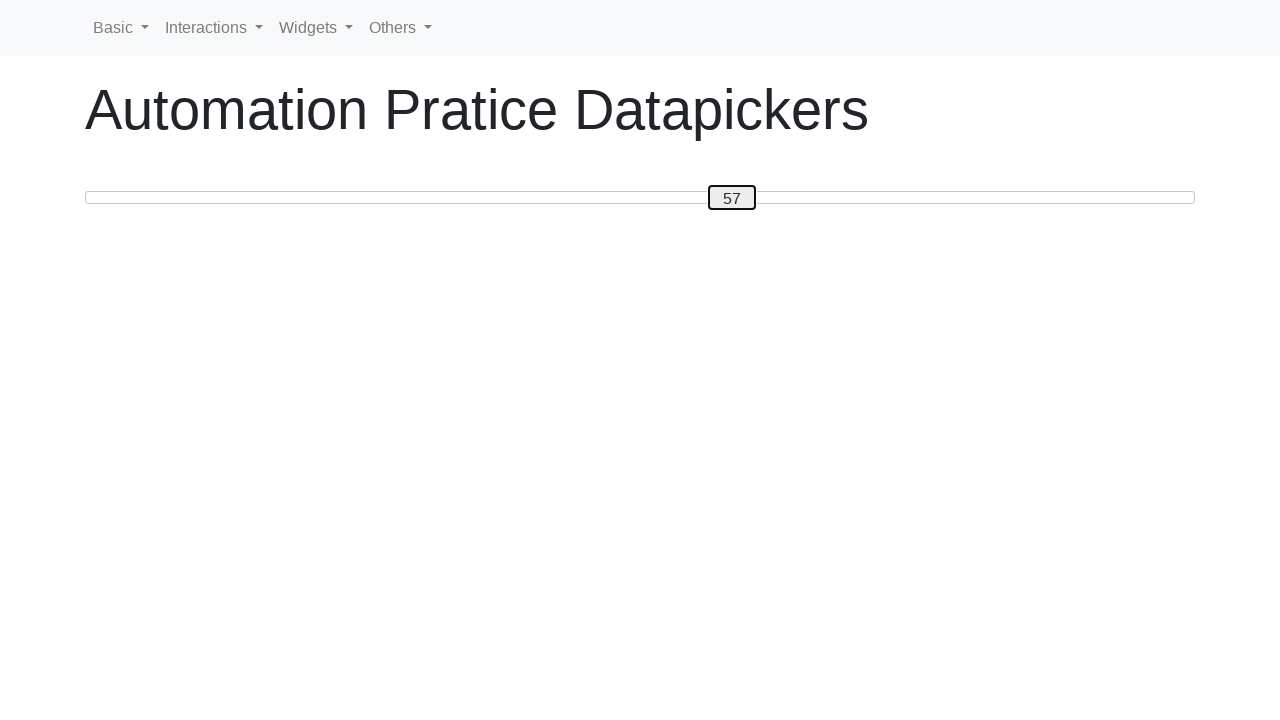

Pressed ArrowRight to move slider towards 80 on #custom-handle
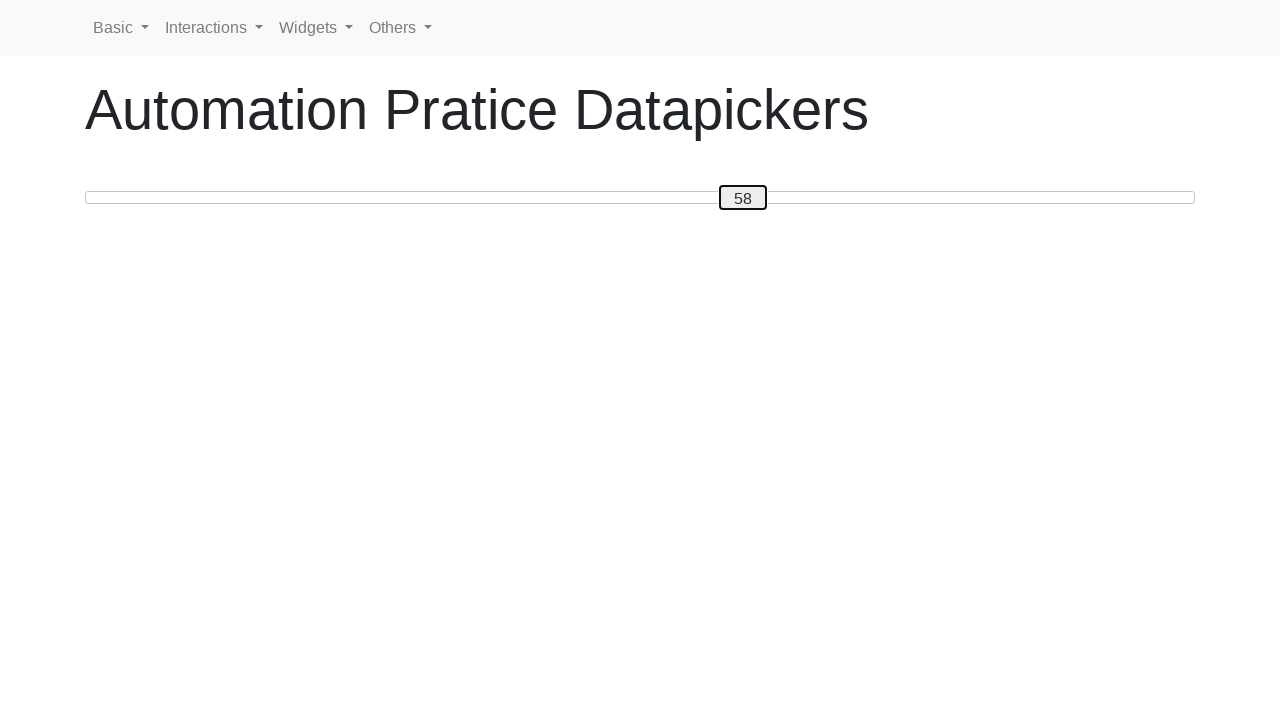

Pressed ArrowRight to move slider towards 80 on #custom-handle
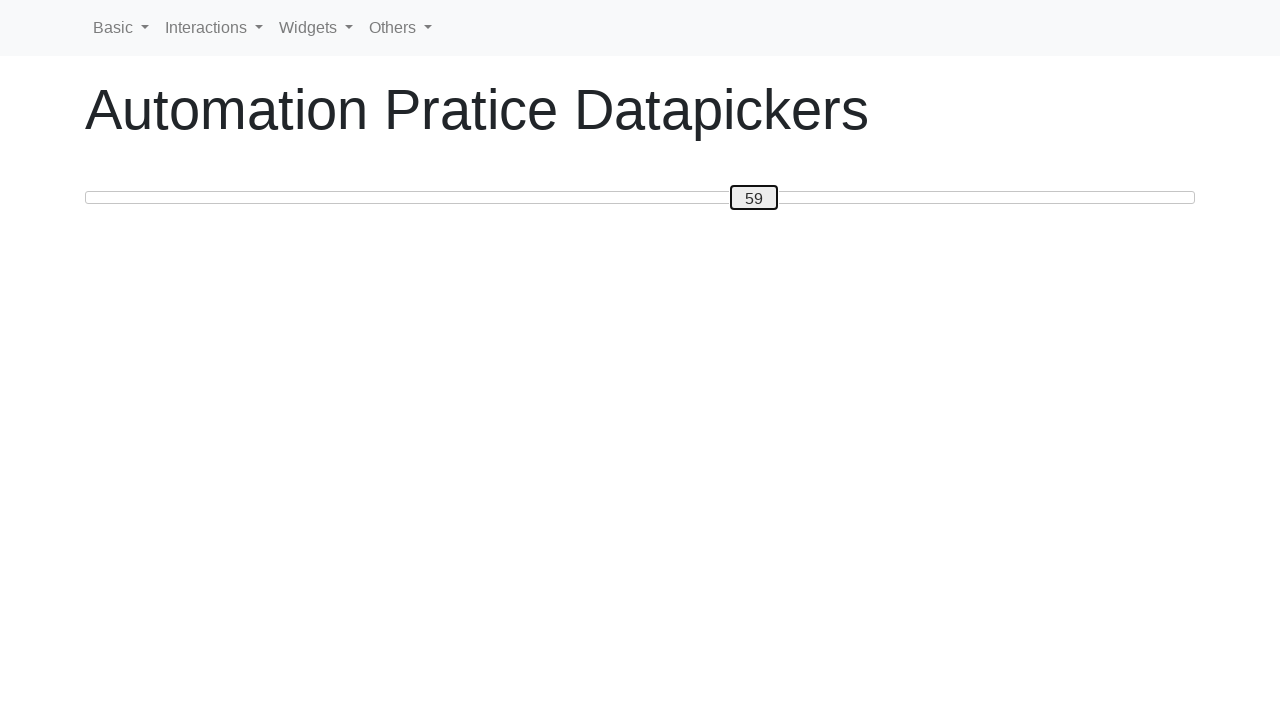

Pressed ArrowRight to move slider towards 80 on #custom-handle
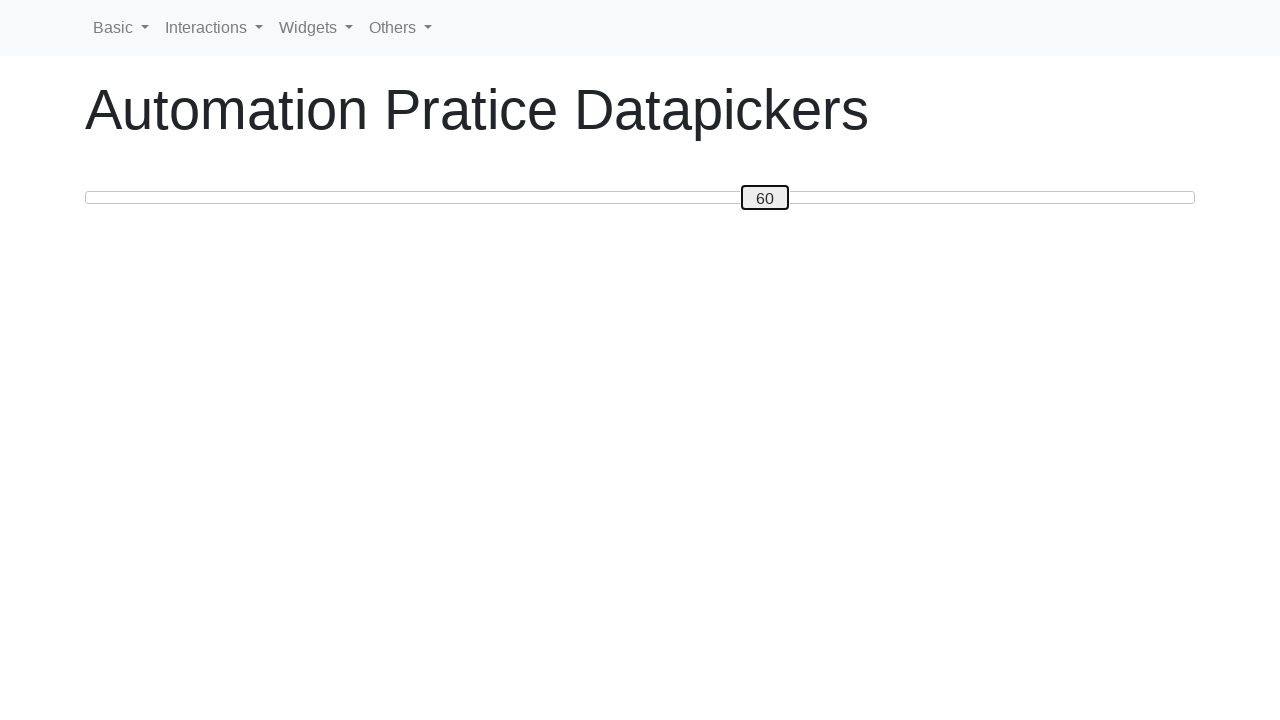

Pressed ArrowRight to move slider towards 80 on #custom-handle
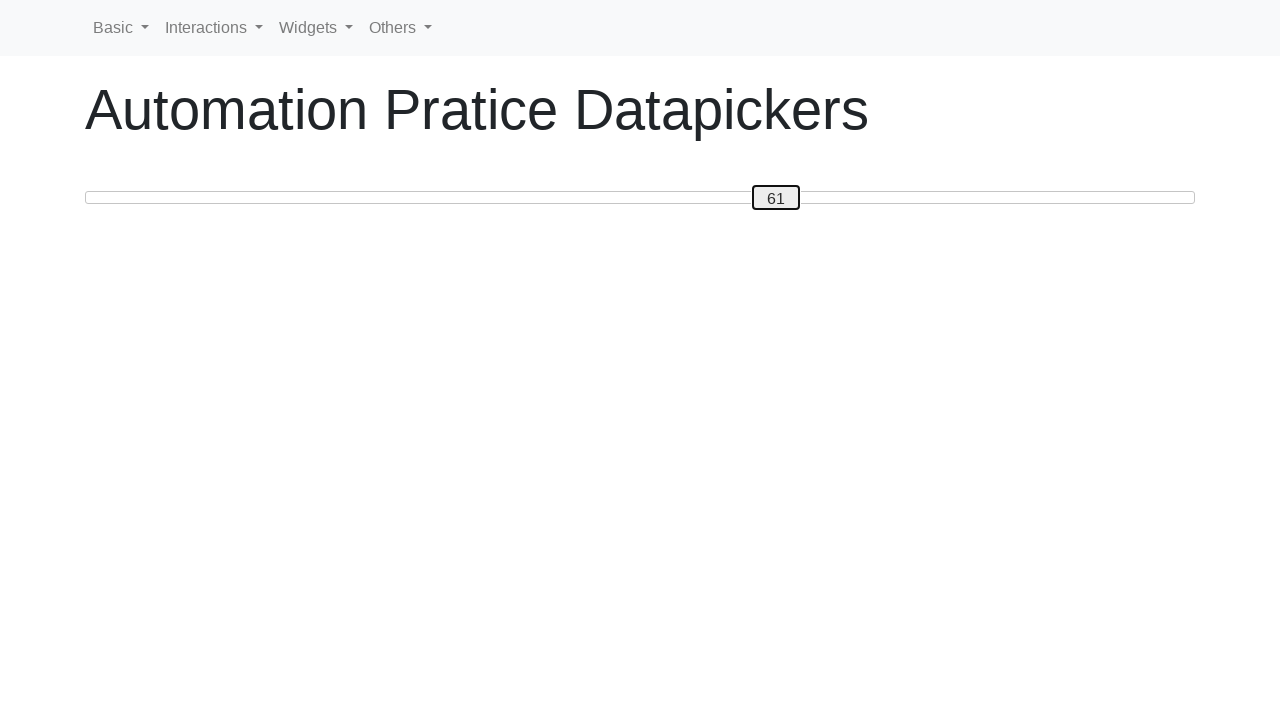

Pressed ArrowRight to move slider towards 80 on #custom-handle
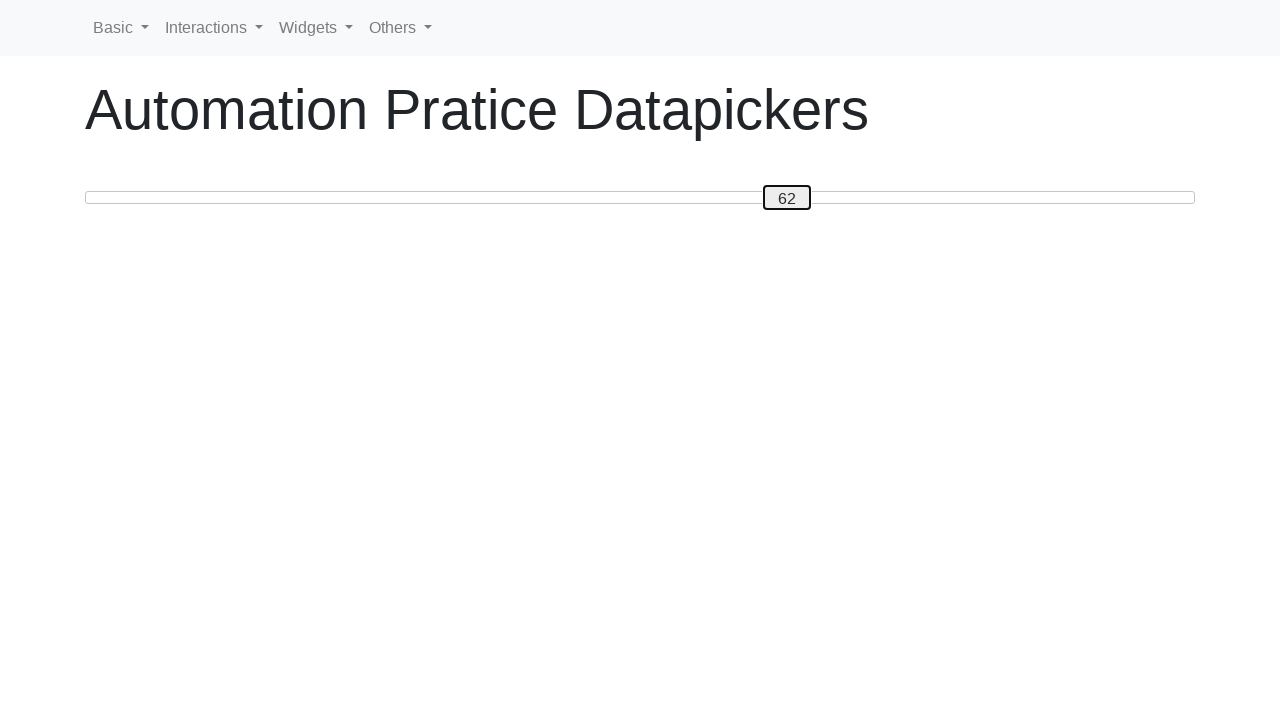

Pressed ArrowRight to move slider towards 80 on #custom-handle
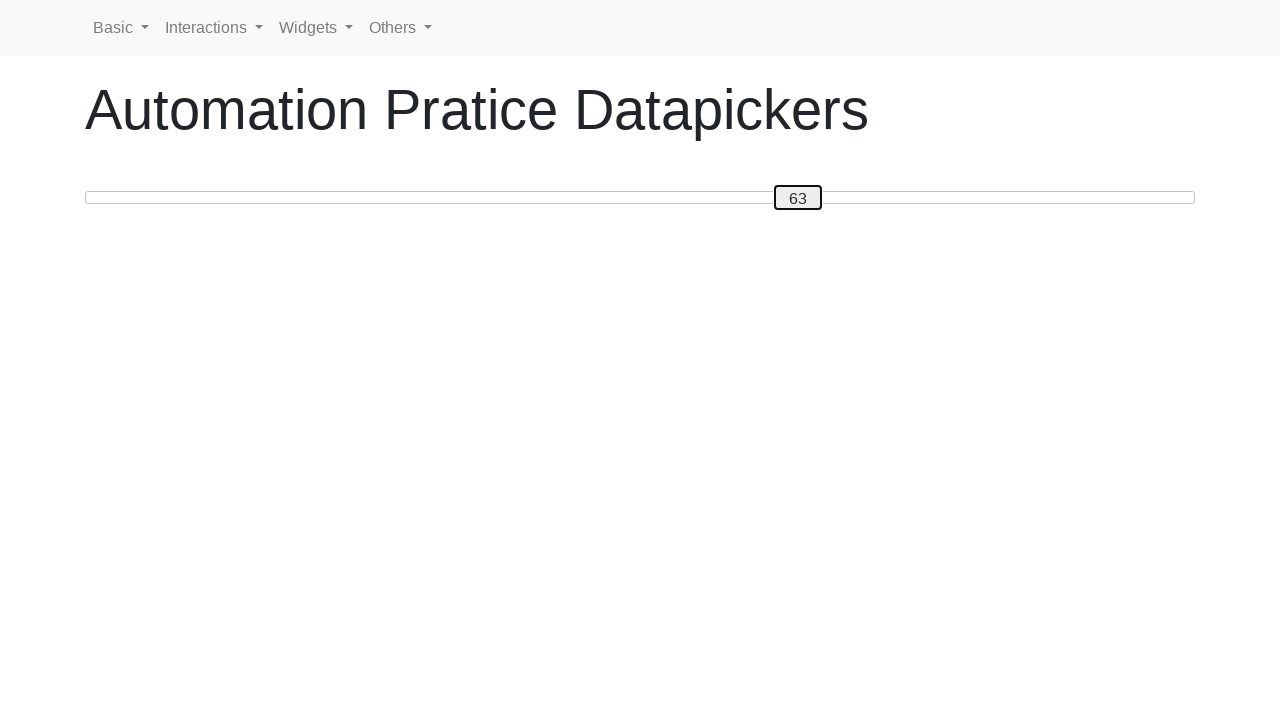

Pressed ArrowRight to move slider towards 80 on #custom-handle
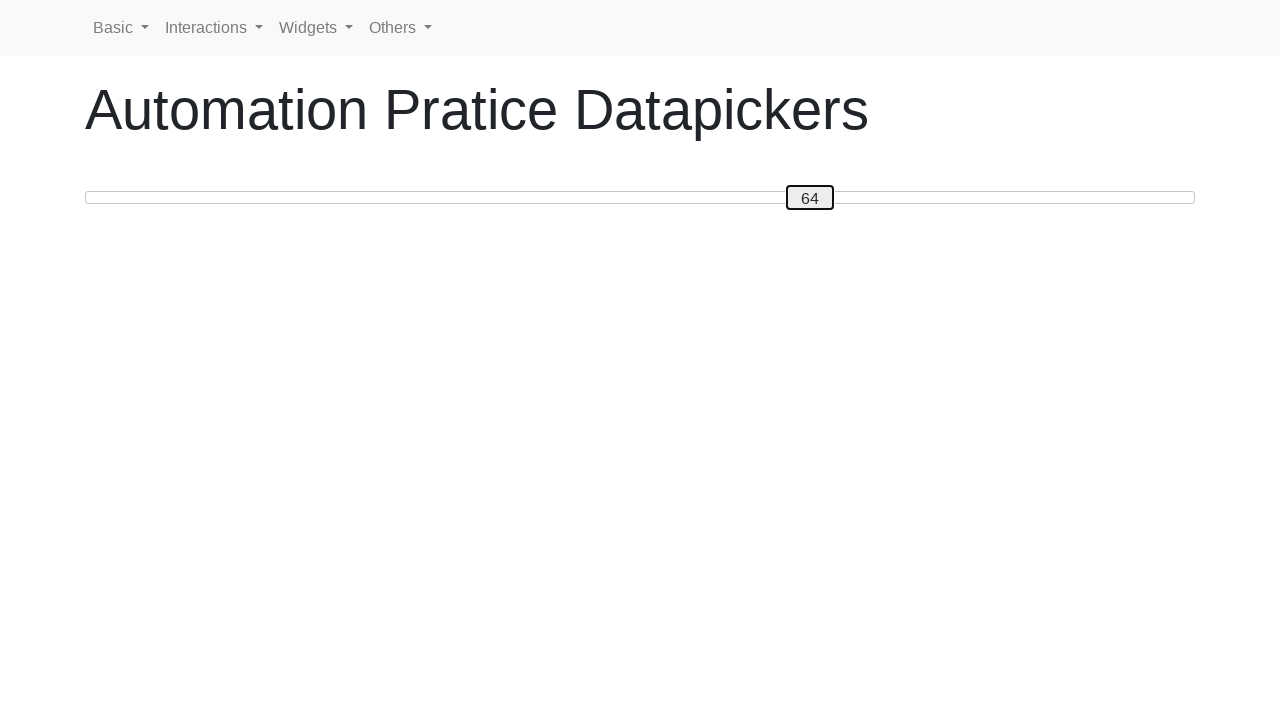

Pressed ArrowRight to move slider towards 80 on #custom-handle
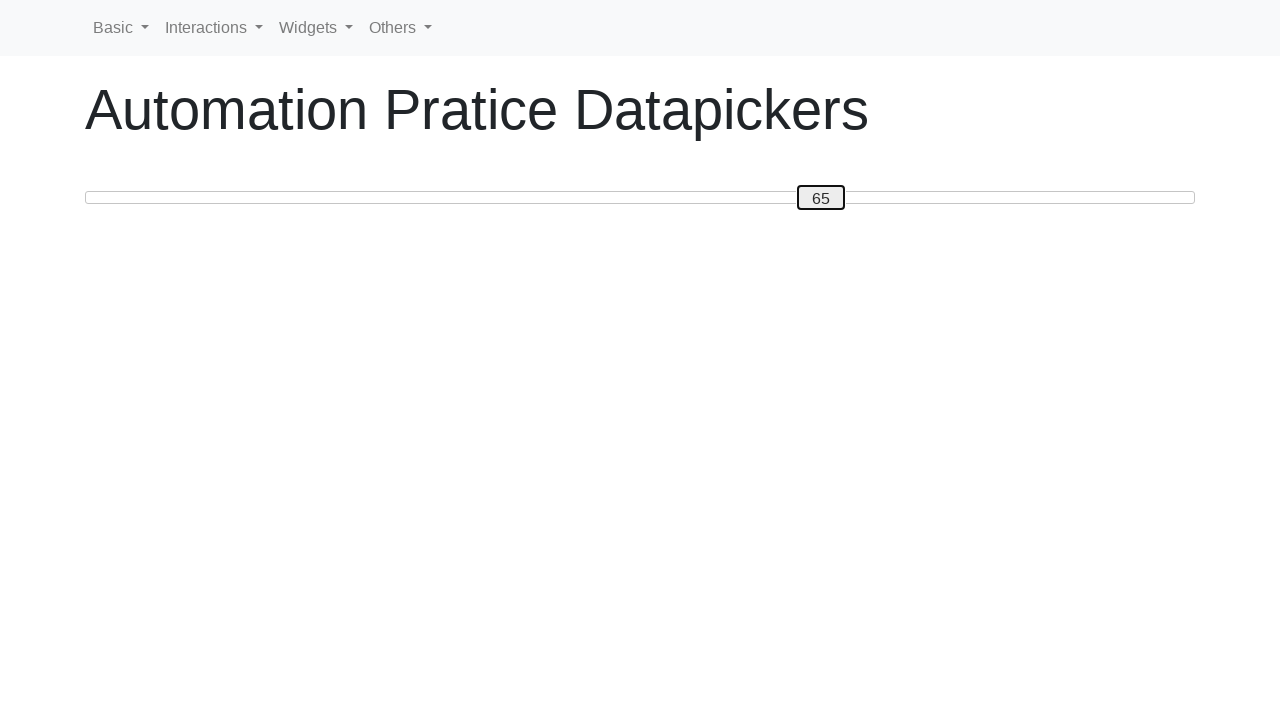

Pressed ArrowRight to move slider towards 80 on #custom-handle
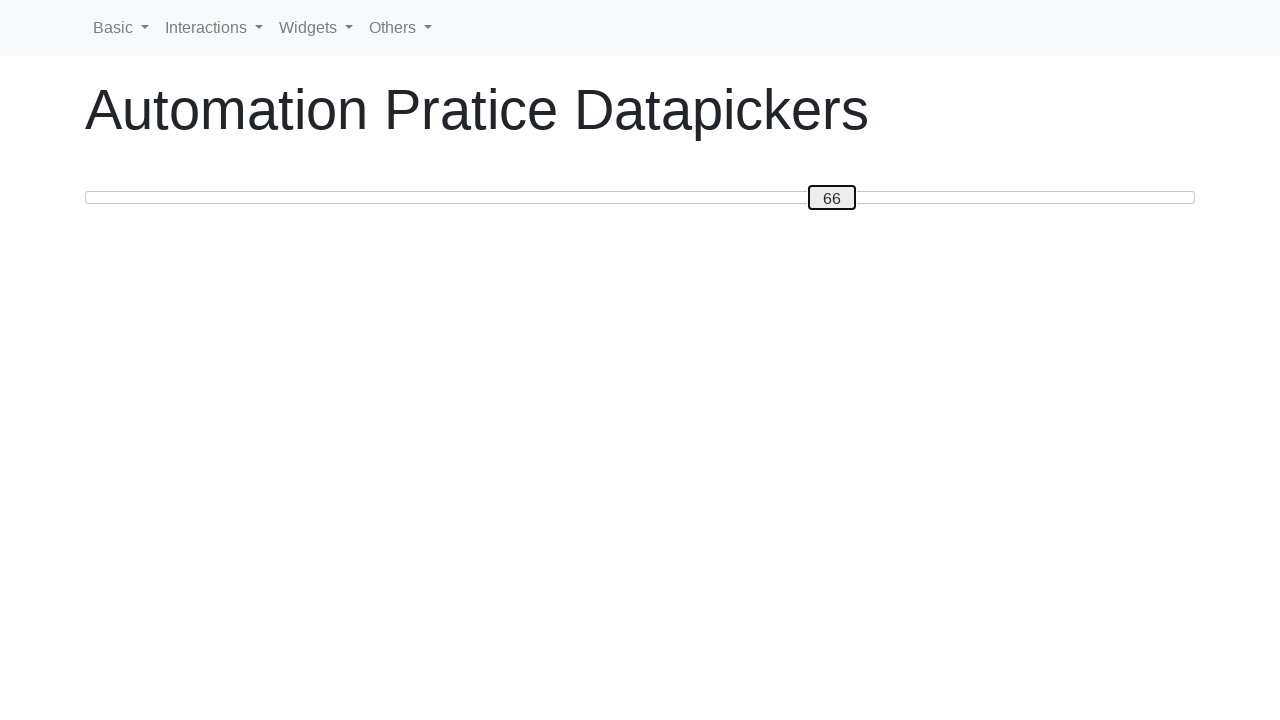

Pressed ArrowRight to move slider towards 80 on #custom-handle
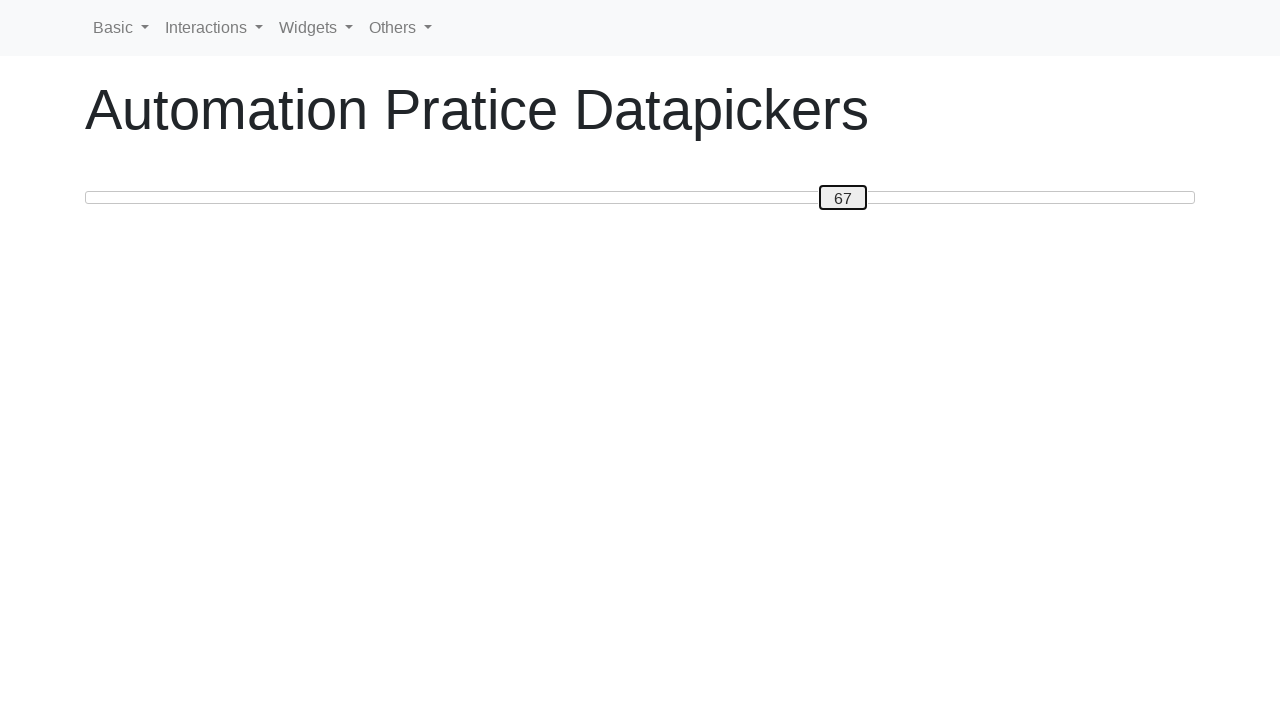

Pressed ArrowRight to move slider towards 80 on #custom-handle
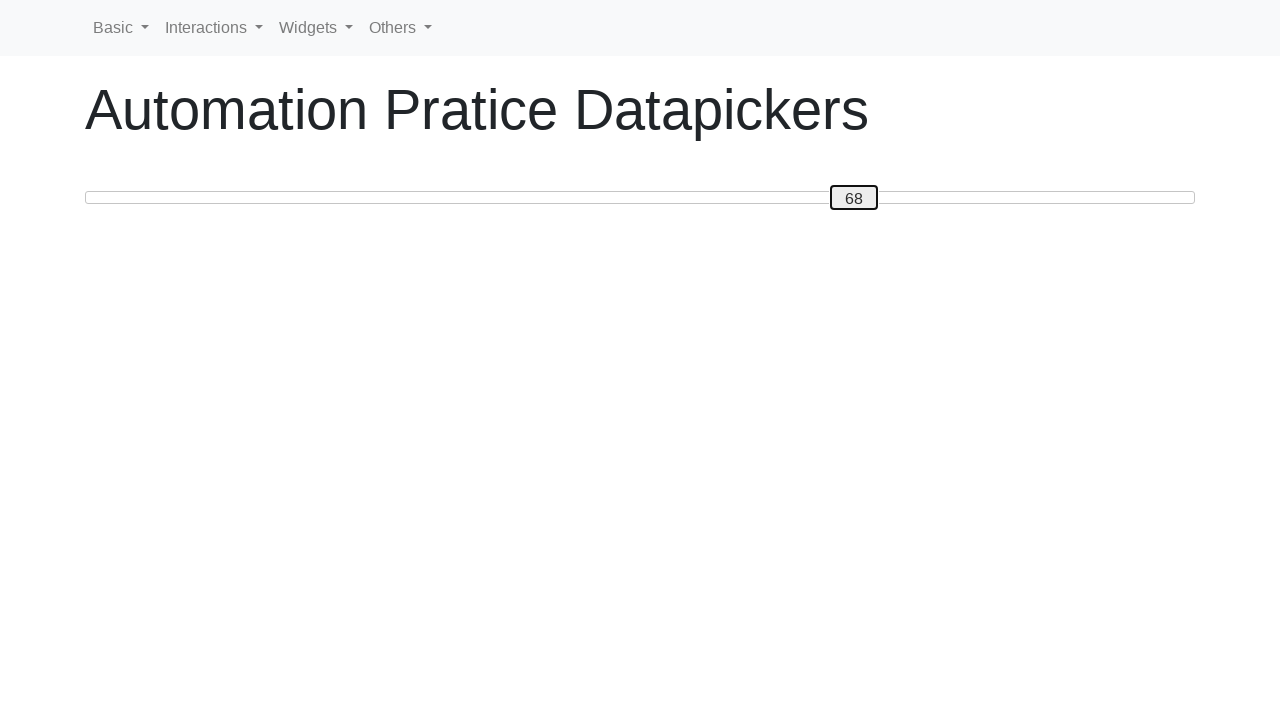

Pressed ArrowRight to move slider towards 80 on #custom-handle
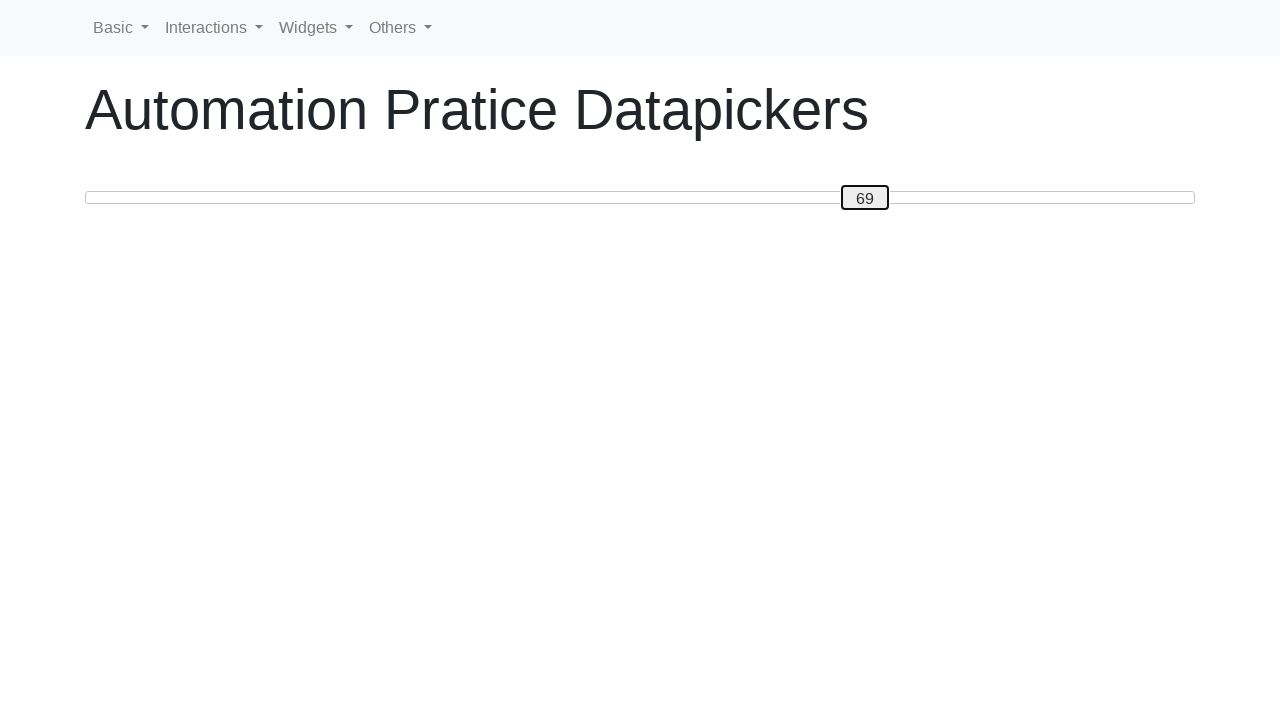

Pressed ArrowRight to move slider towards 80 on #custom-handle
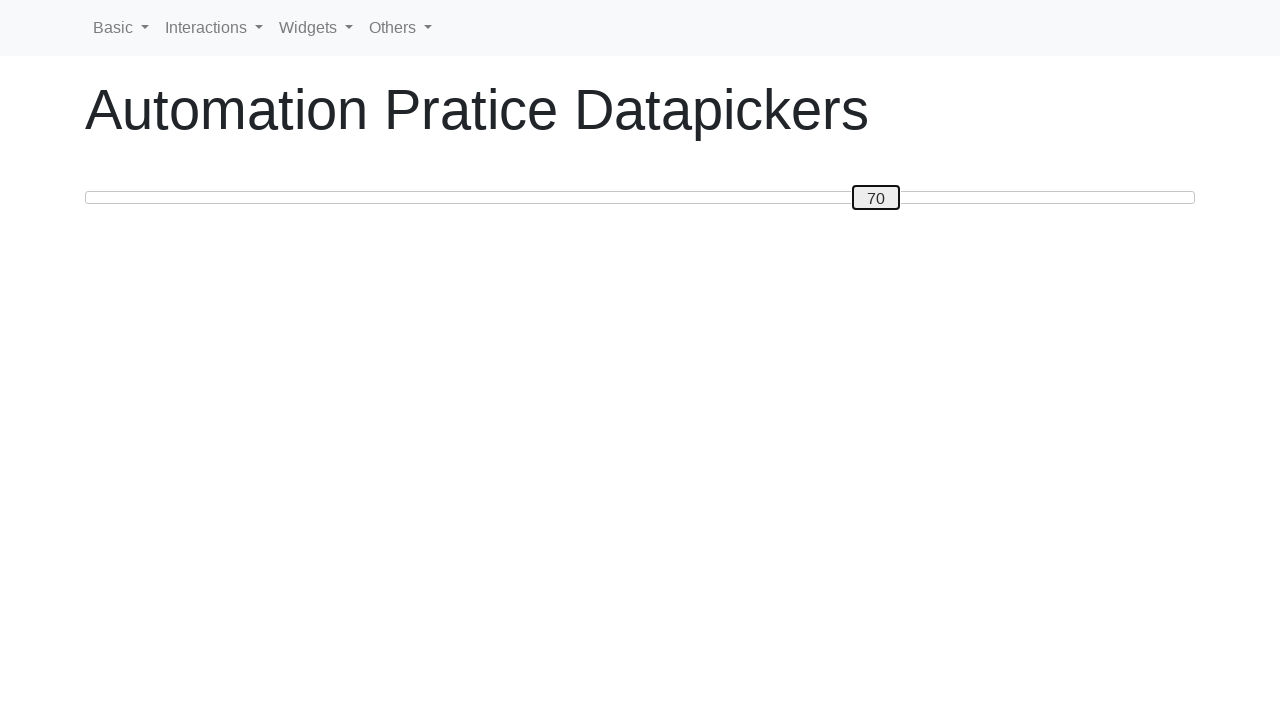

Pressed ArrowRight to move slider towards 80 on #custom-handle
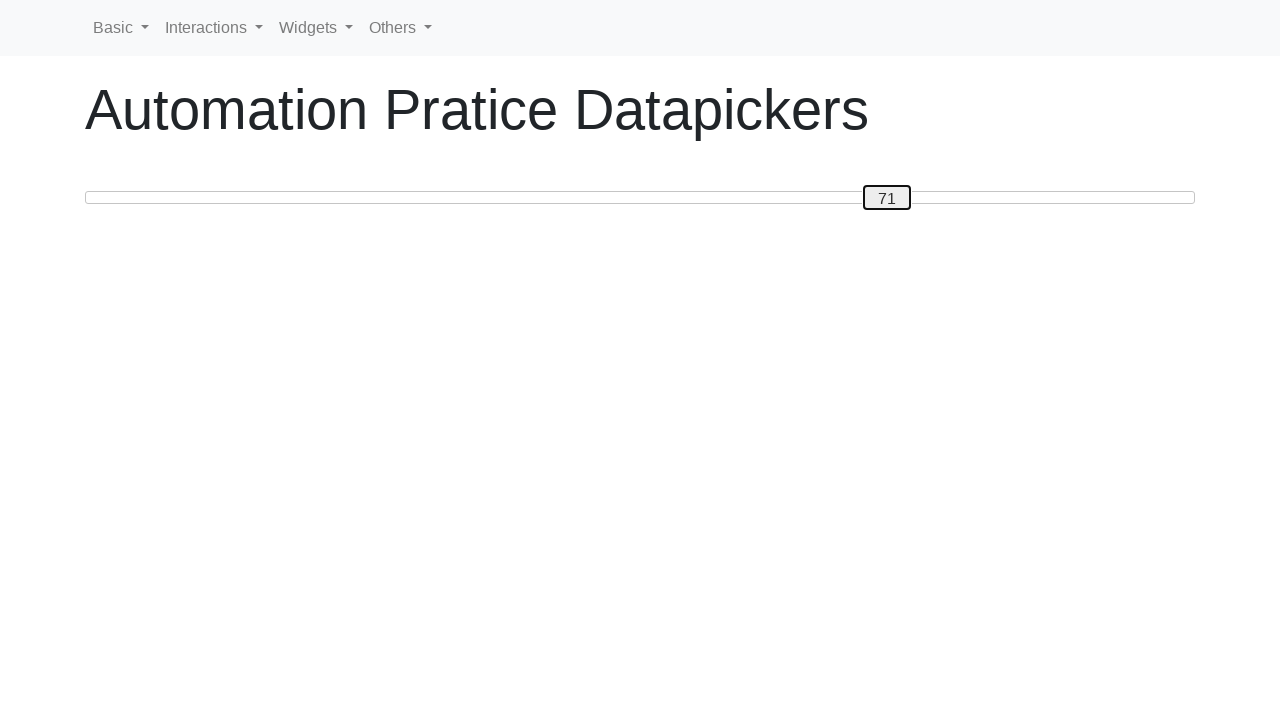

Pressed ArrowRight to move slider towards 80 on #custom-handle
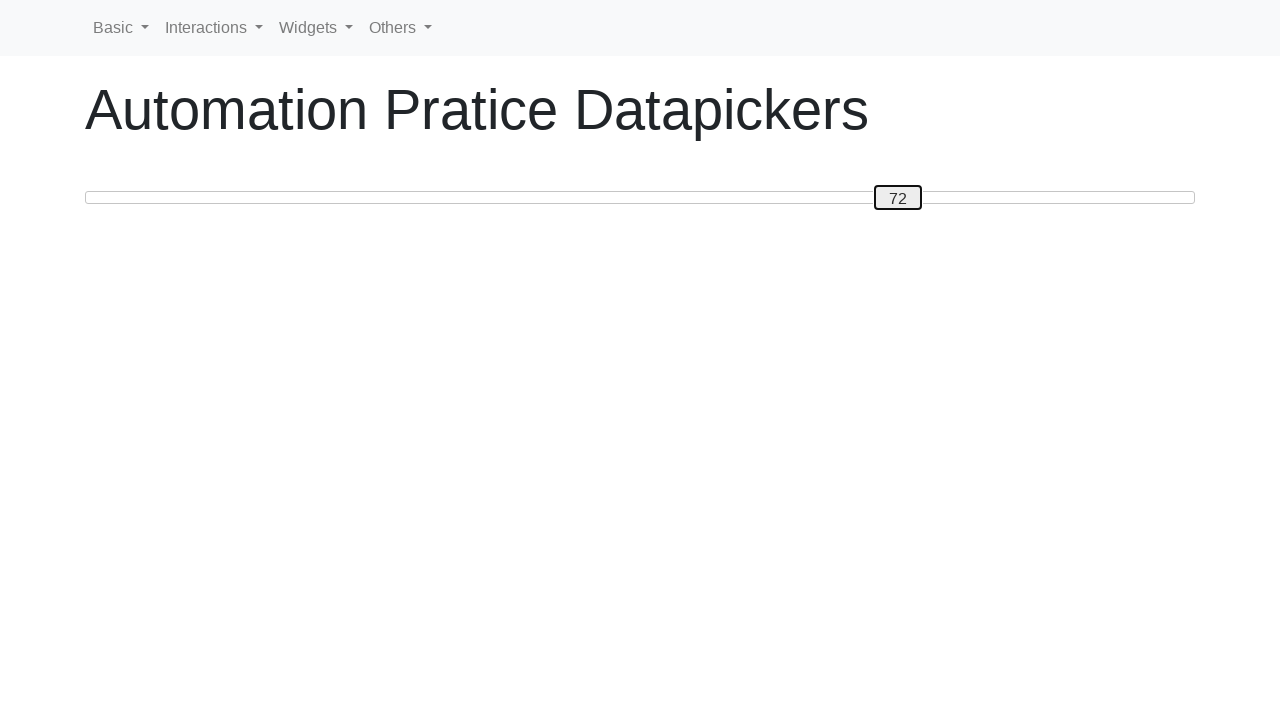

Pressed ArrowRight to move slider towards 80 on #custom-handle
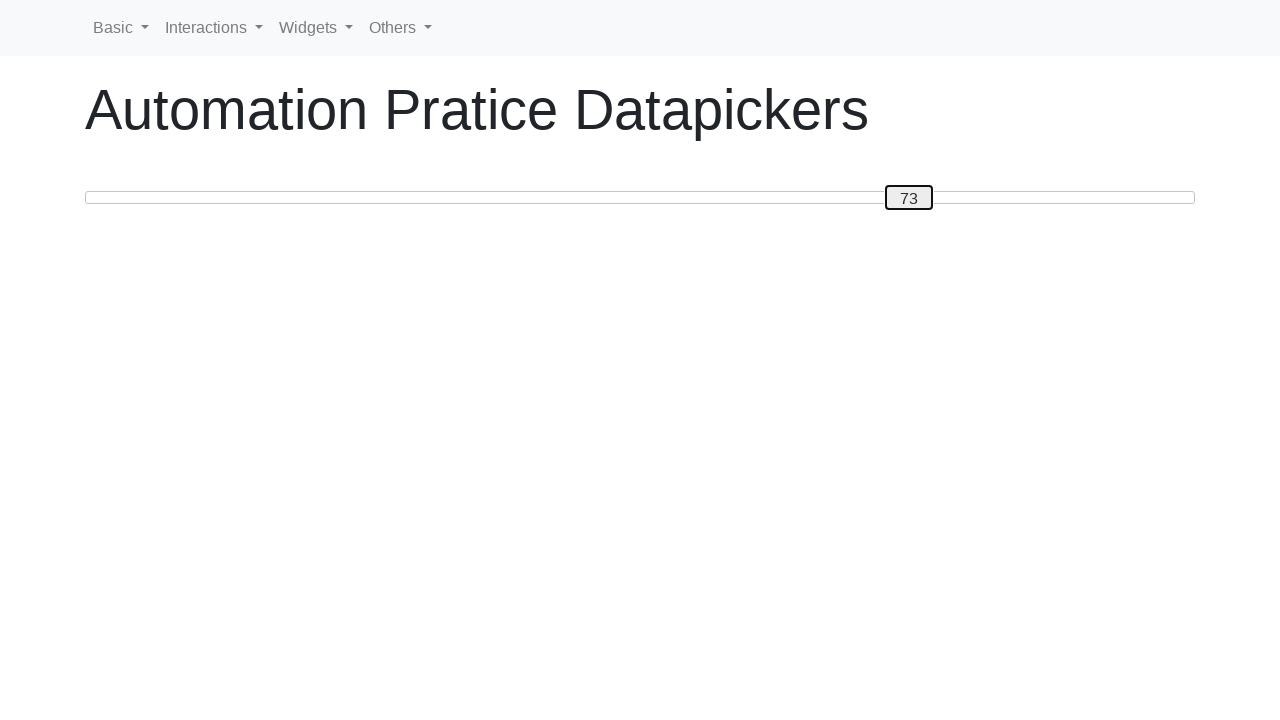

Pressed ArrowRight to move slider towards 80 on #custom-handle
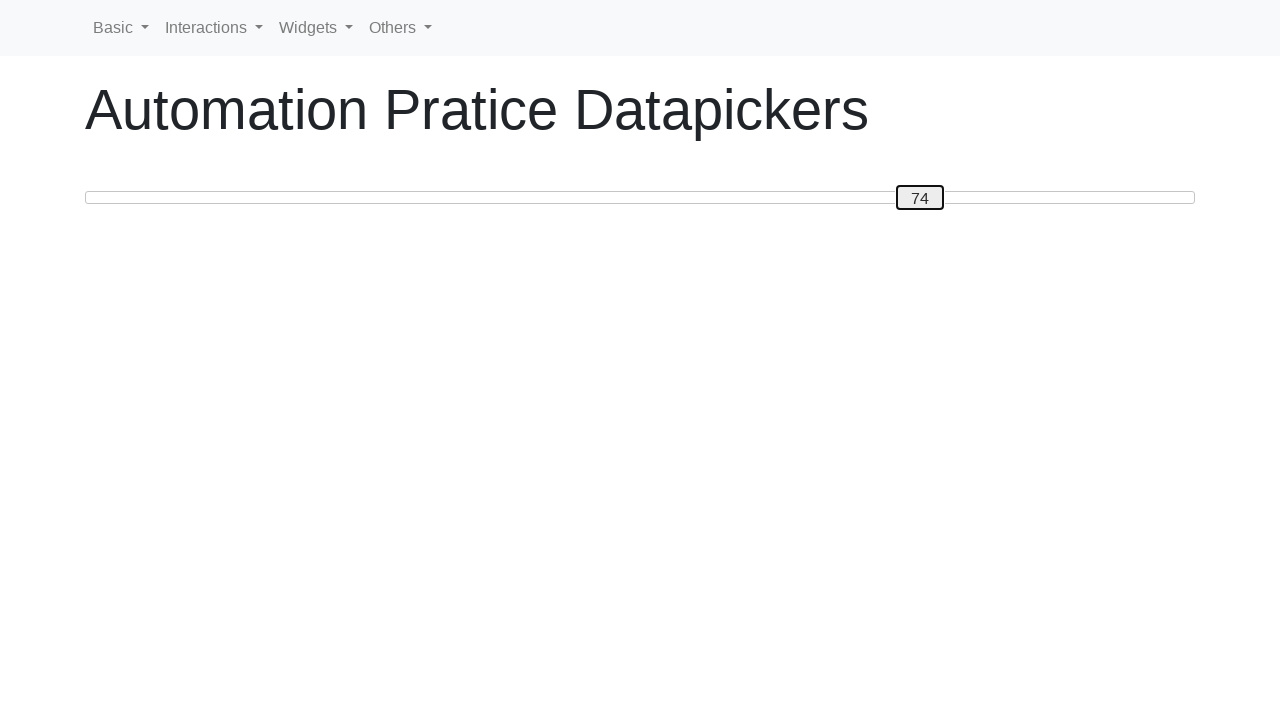

Pressed ArrowRight to move slider towards 80 on #custom-handle
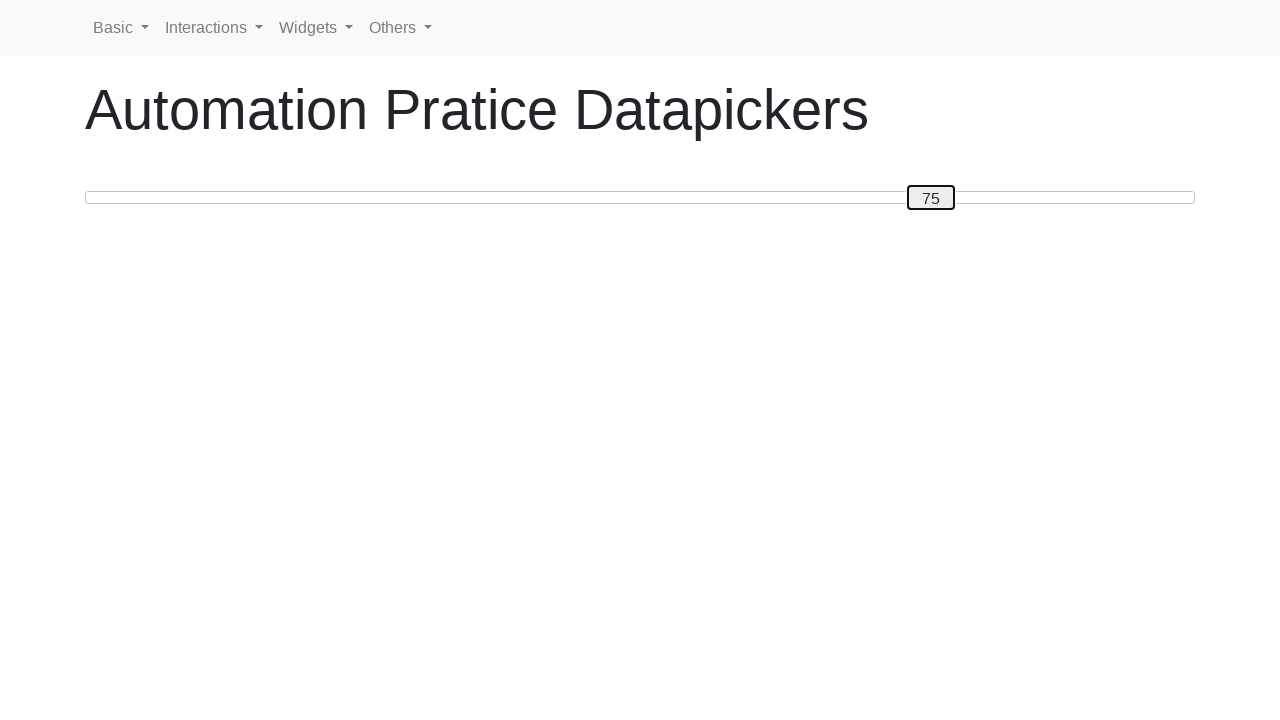

Pressed ArrowRight to move slider towards 80 on #custom-handle
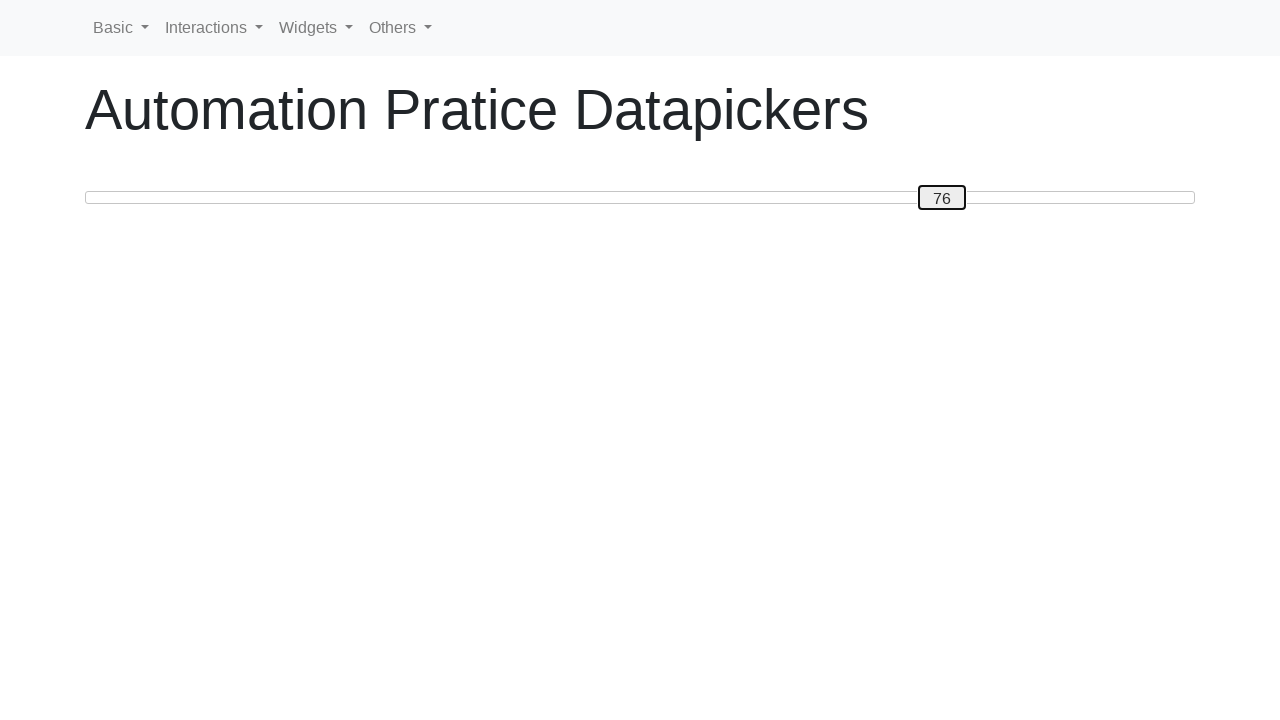

Pressed ArrowRight to move slider towards 80 on #custom-handle
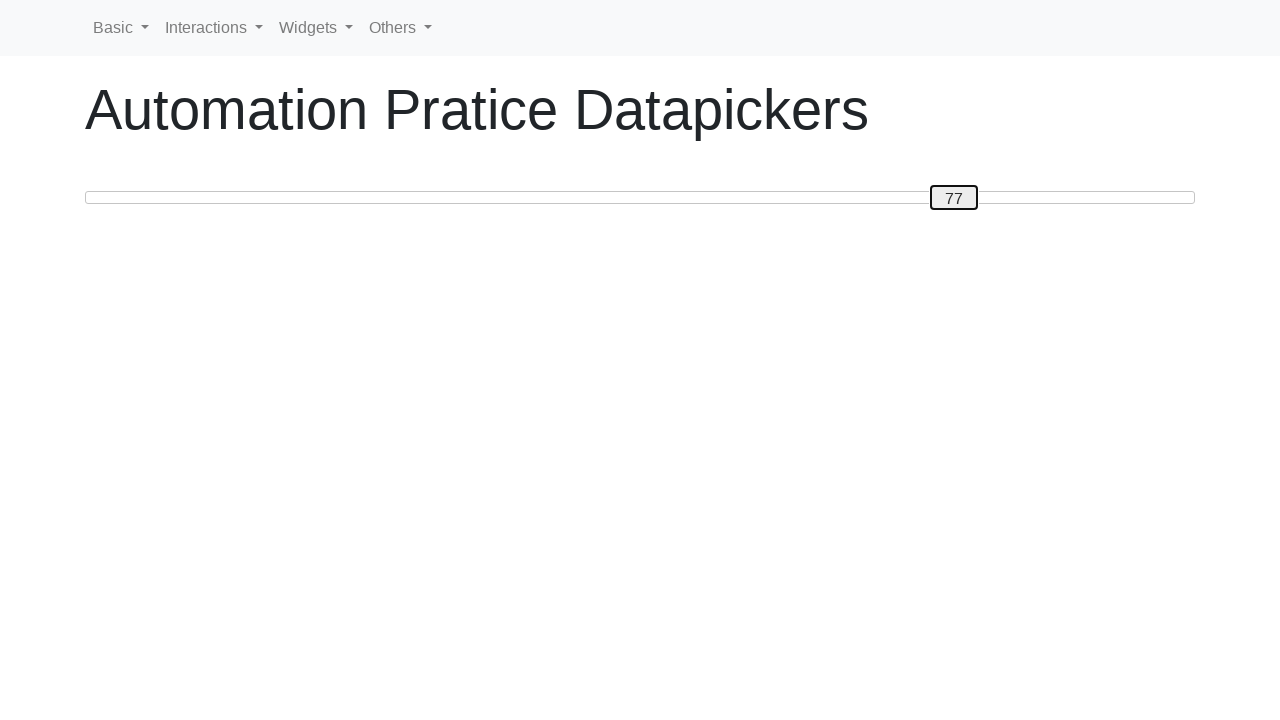

Pressed ArrowRight to move slider towards 80 on #custom-handle
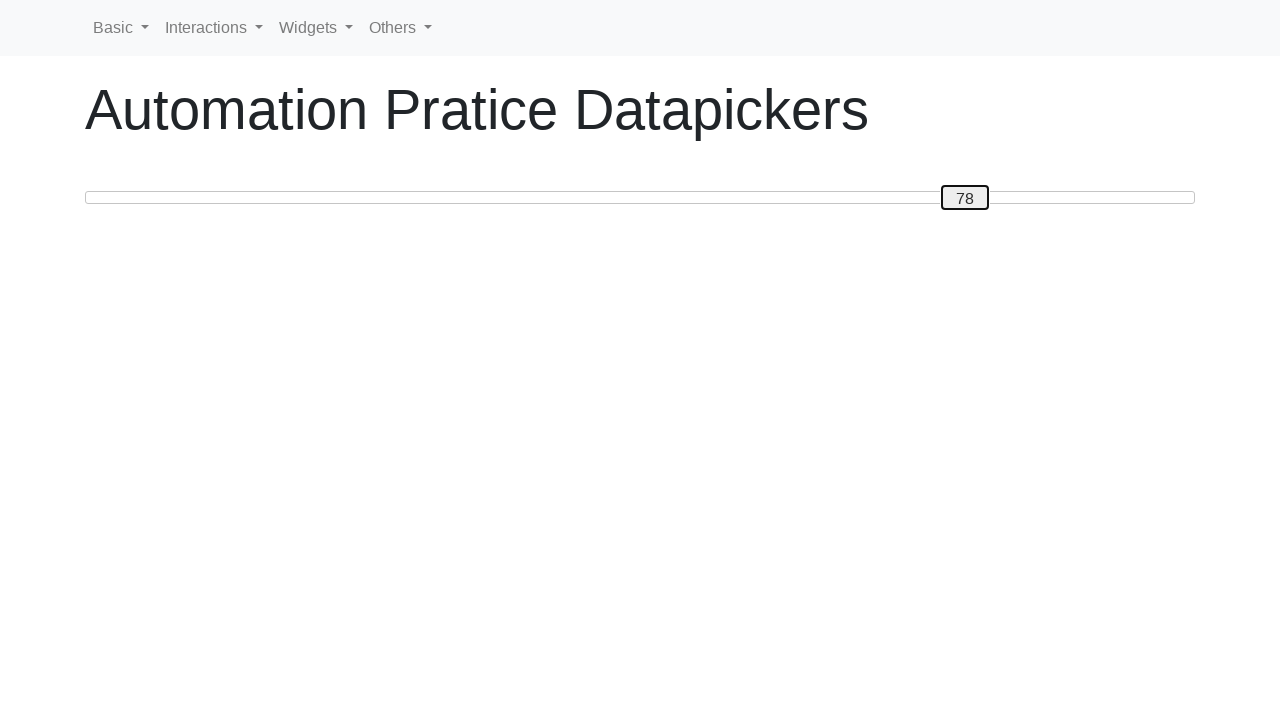

Pressed ArrowRight to move slider towards 80 on #custom-handle
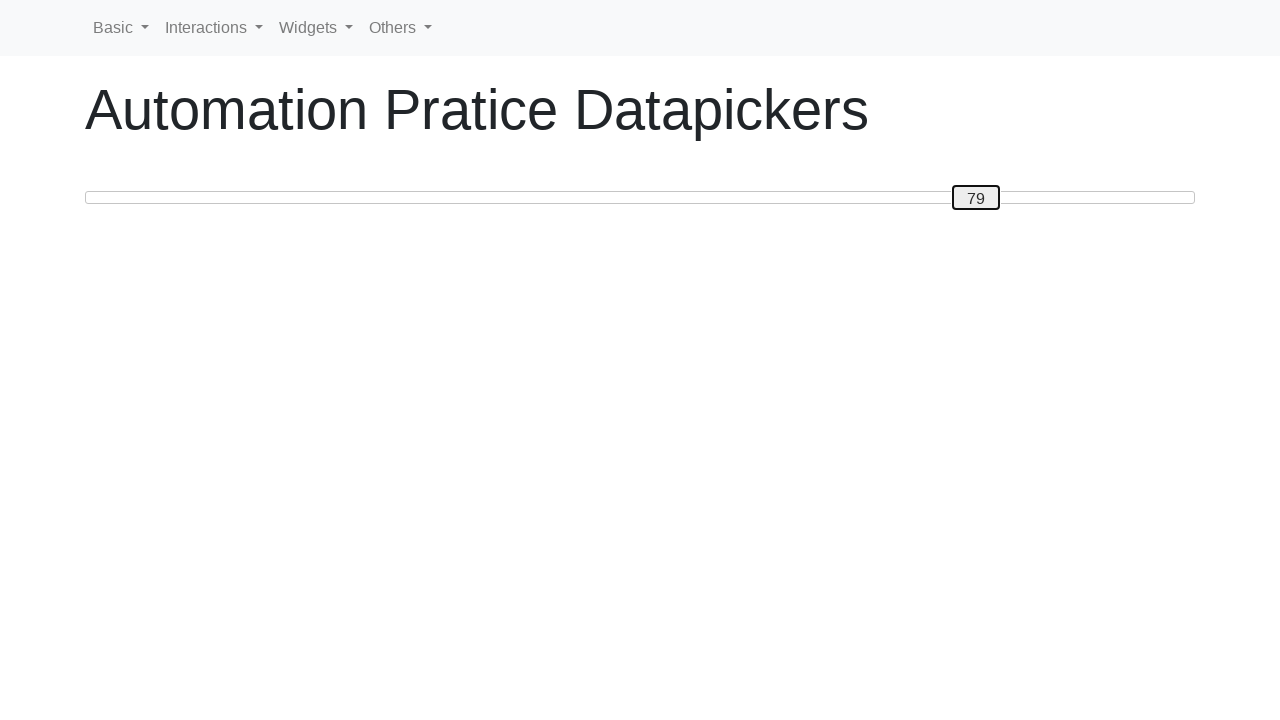

Pressed ArrowRight to move slider towards 80 on #custom-handle
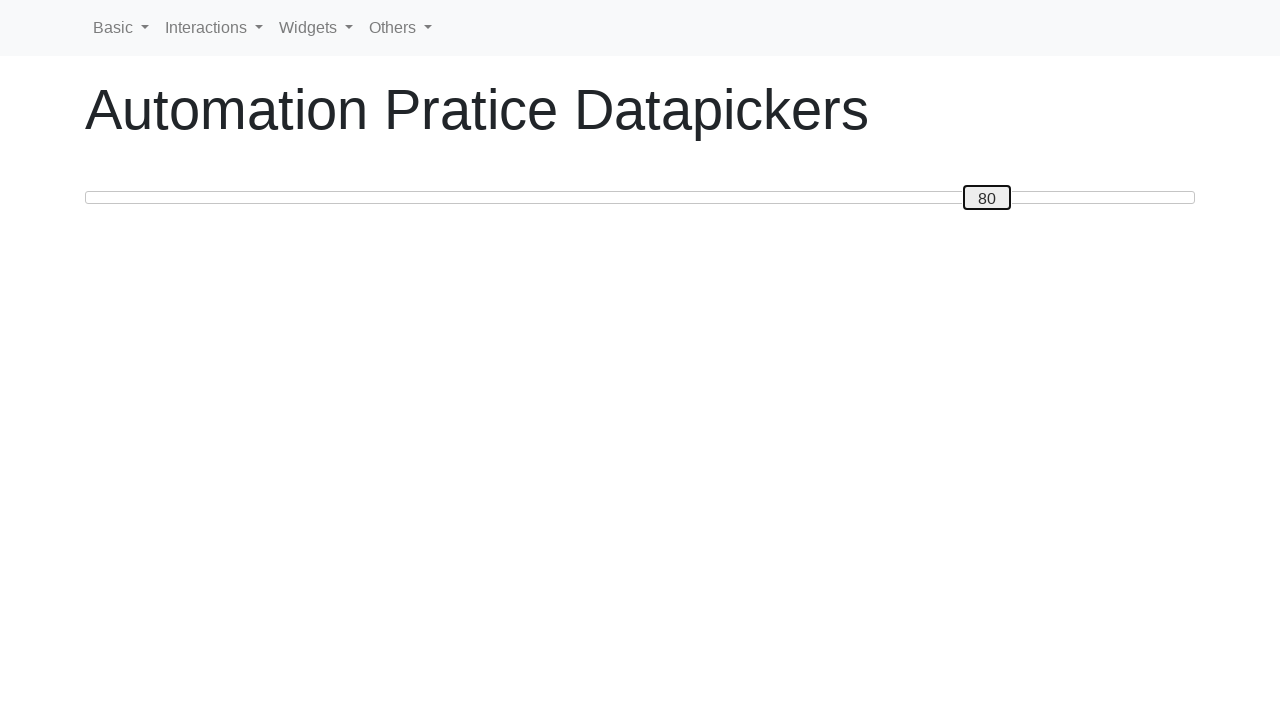

Verified slider is at position 80
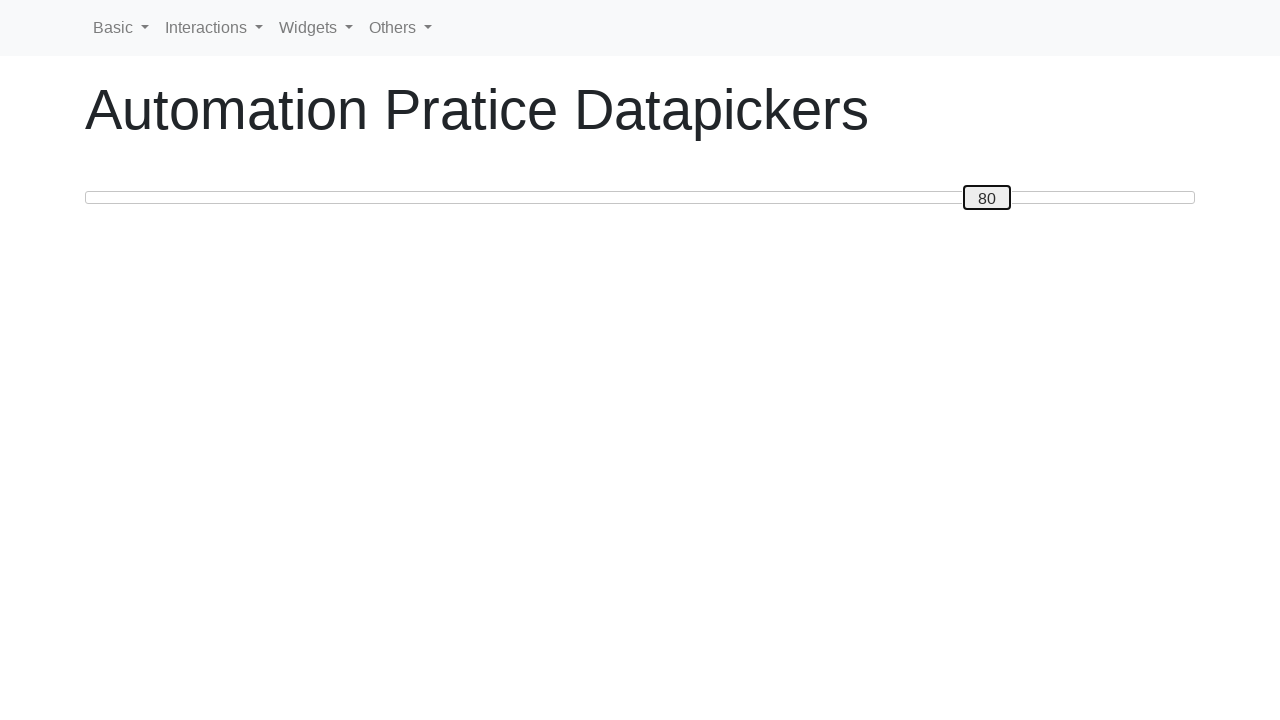

Clicked on slider handle at (987, 198) on #custom-handle
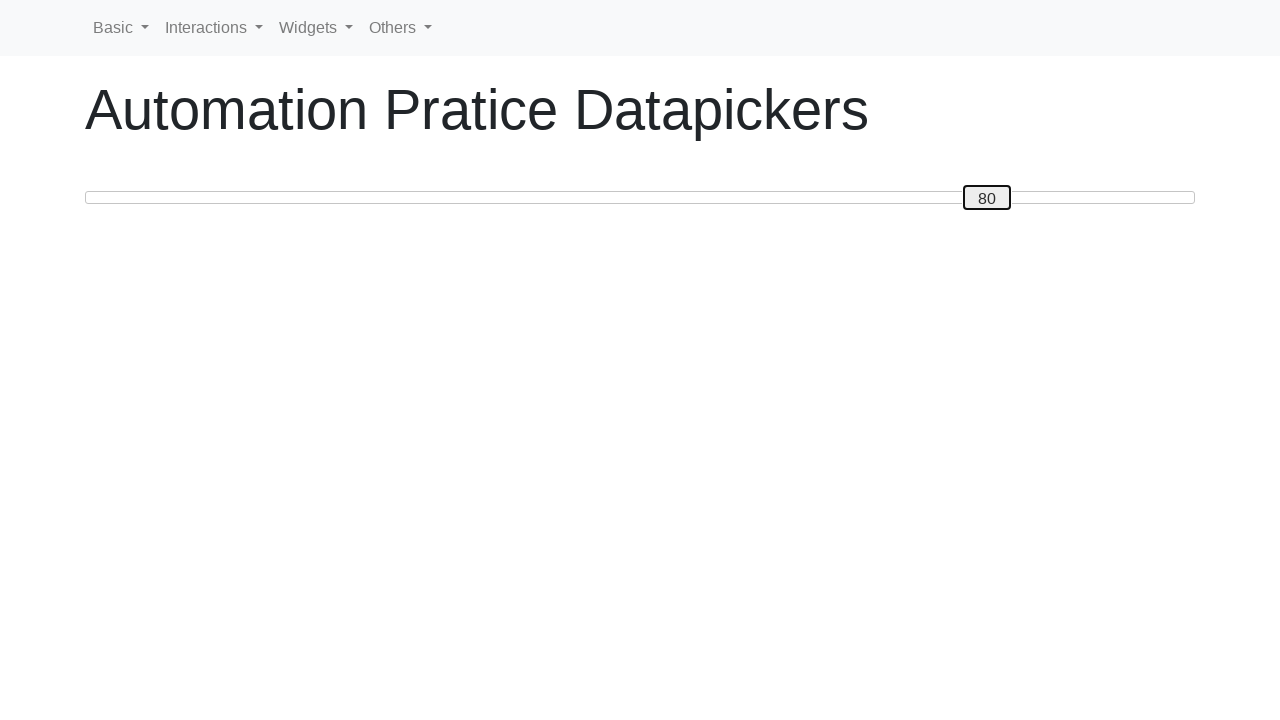

Verified slider remains at position 80
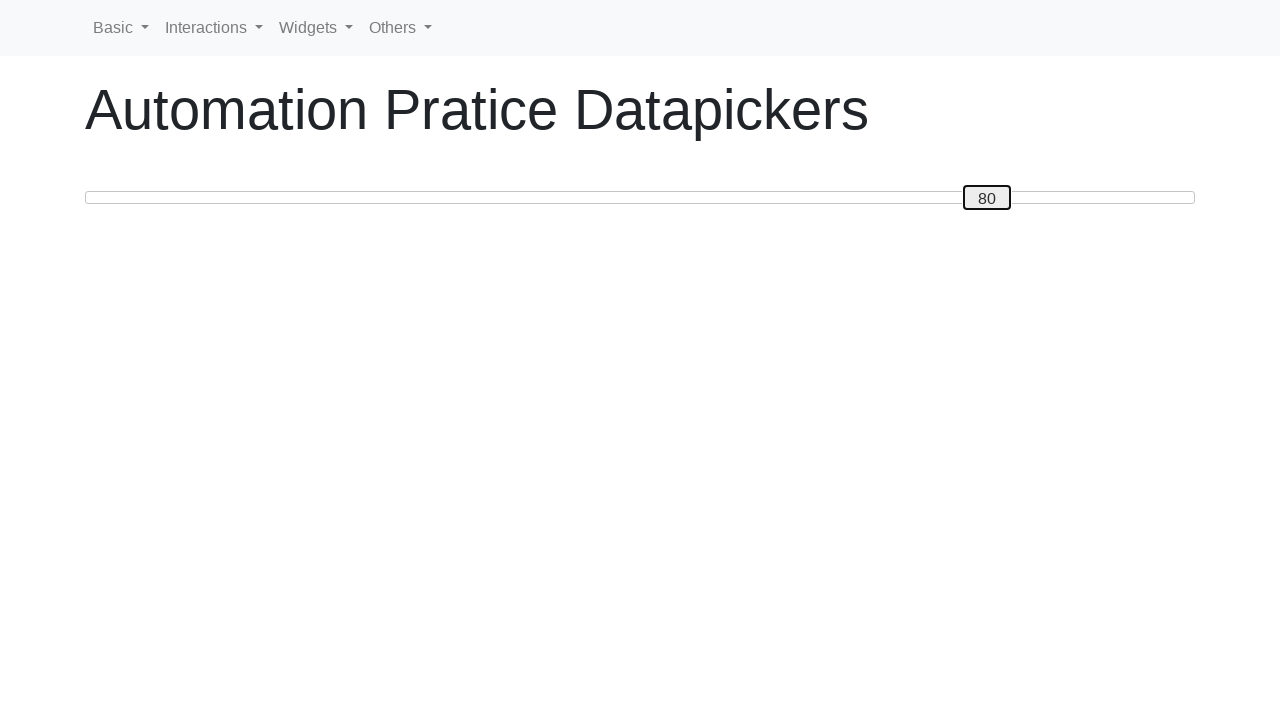

Clicked on slider handle at (987, 198) on #custom-handle
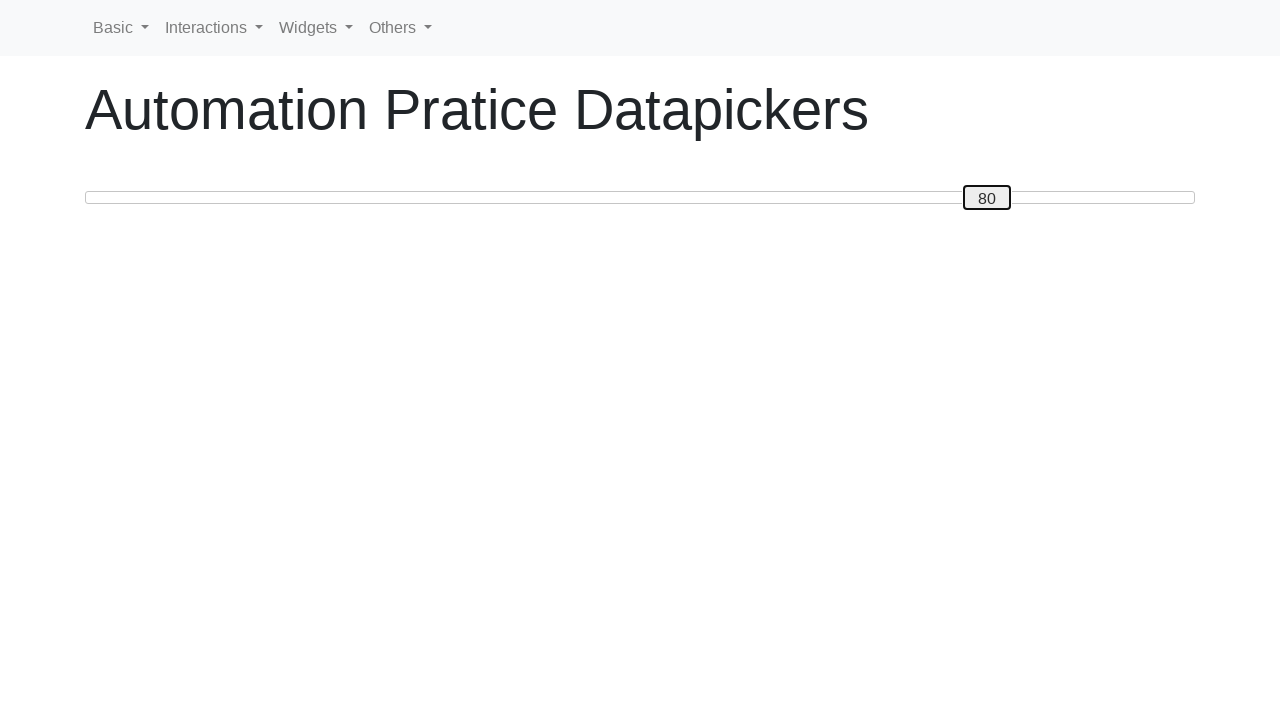

Pressed ArrowLeft to move slider towards 20 on #custom-handle
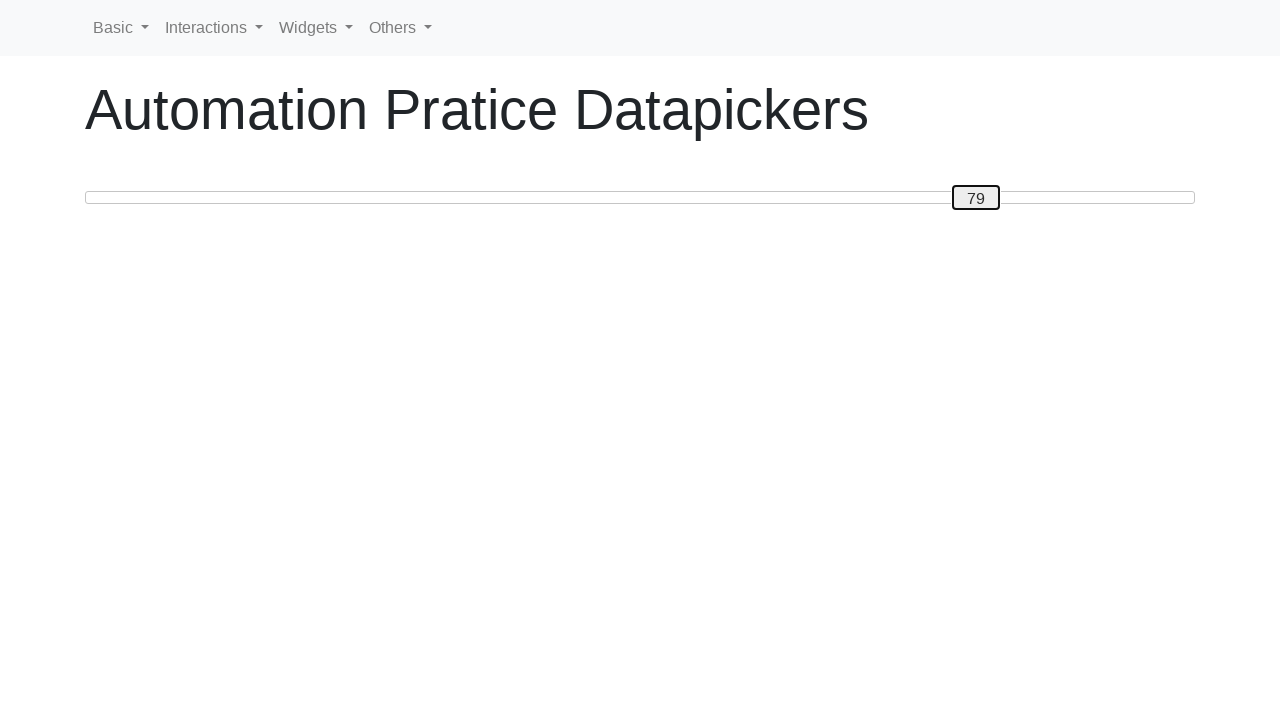

Pressed ArrowLeft to move slider towards 20 on #custom-handle
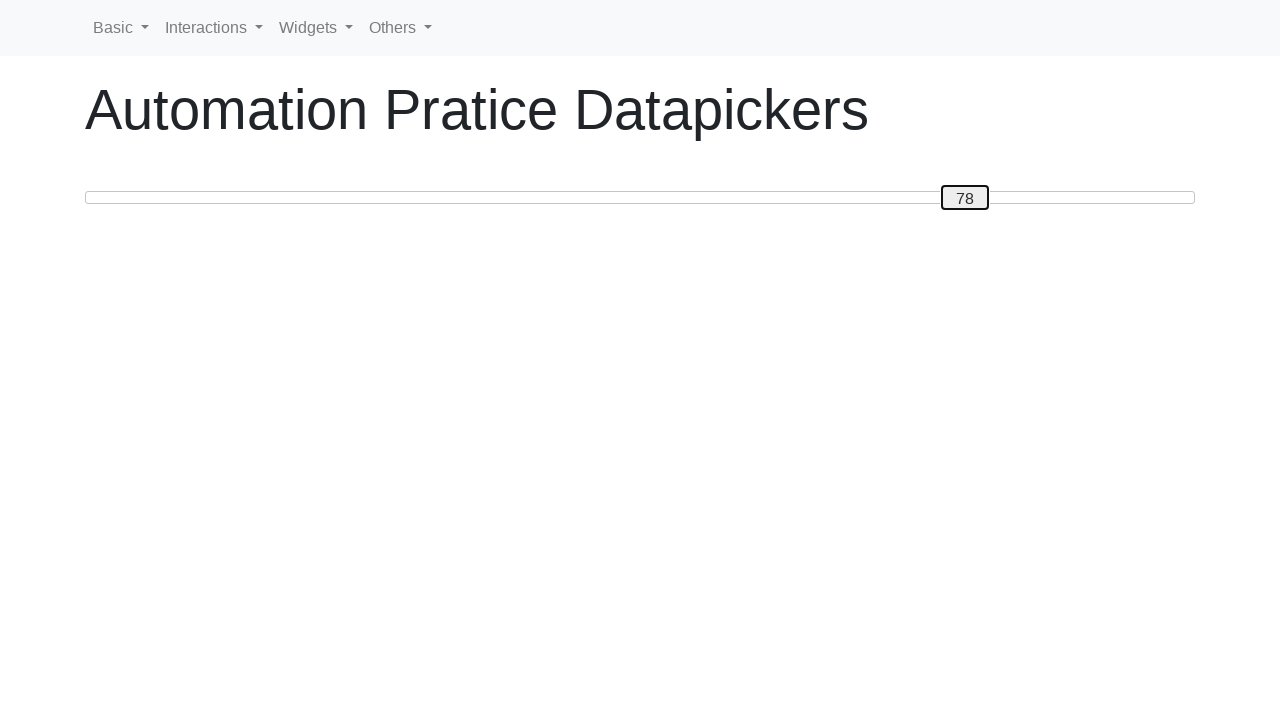

Pressed ArrowLeft to move slider towards 20 on #custom-handle
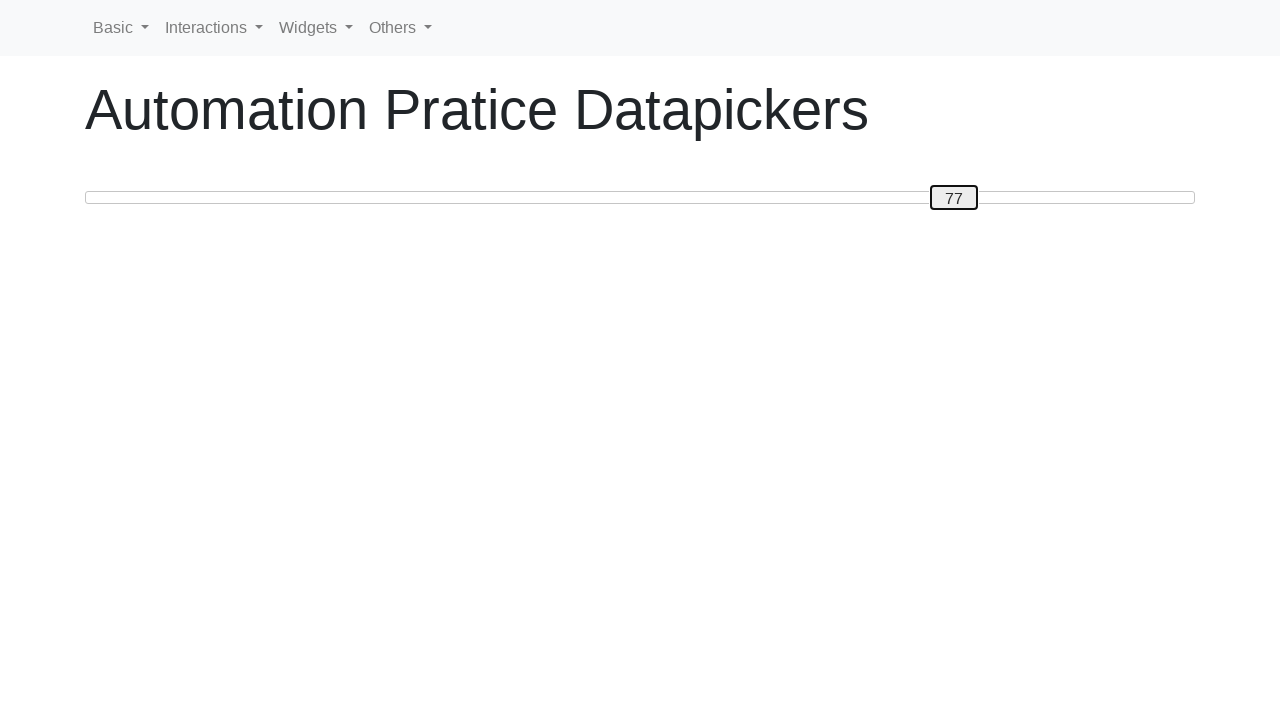

Pressed ArrowLeft to move slider towards 20 on #custom-handle
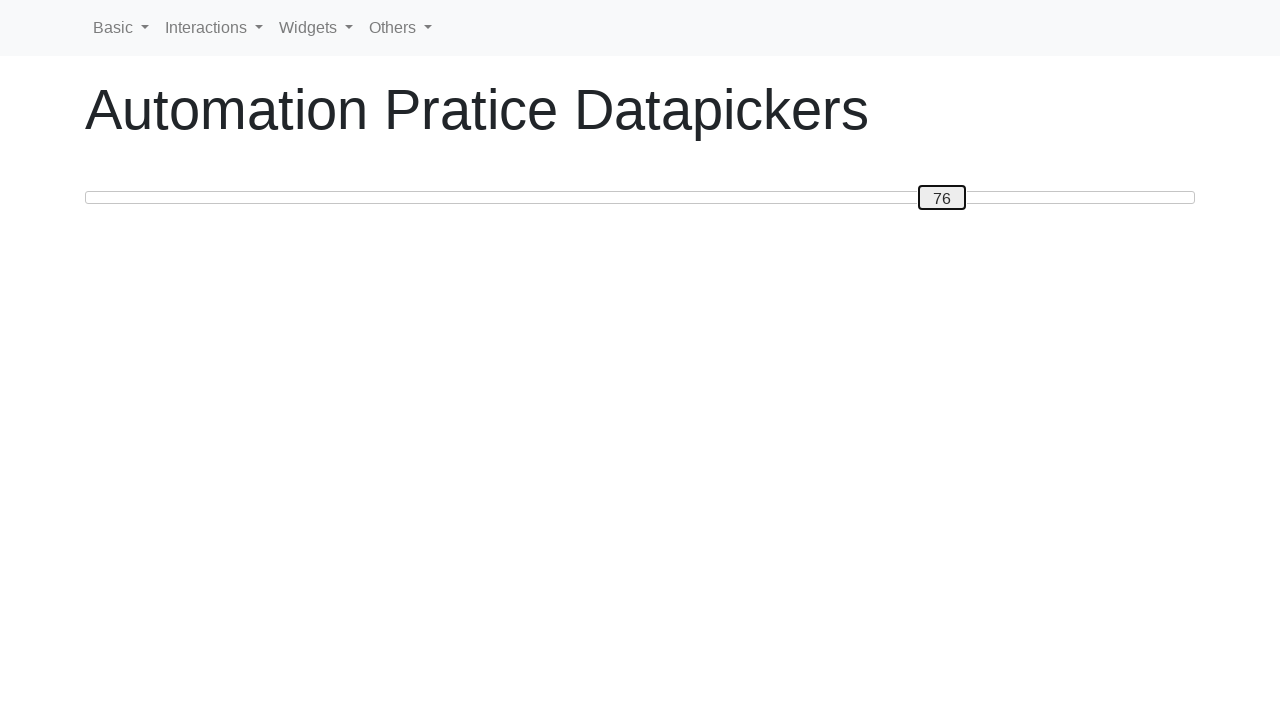

Pressed ArrowLeft to move slider towards 20 on #custom-handle
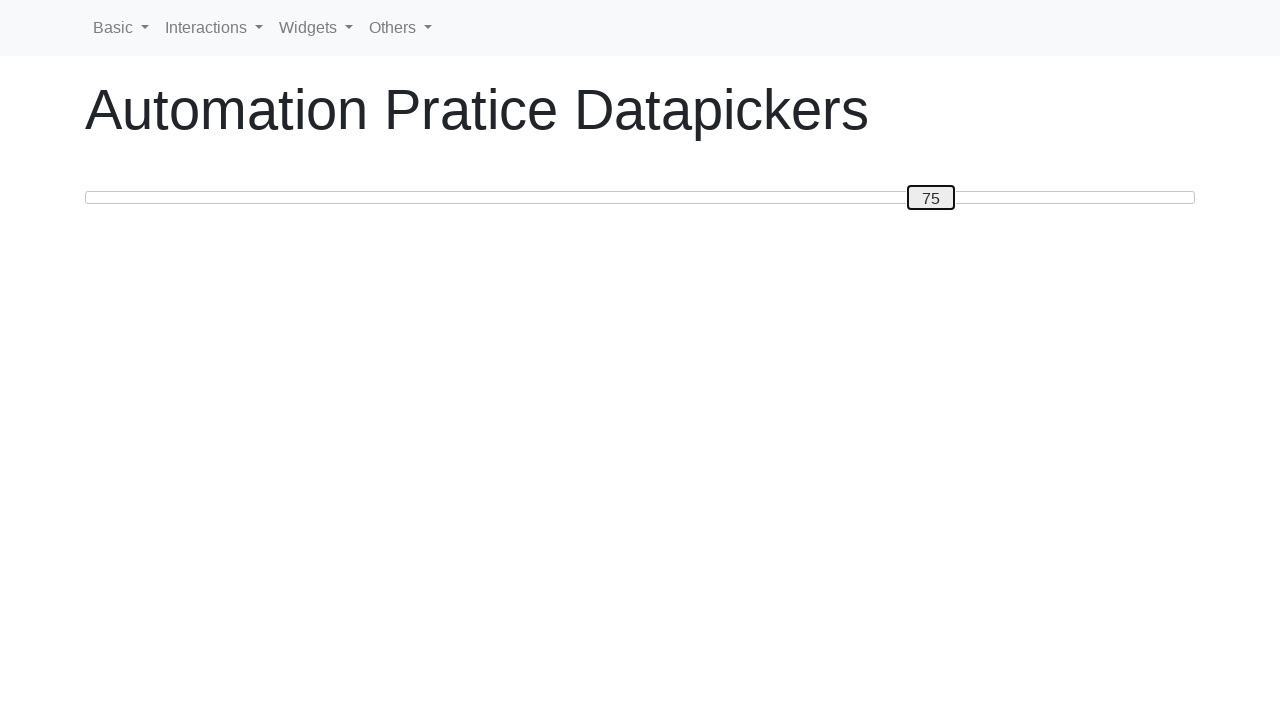

Pressed ArrowLeft to move slider towards 20 on #custom-handle
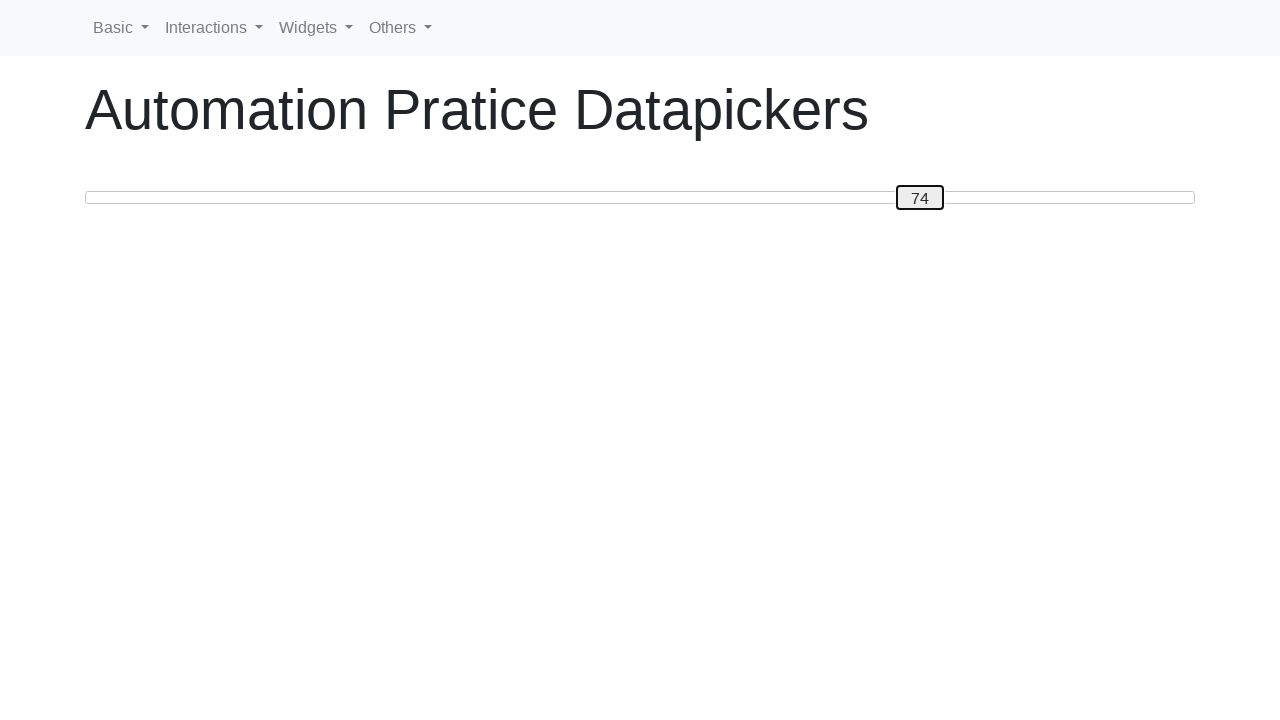

Pressed ArrowLeft to move slider towards 20 on #custom-handle
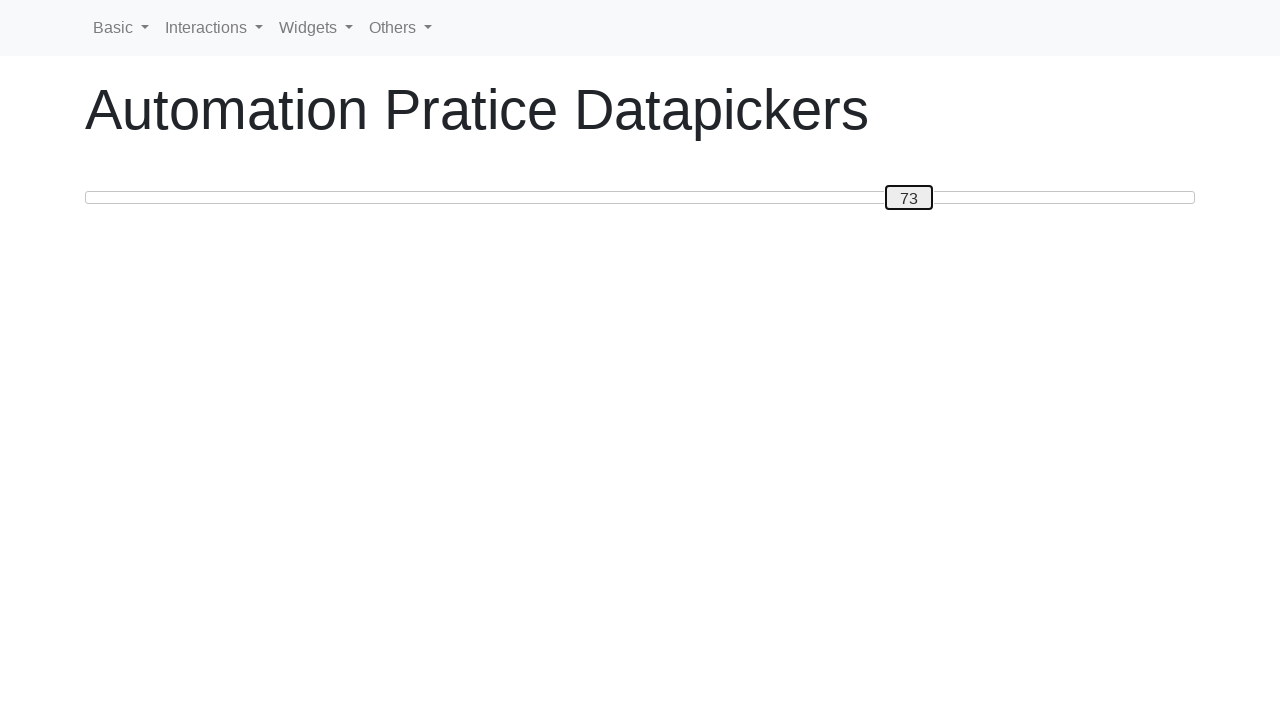

Pressed ArrowLeft to move slider towards 20 on #custom-handle
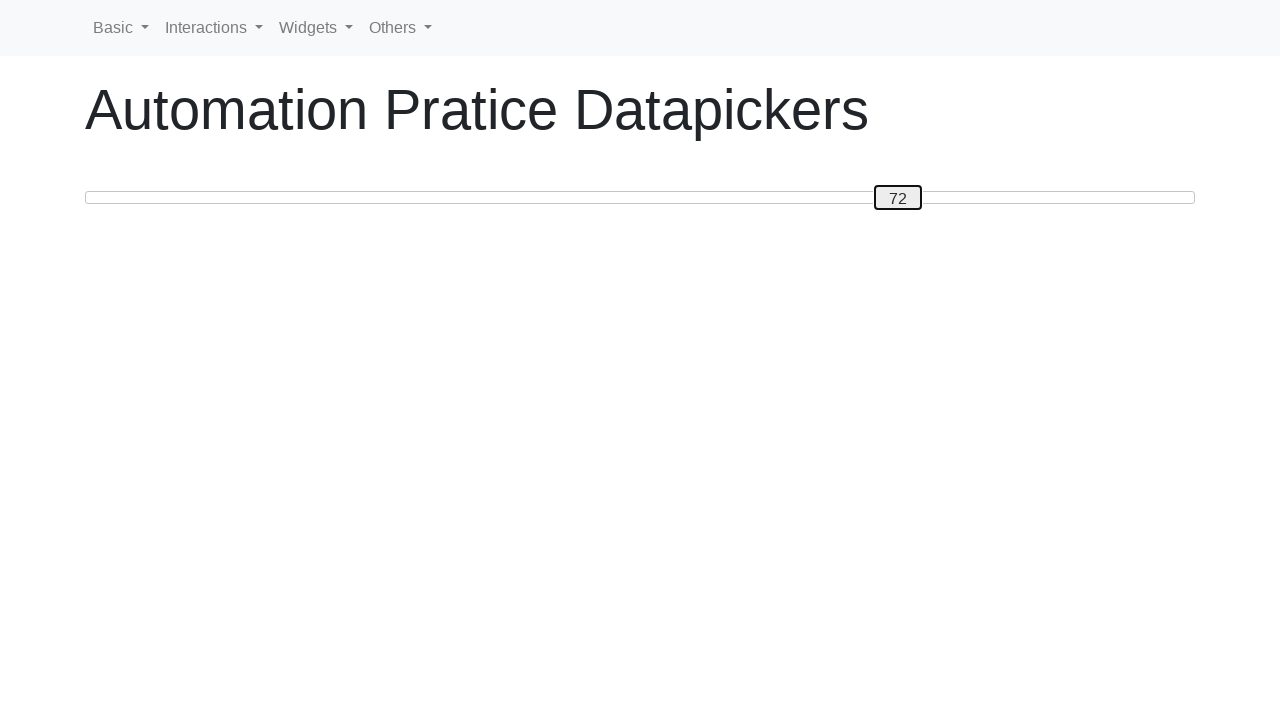

Pressed ArrowLeft to move slider towards 20 on #custom-handle
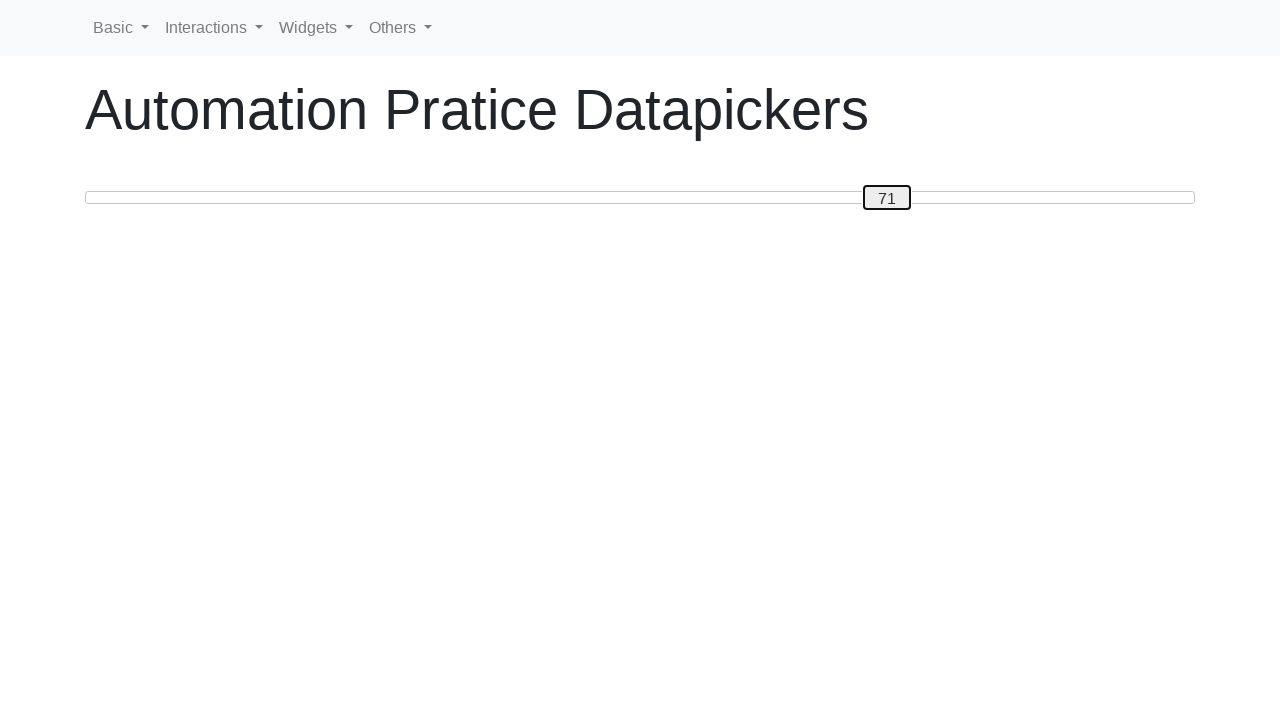

Pressed ArrowLeft to move slider towards 20 on #custom-handle
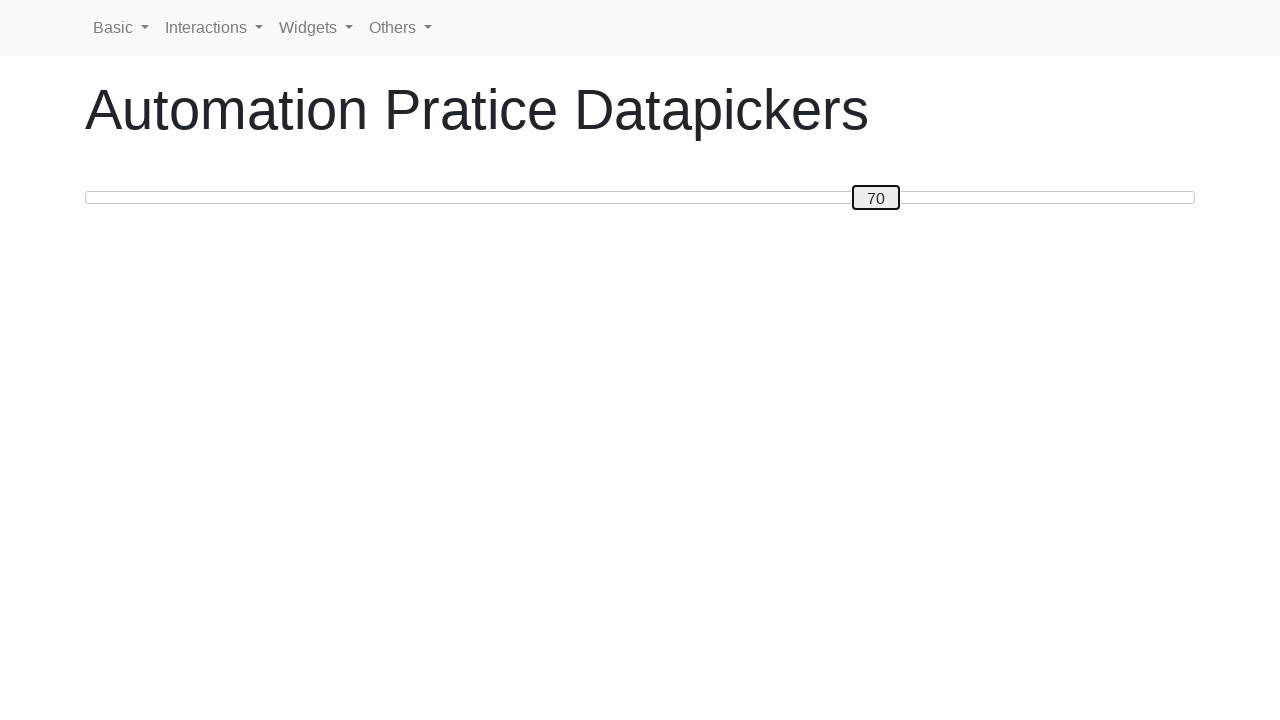

Pressed ArrowLeft to move slider towards 20 on #custom-handle
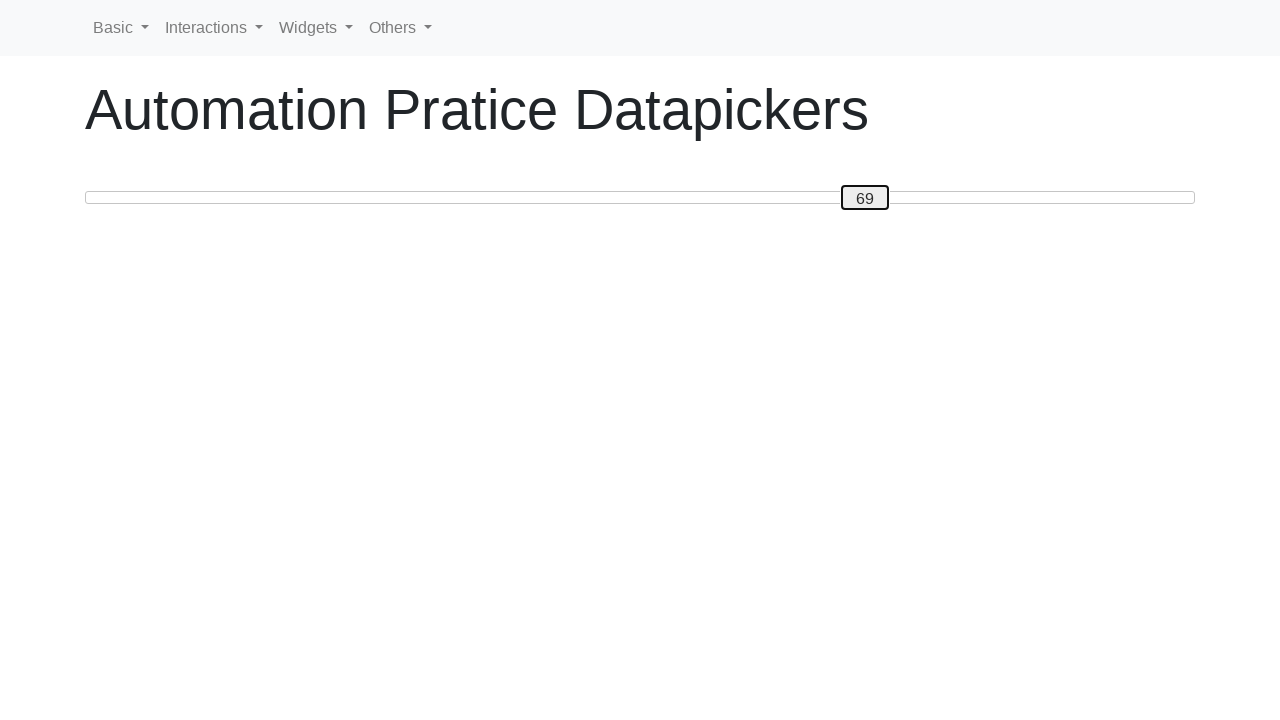

Pressed ArrowLeft to move slider towards 20 on #custom-handle
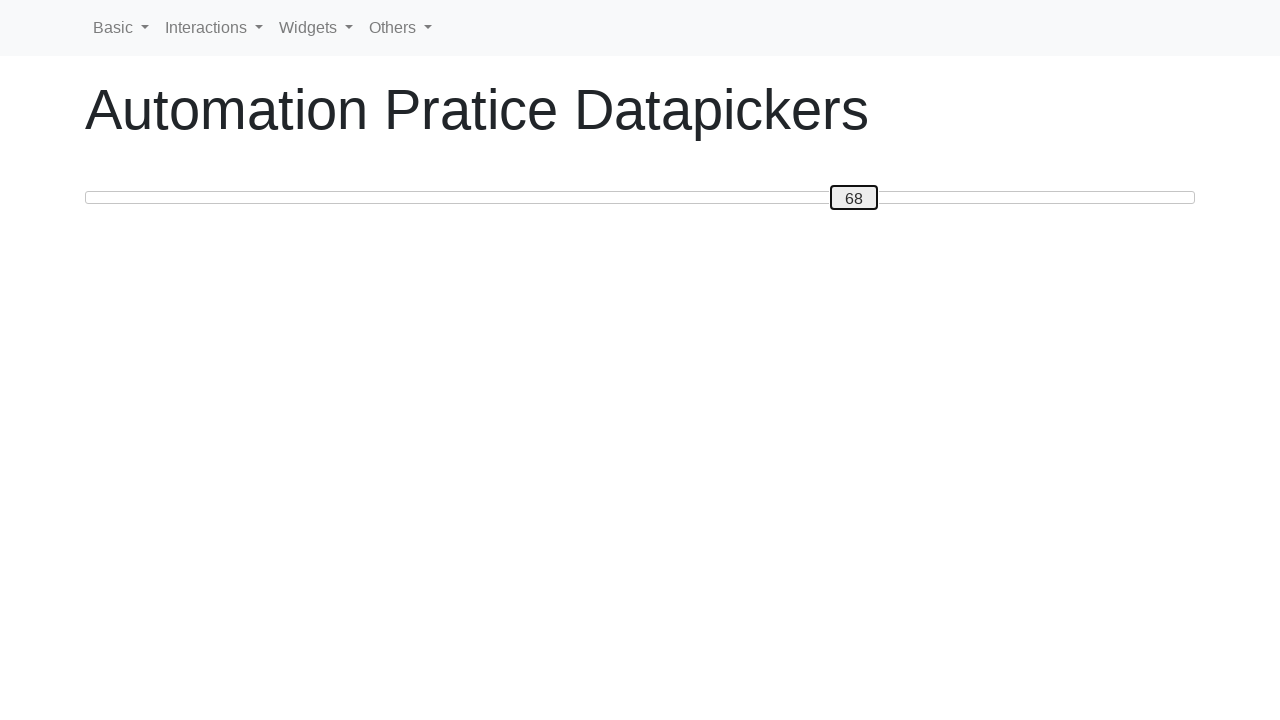

Pressed ArrowLeft to move slider towards 20 on #custom-handle
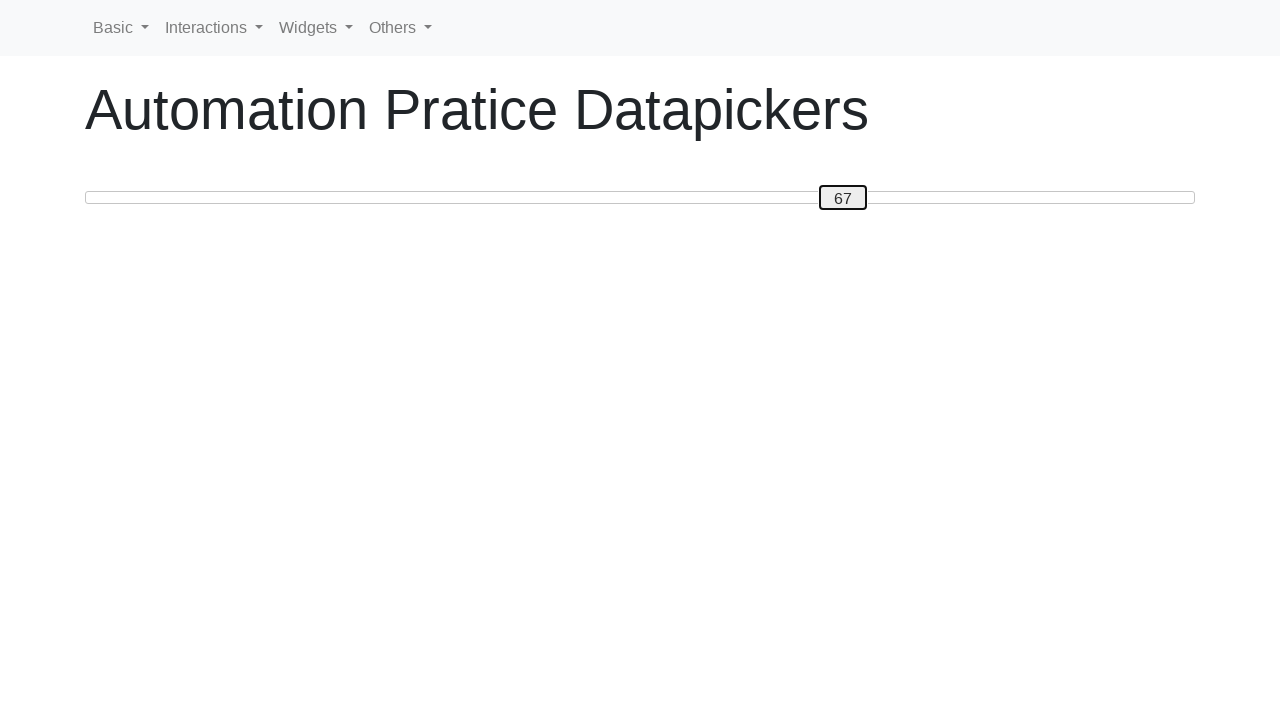

Pressed ArrowLeft to move slider towards 20 on #custom-handle
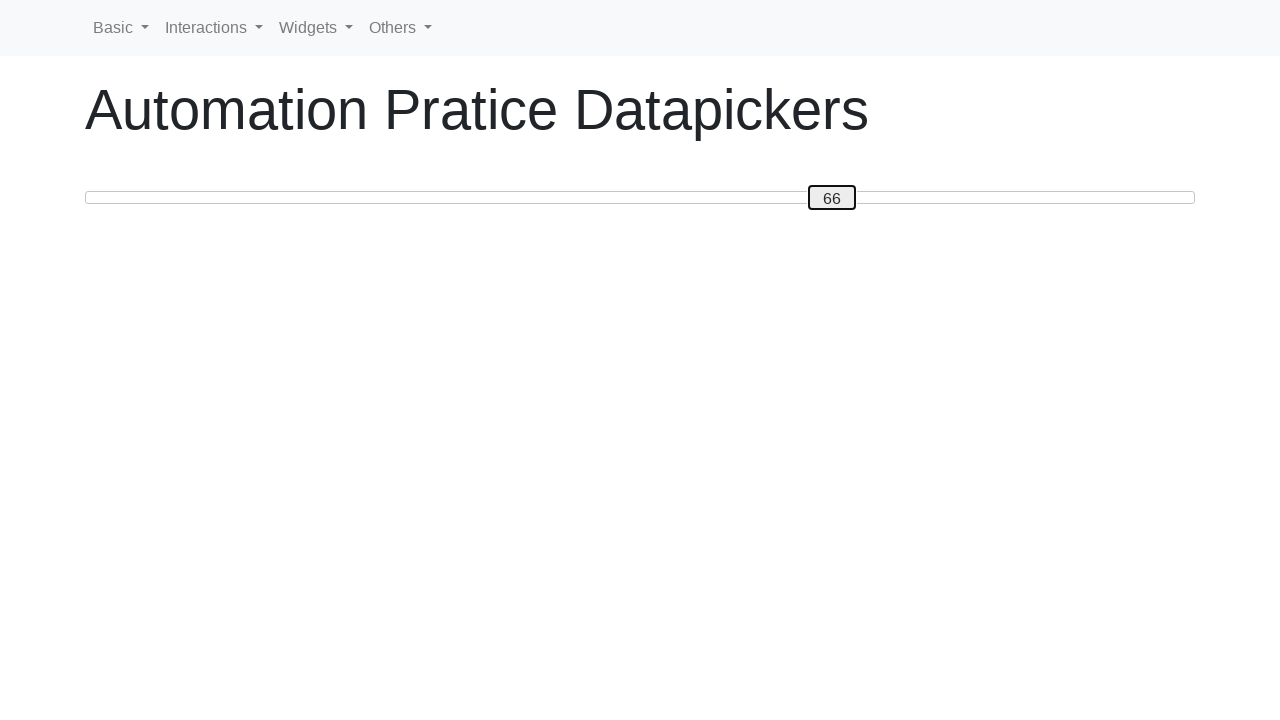

Pressed ArrowLeft to move slider towards 20 on #custom-handle
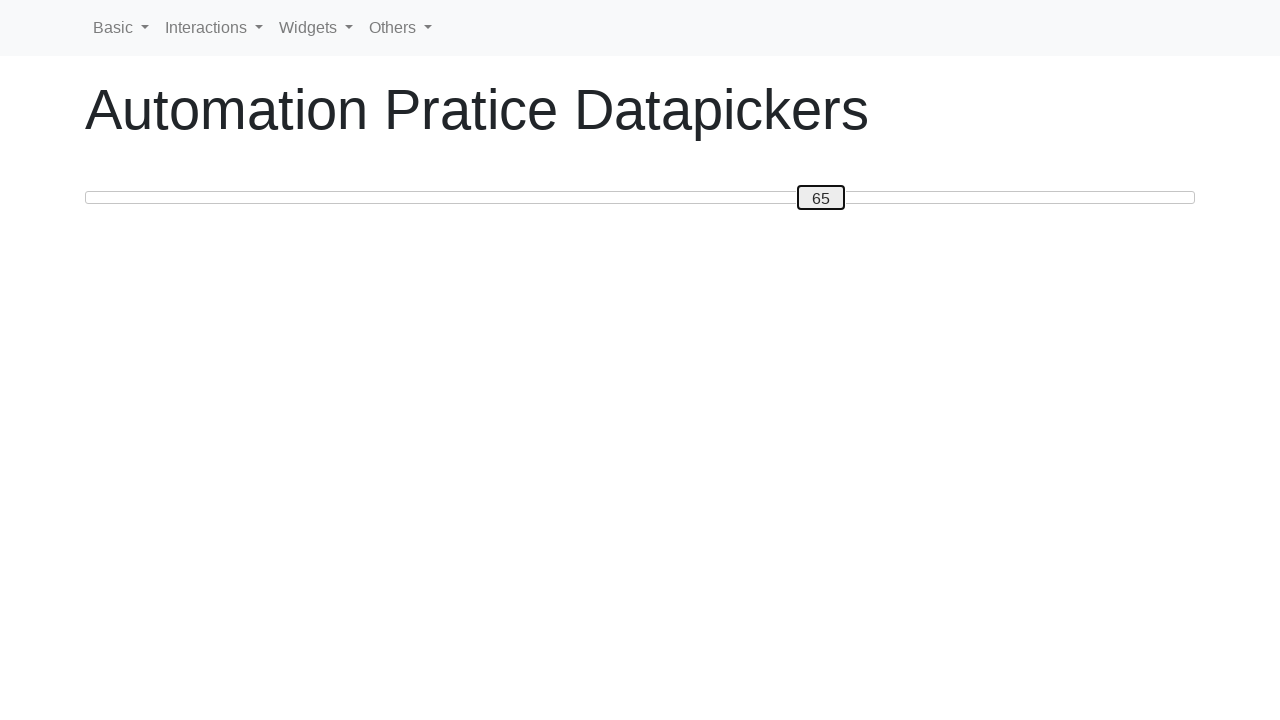

Pressed ArrowLeft to move slider towards 20 on #custom-handle
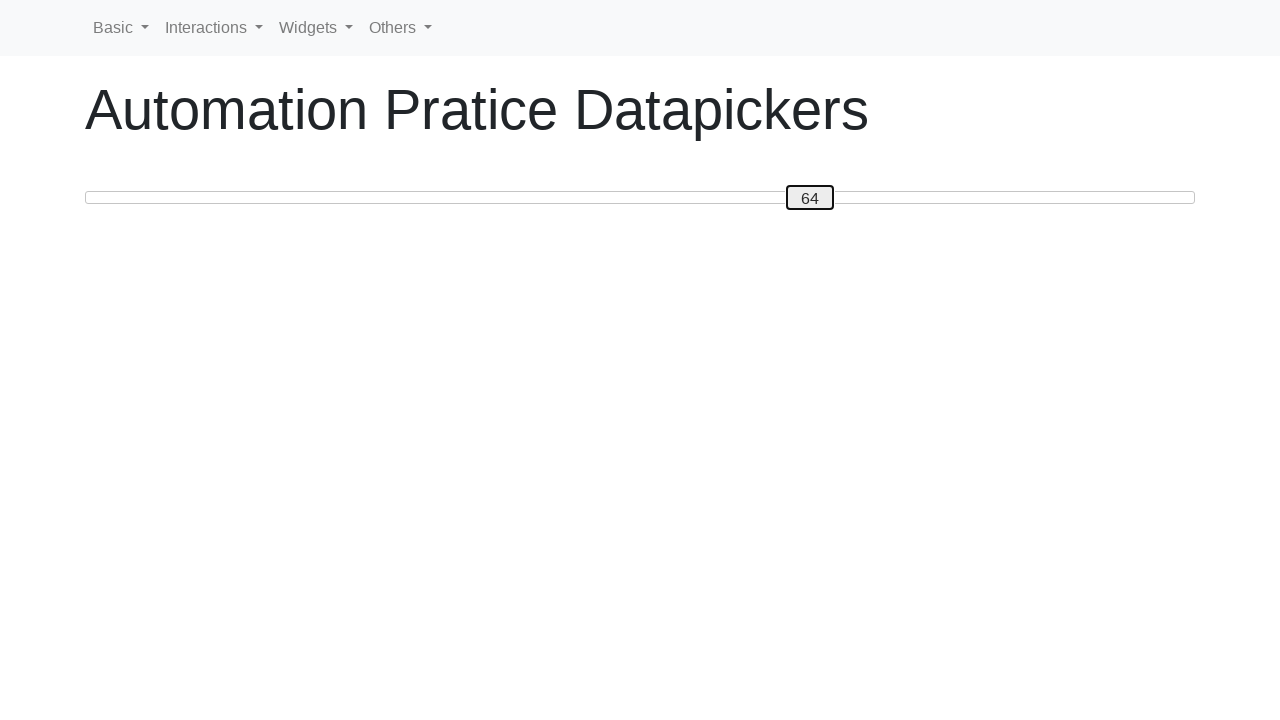

Pressed ArrowLeft to move slider towards 20 on #custom-handle
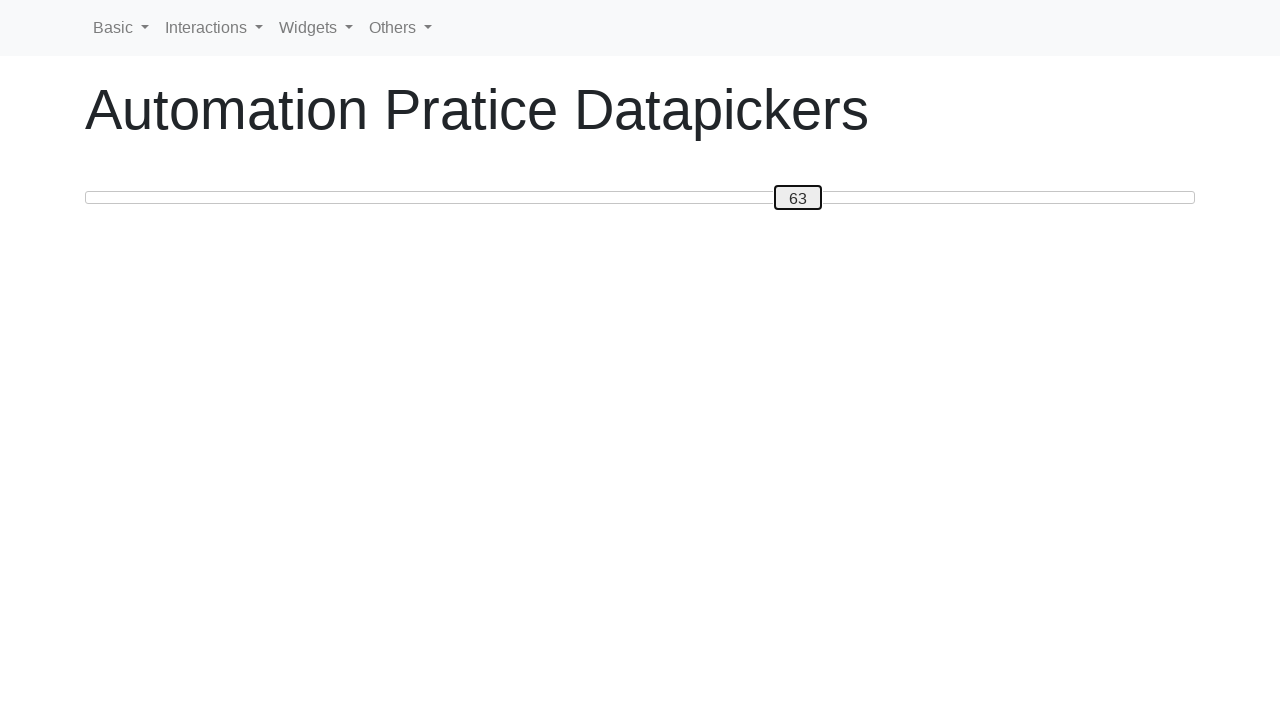

Pressed ArrowLeft to move slider towards 20 on #custom-handle
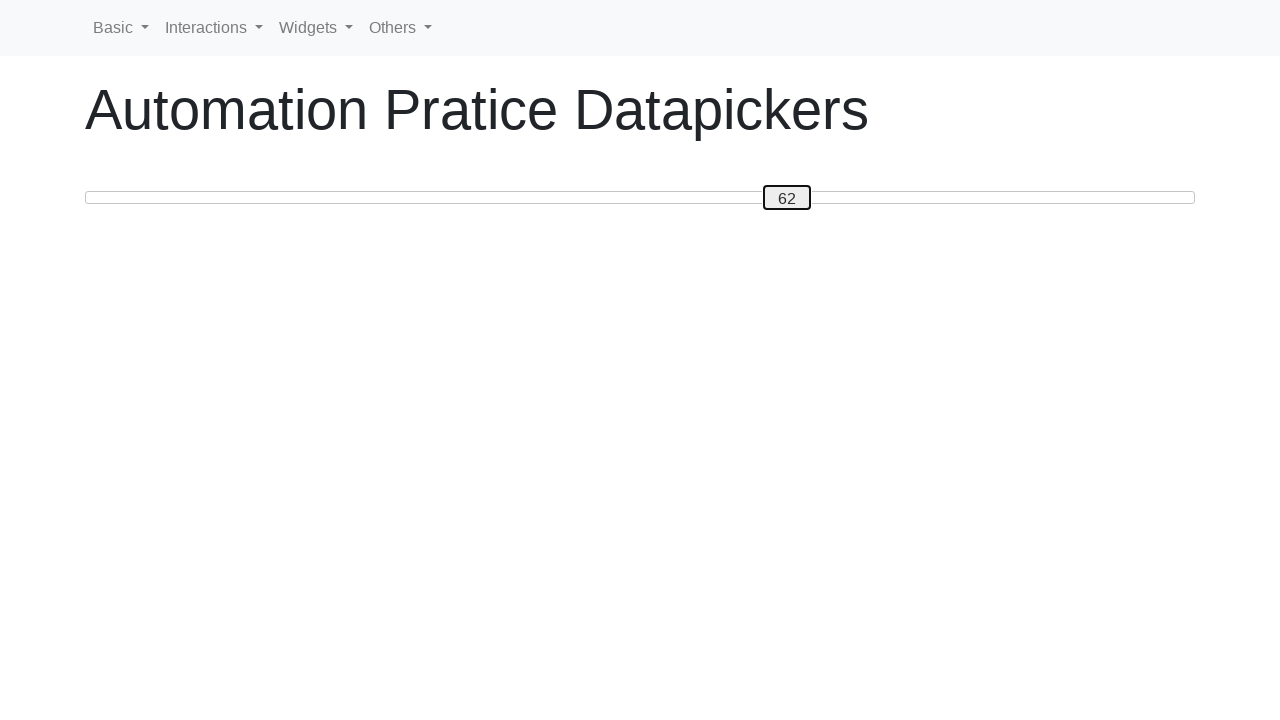

Pressed ArrowLeft to move slider towards 20 on #custom-handle
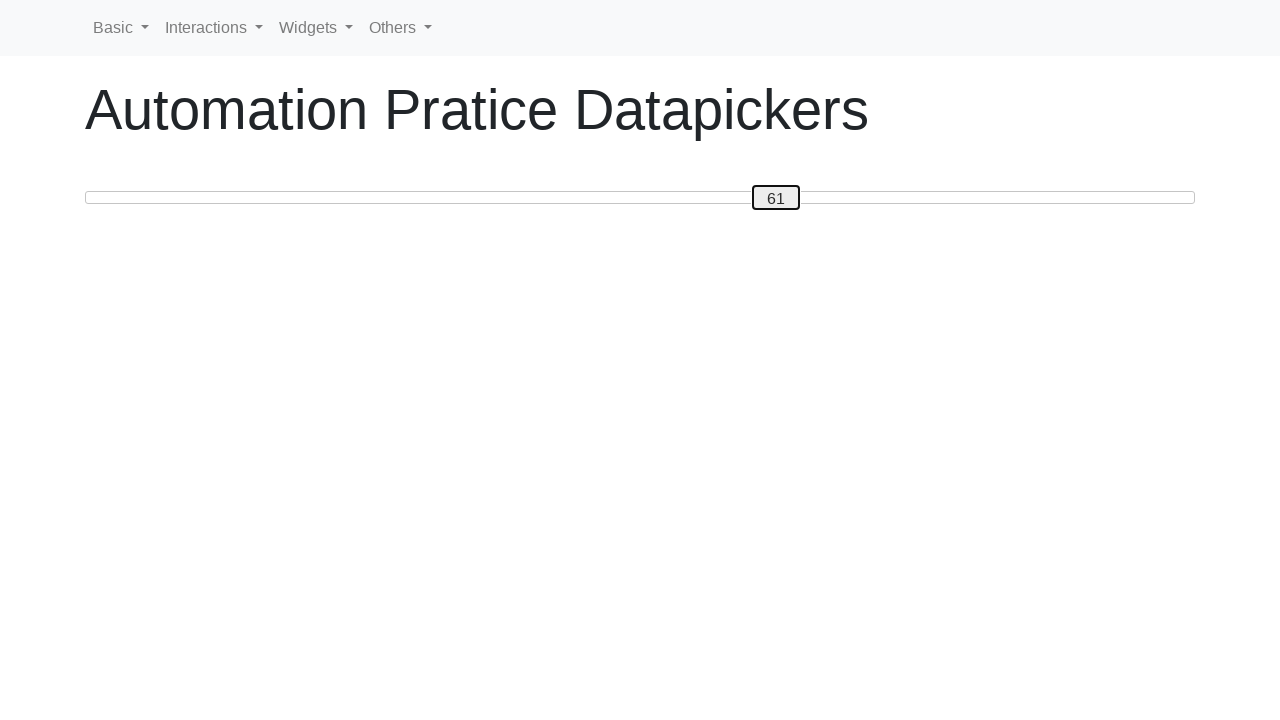

Pressed ArrowLeft to move slider towards 20 on #custom-handle
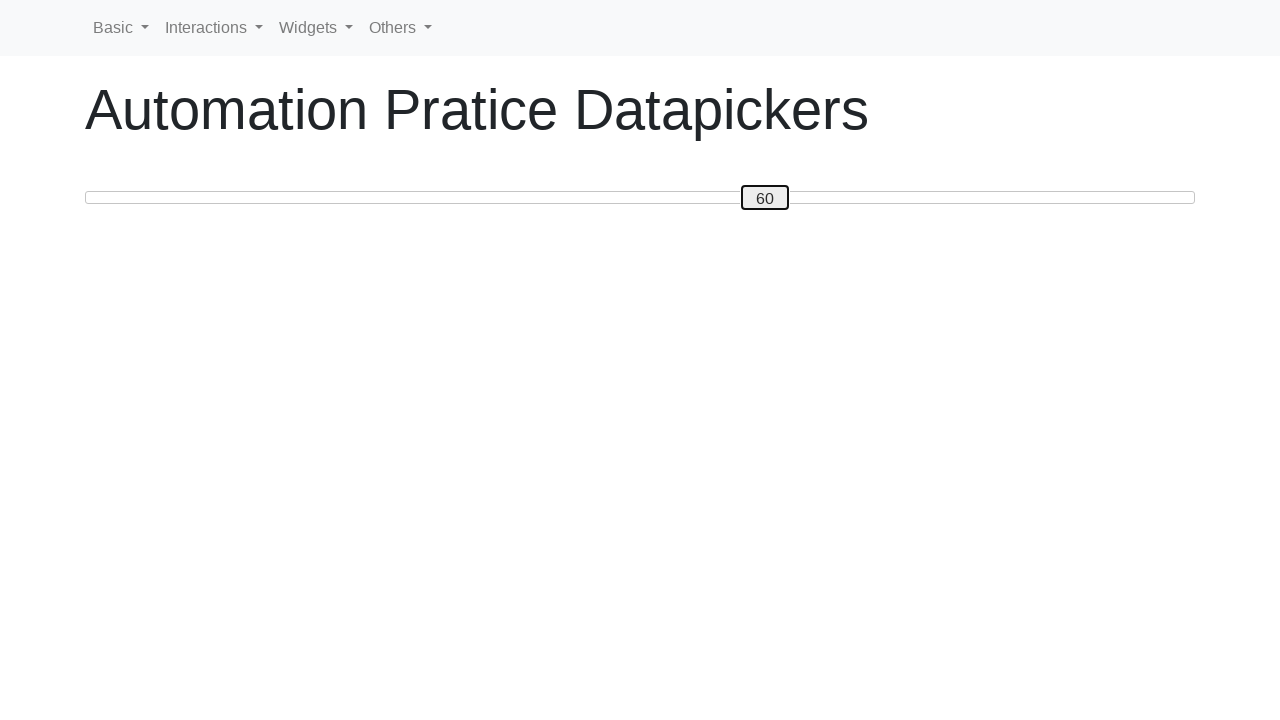

Pressed ArrowLeft to move slider towards 20 on #custom-handle
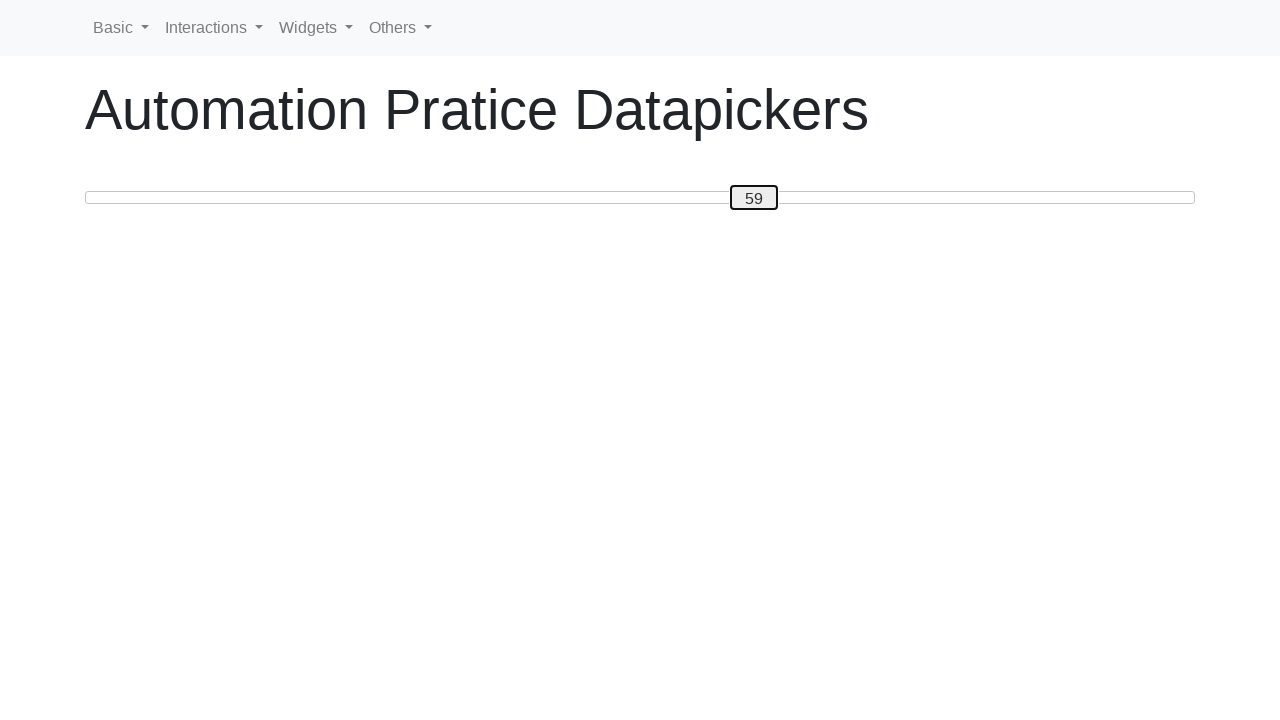

Pressed ArrowLeft to move slider towards 20 on #custom-handle
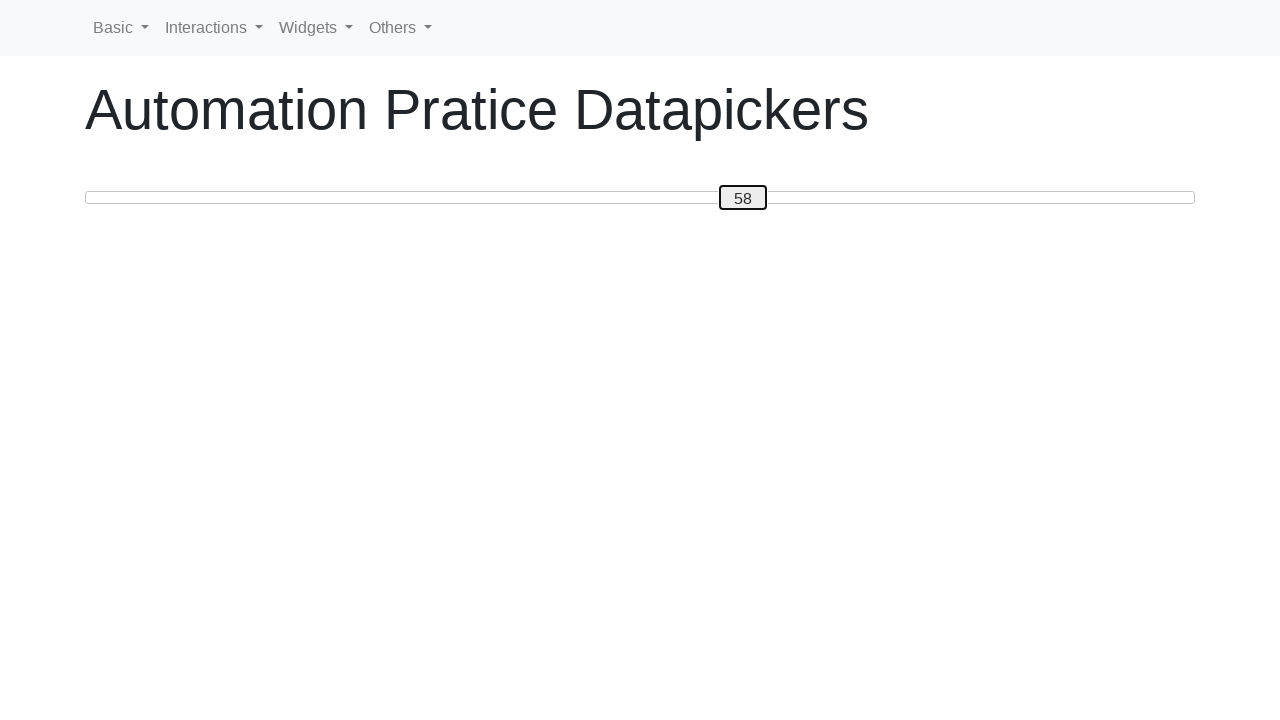

Pressed ArrowLeft to move slider towards 20 on #custom-handle
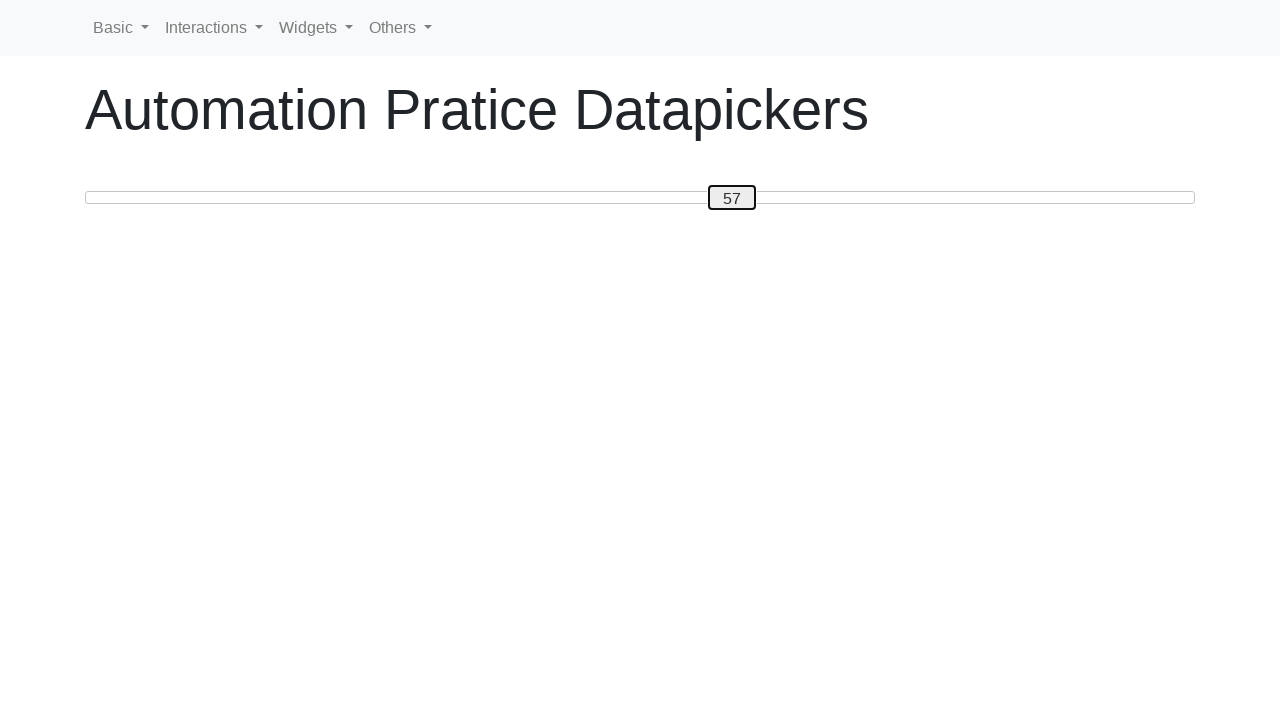

Pressed ArrowLeft to move slider towards 20 on #custom-handle
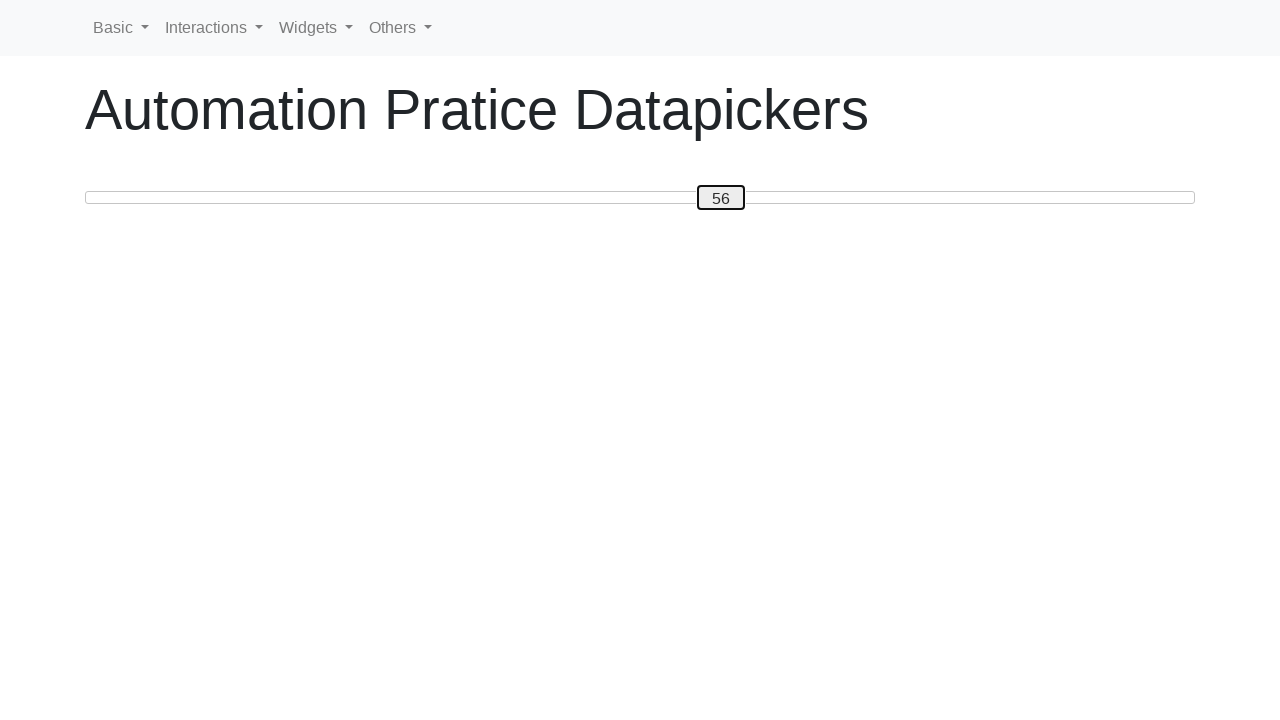

Pressed ArrowLeft to move slider towards 20 on #custom-handle
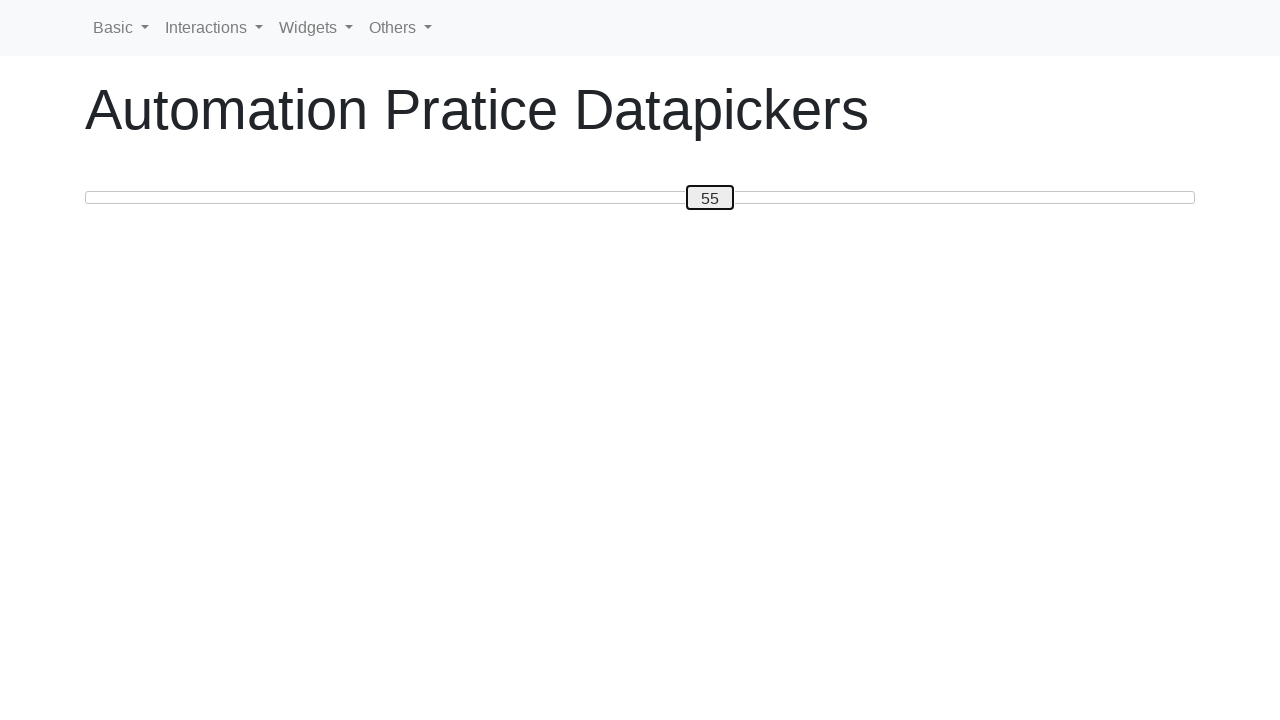

Pressed ArrowLeft to move slider towards 20 on #custom-handle
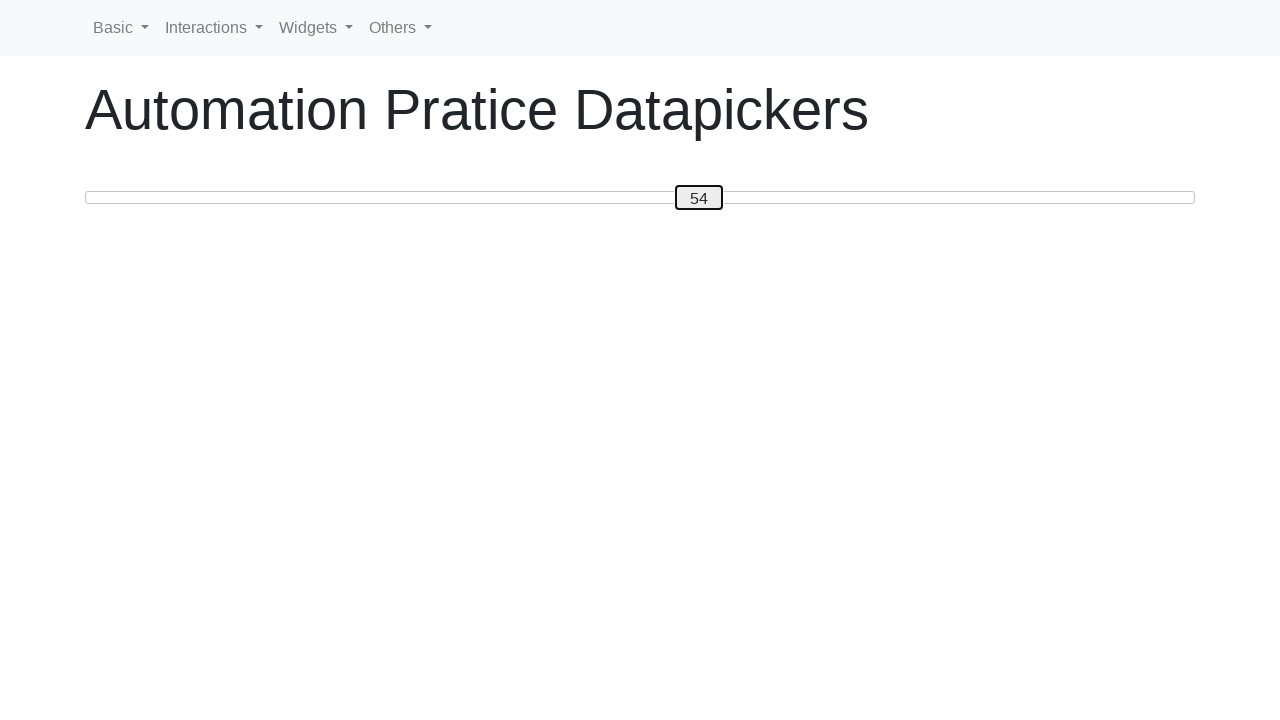

Pressed ArrowLeft to move slider towards 20 on #custom-handle
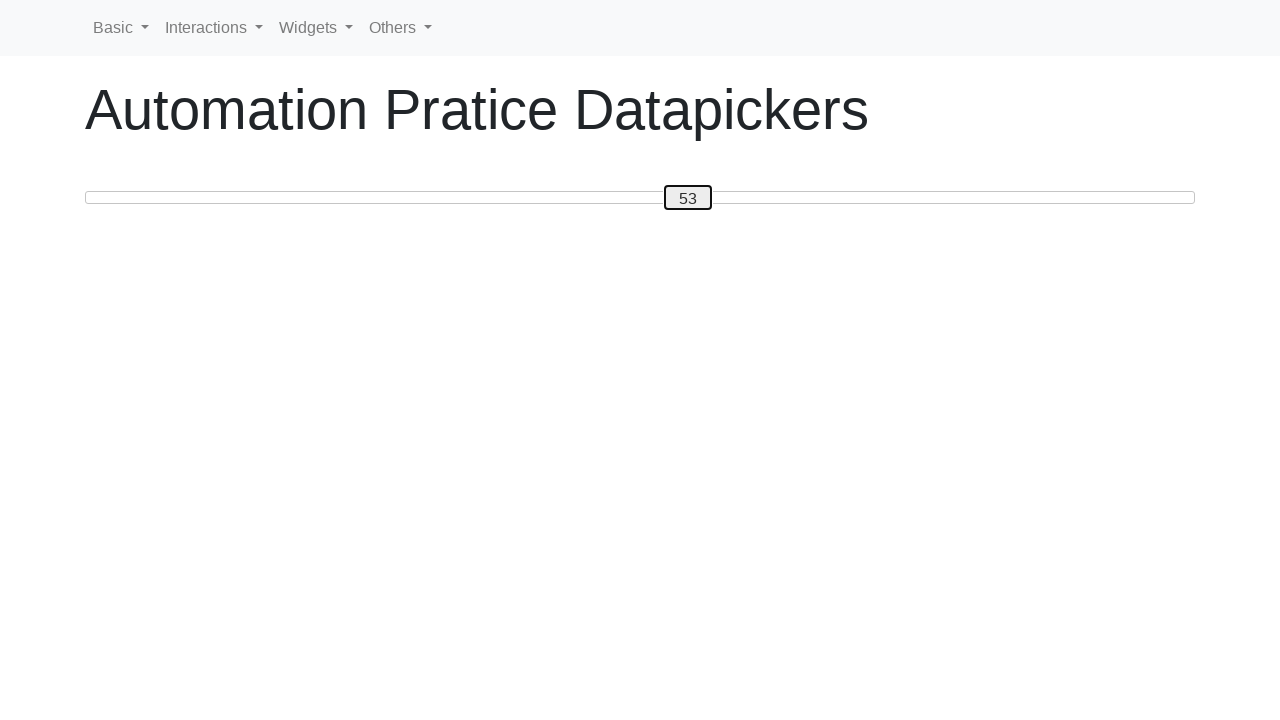

Pressed ArrowLeft to move slider towards 20 on #custom-handle
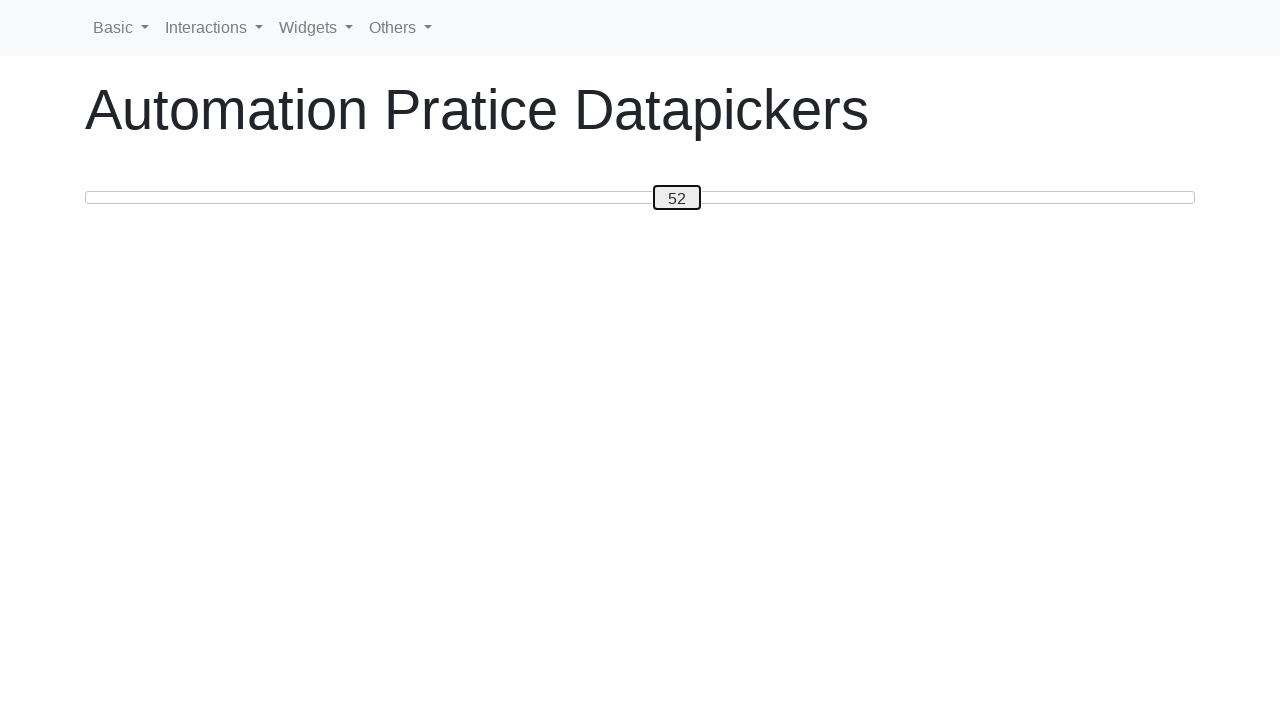

Pressed ArrowLeft to move slider towards 20 on #custom-handle
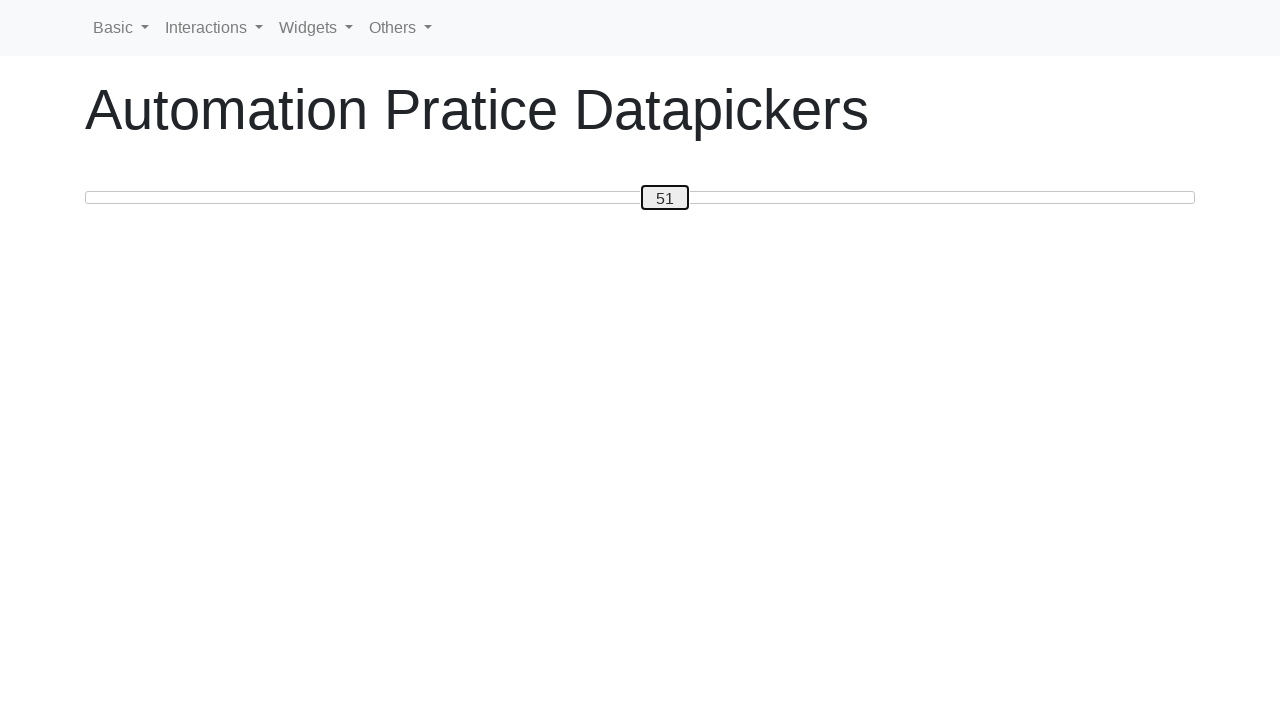

Pressed ArrowLeft to move slider towards 20 on #custom-handle
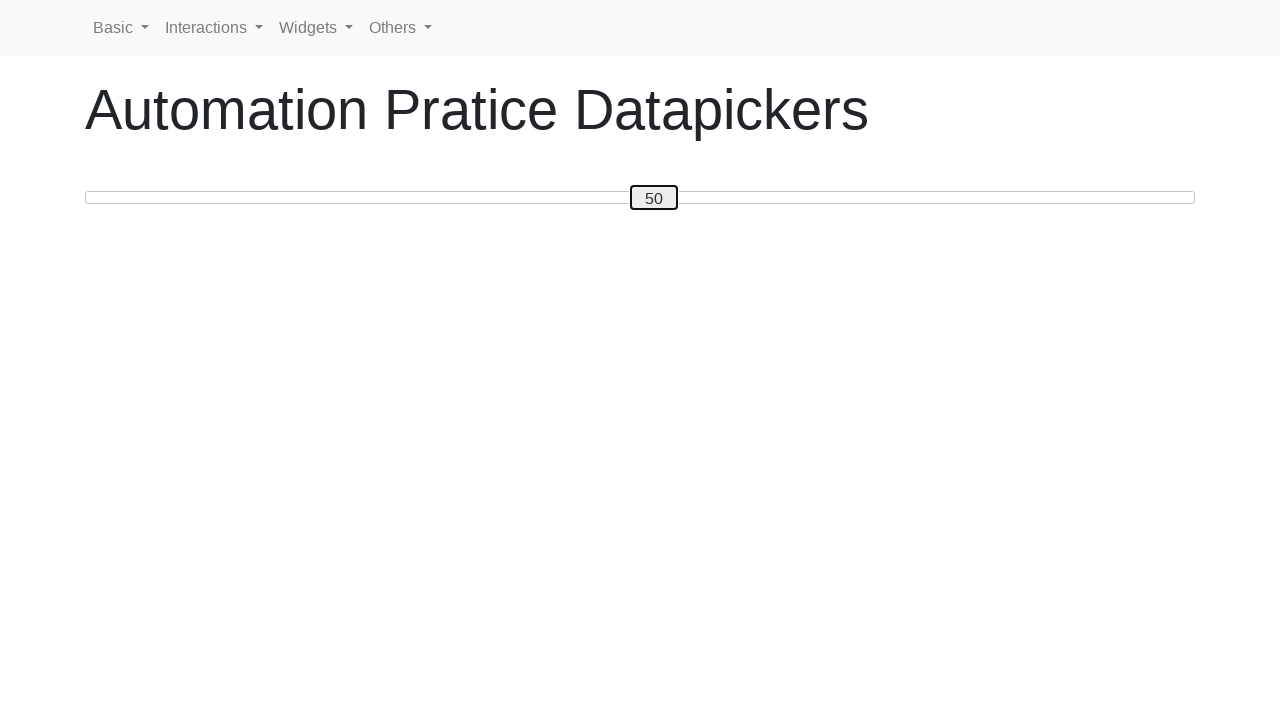

Pressed ArrowLeft to move slider towards 20 on #custom-handle
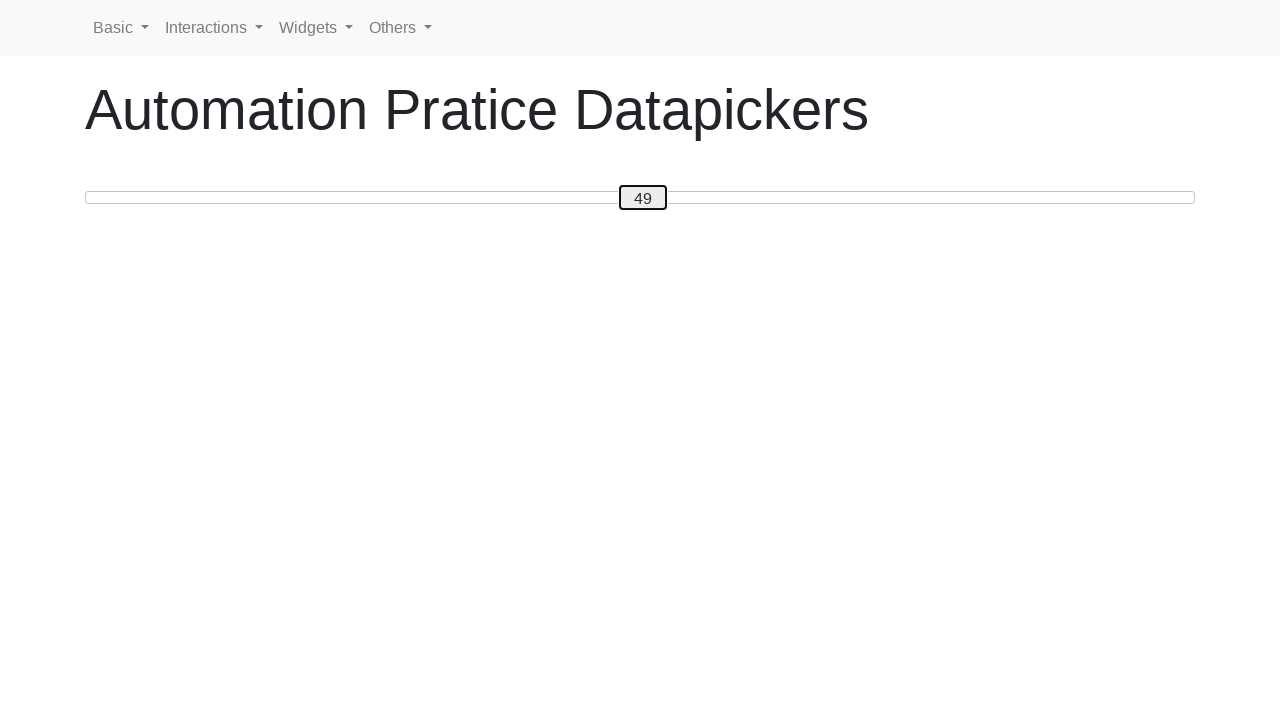

Pressed ArrowLeft to move slider towards 20 on #custom-handle
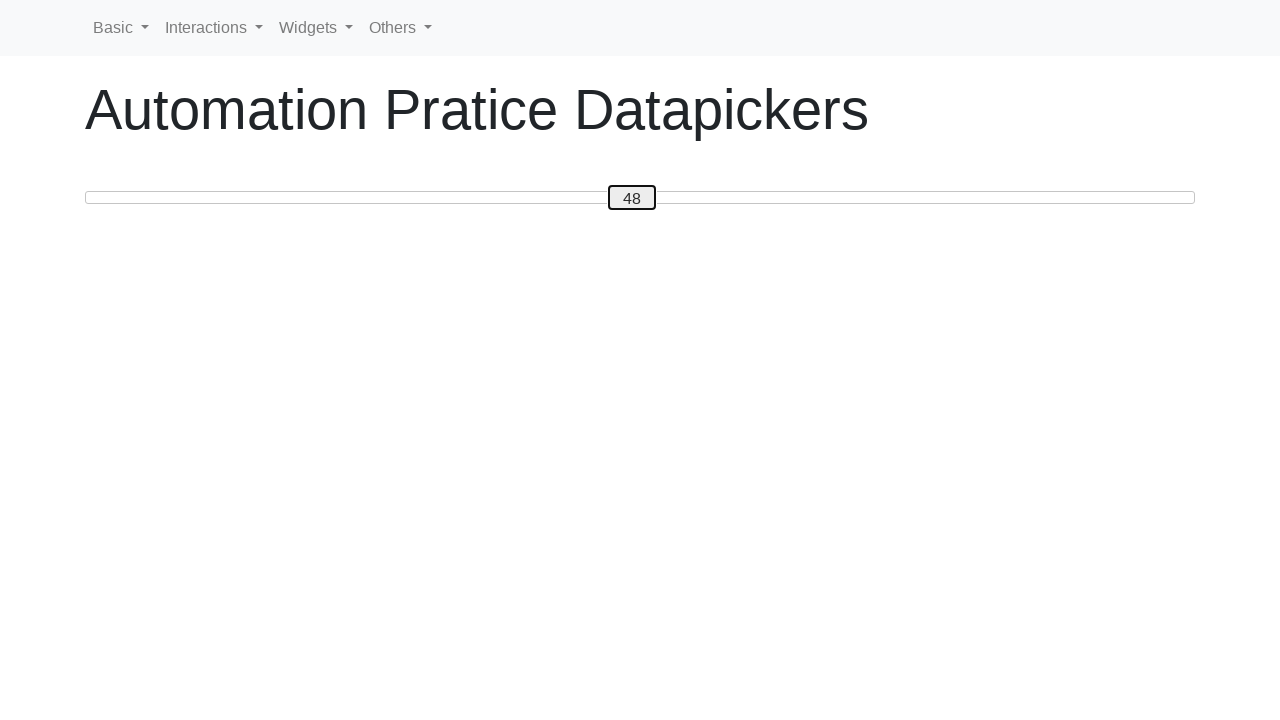

Pressed ArrowLeft to move slider towards 20 on #custom-handle
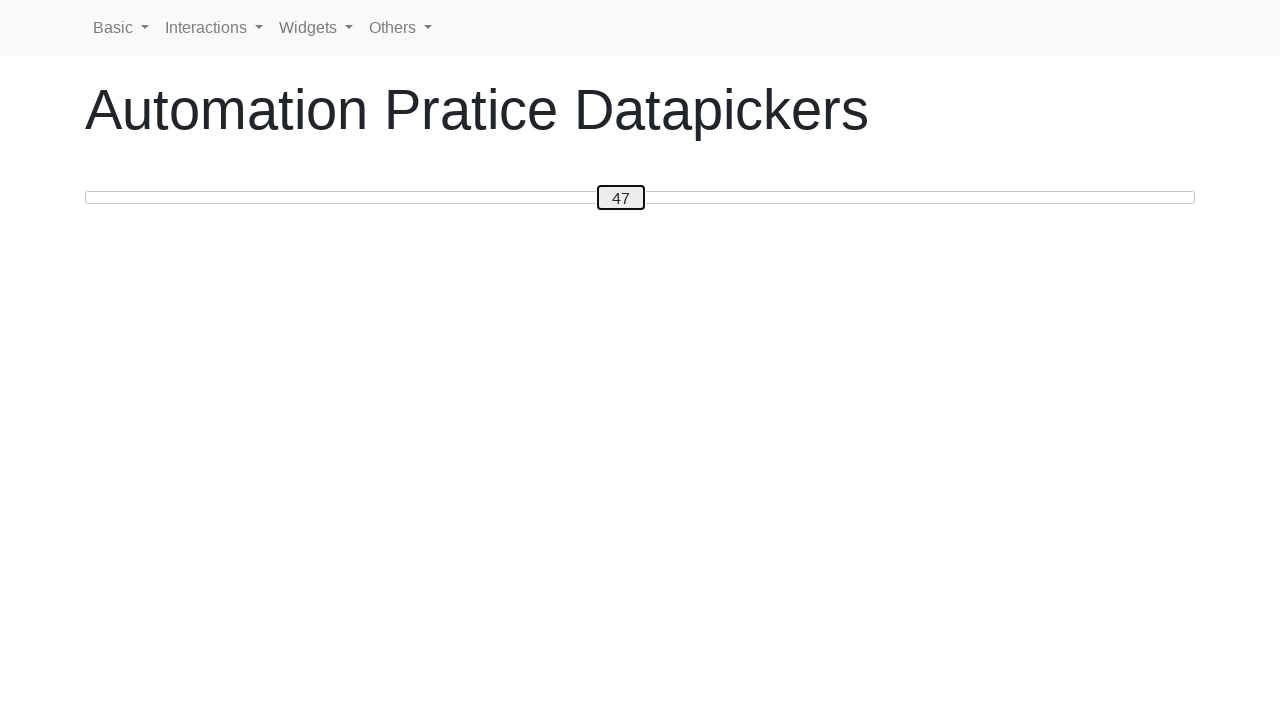

Pressed ArrowLeft to move slider towards 20 on #custom-handle
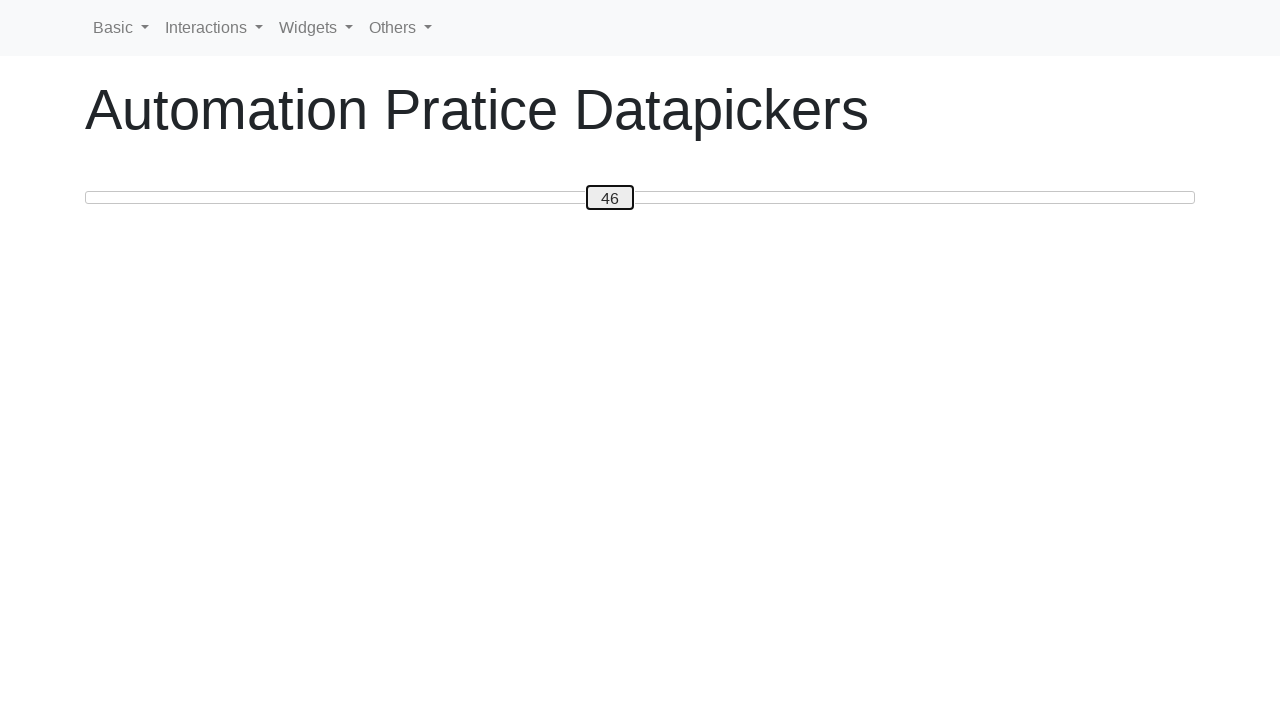

Pressed ArrowLeft to move slider towards 20 on #custom-handle
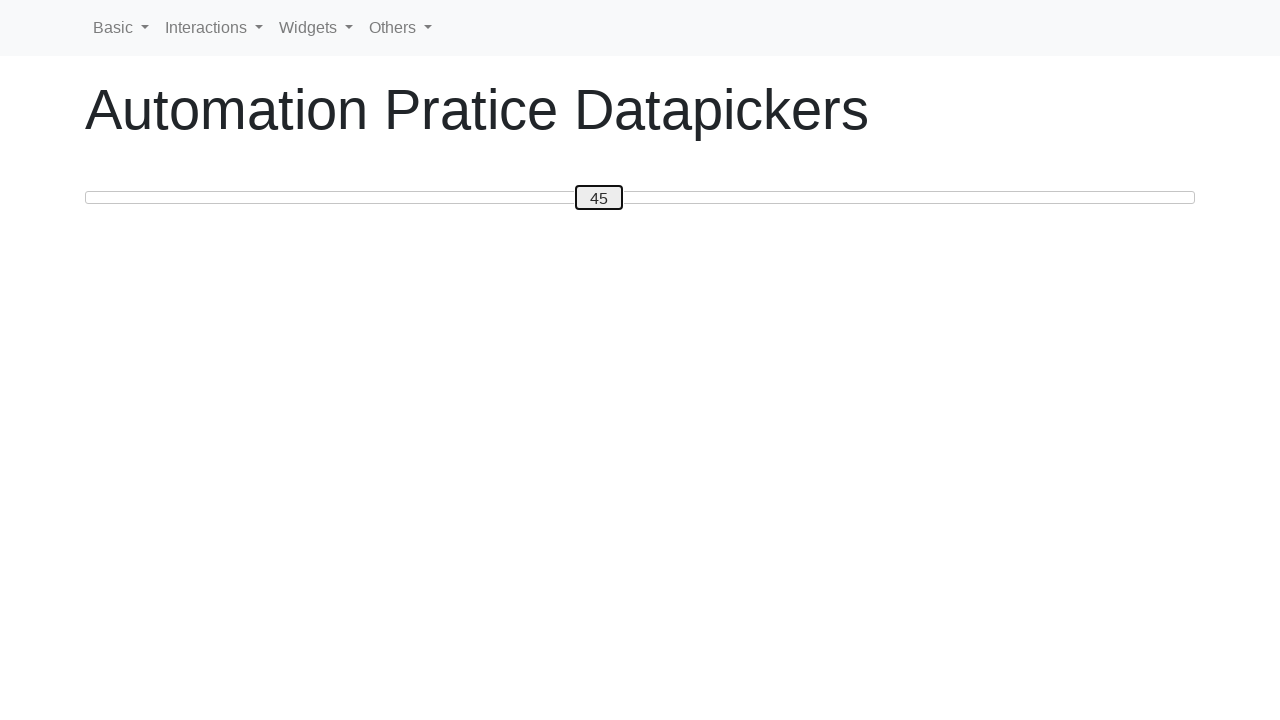

Pressed ArrowLeft to move slider towards 20 on #custom-handle
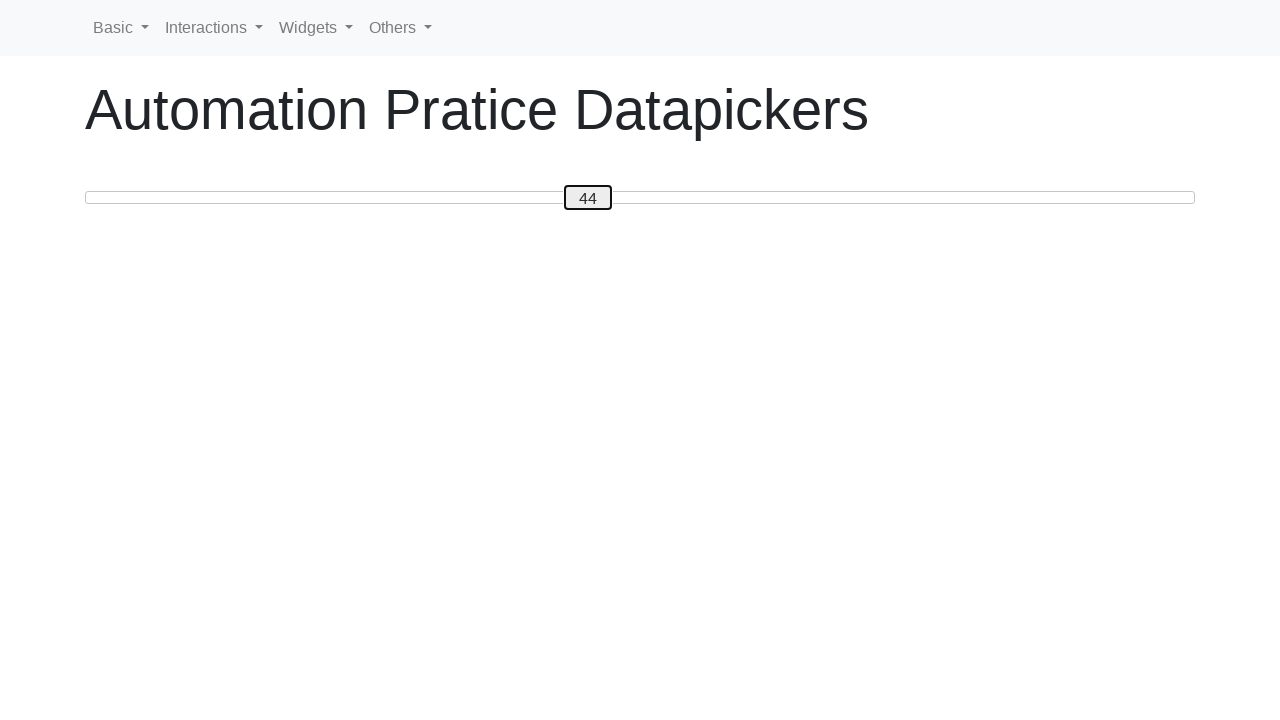

Pressed ArrowLeft to move slider towards 20 on #custom-handle
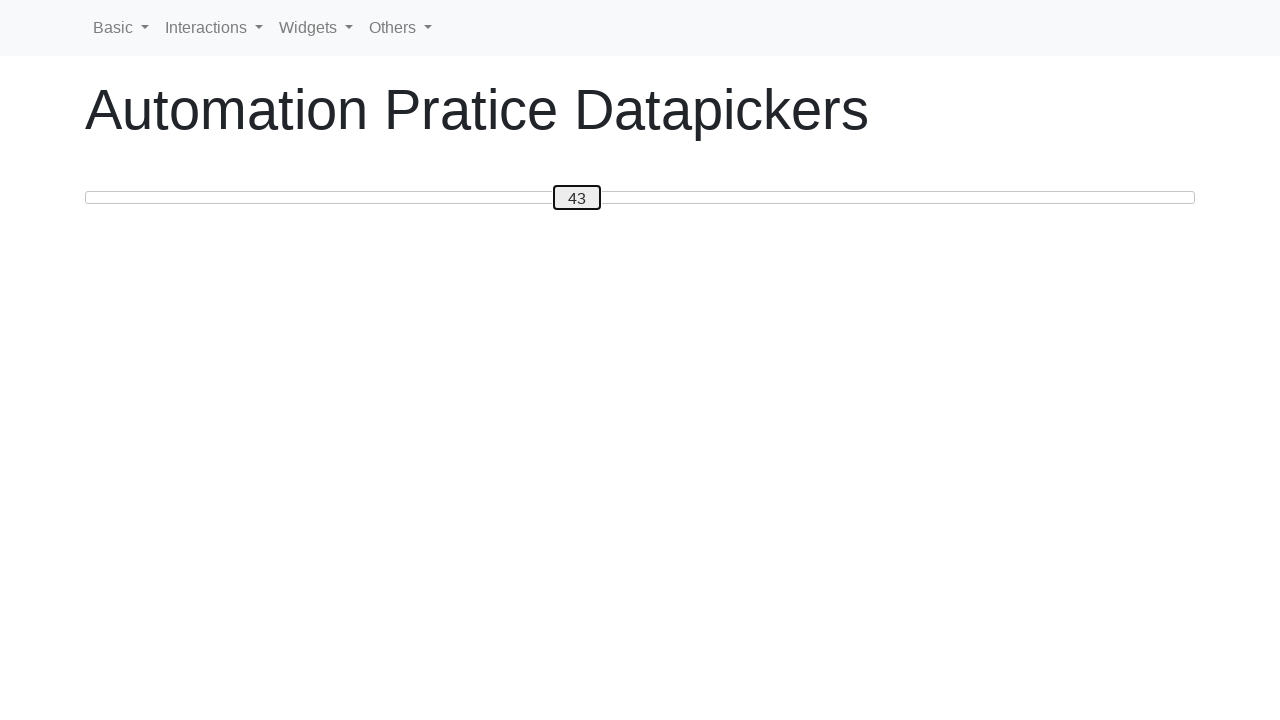

Pressed ArrowLeft to move slider towards 20 on #custom-handle
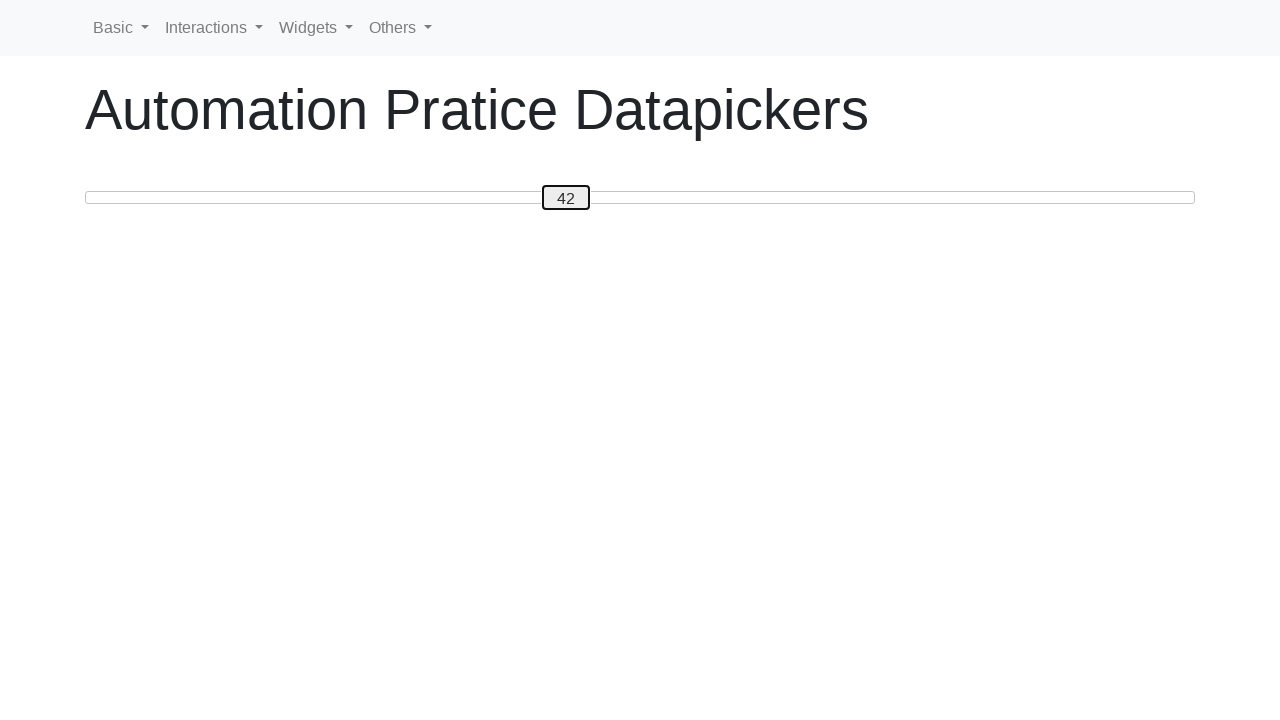

Pressed ArrowLeft to move slider towards 20 on #custom-handle
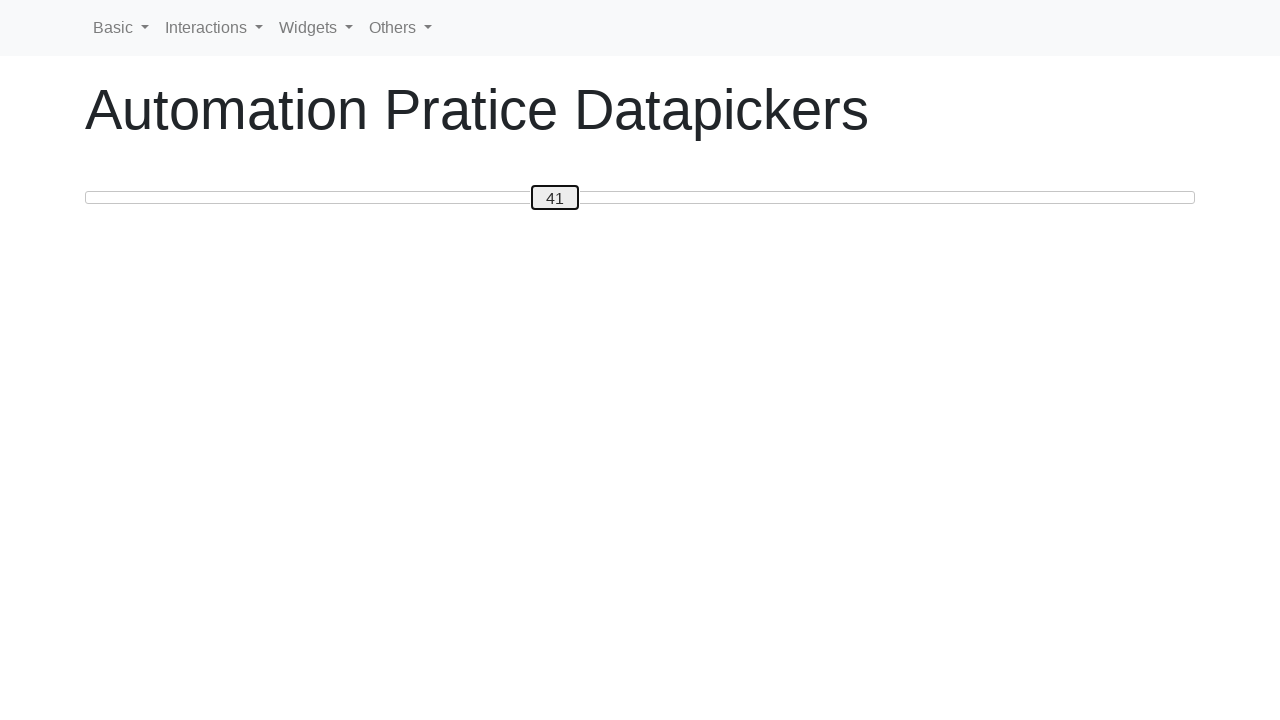

Pressed ArrowLeft to move slider towards 20 on #custom-handle
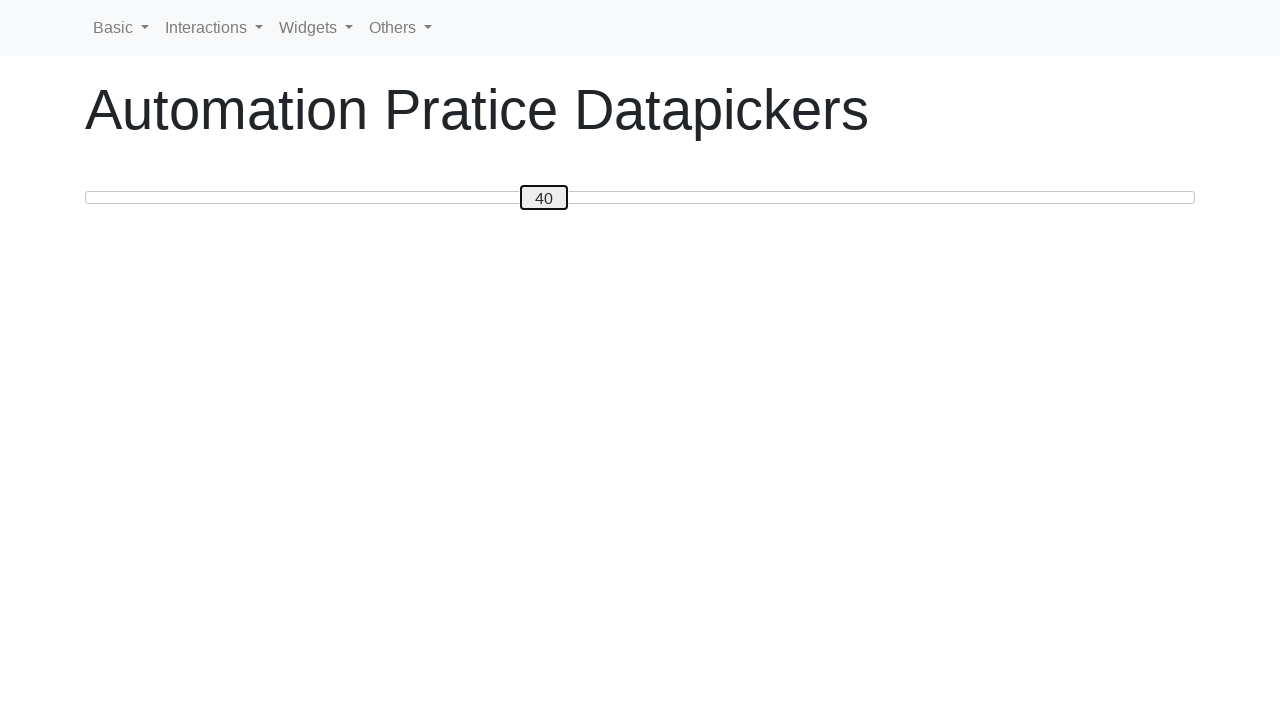

Pressed ArrowLeft to move slider towards 20 on #custom-handle
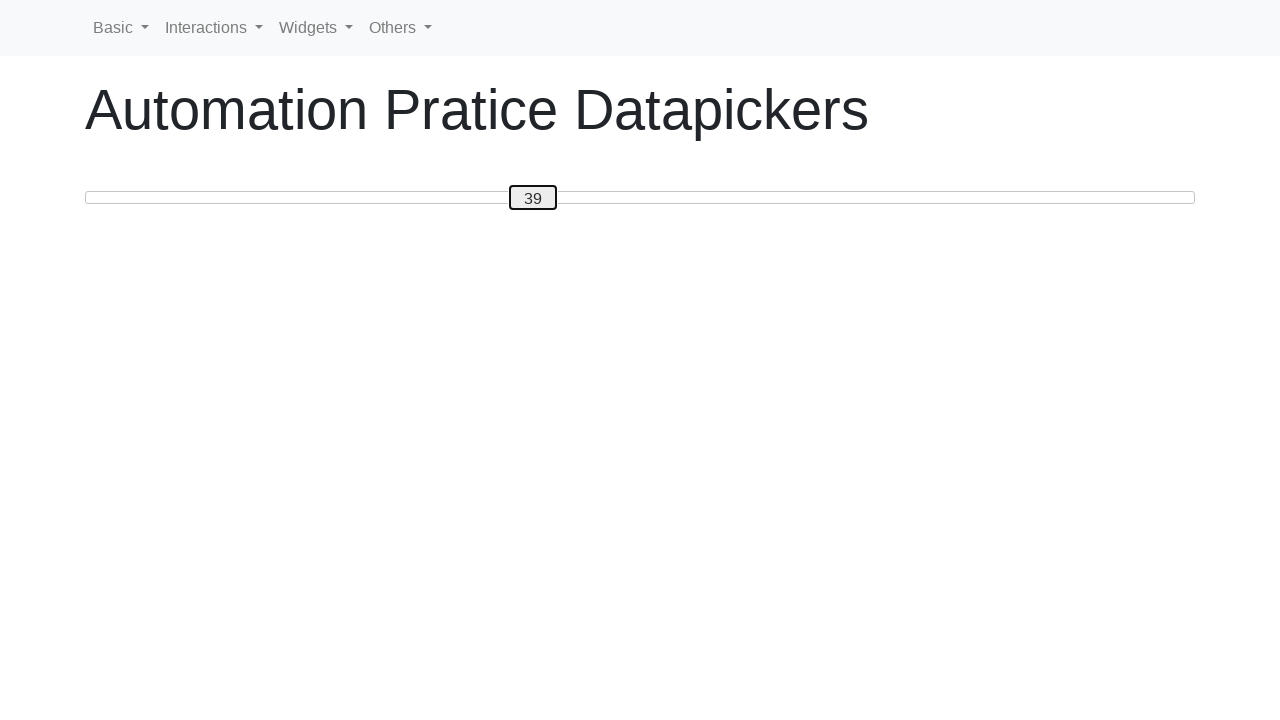

Pressed ArrowLeft to move slider towards 20 on #custom-handle
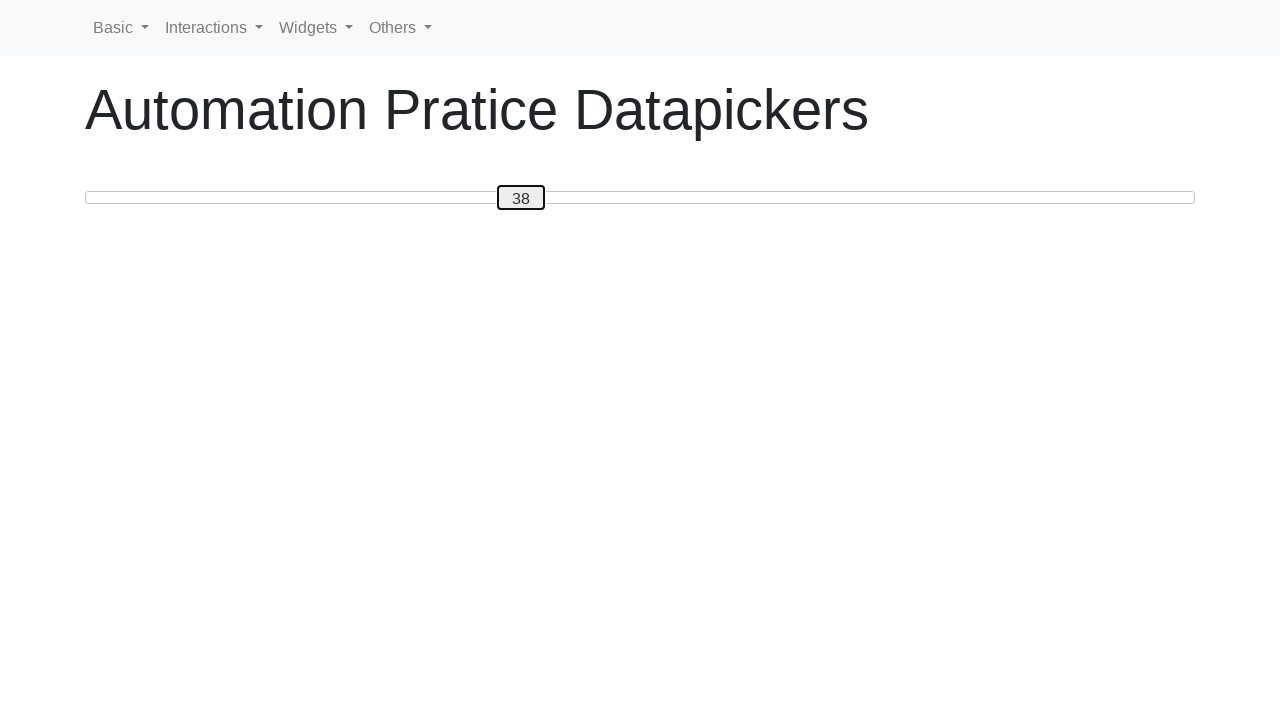

Pressed ArrowLeft to move slider towards 20 on #custom-handle
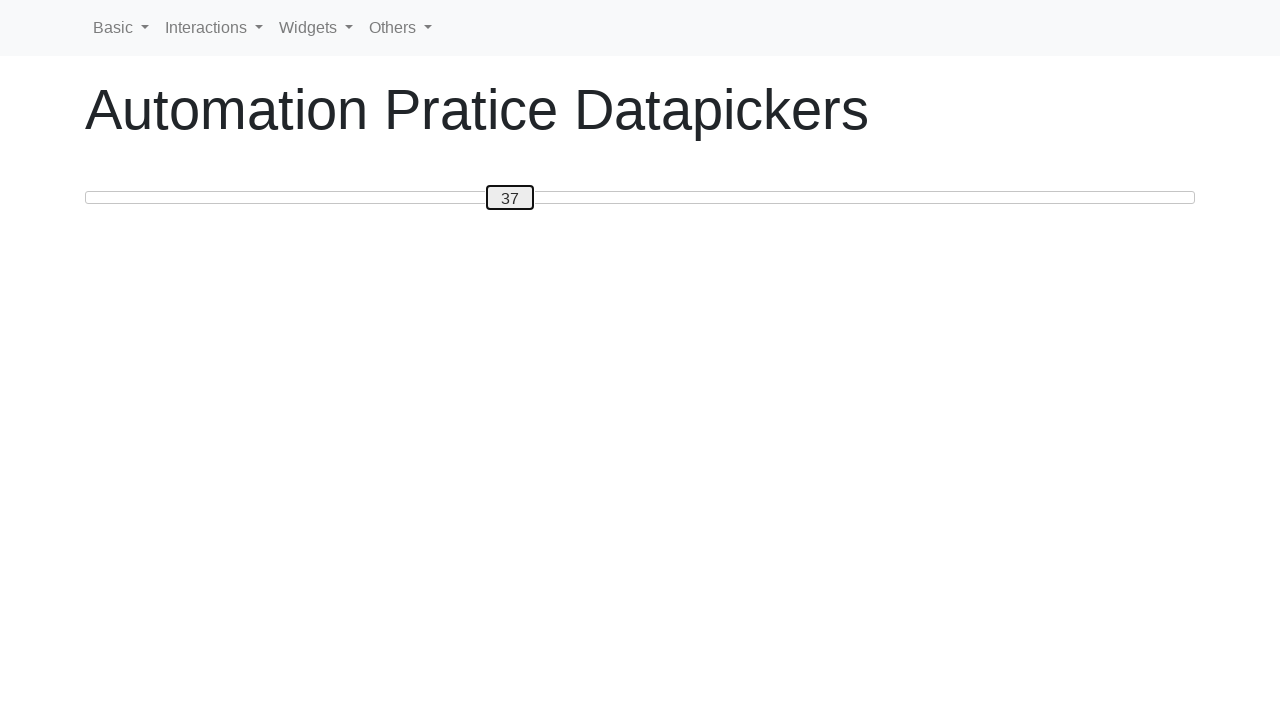

Pressed ArrowLeft to move slider towards 20 on #custom-handle
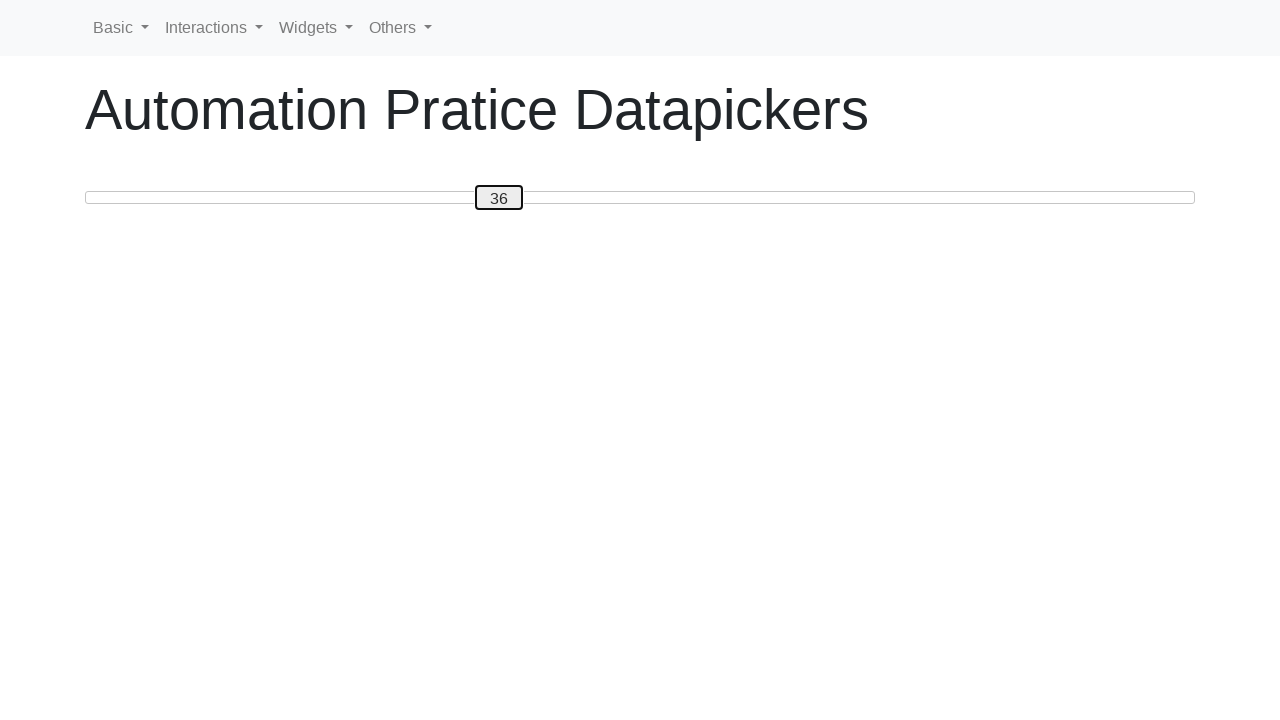

Pressed ArrowLeft to move slider towards 20 on #custom-handle
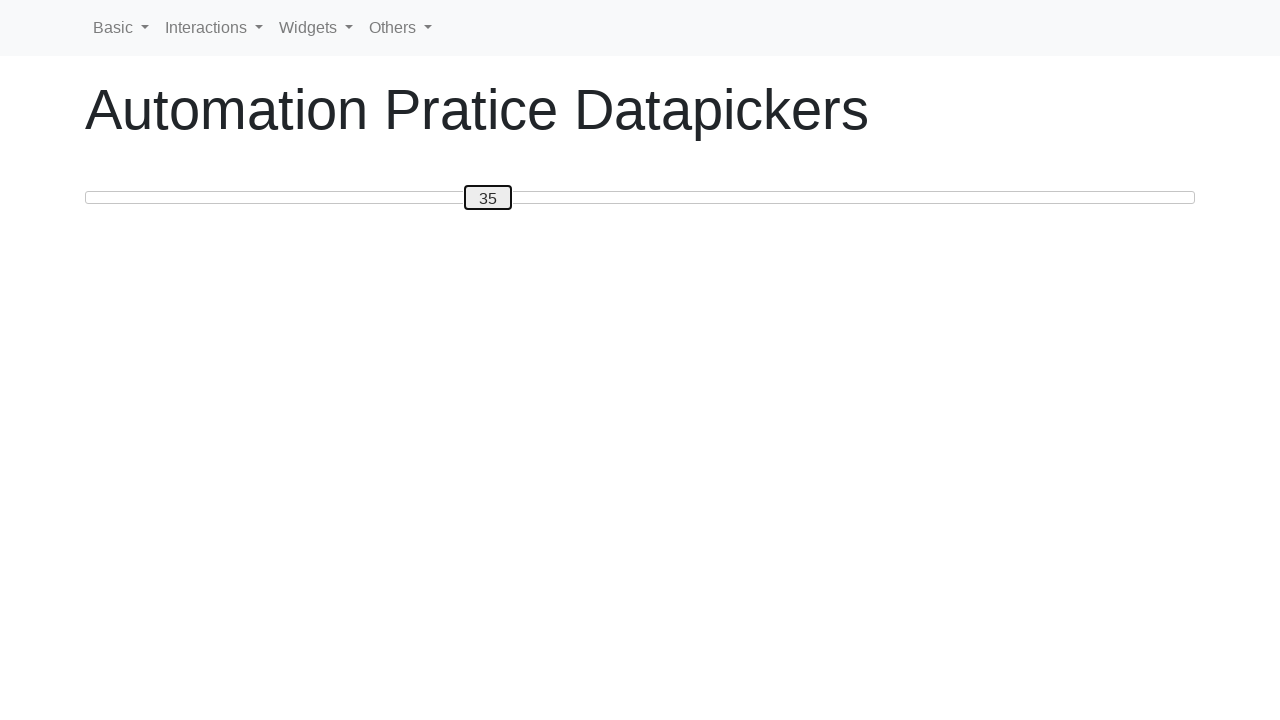

Pressed ArrowLeft to move slider towards 20 on #custom-handle
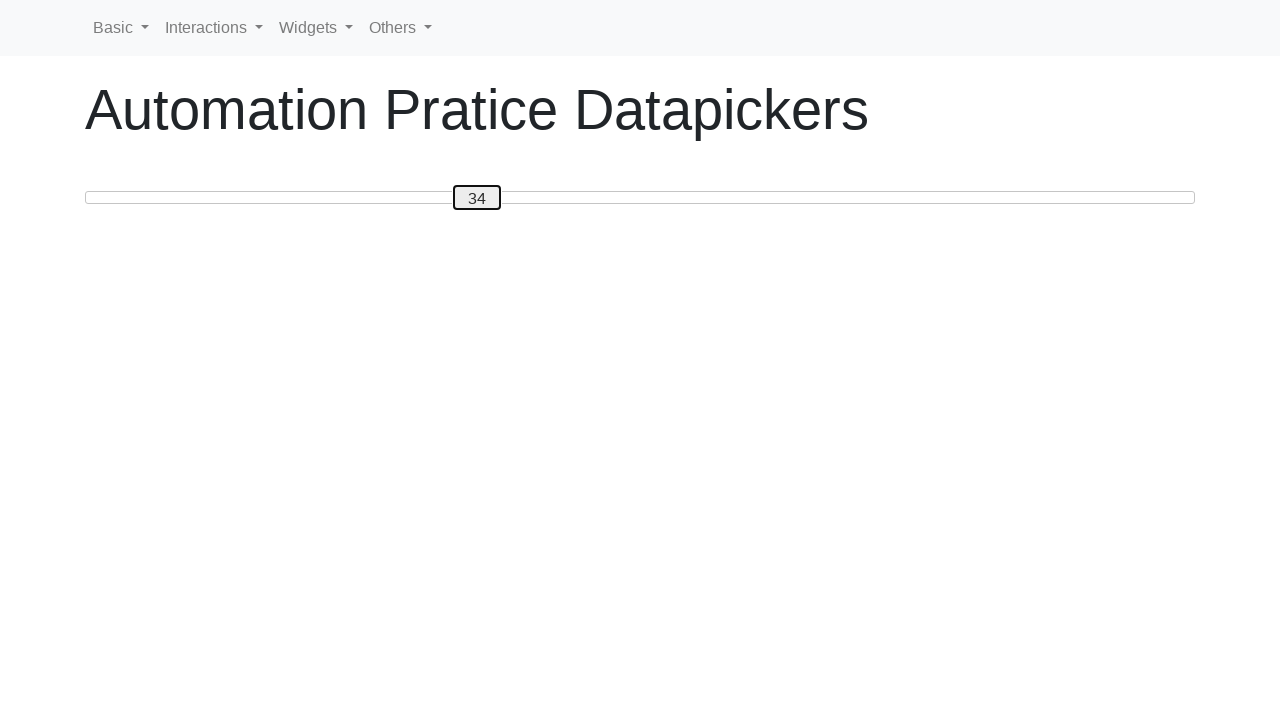

Pressed ArrowLeft to move slider towards 20 on #custom-handle
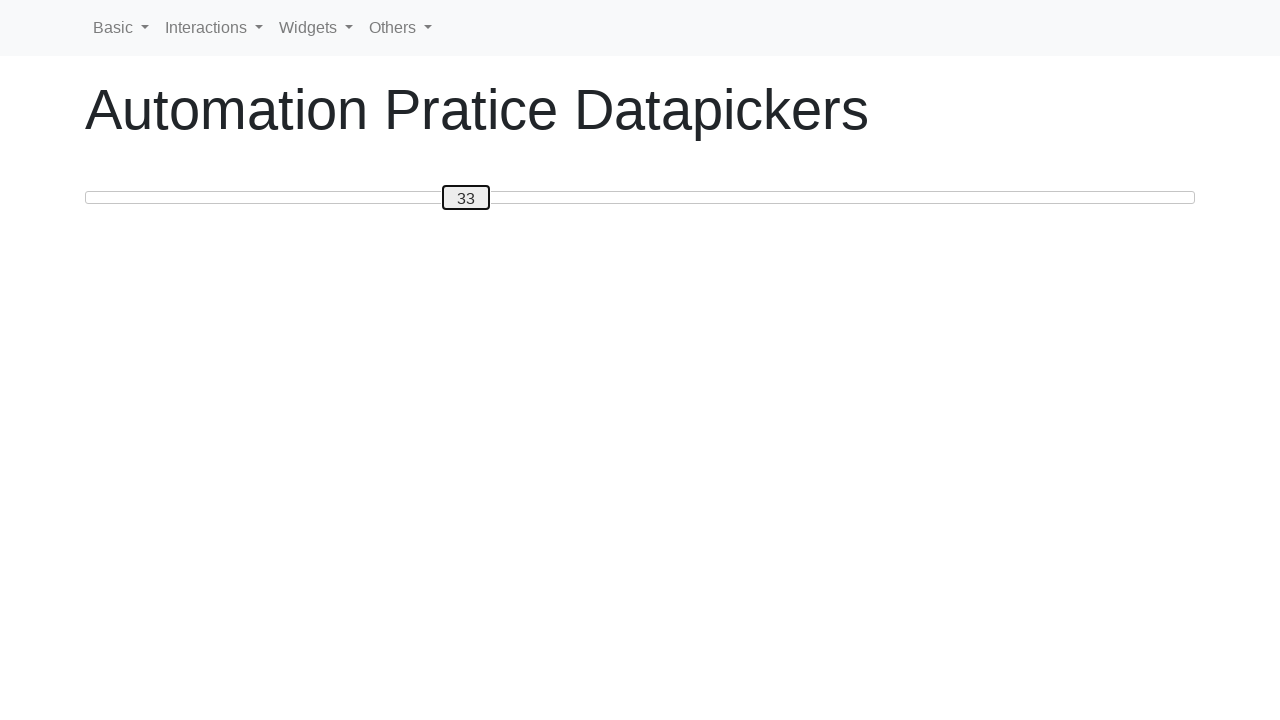

Pressed ArrowLeft to move slider towards 20 on #custom-handle
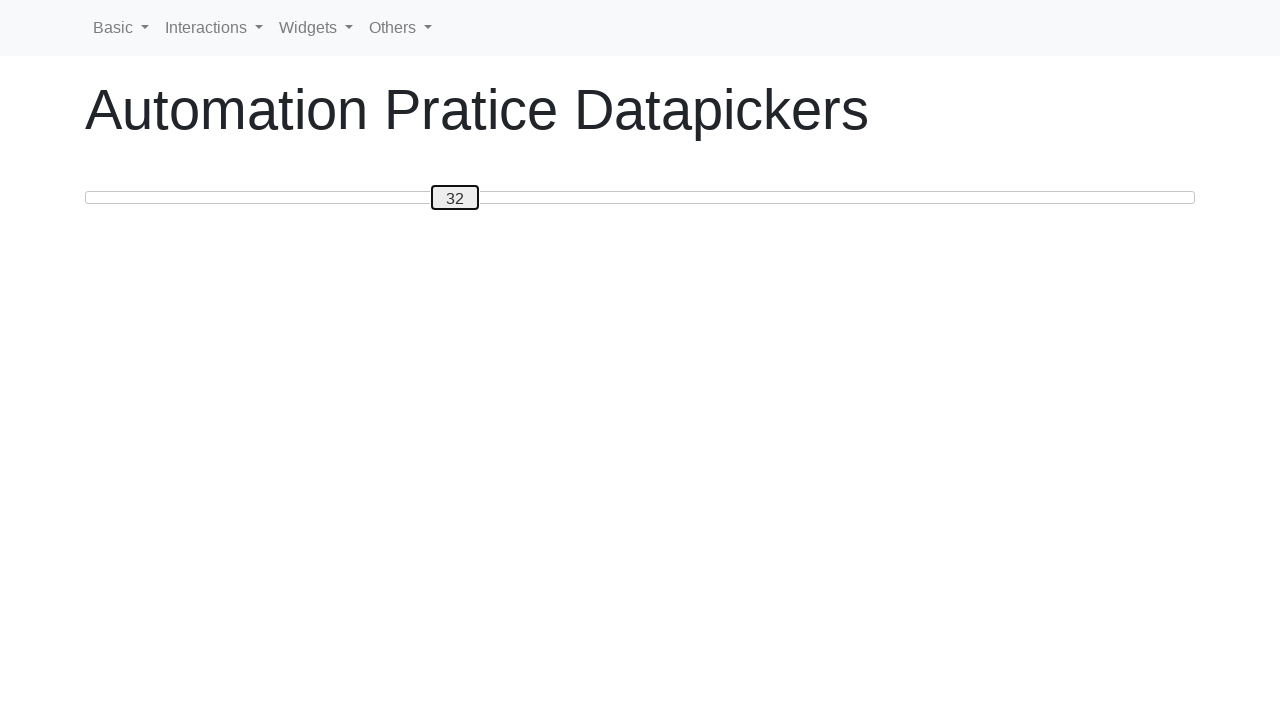

Pressed ArrowLeft to move slider towards 20 on #custom-handle
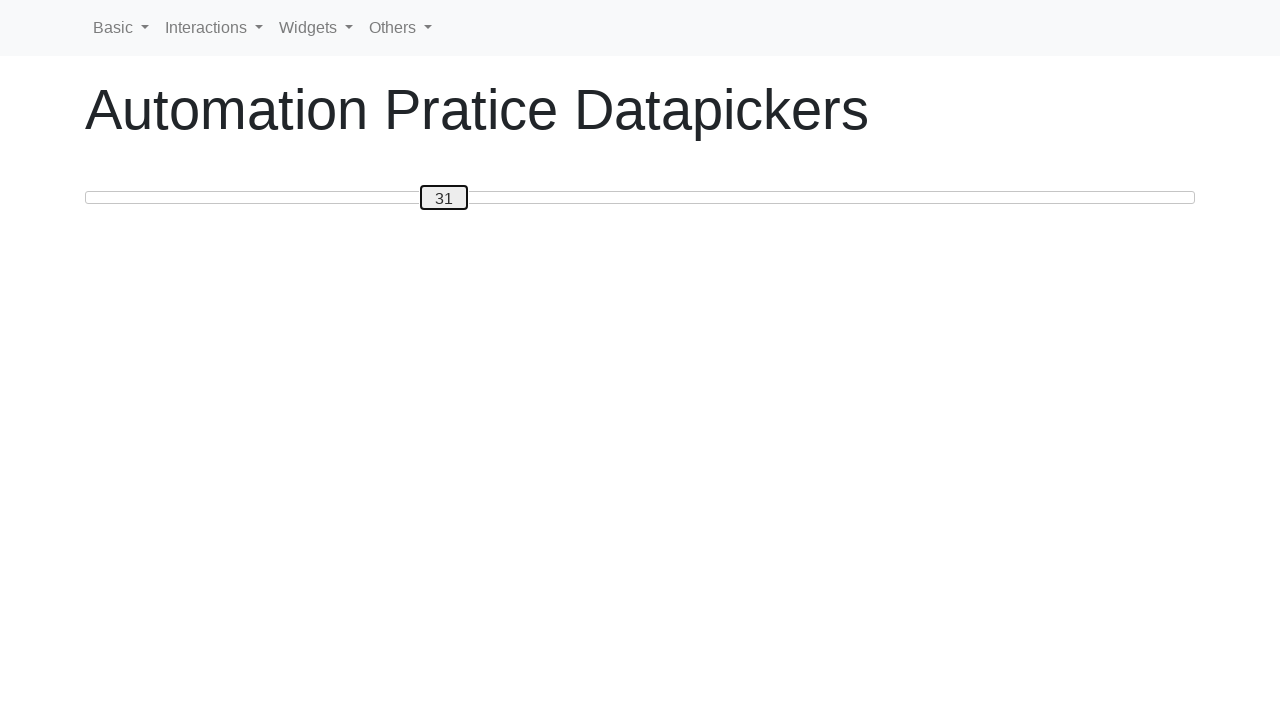

Pressed ArrowLeft to move slider towards 20 on #custom-handle
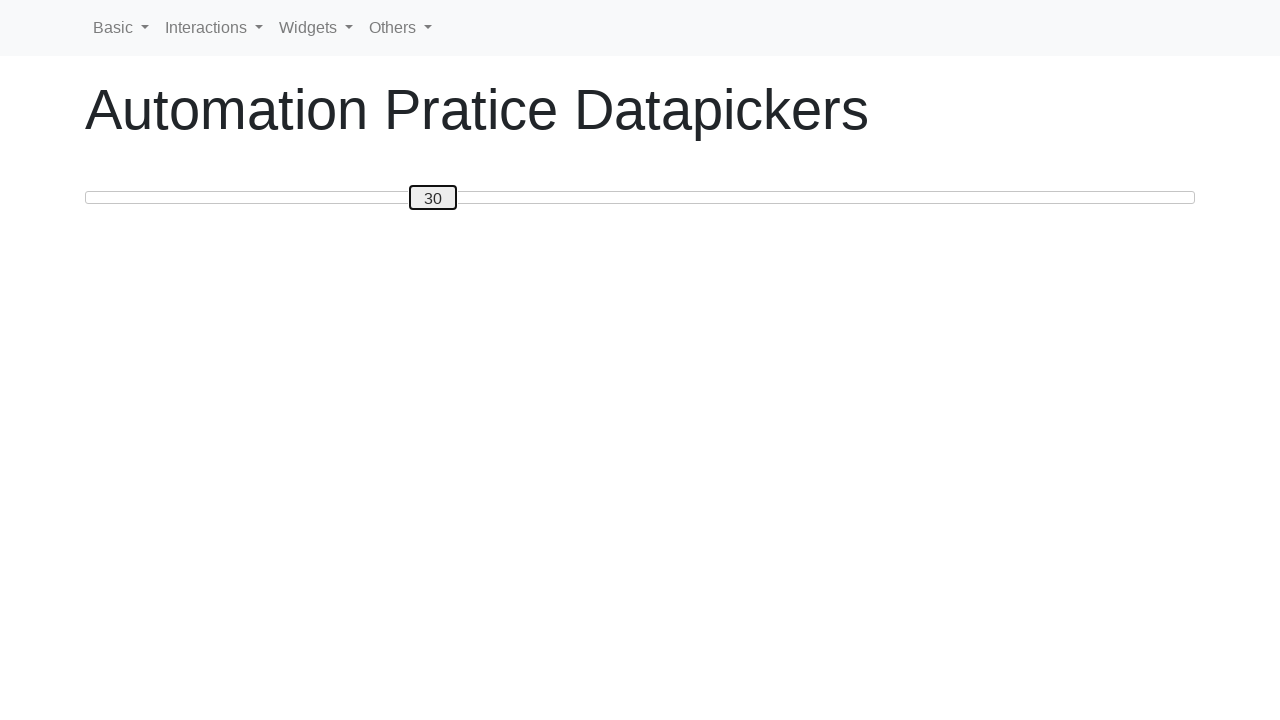

Pressed ArrowLeft to move slider towards 20 on #custom-handle
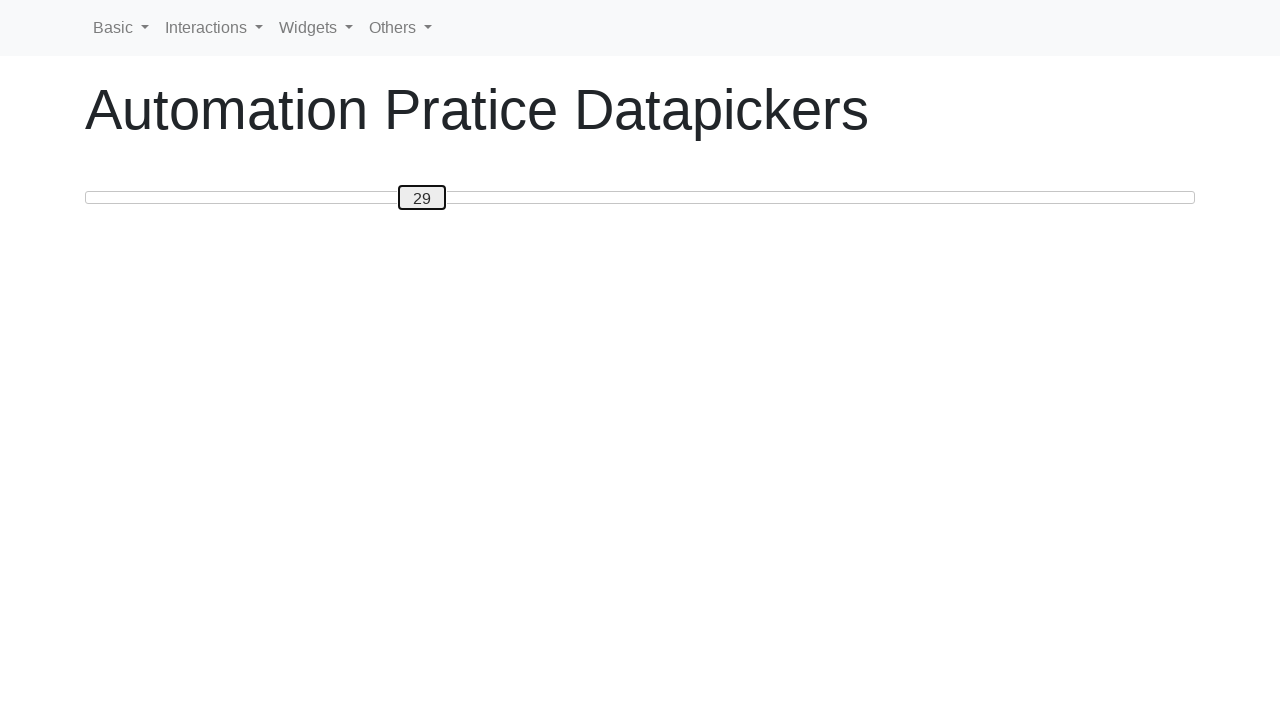

Pressed ArrowLeft to move slider towards 20 on #custom-handle
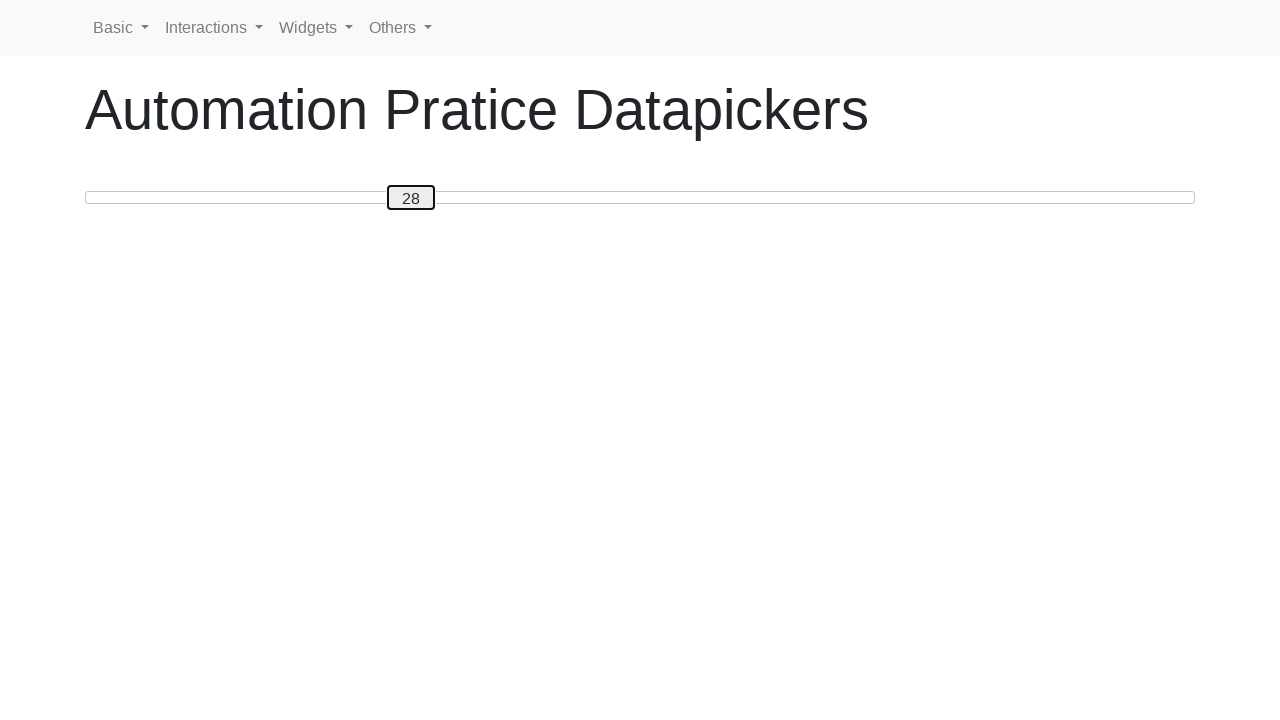

Pressed ArrowLeft to move slider towards 20 on #custom-handle
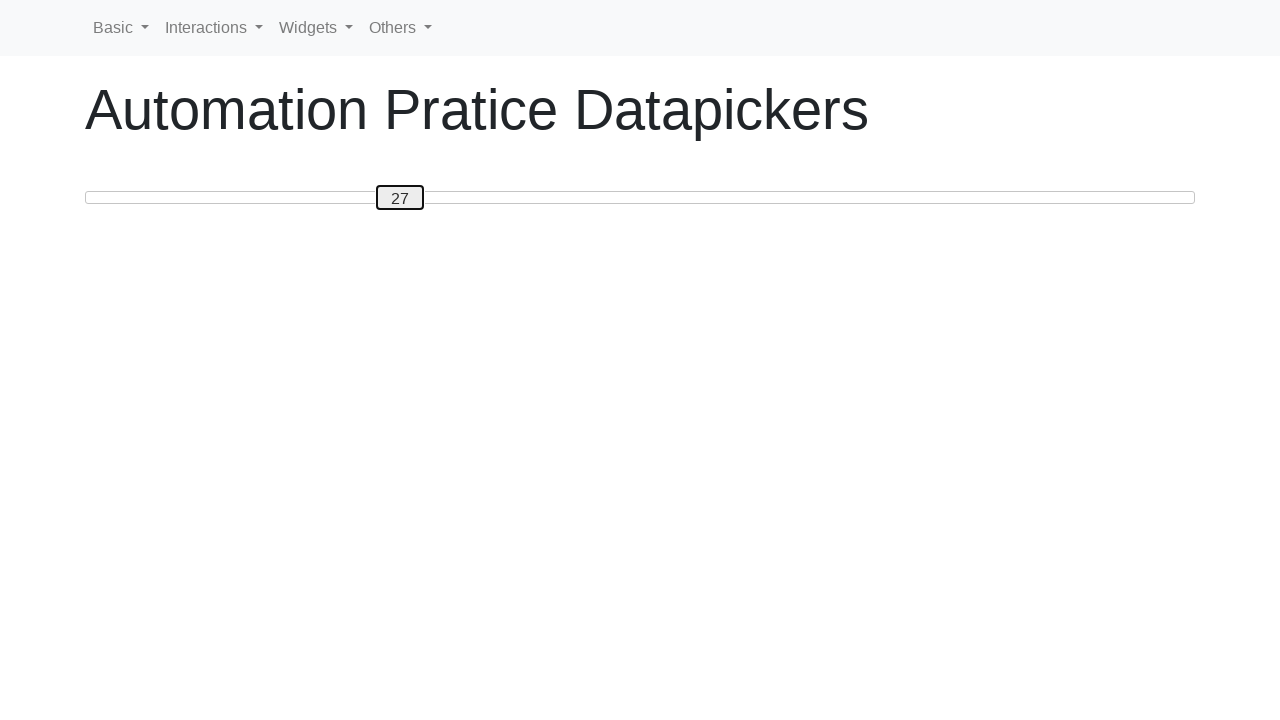

Pressed ArrowLeft to move slider towards 20 on #custom-handle
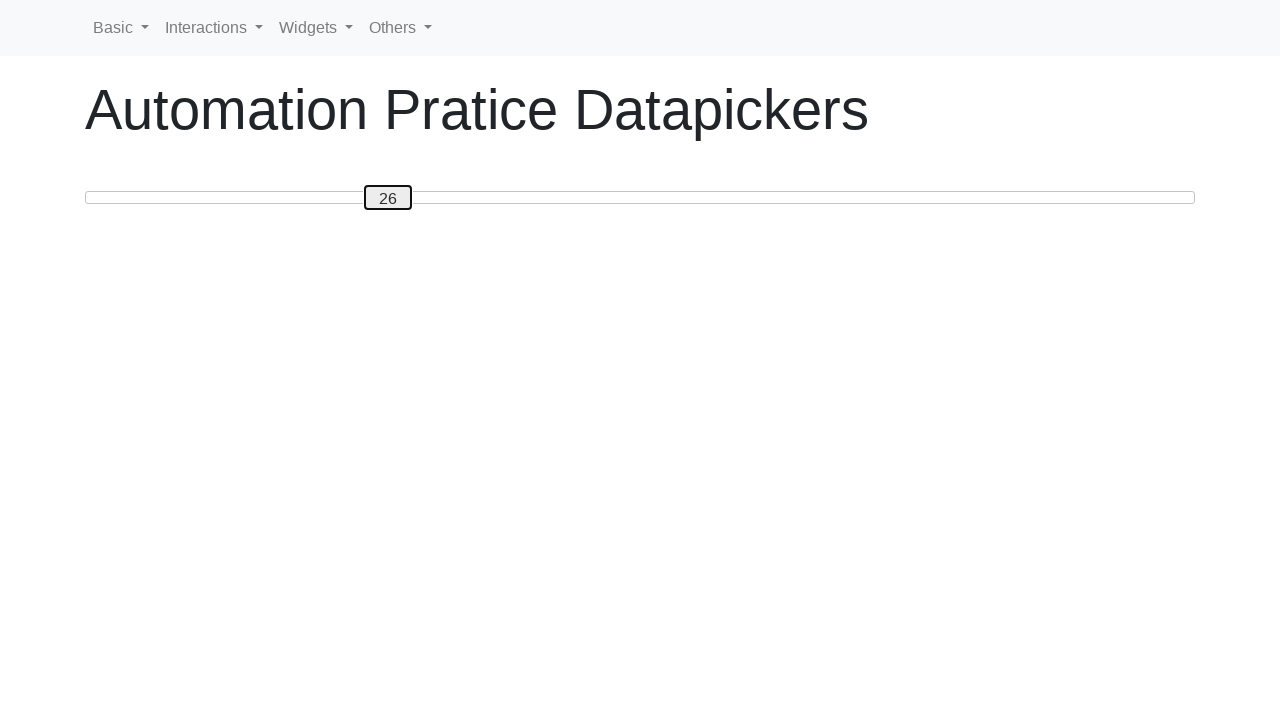

Pressed ArrowLeft to move slider towards 20 on #custom-handle
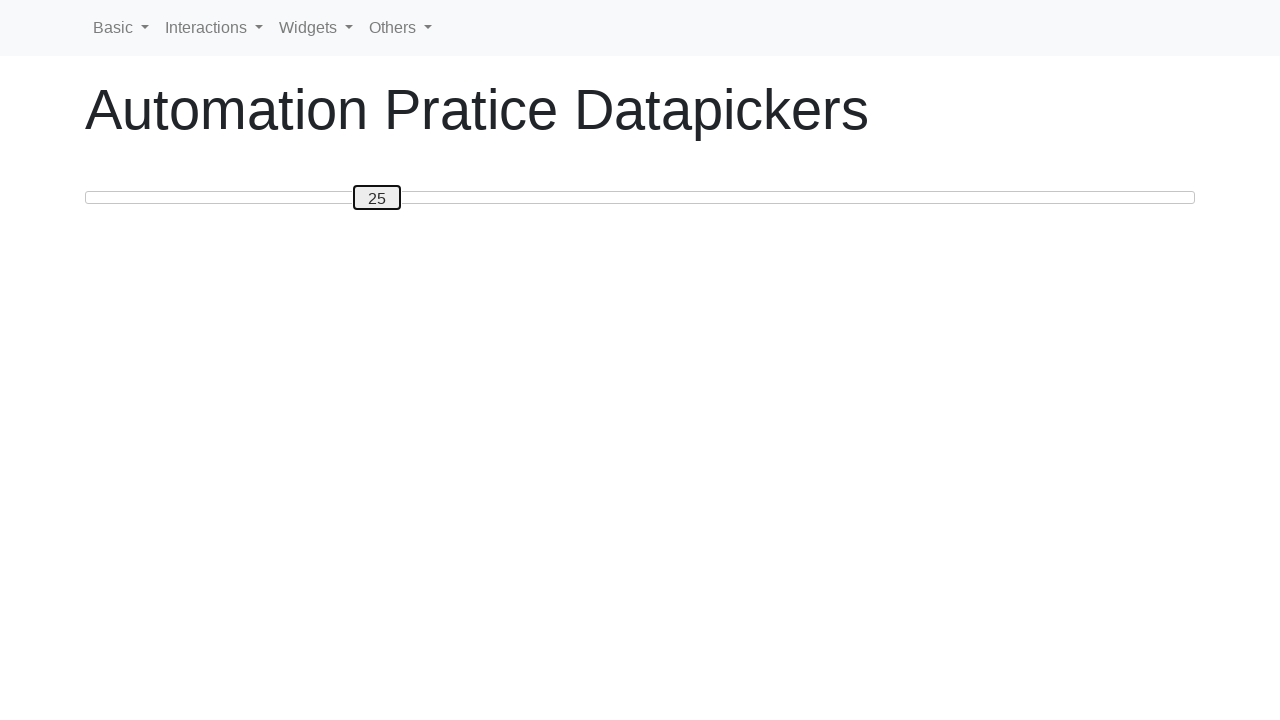

Pressed ArrowLeft to move slider towards 20 on #custom-handle
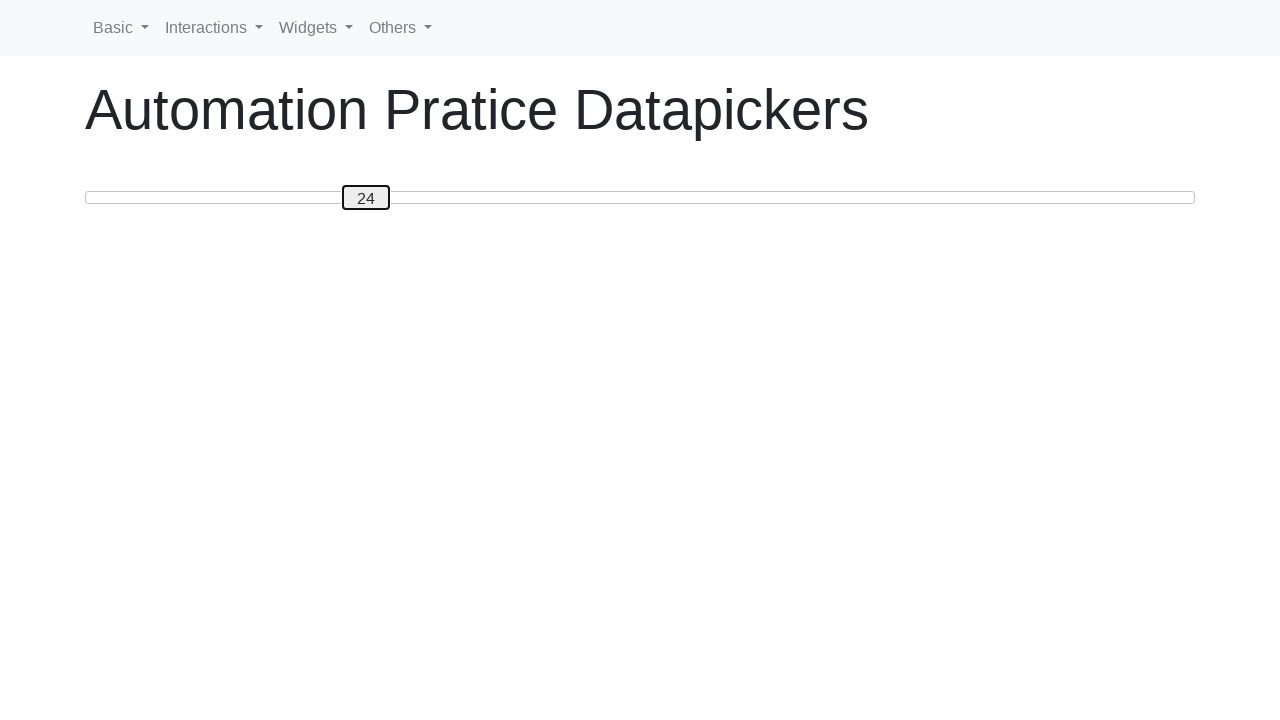

Pressed ArrowLeft to move slider towards 20 on #custom-handle
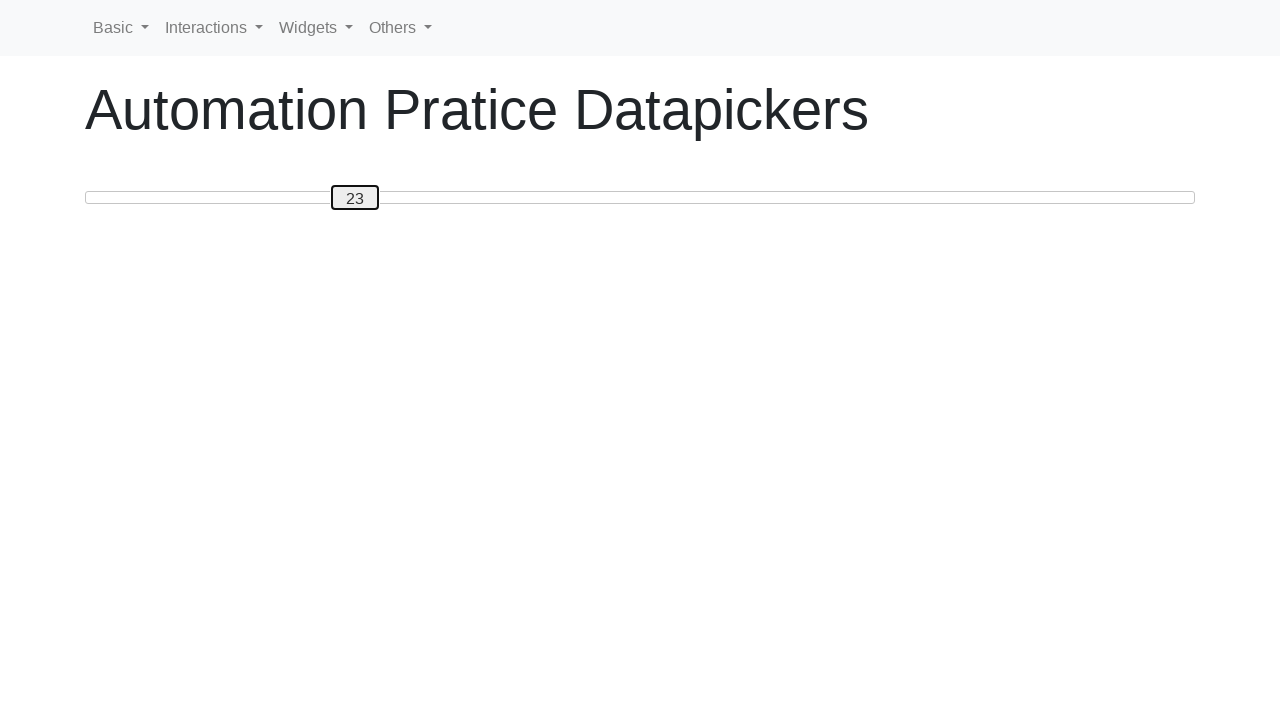

Pressed ArrowLeft to move slider towards 20 on #custom-handle
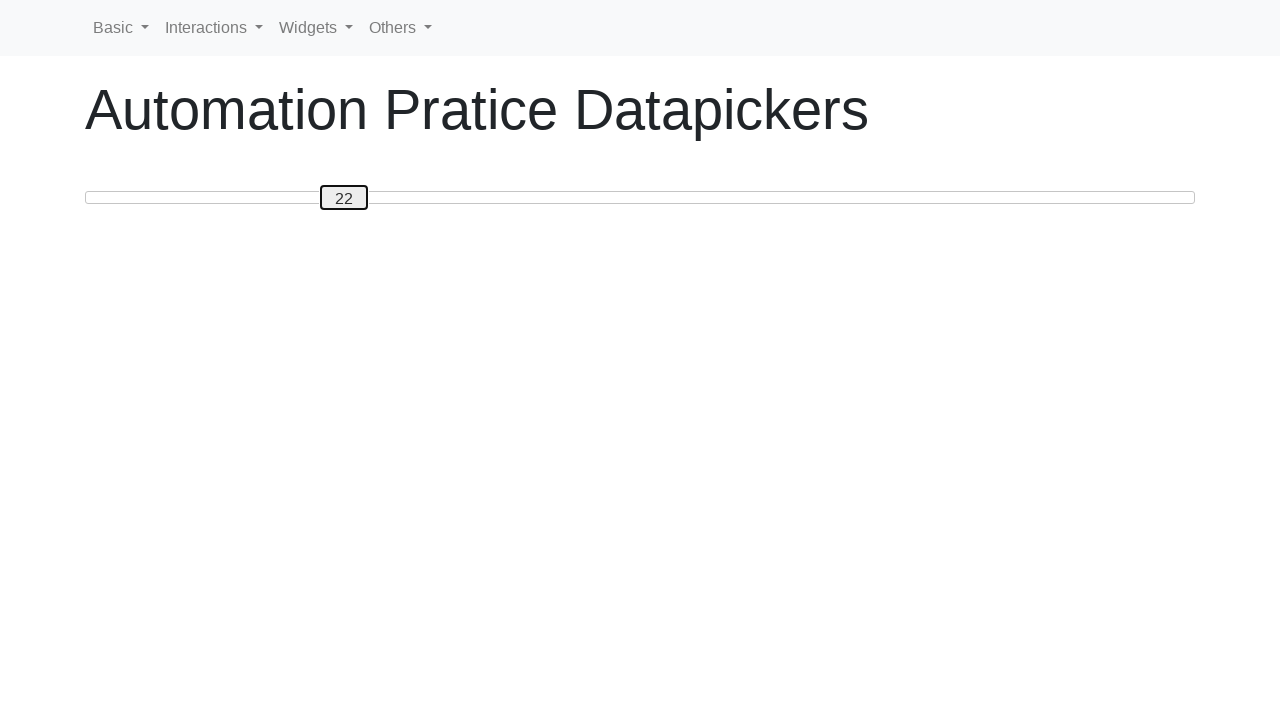

Pressed ArrowLeft to move slider towards 20 on #custom-handle
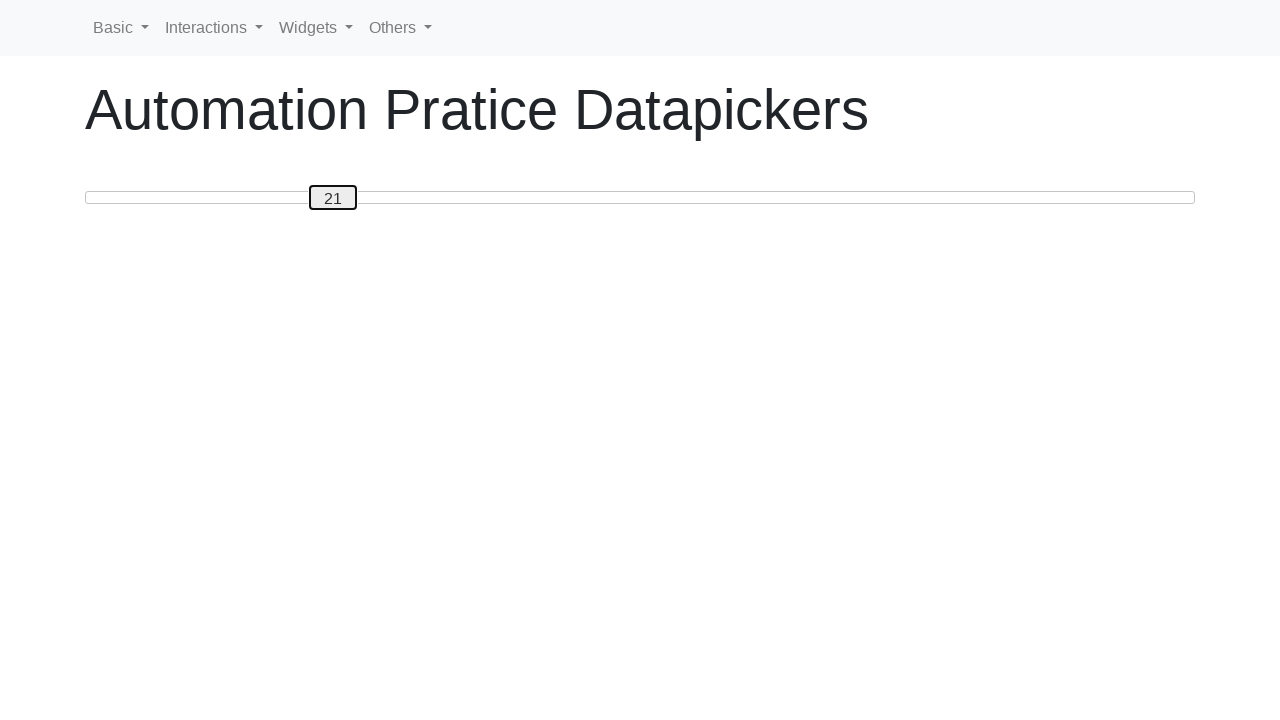

Pressed ArrowLeft to move slider towards 20 on #custom-handle
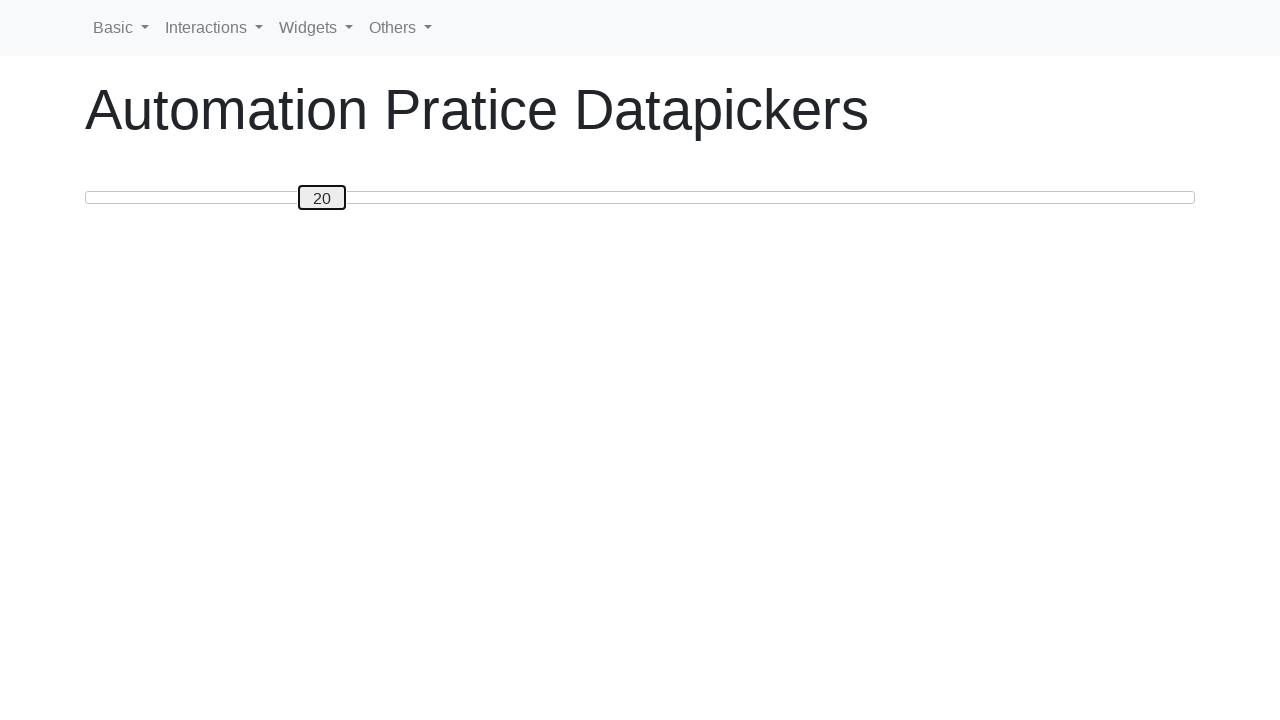

Verified slider is at position 20
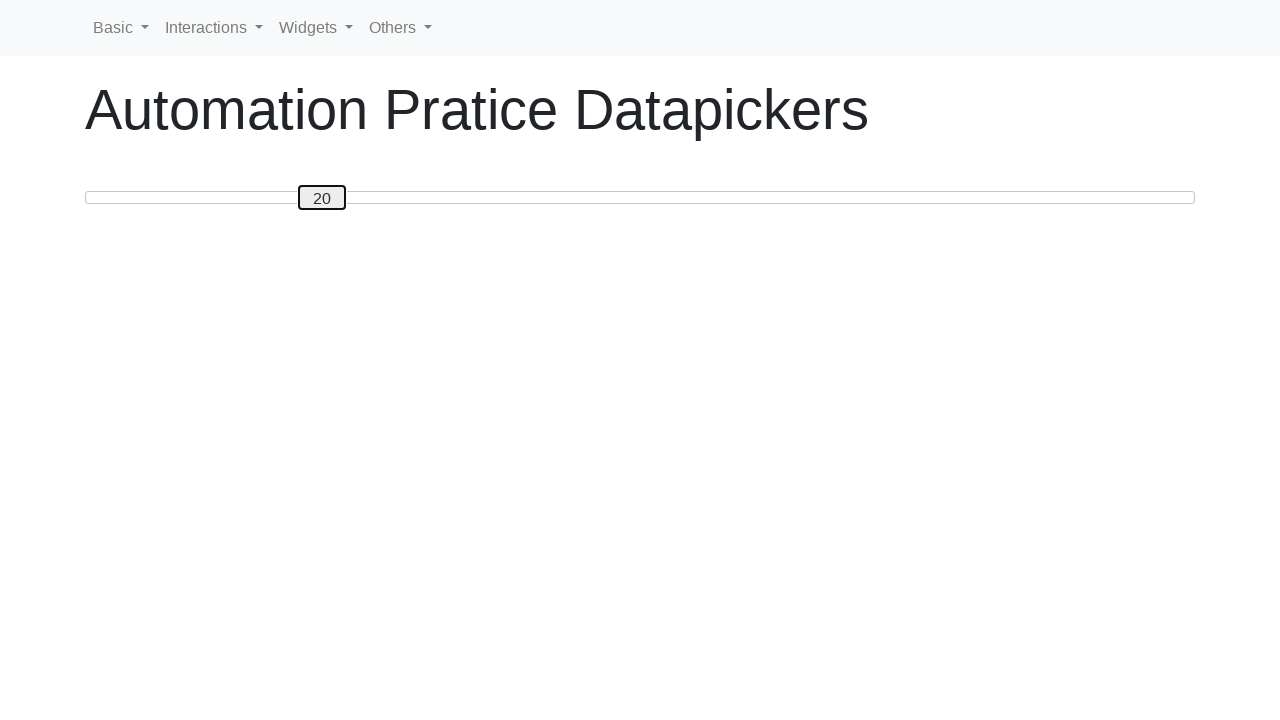

Clicked on slider handle at (322, 198) on #custom-handle
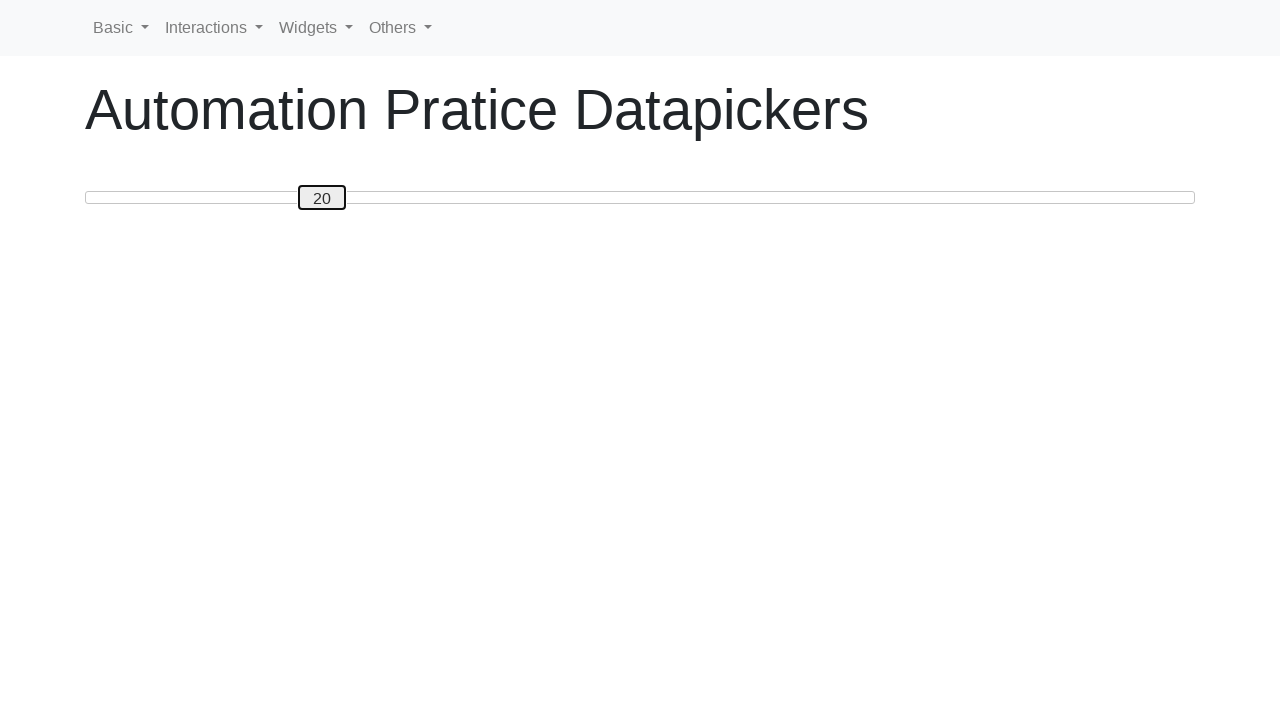

Pressed ArrowLeft to move slider towards 0 on #custom-handle
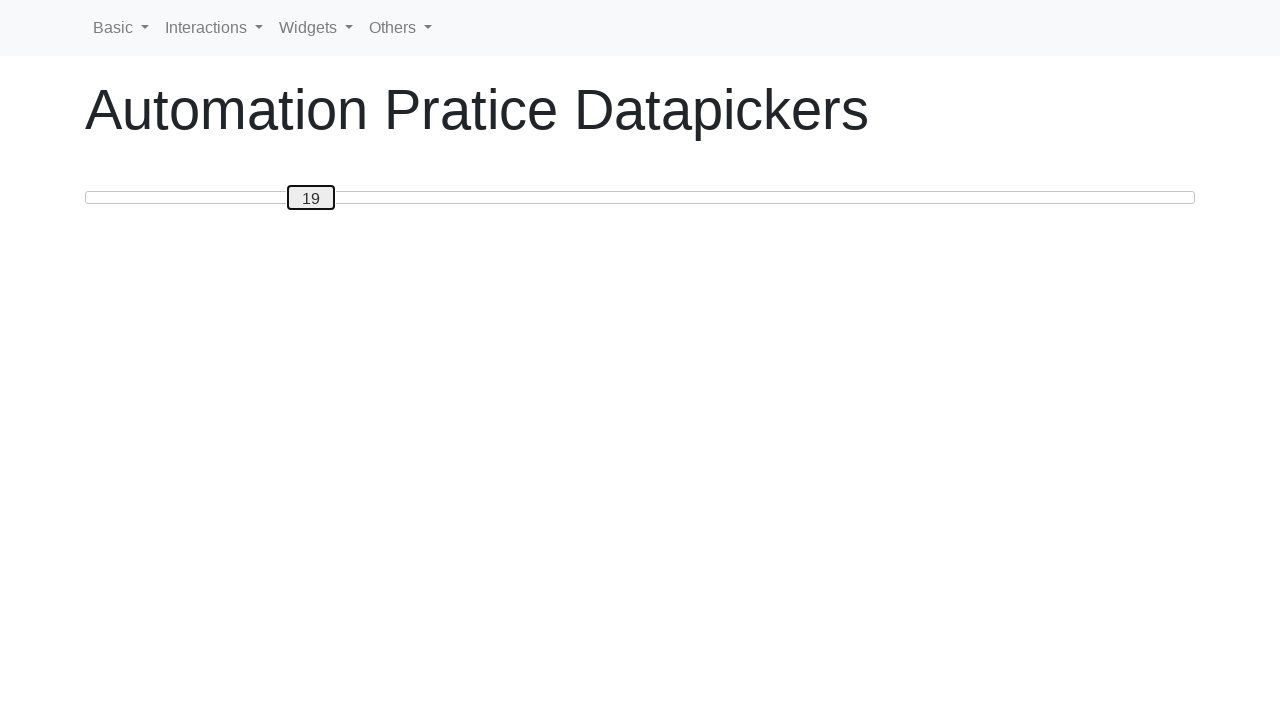

Pressed ArrowLeft to move slider towards 0 on #custom-handle
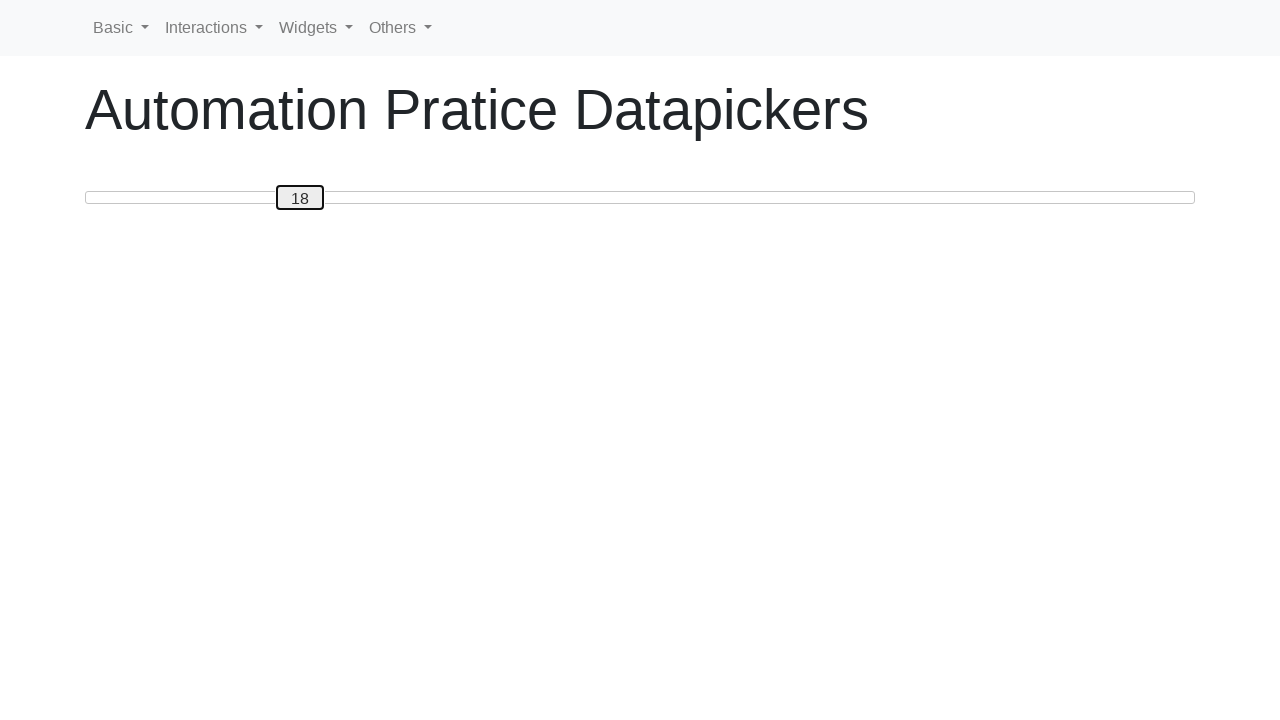

Pressed ArrowLeft to move slider towards 0 on #custom-handle
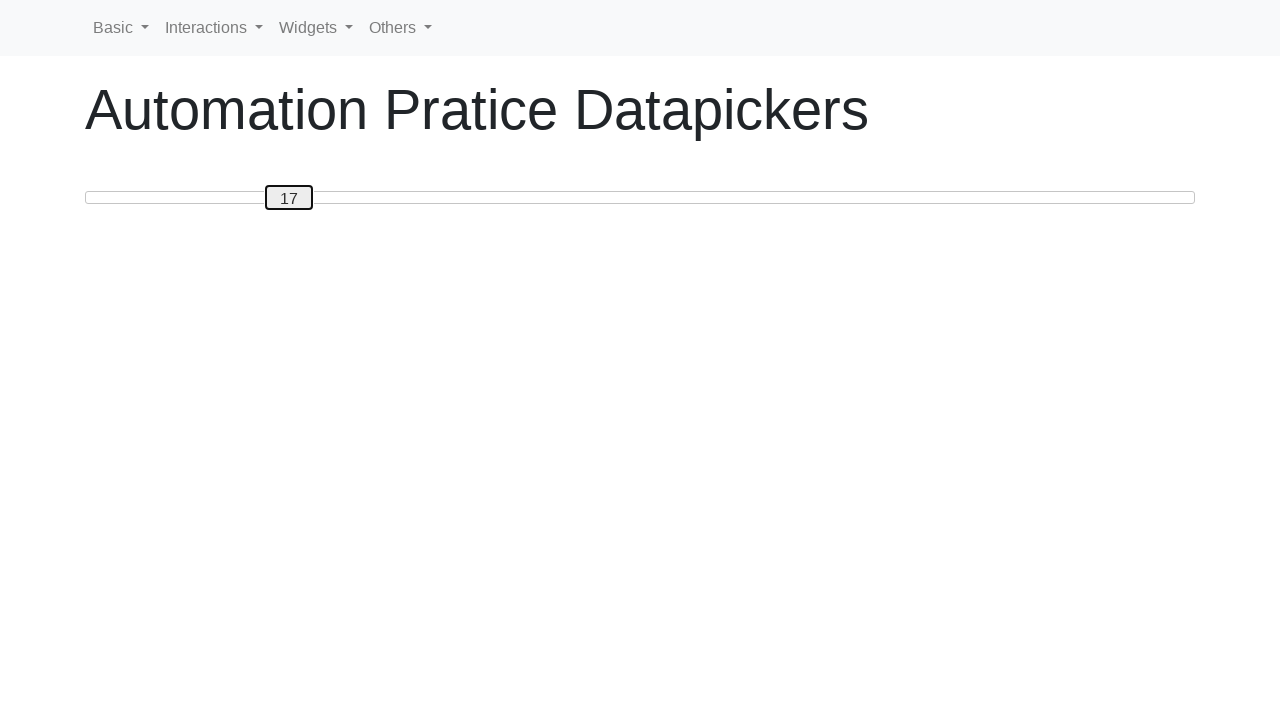

Pressed ArrowLeft to move slider towards 0 on #custom-handle
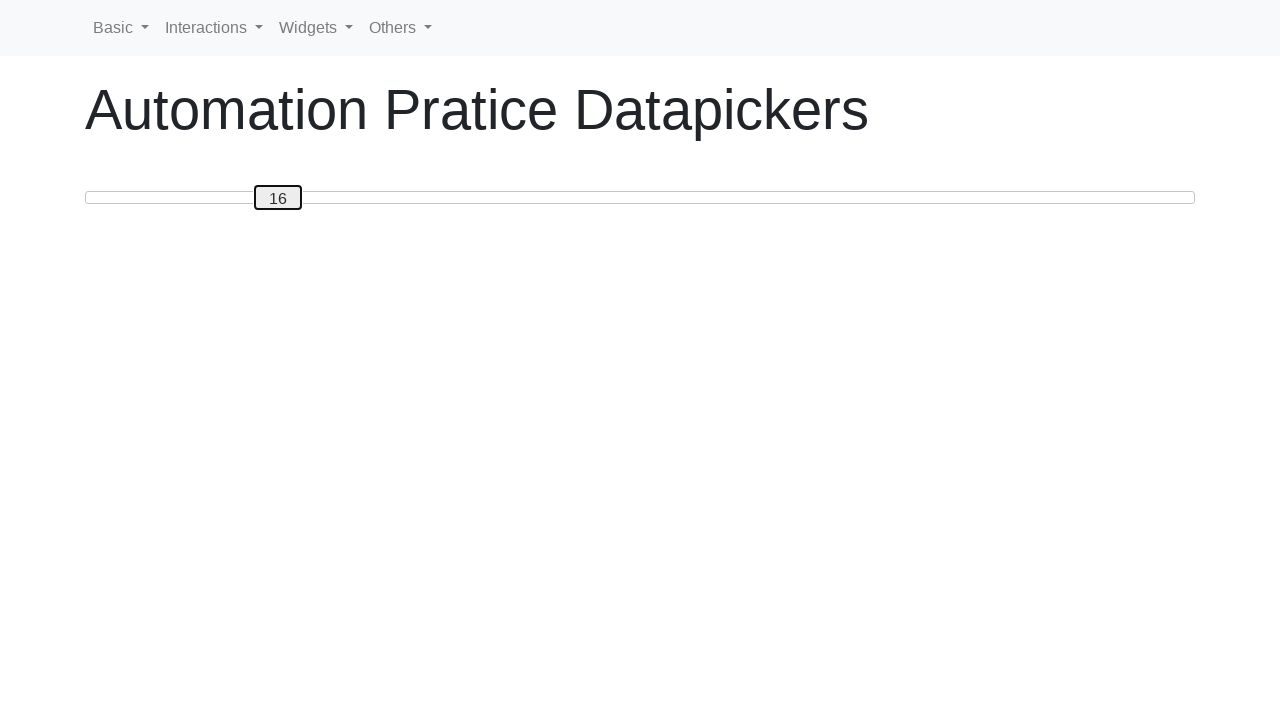

Pressed ArrowLeft to move slider towards 0 on #custom-handle
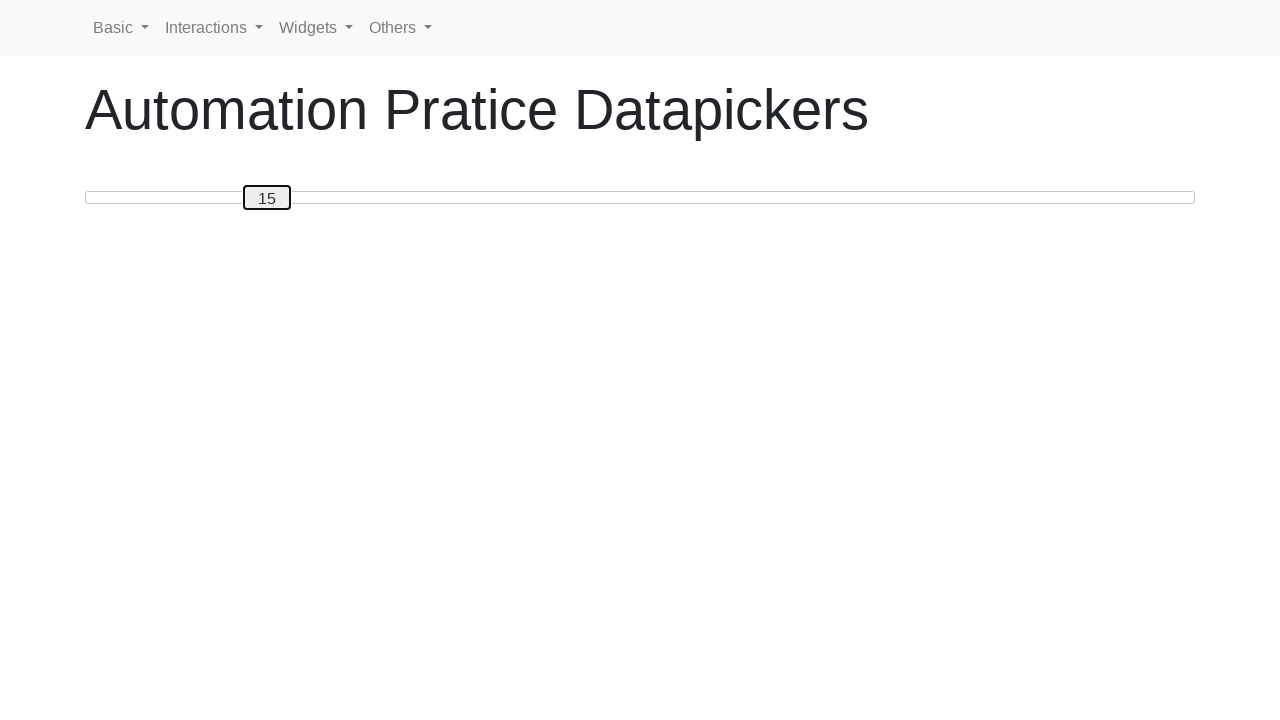

Pressed ArrowLeft to move slider towards 0 on #custom-handle
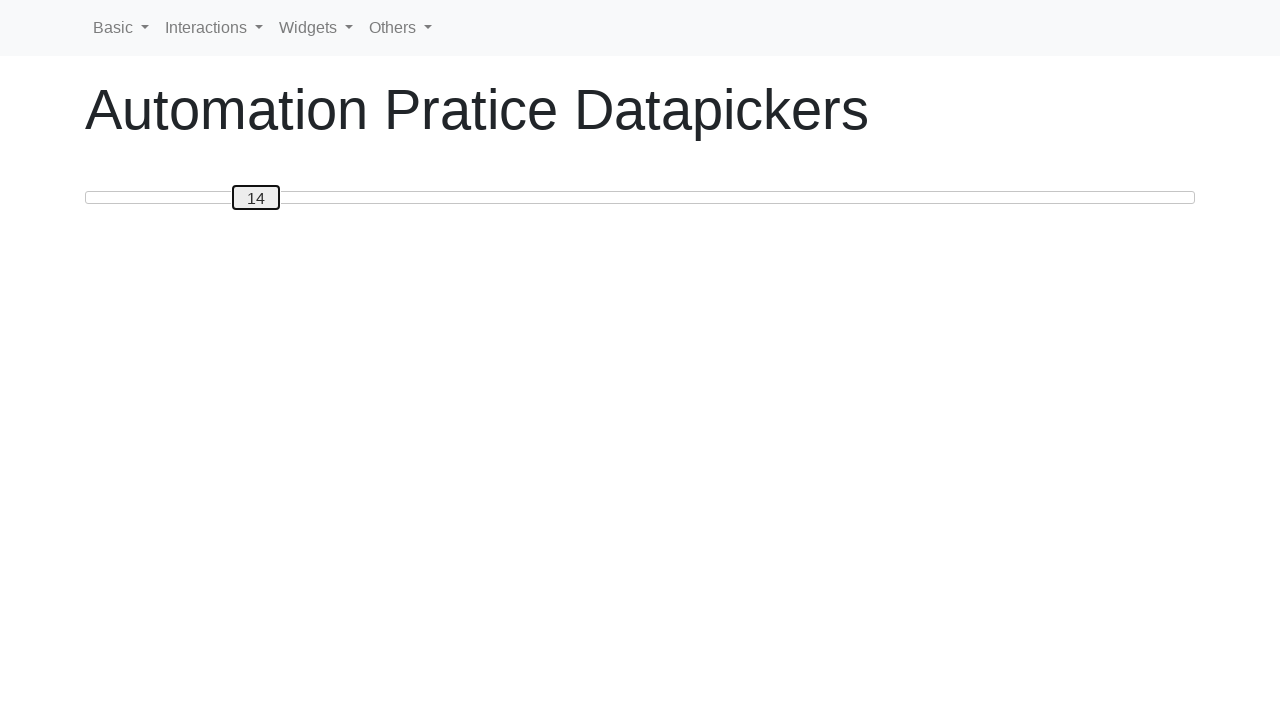

Pressed ArrowLeft to move slider towards 0 on #custom-handle
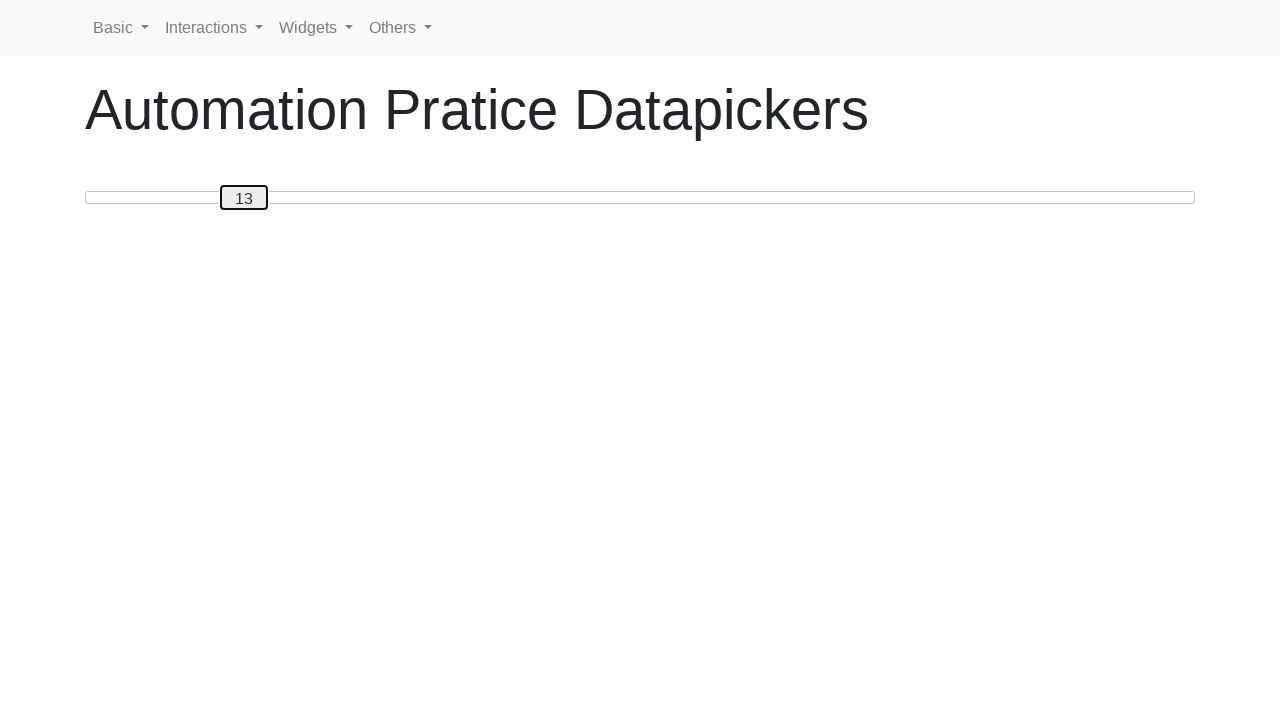

Pressed ArrowLeft to move slider towards 0 on #custom-handle
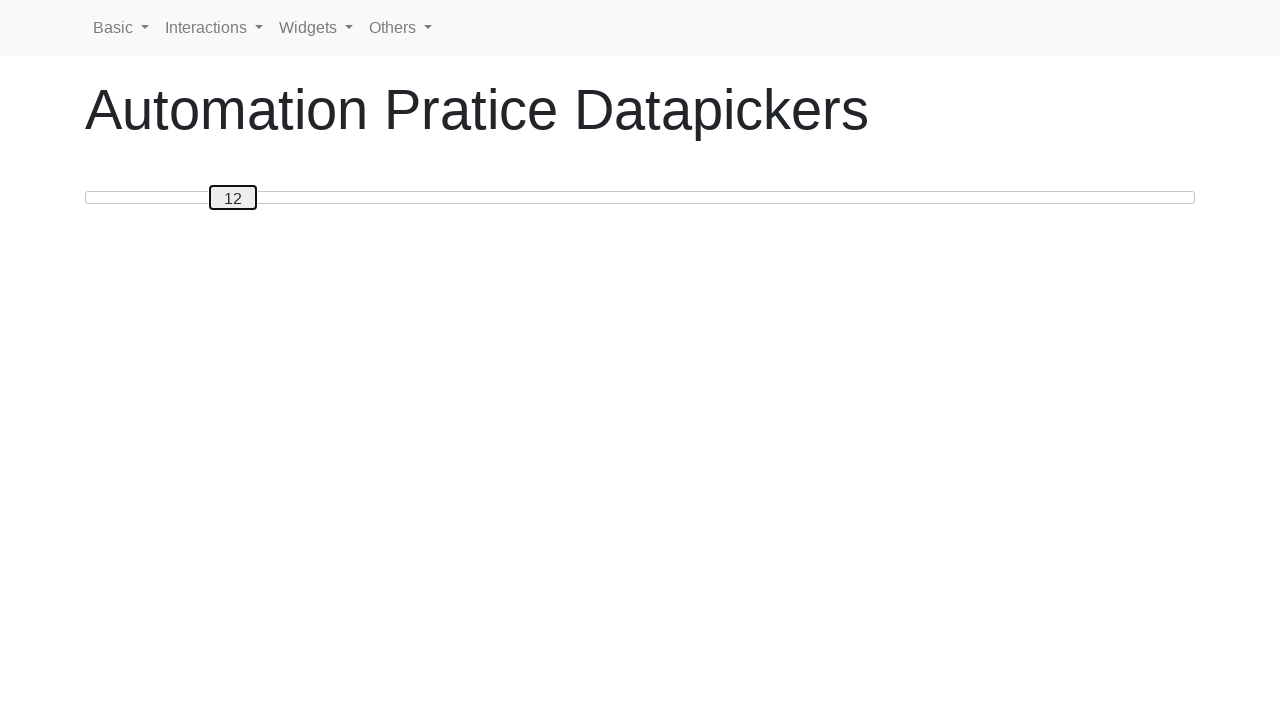

Pressed ArrowLeft to move slider towards 0 on #custom-handle
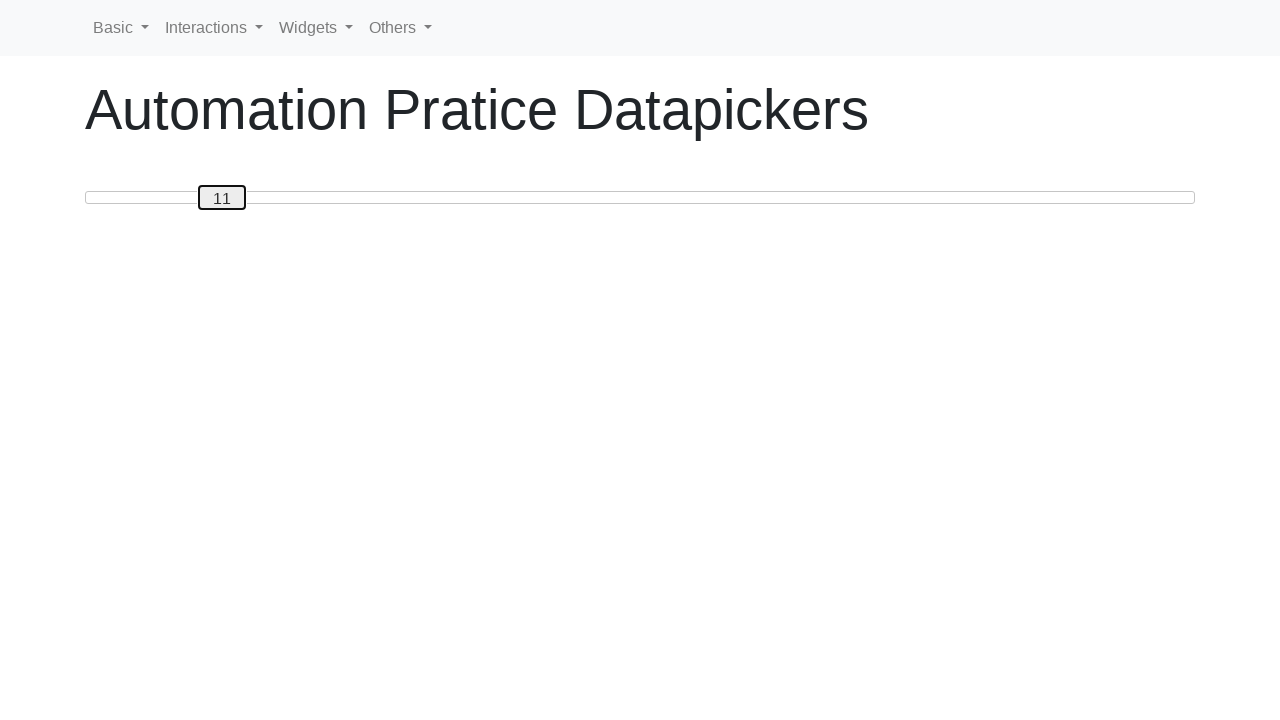

Pressed ArrowLeft to move slider towards 0 on #custom-handle
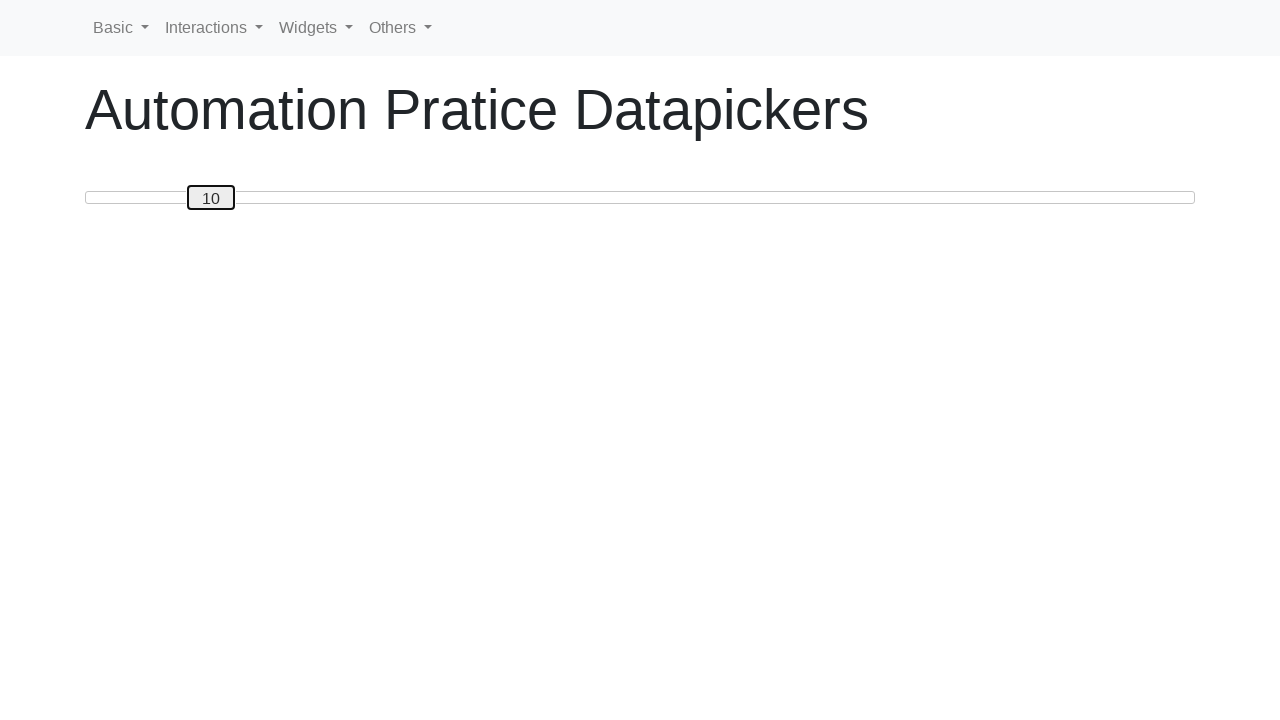

Pressed ArrowLeft to move slider towards 0 on #custom-handle
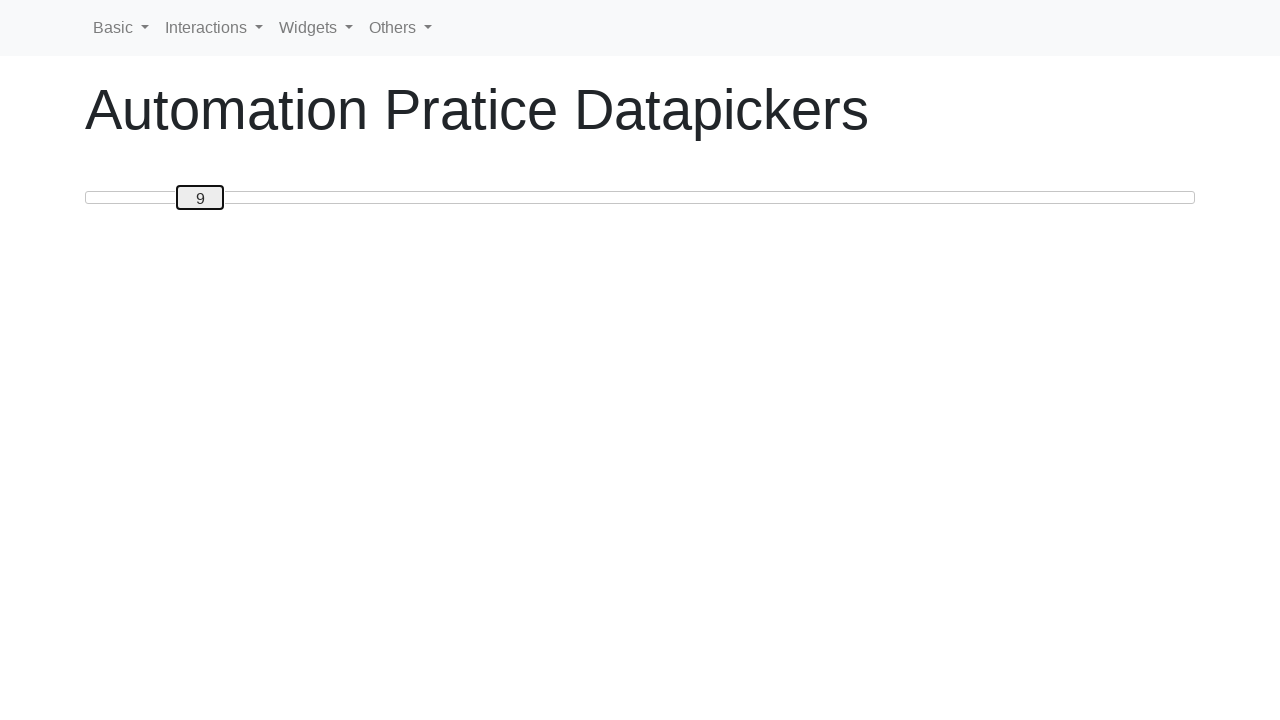

Pressed ArrowLeft to move slider towards 0 on #custom-handle
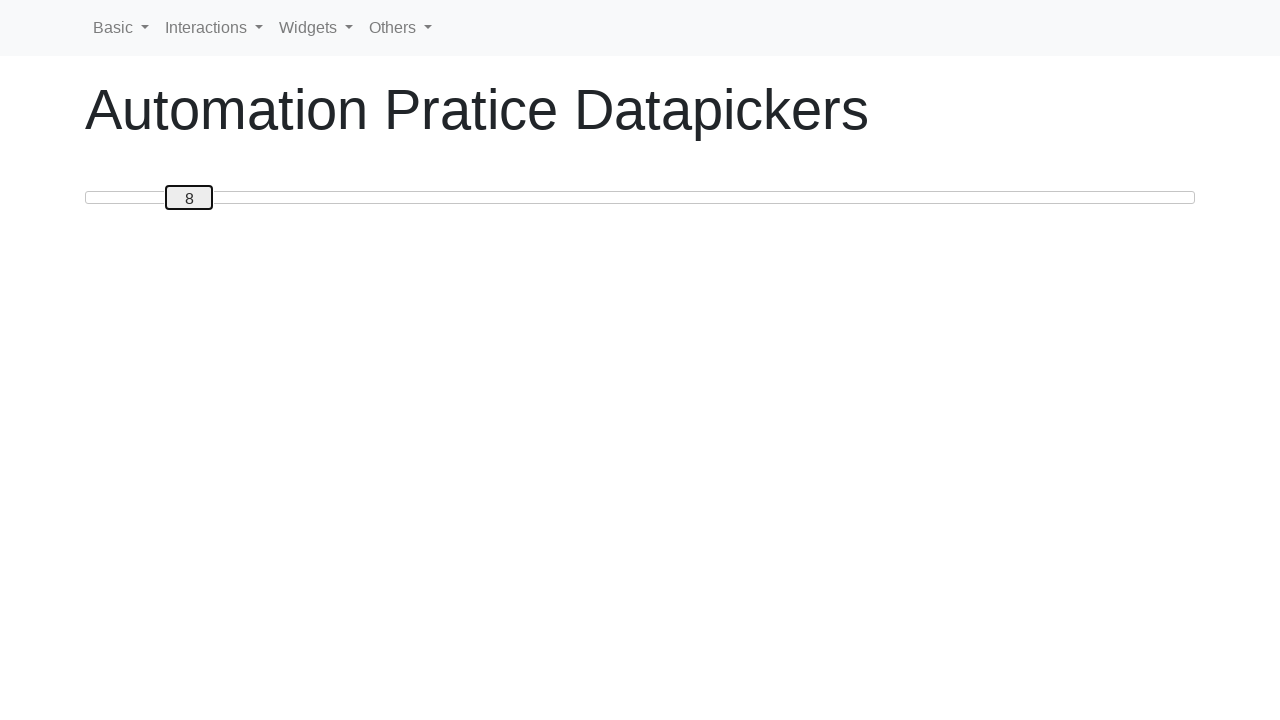

Pressed ArrowLeft to move slider towards 0 on #custom-handle
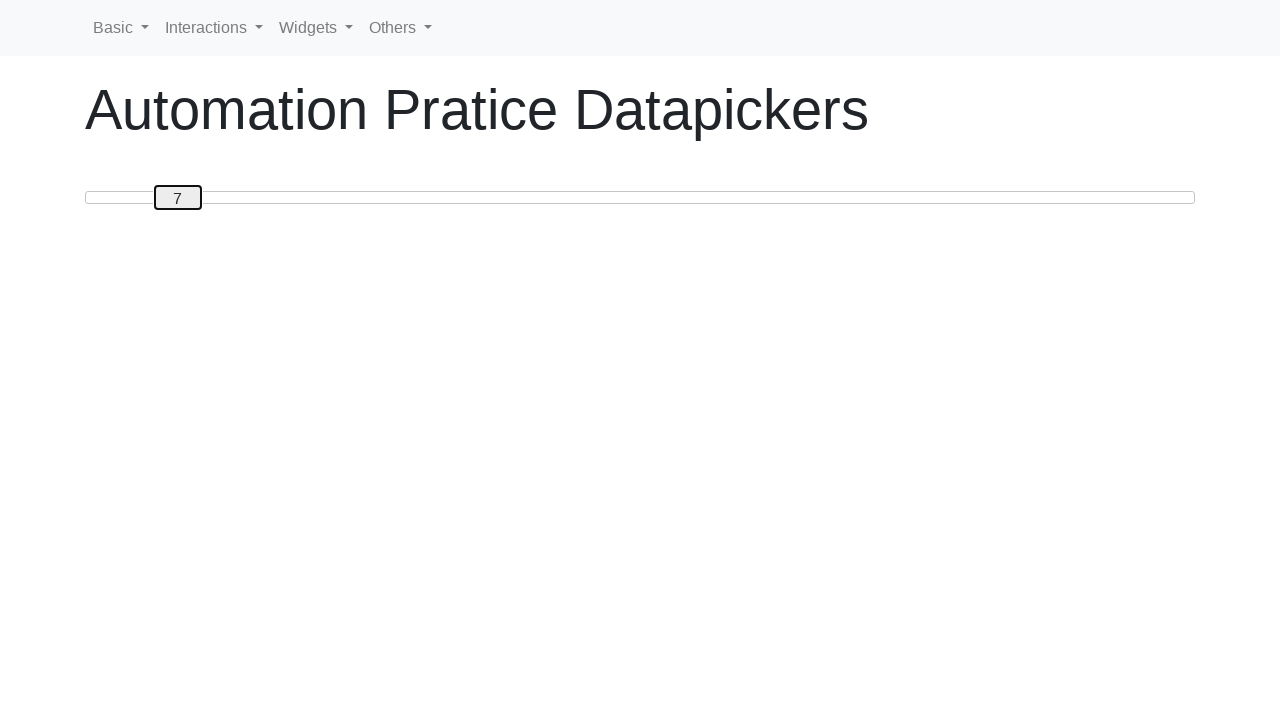

Pressed ArrowLeft to move slider towards 0 on #custom-handle
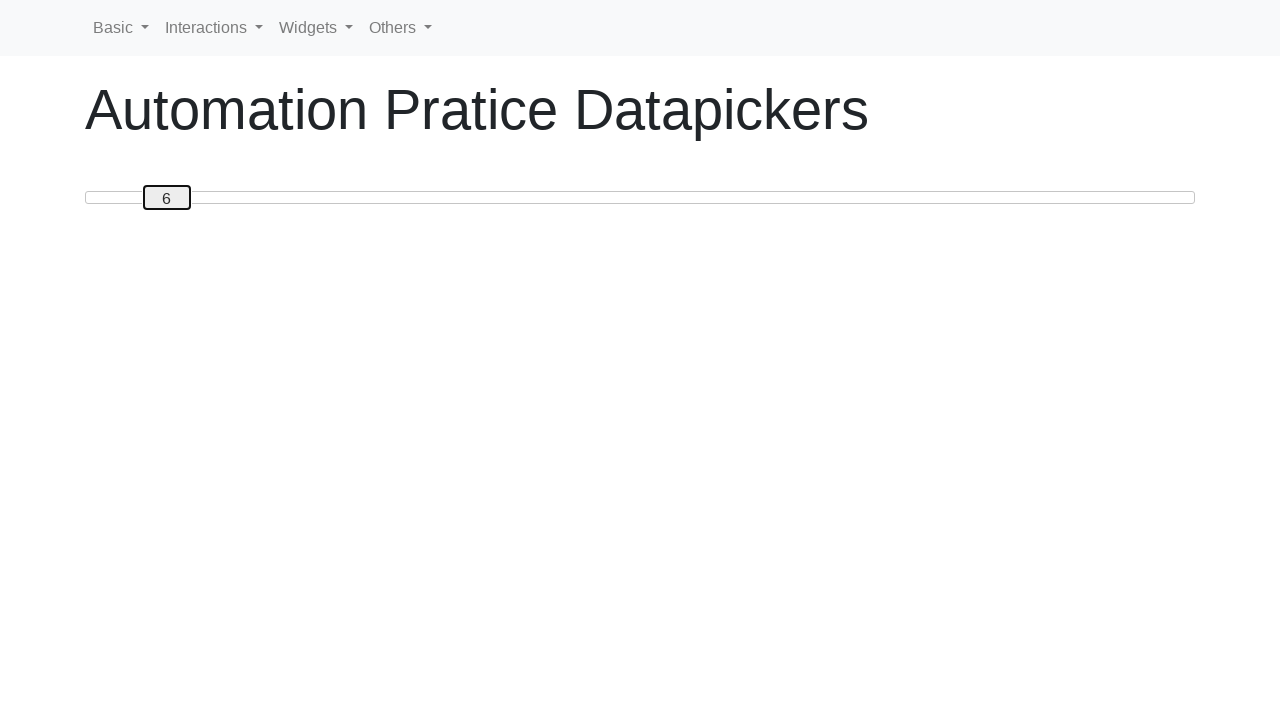

Pressed ArrowLeft to move slider towards 0 on #custom-handle
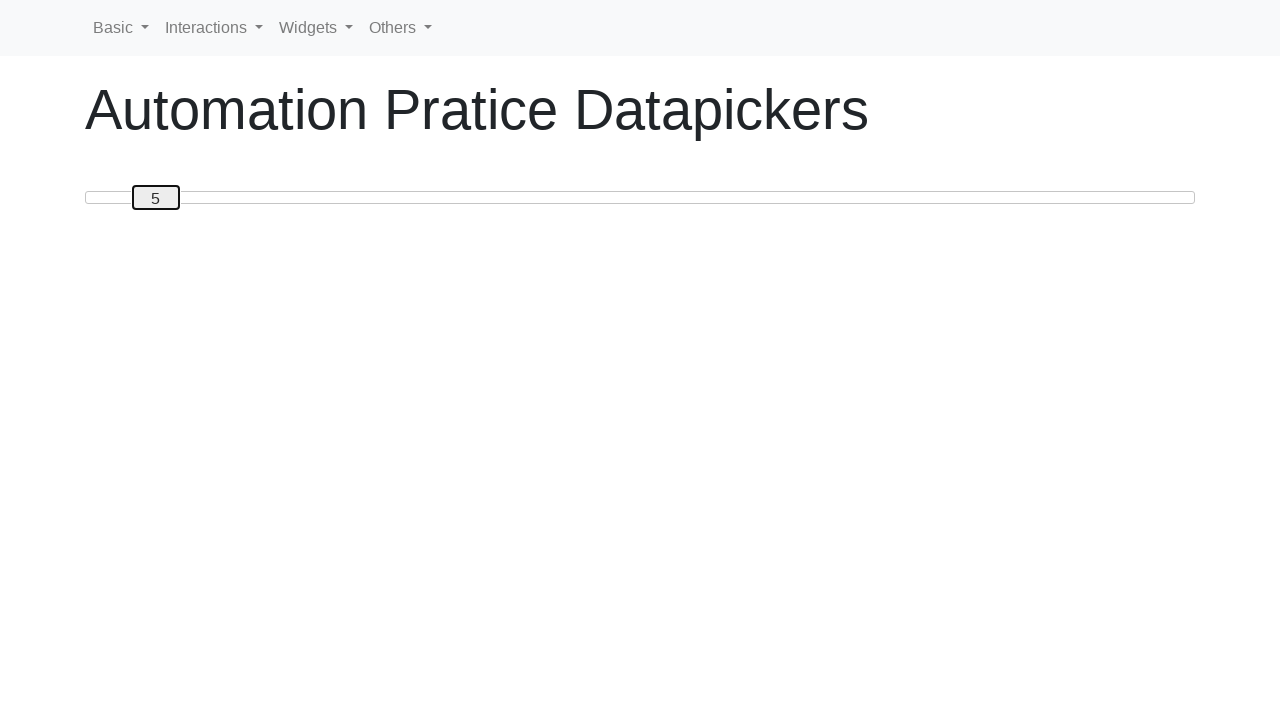

Pressed ArrowLeft to move slider towards 0 on #custom-handle
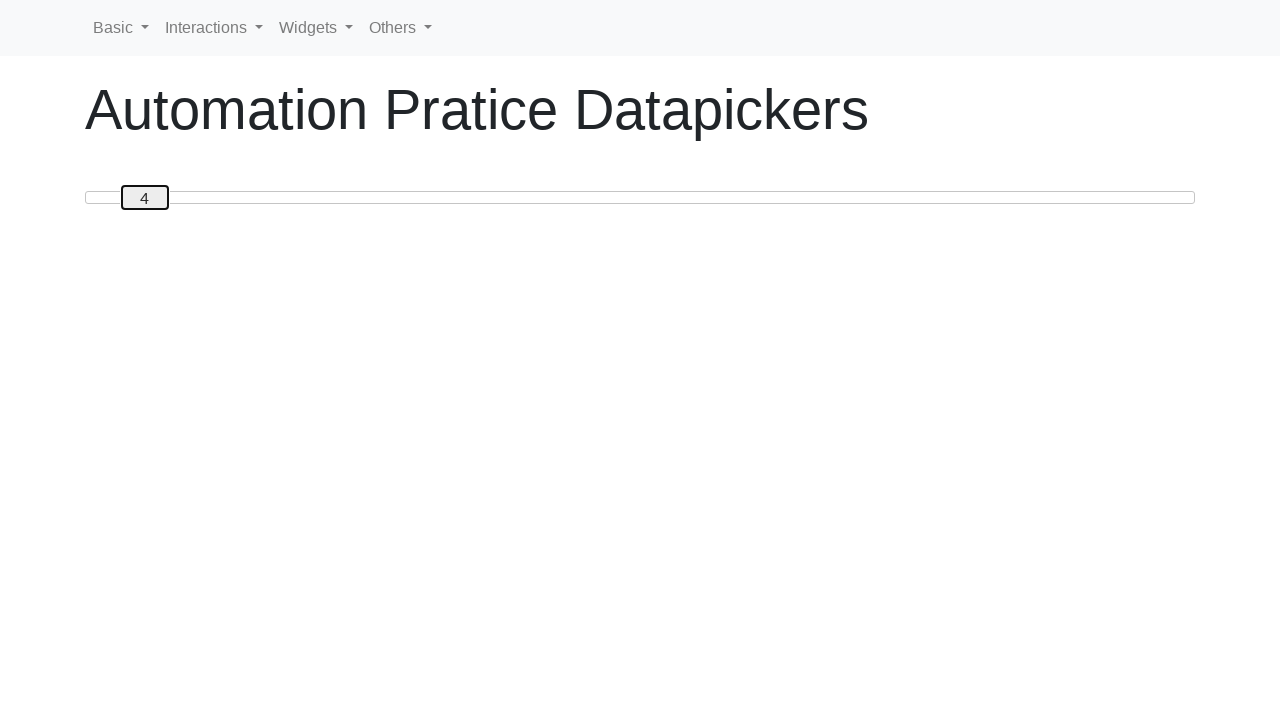

Pressed ArrowLeft to move slider towards 0 on #custom-handle
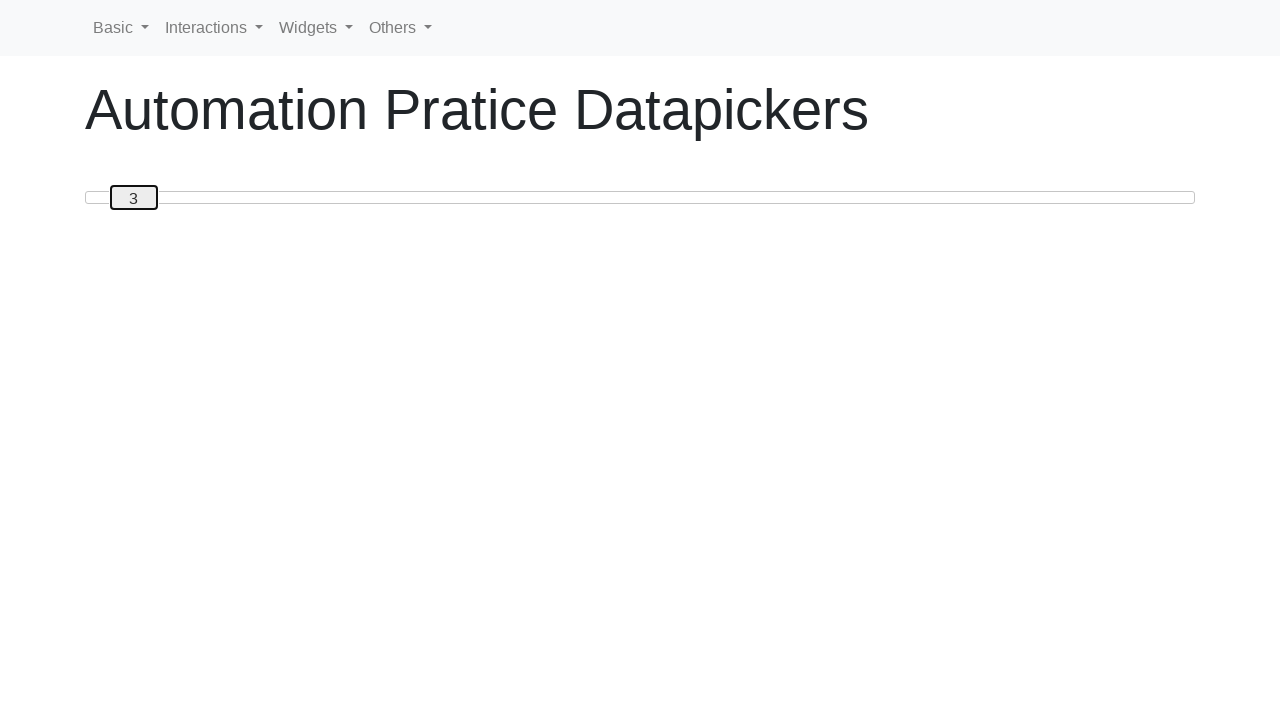

Pressed ArrowLeft to move slider towards 0 on #custom-handle
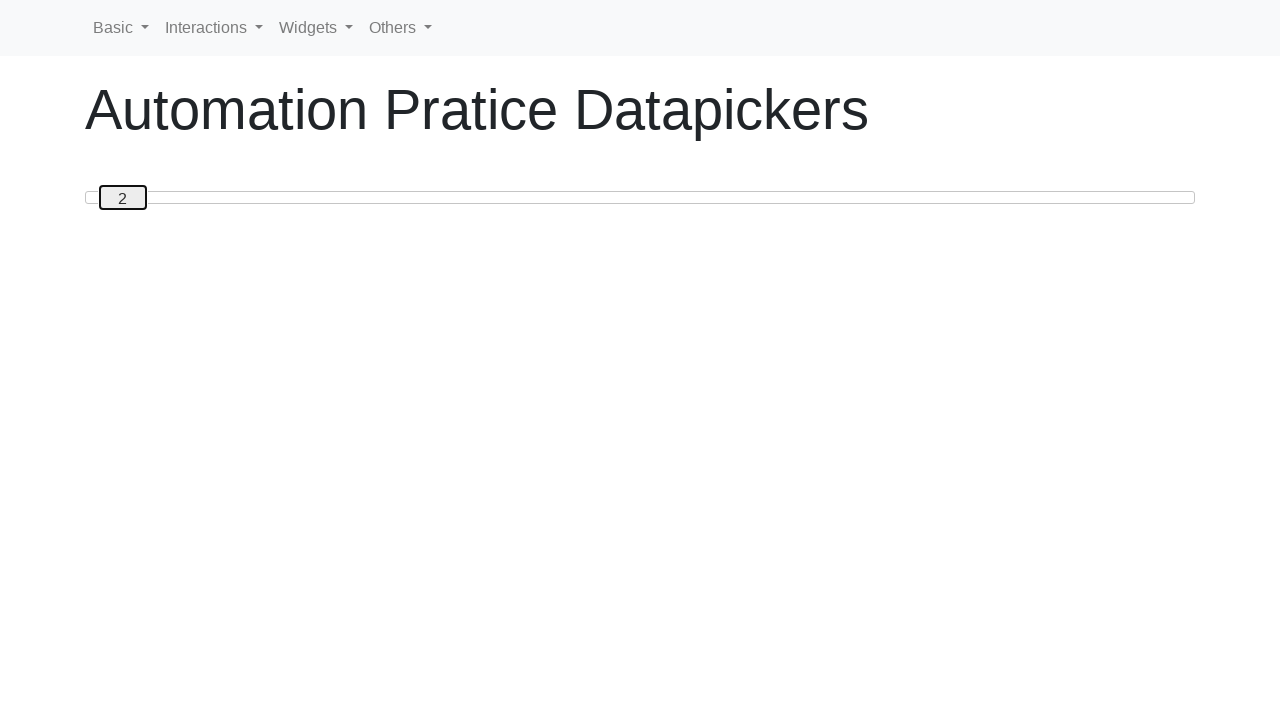

Pressed ArrowLeft to move slider towards 0 on #custom-handle
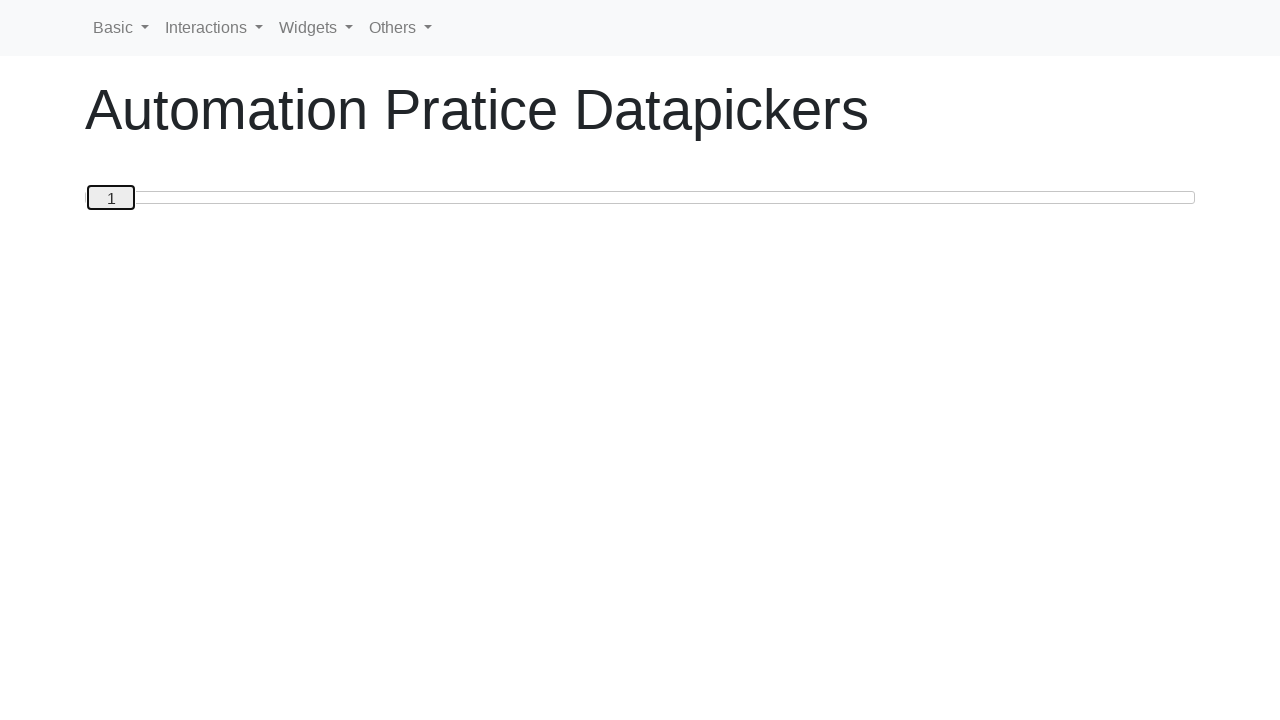

Pressed ArrowLeft to move slider towards 0 on #custom-handle
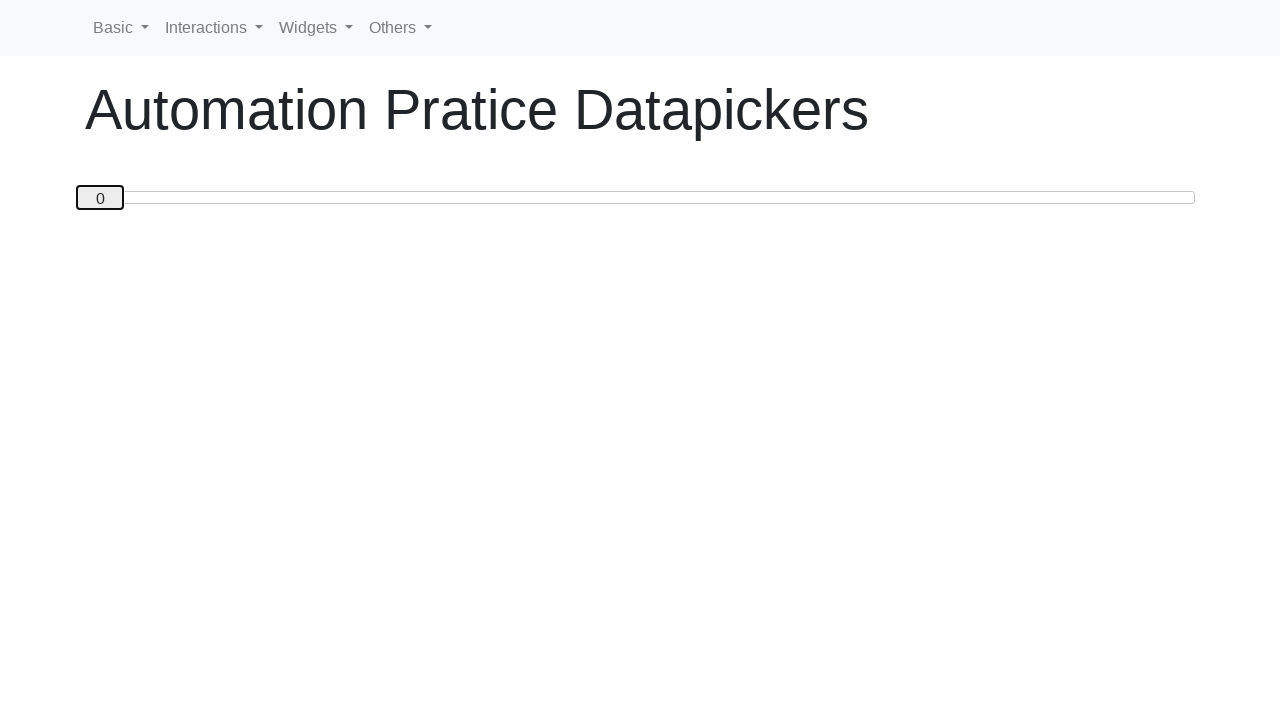

Verified slider is at position 0
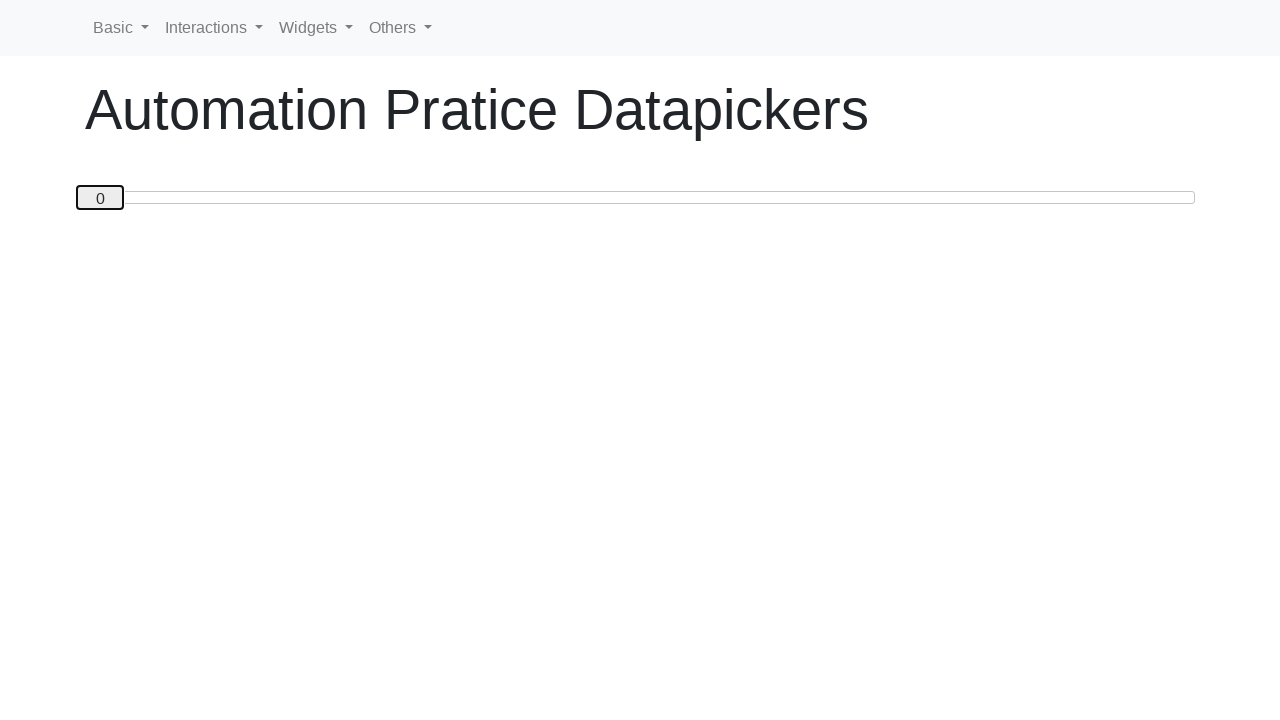

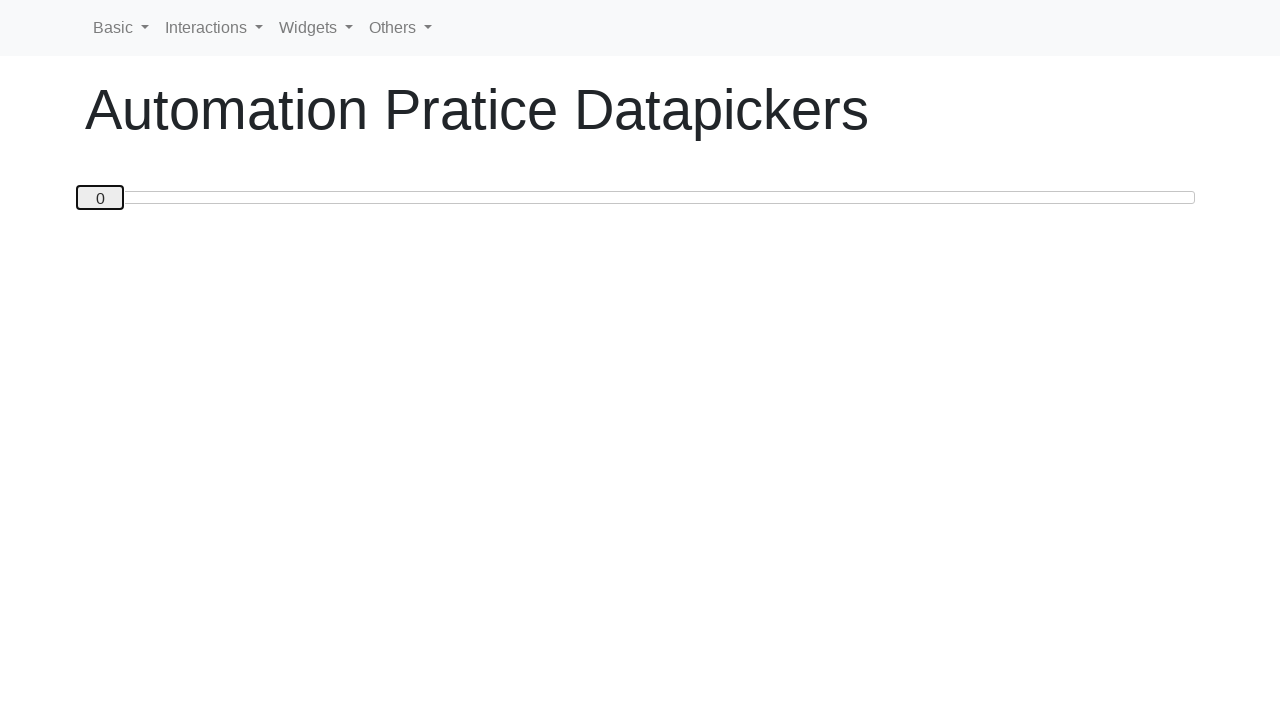